Tests calendar date picker functionality by selecting specific dates (June 5, 2015 and June 5, 2025) from two different date picker inputs, navigating through months/years as needed.

Starting URL: https://www.hyrtutorials.com/p/calendar-practice.html

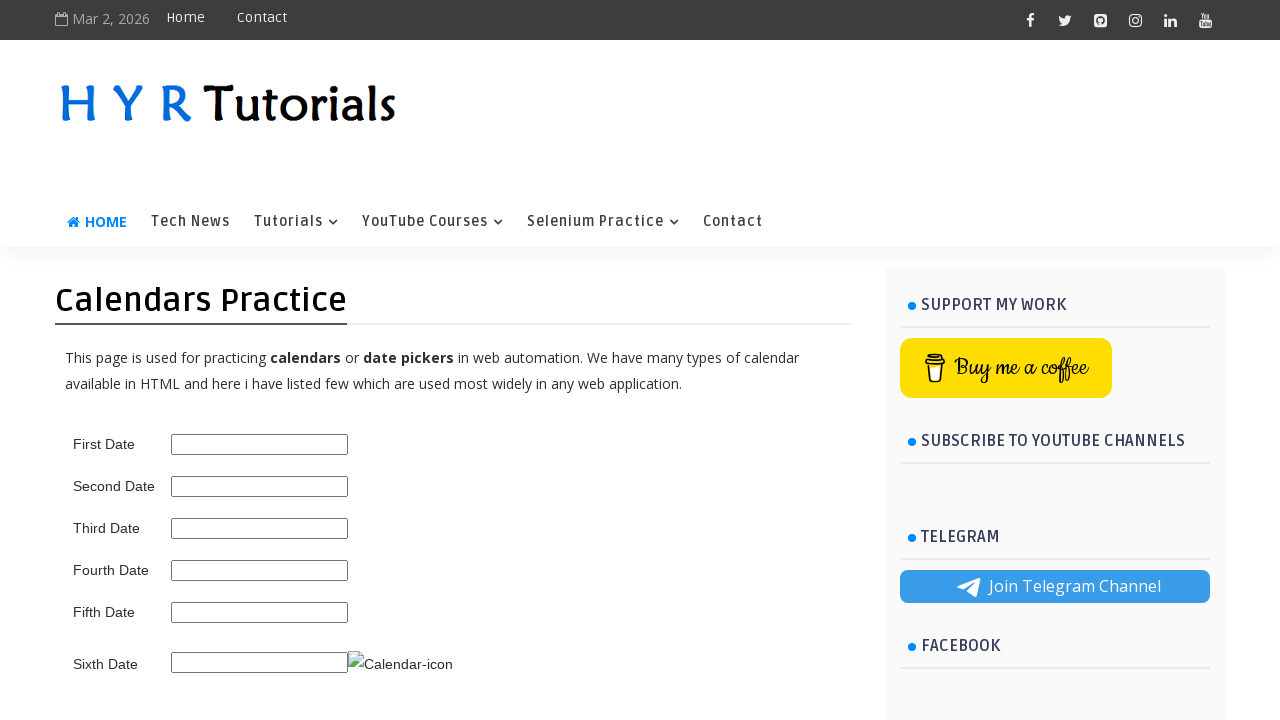

Clicked on the first date picker input at (260, 444) on #first_date_picker
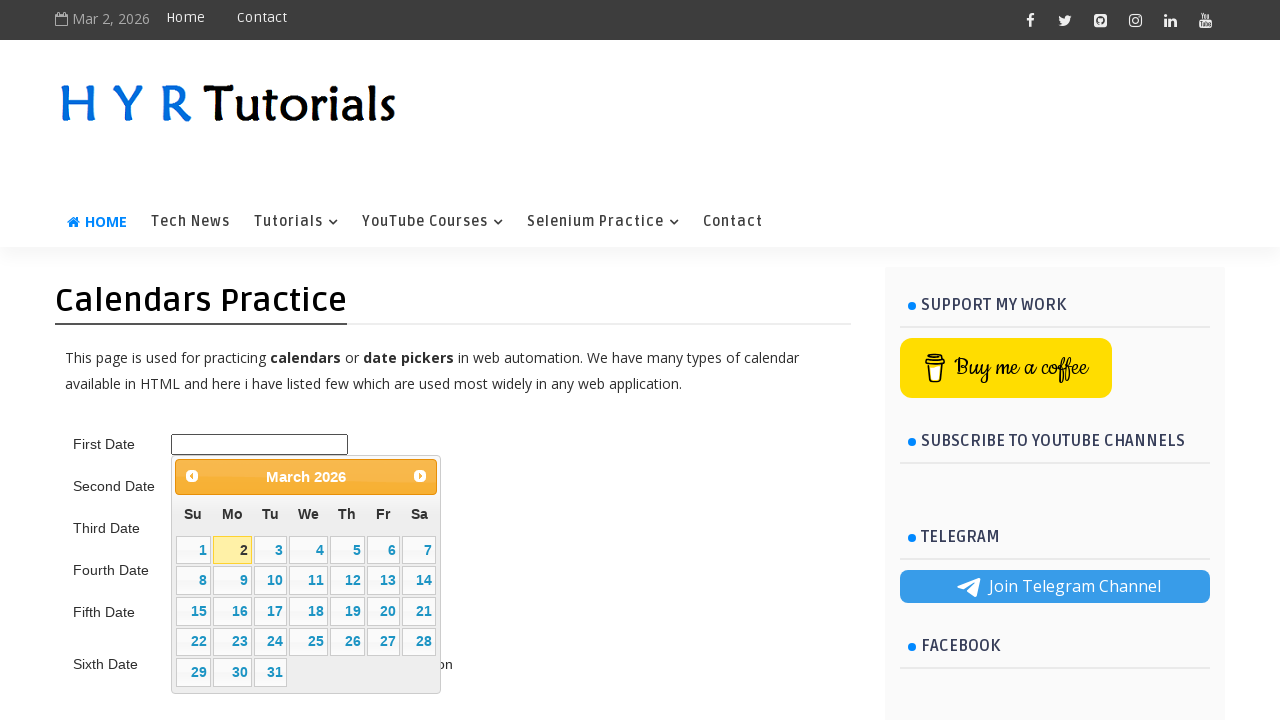

Date picker title element loaded
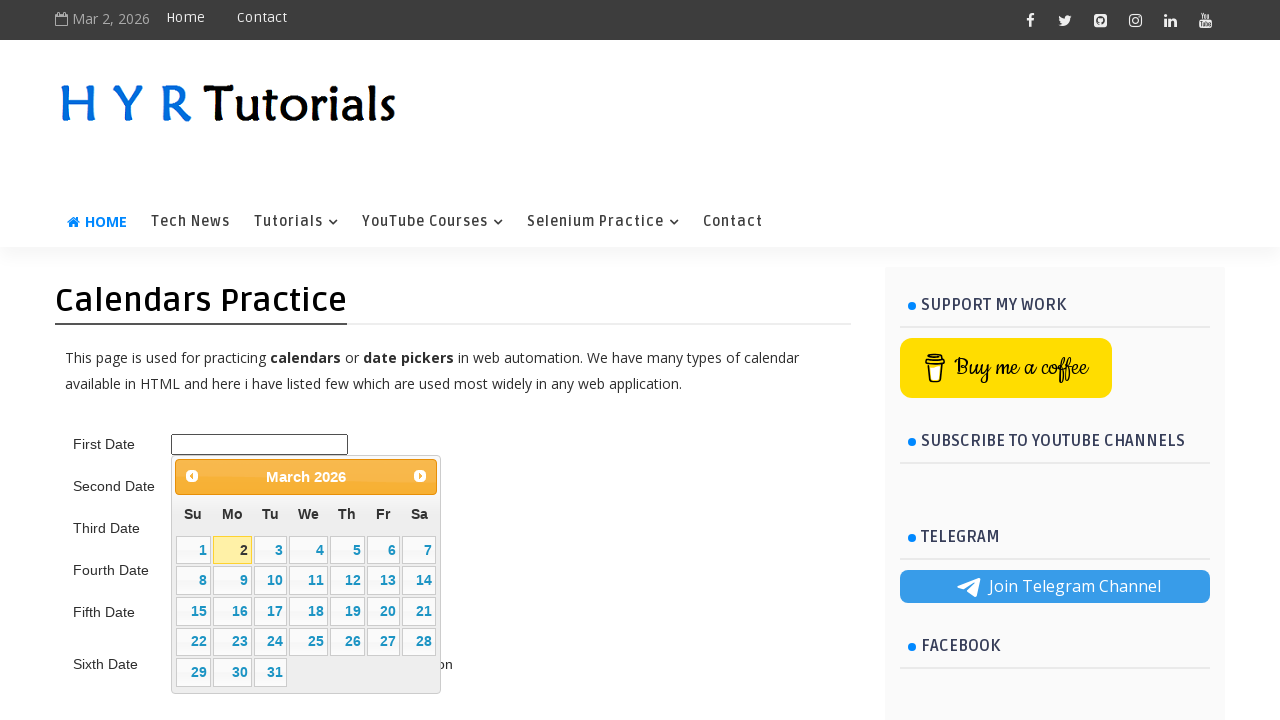

Clicked previous month button to navigate backward in date picker at (192, 476) on .ui-datepicker-prev
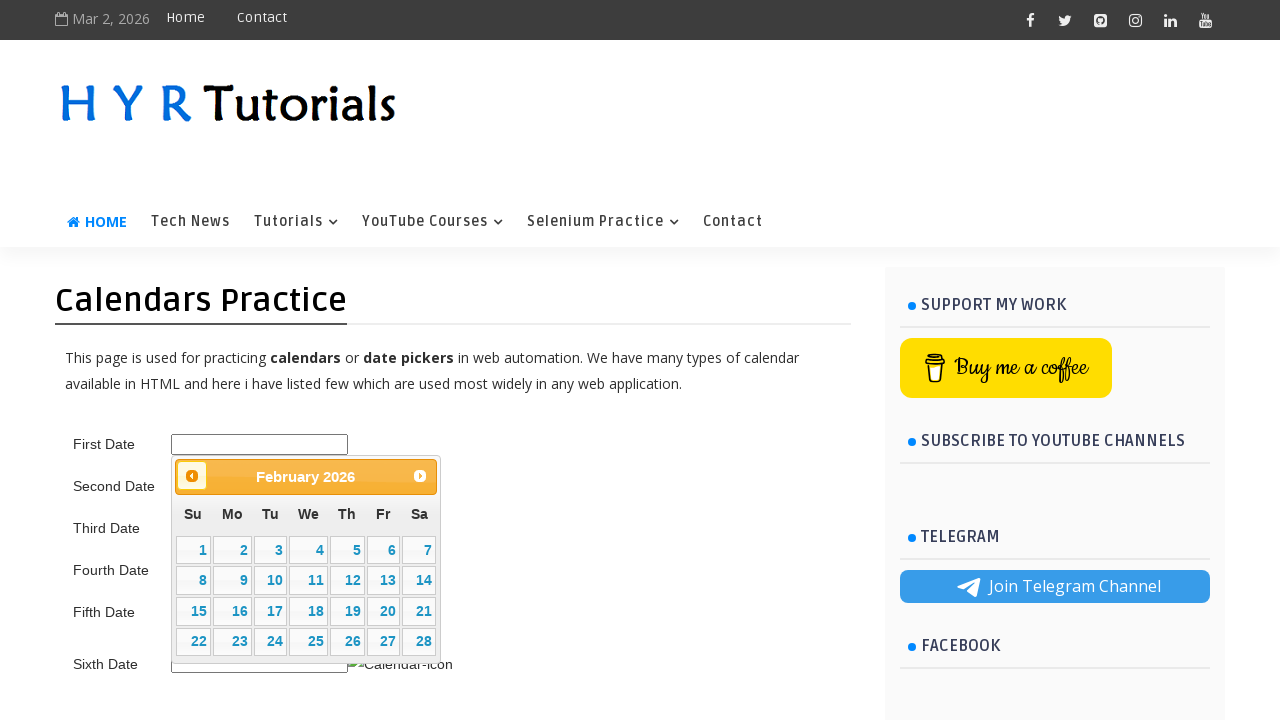

Waited 200ms for date picker to update
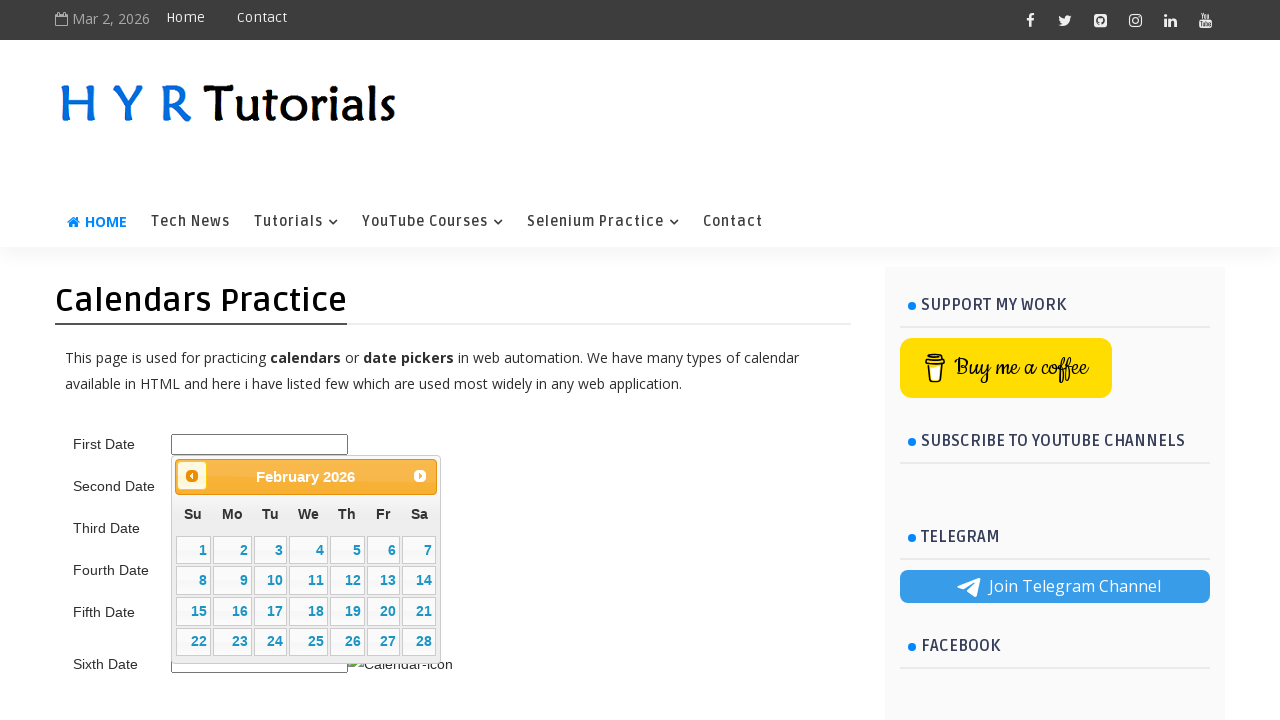

Clicked previous month button to navigate backward in date picker at (192, 476) on .ui-datepicker-prev
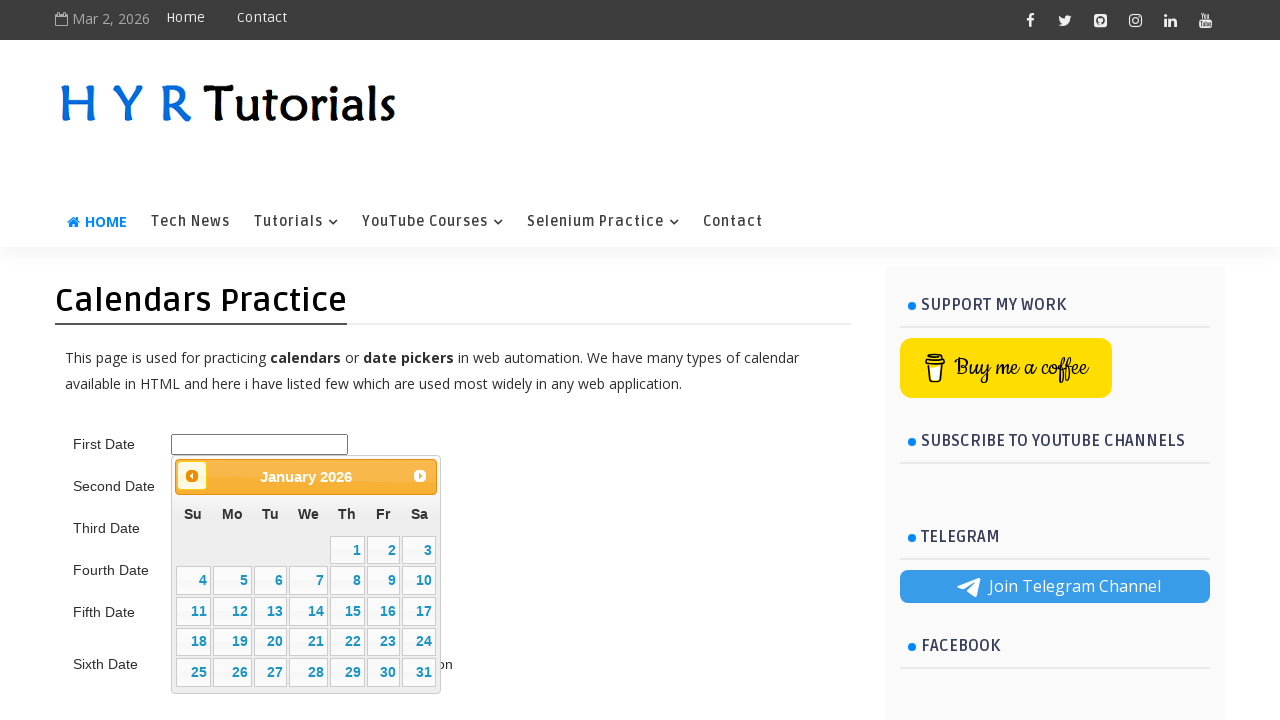

Waited 200ms for date picker to update
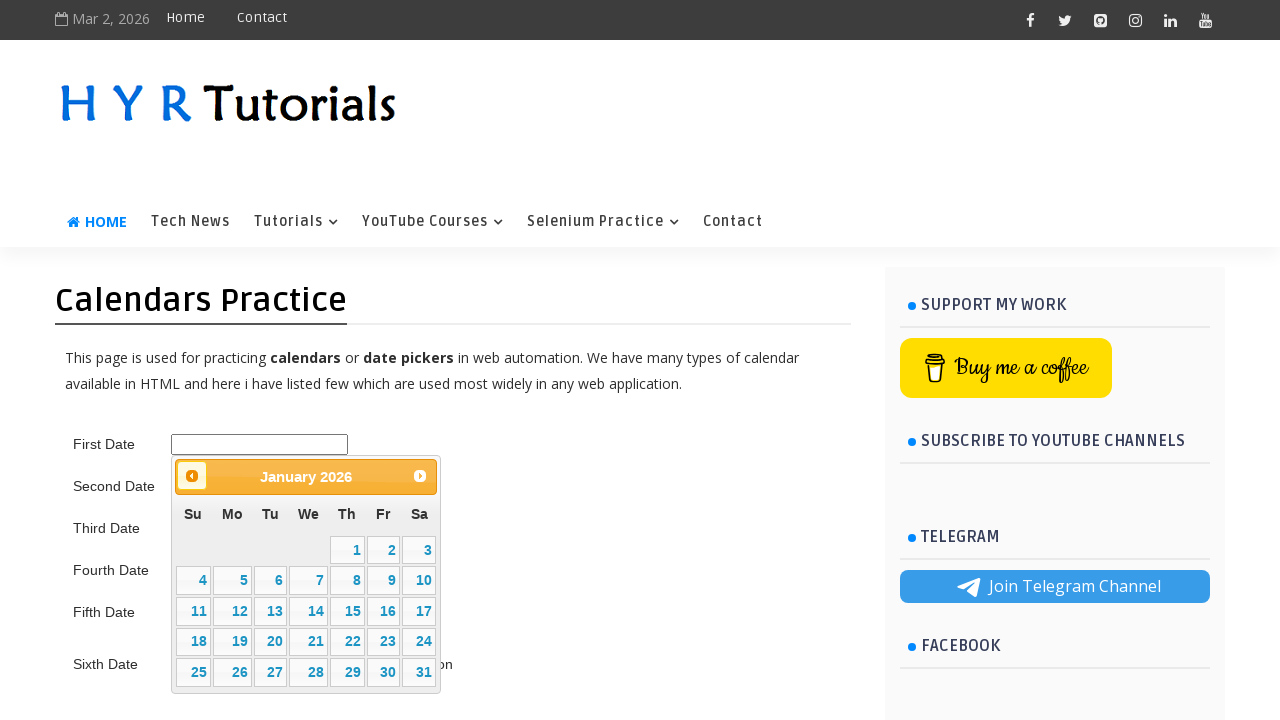

Clicked previous month button to navigate backward in date picker at (192, 476) on .ui-datepicker-prev
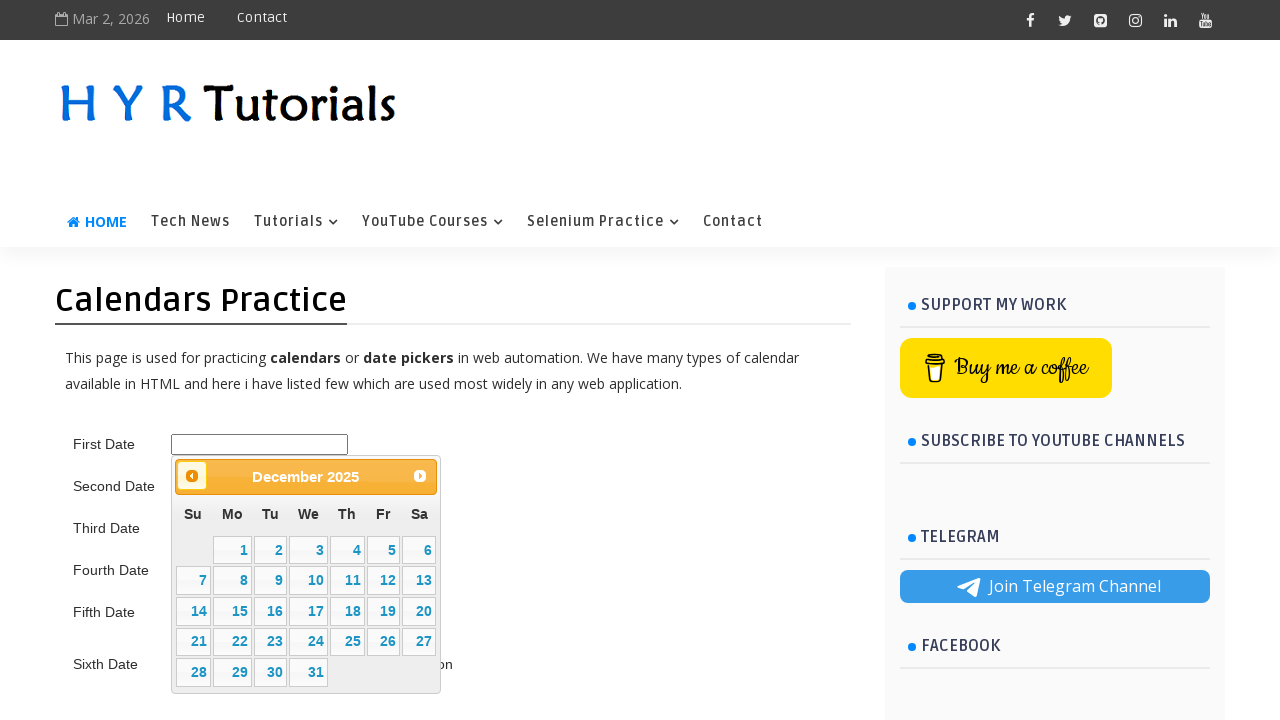

Waited 200ms for date picker to update
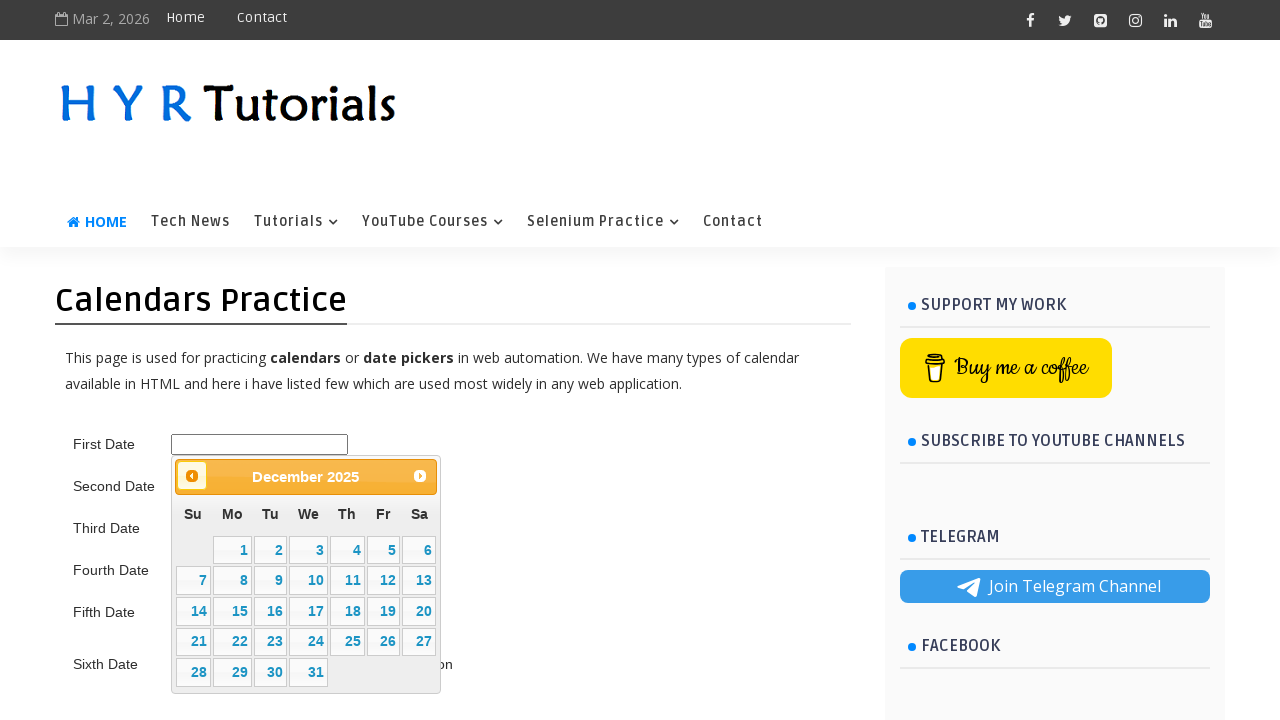

Clicked previous month button to navigate backward in date picker at (192, 476) on .ui-datepicker-prev
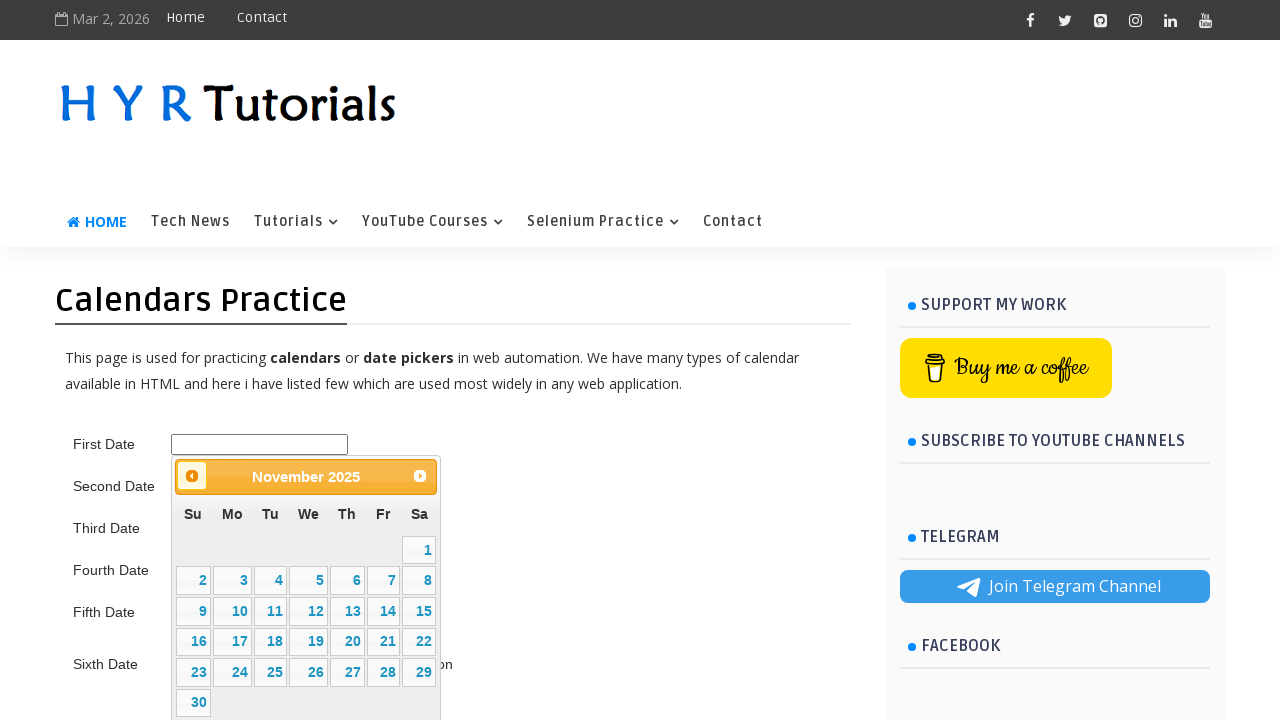

Waited 200ms for date picker to update
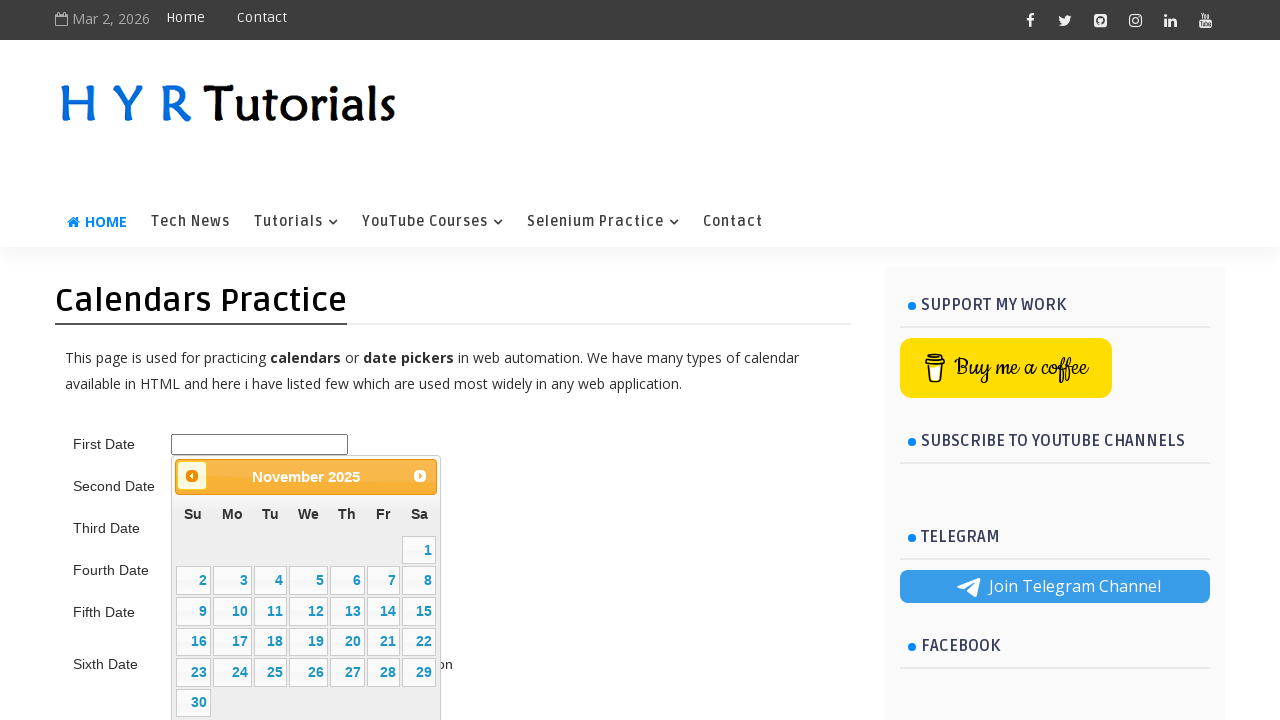

Clicked previous month button to navigate backward in date picker at (192, 476) on .ui-datepicker-prev
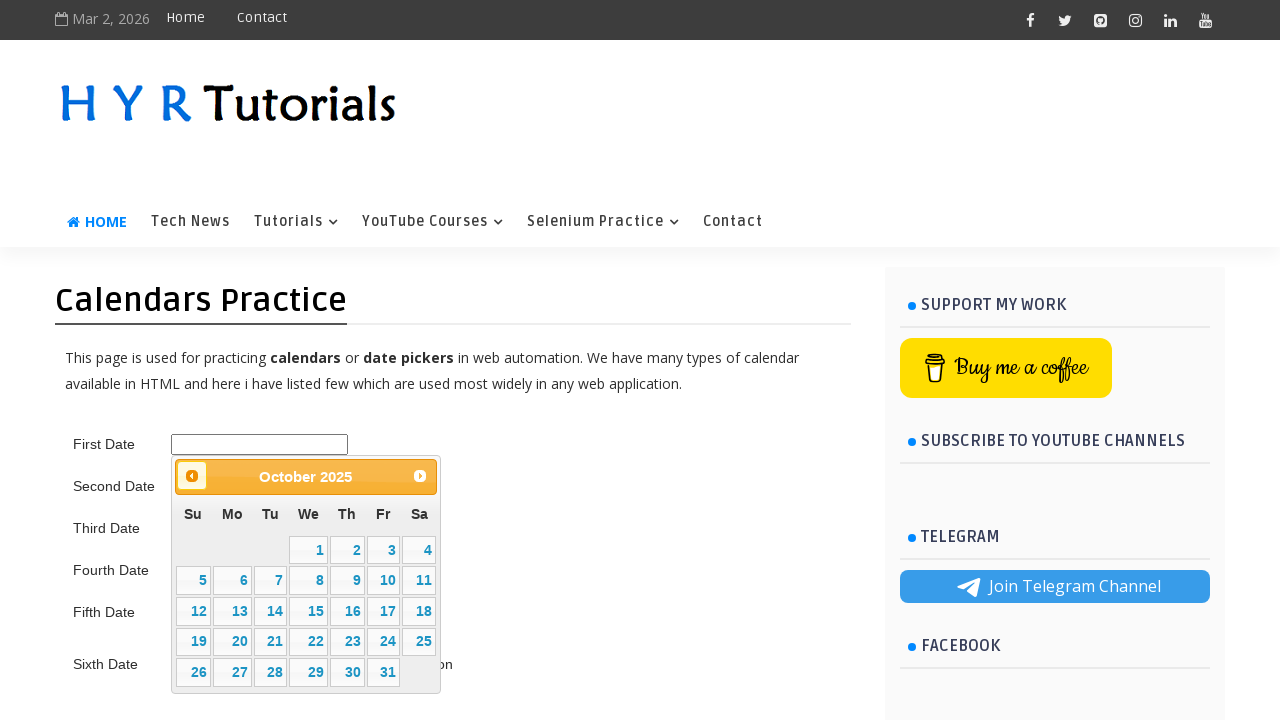

Waited 200ms for date picker to update
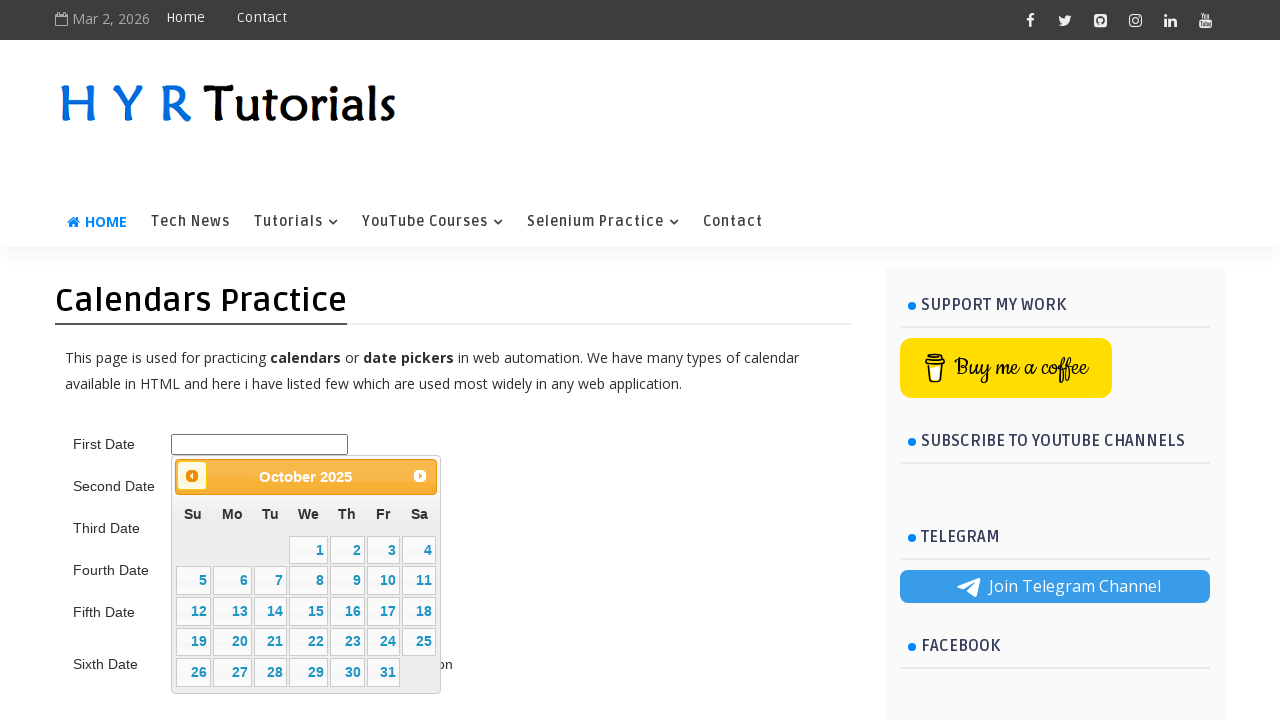

Clicked previous month button to navigate backward in date picker at (192, 476) on .ui-datepicker-prev
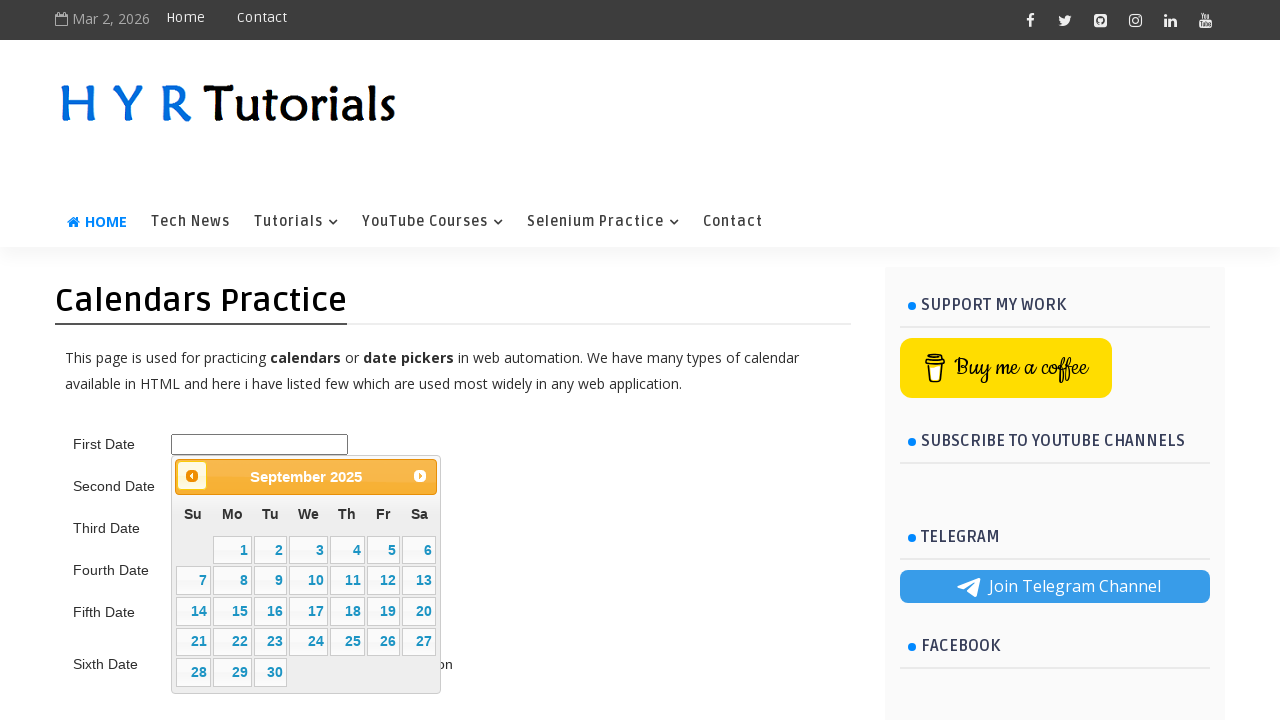

Waited 200ms for date picker to update
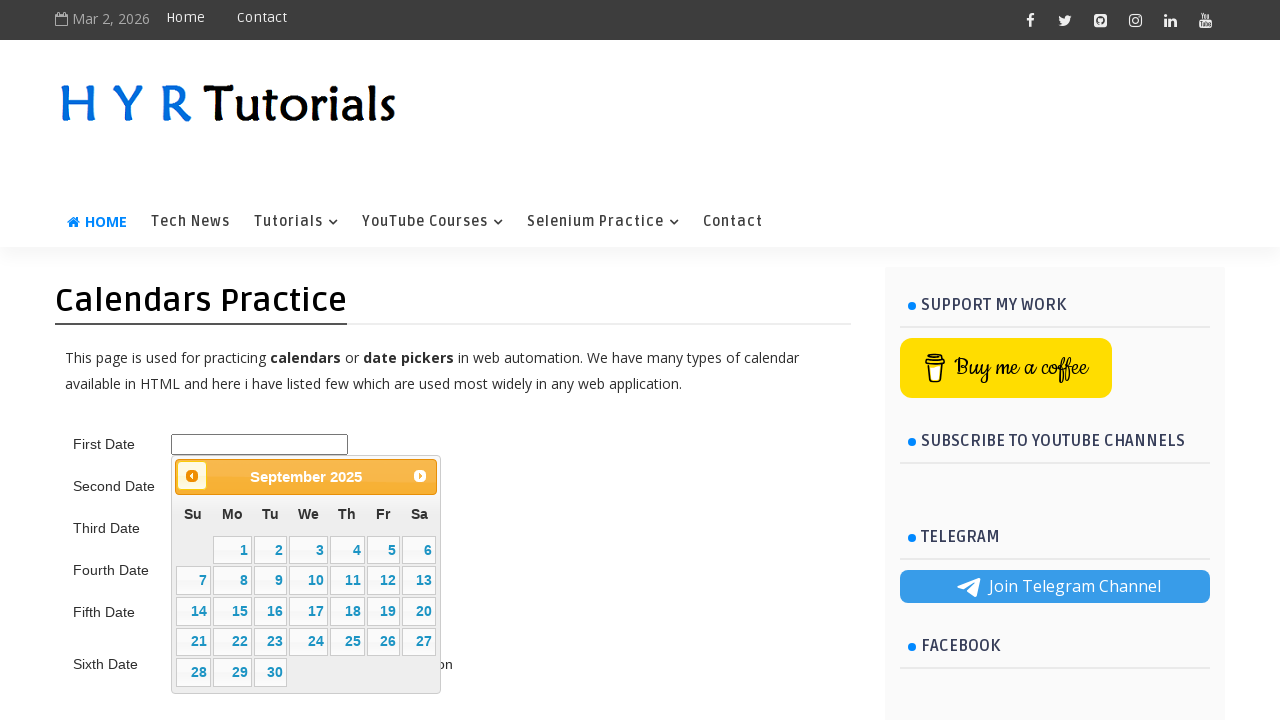

Clicked previous month button to navigate backward in date picker at (192, 476) on .ui-datepicker-prev
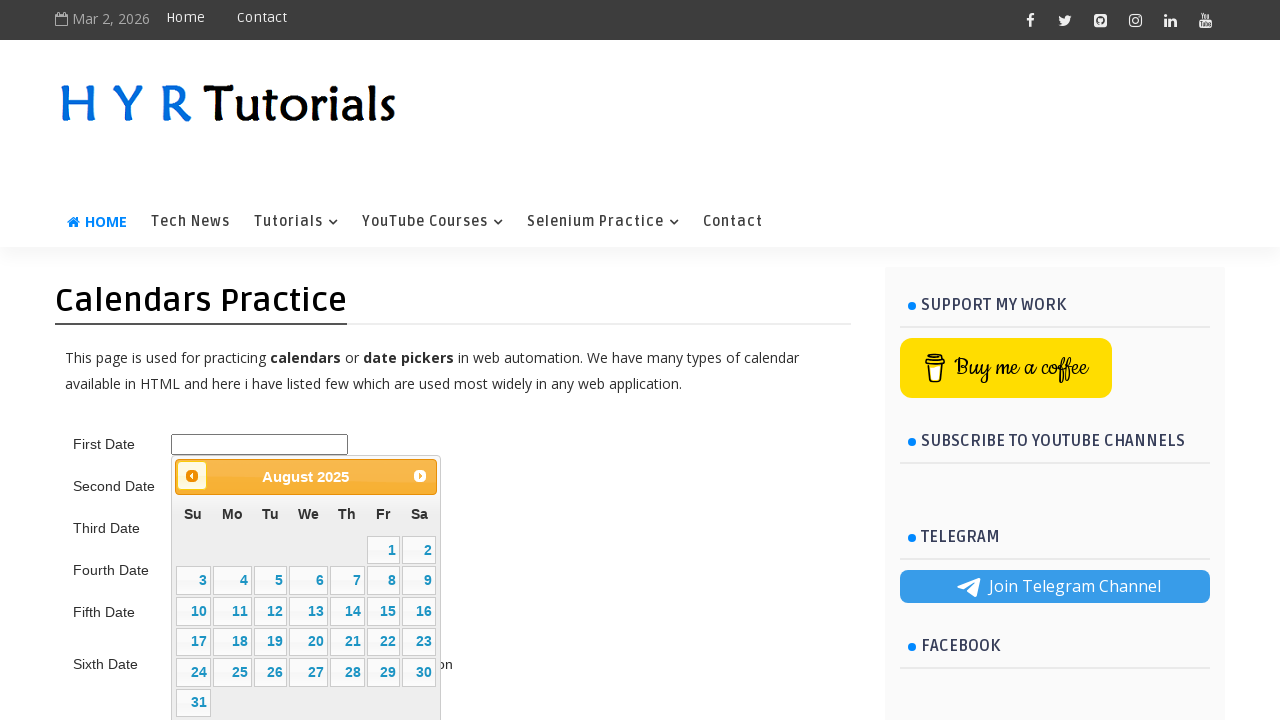

Waited 200ms for date picker to update
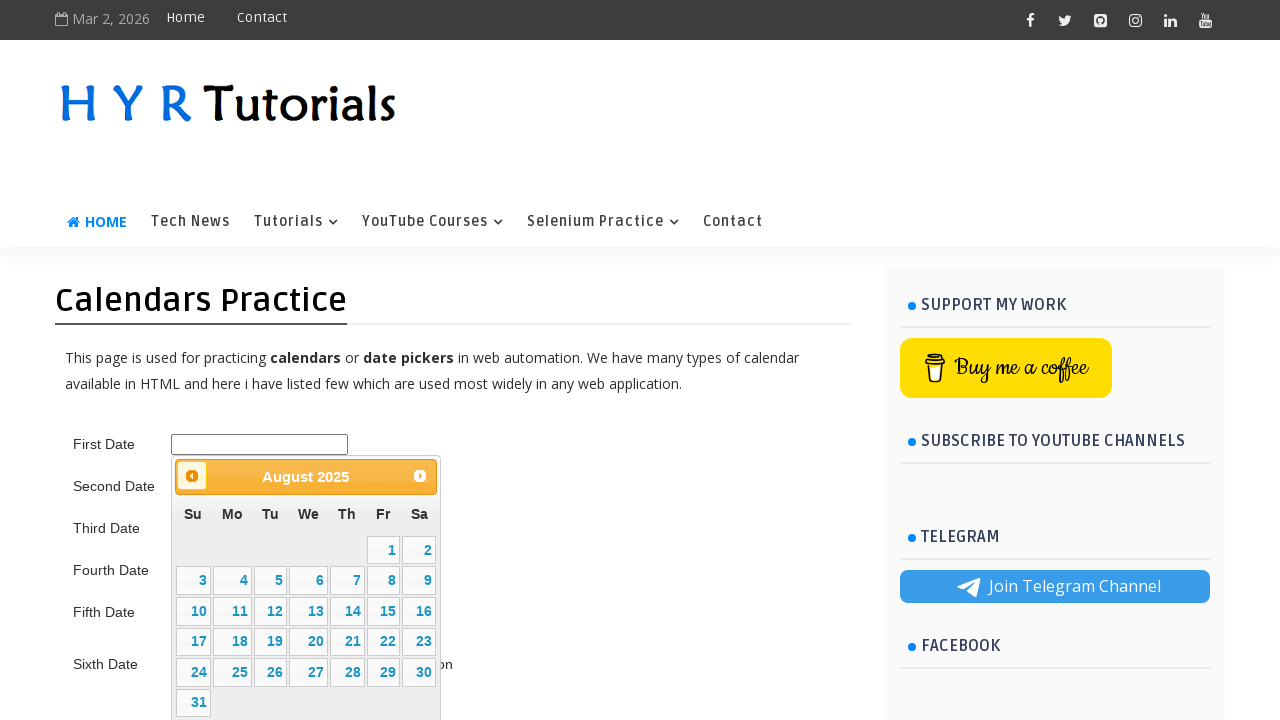

Clicked previous month button to navigate backward in date picker at (192, 476) on .ui-datepicker-prev
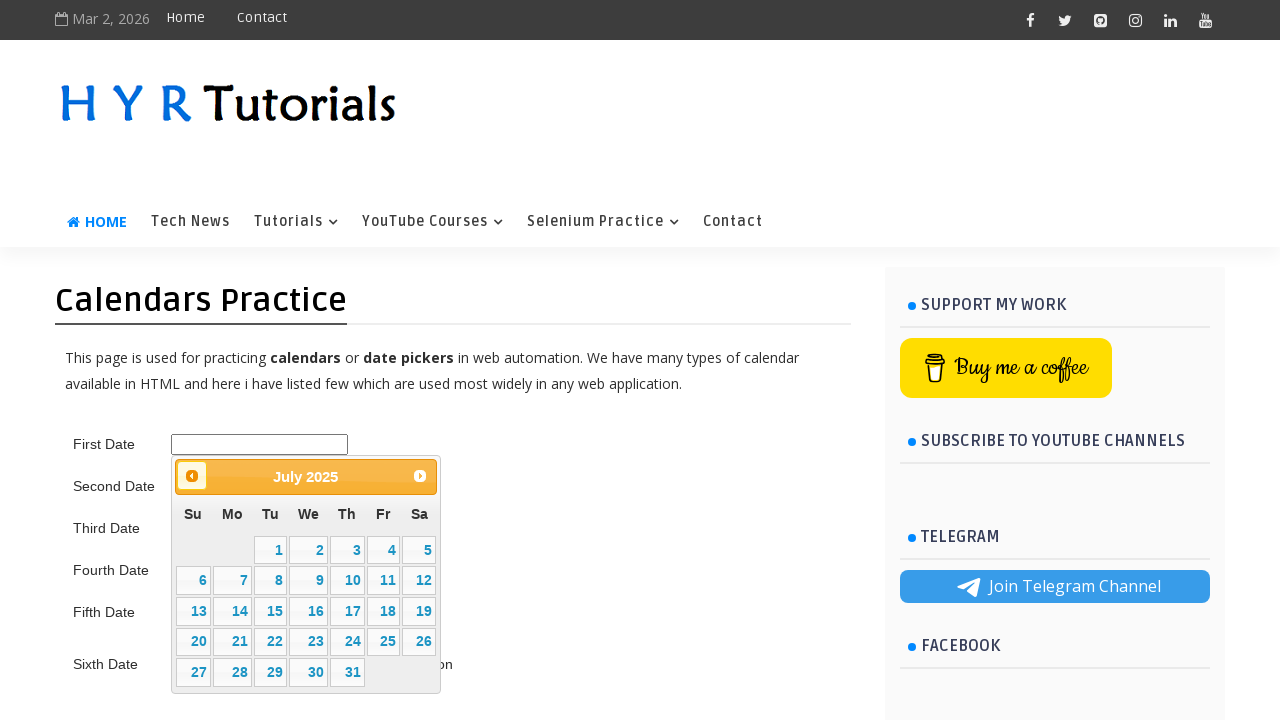

Waited 200ms for date picker to update
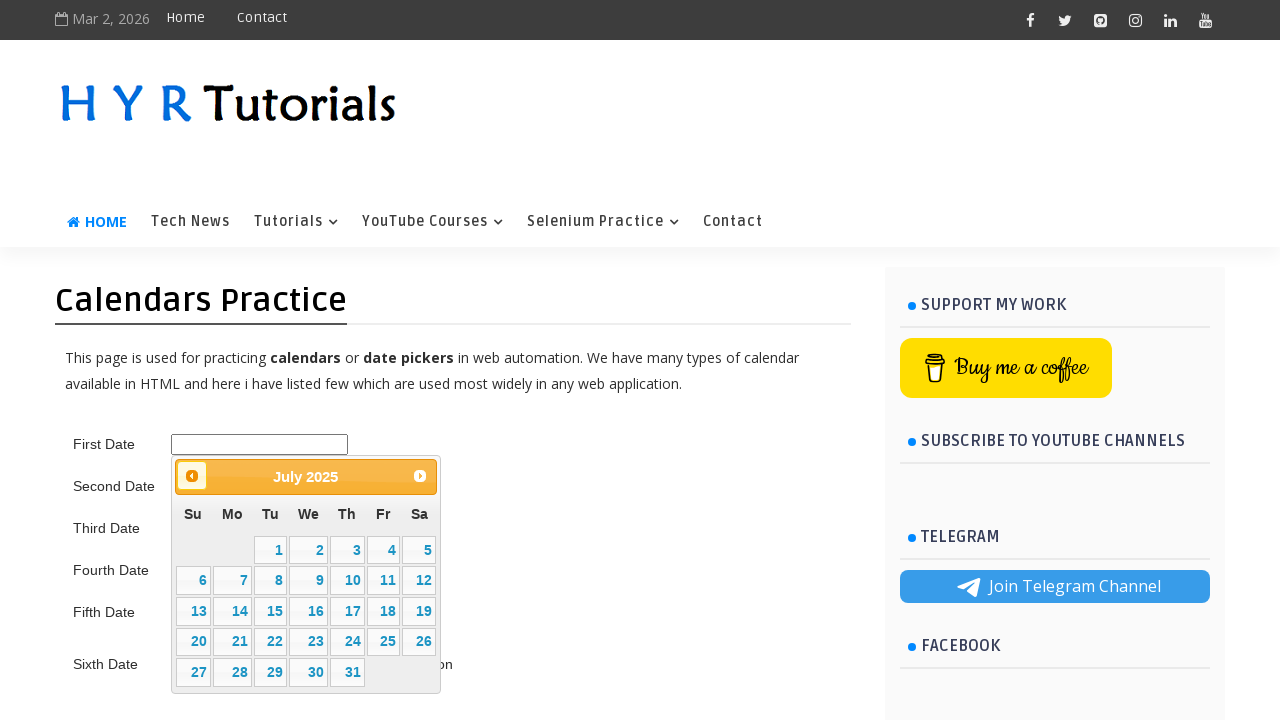

Clicked previous month button to navigate backward in date picker at (192, 476) on .ui-datepicker-prev
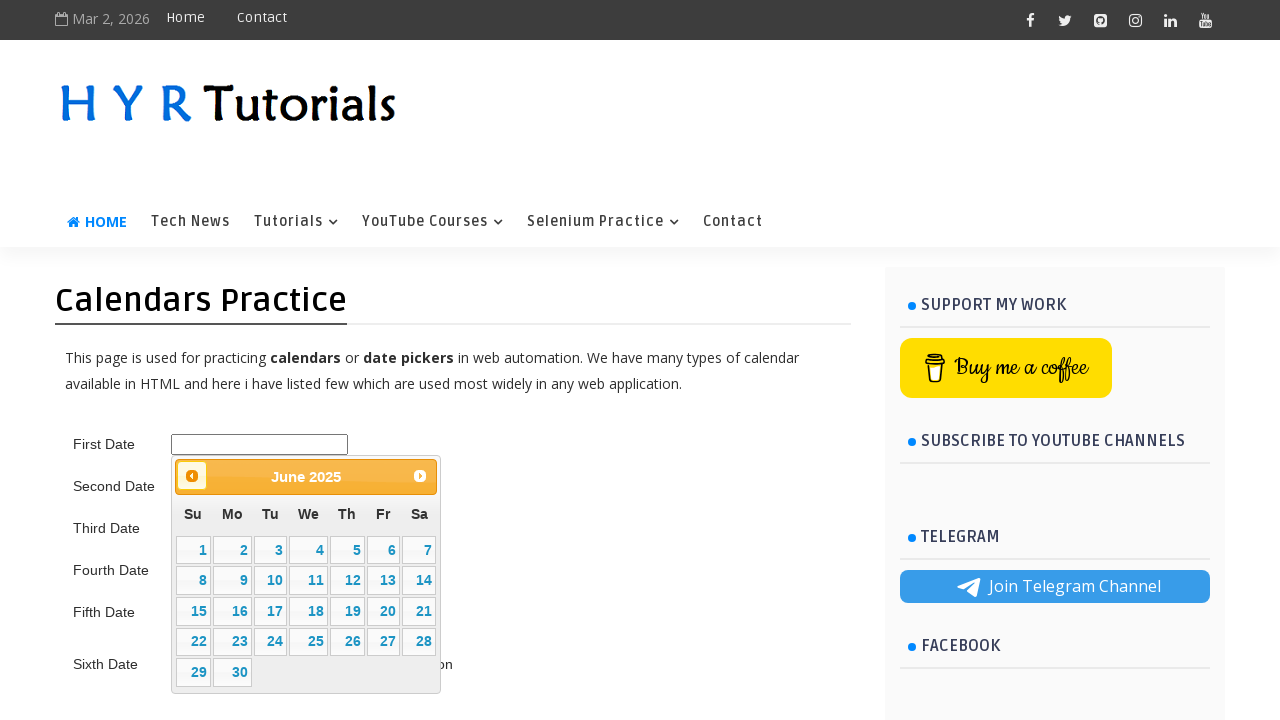

Waited 200ms for date picker to update
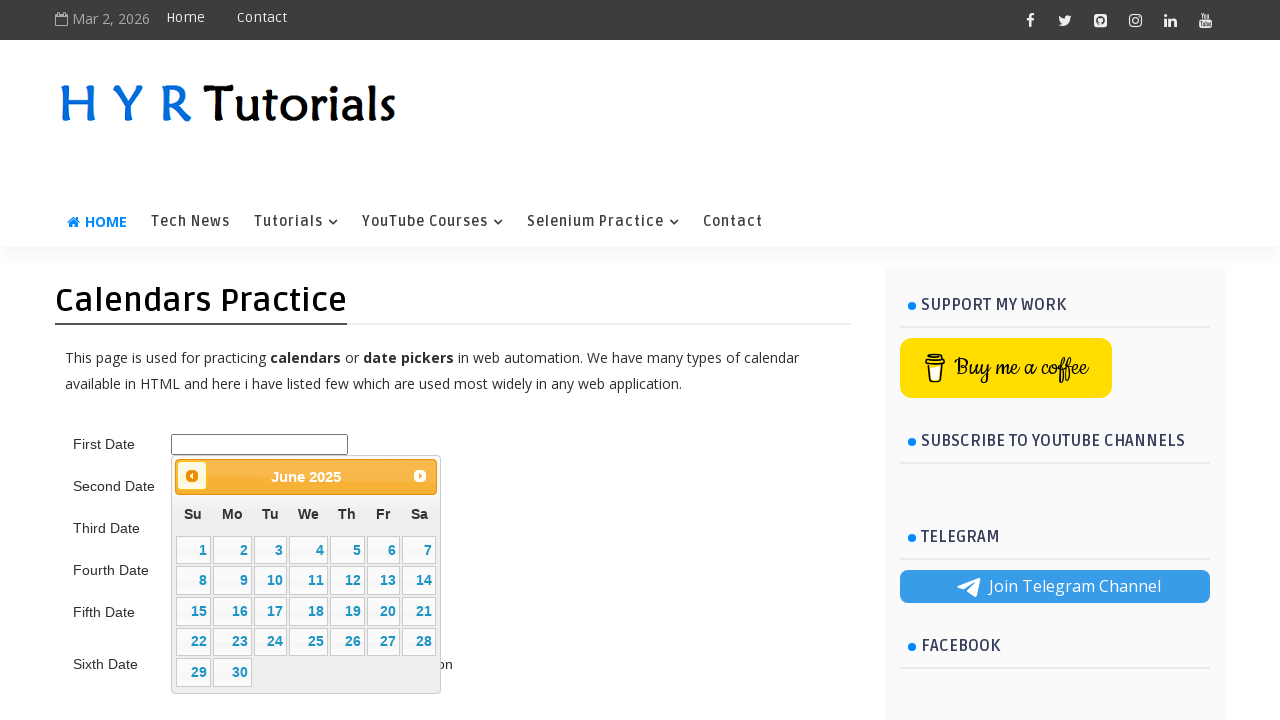

Clicked previous month button to navigate backward in date picker at (192, 476) on .ui-datepicker-prev
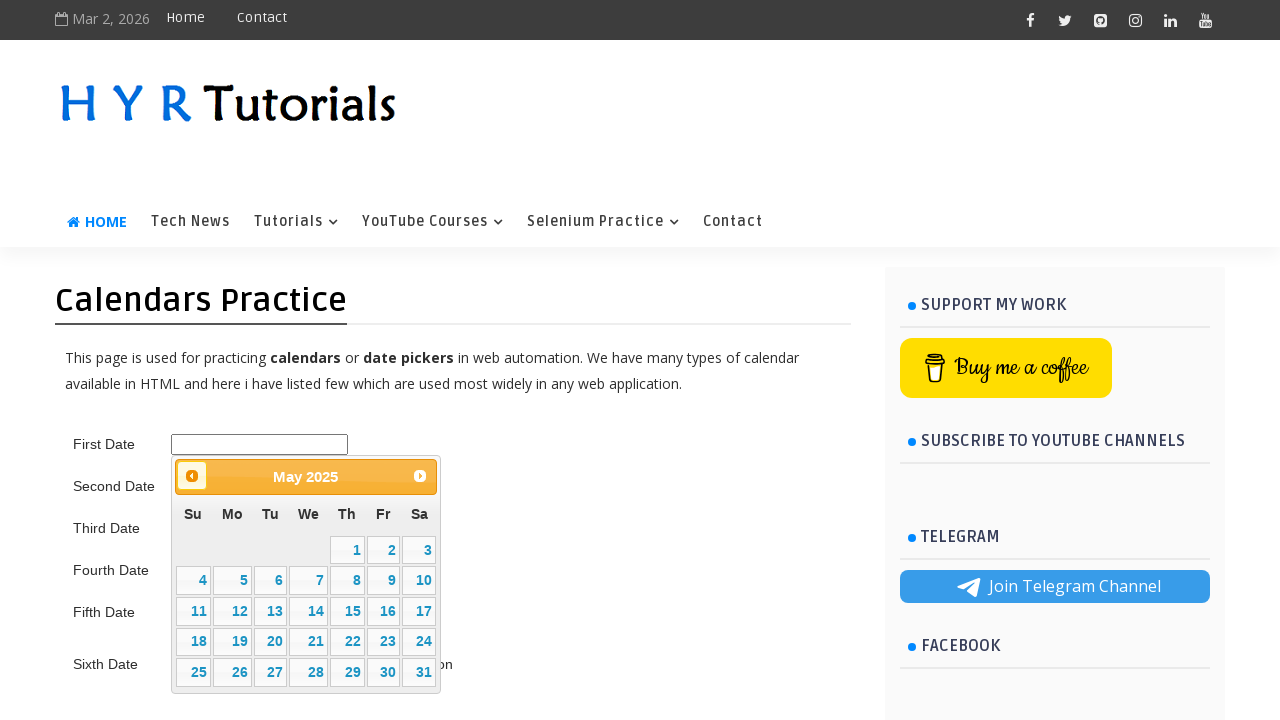

Waited 200ms for date picker to update
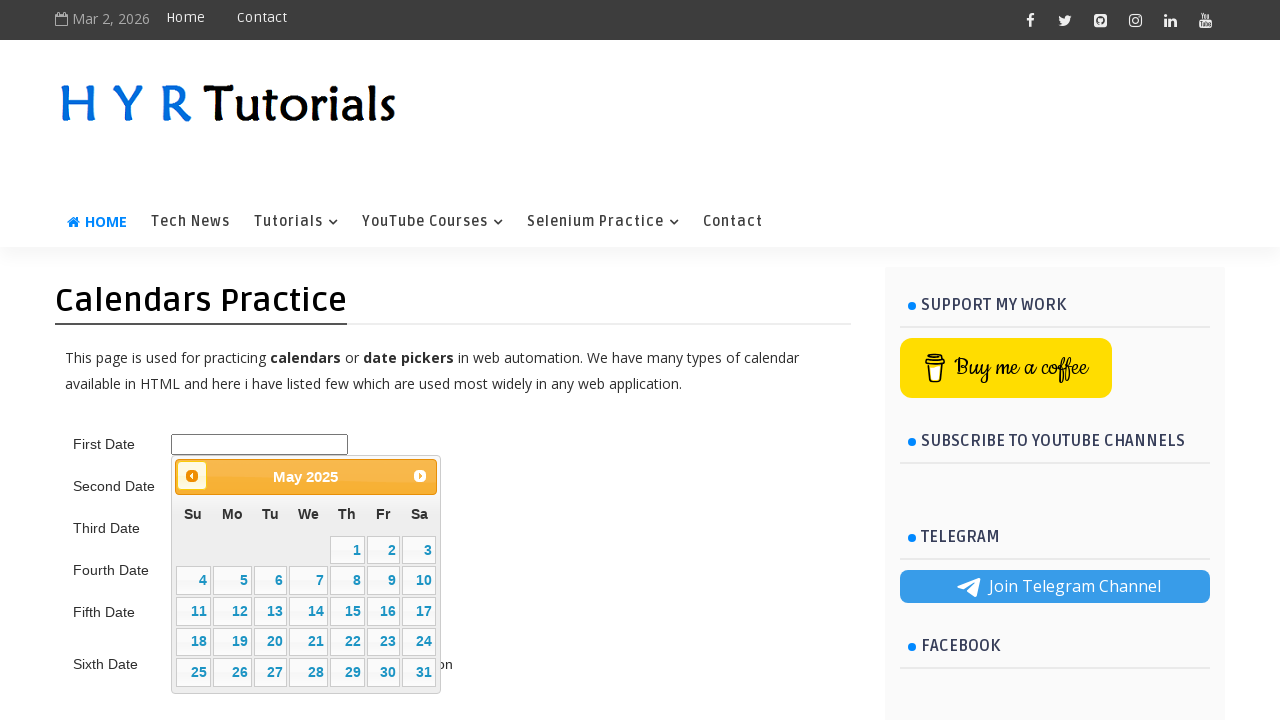

Clicked previous month button to navigate backward in date picker at (192, 476) on .ui-datepicker-prev
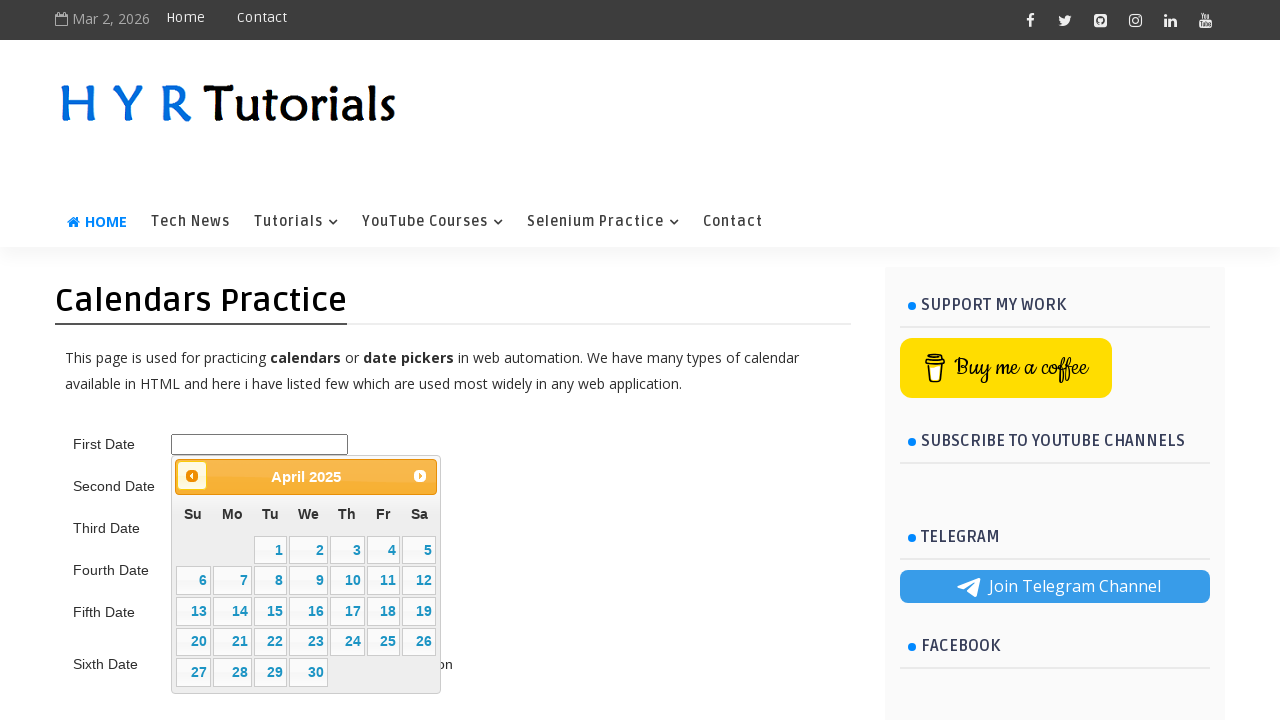

Waited 200ms for date picker to update
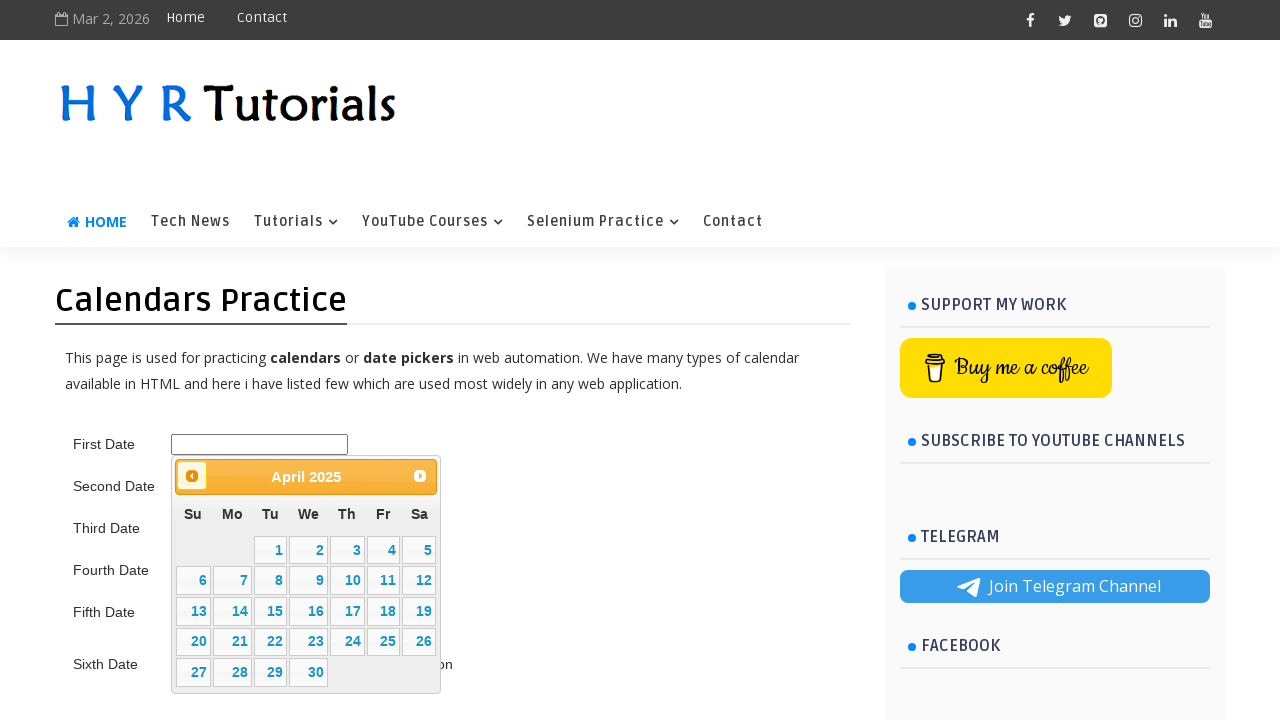

Clicked previous month button to navigate backward in date picker at (192, 476) on .ui-datepicker-prev
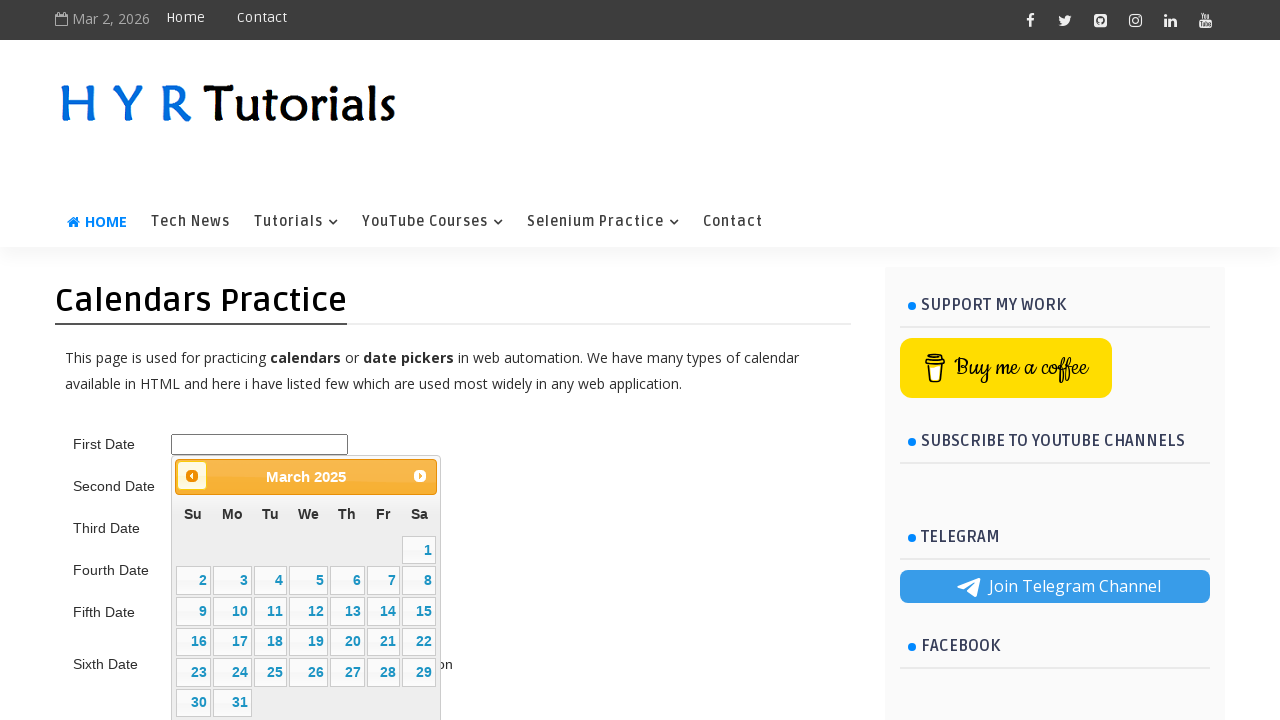

Waited 200ms for date picker to update
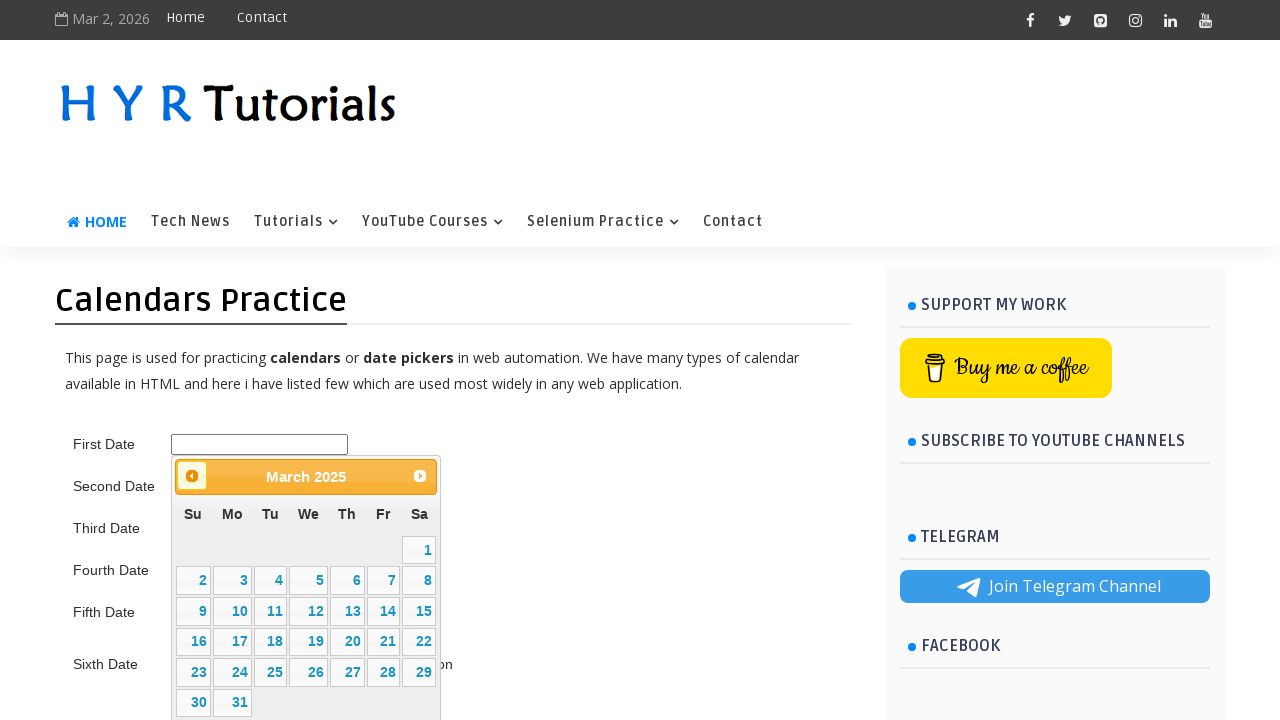

Clicked previous month button to navigate backward in date picker at (192, 476) on .ui-datepicker-prev
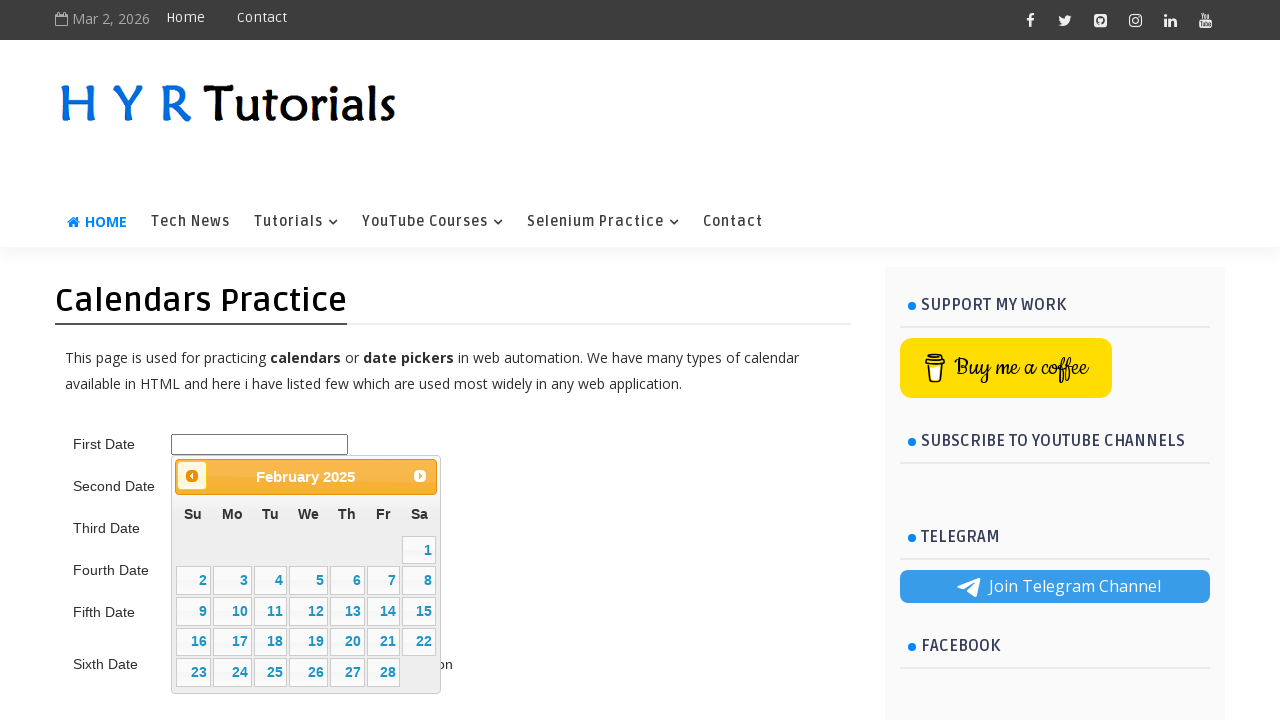

Waited 200ms for date picker to update
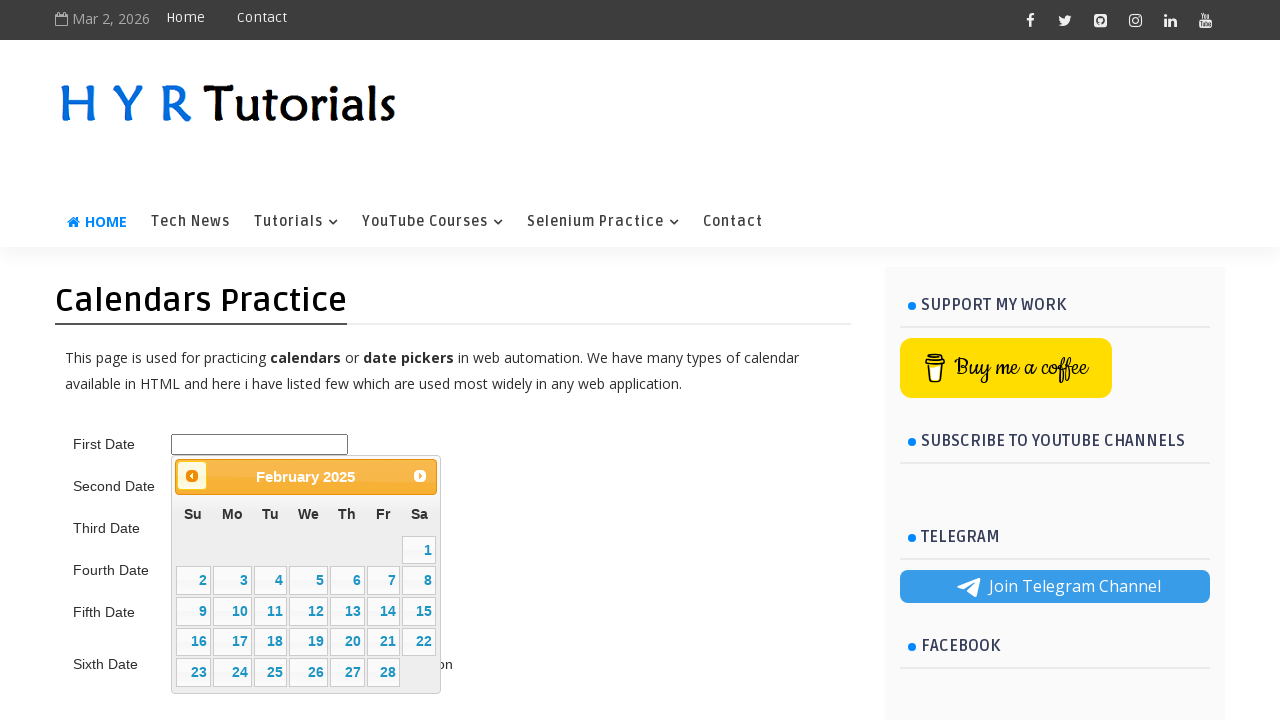

Clicked previous month button to navigate backward in date picker at (192, 476) on .ui-datepicker-prev
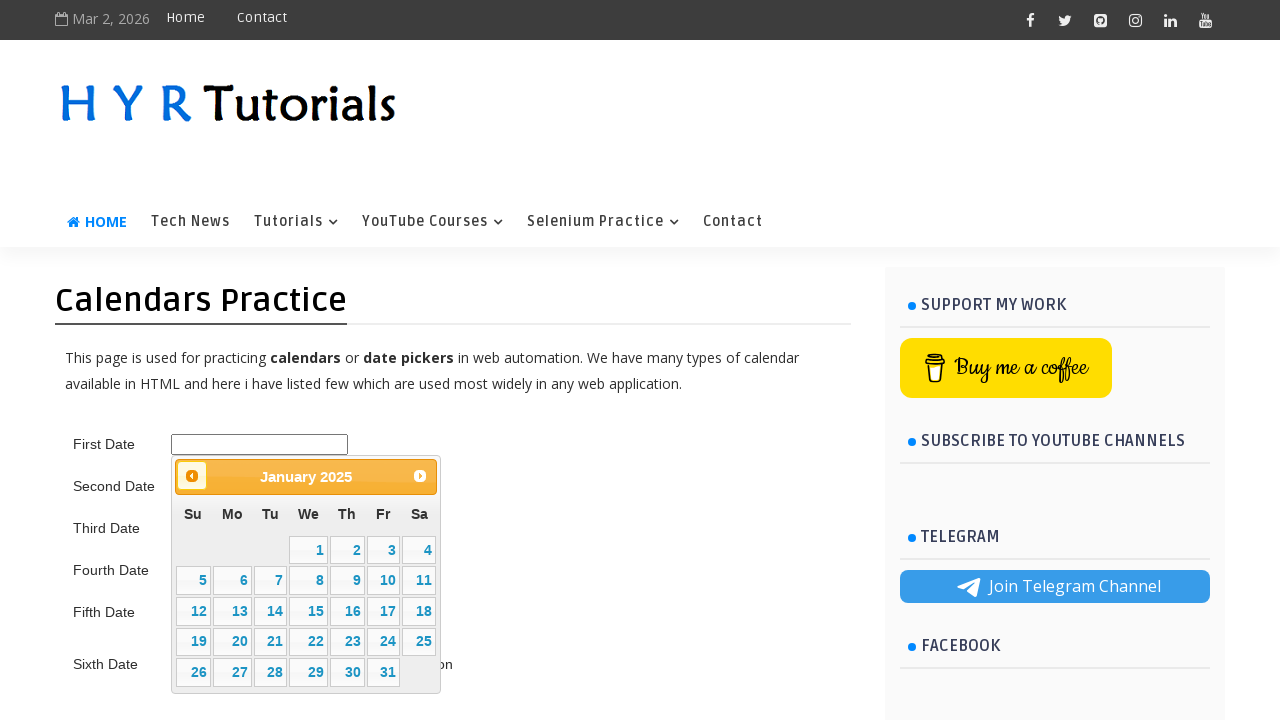

Waited 200ms for date picker to update
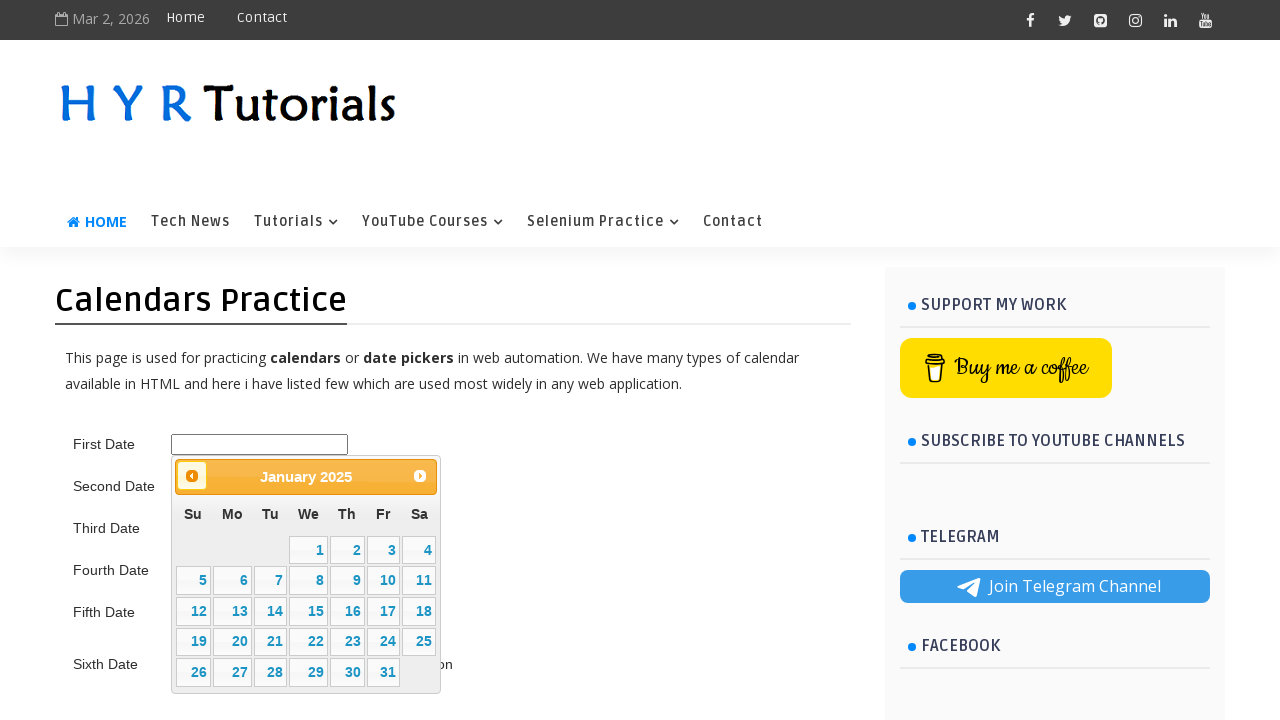

Clicked previous month button to navigate backward in date picker at (192, 476) on .ui-datepicker-prev
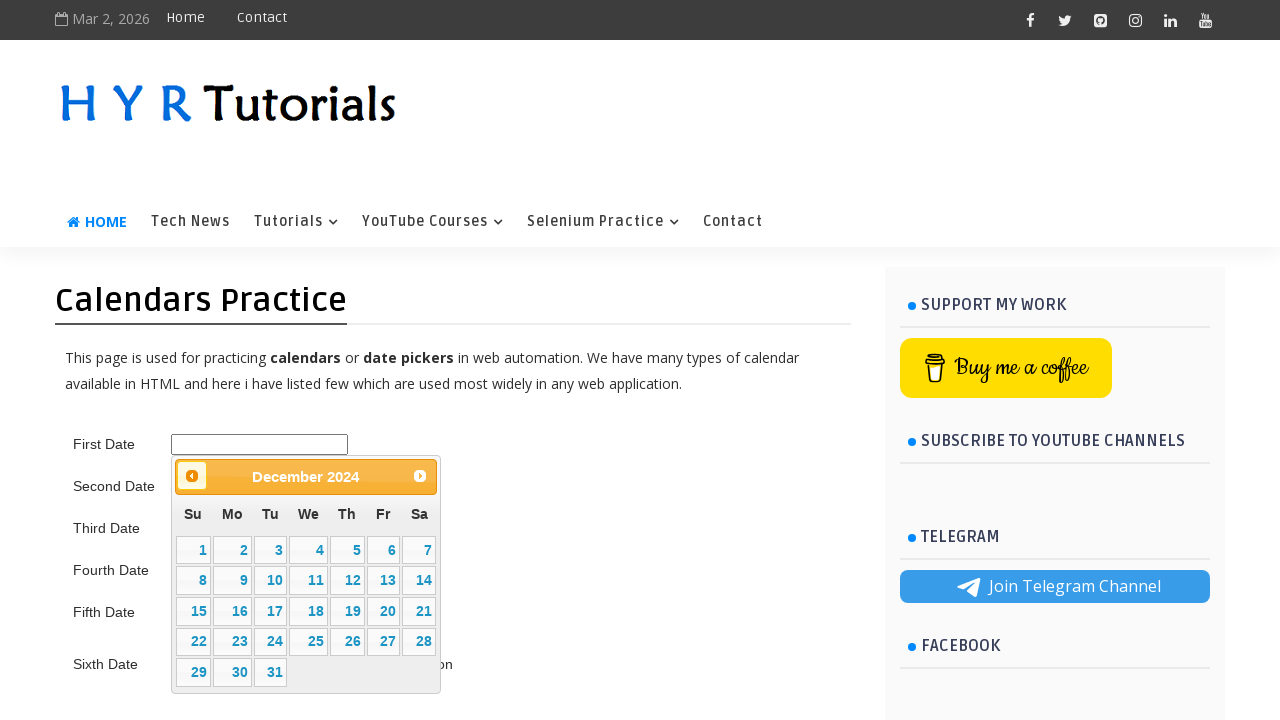

Waited 200ms for date picker to update
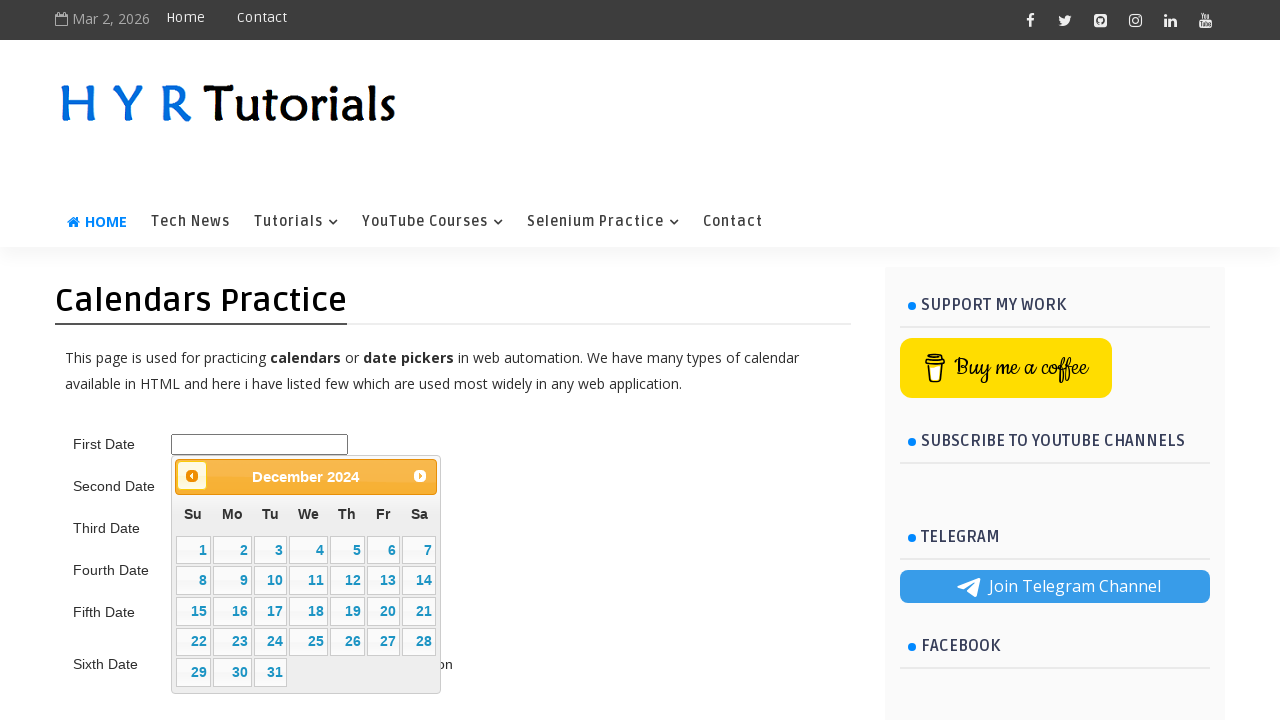

Clicked previous month button to navigate backward in date picker at (192, 476) on .ui-datepicker-prev
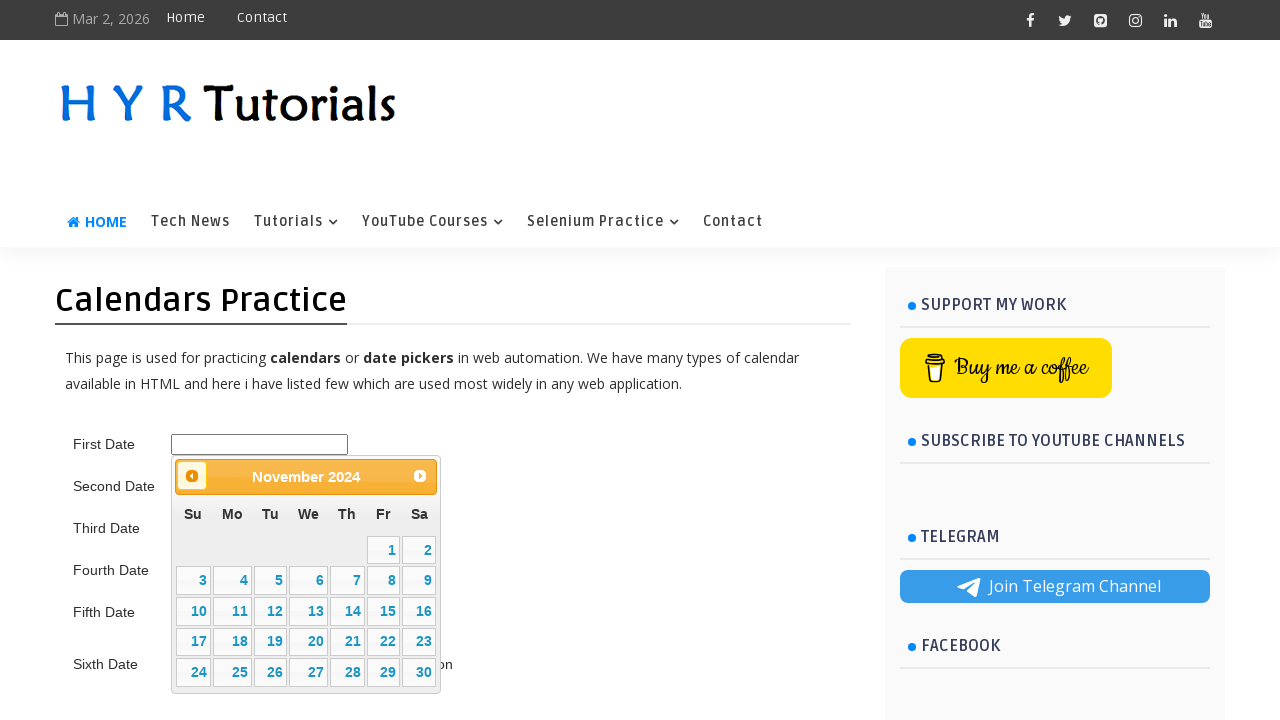

Waited 200ms for date picker to update
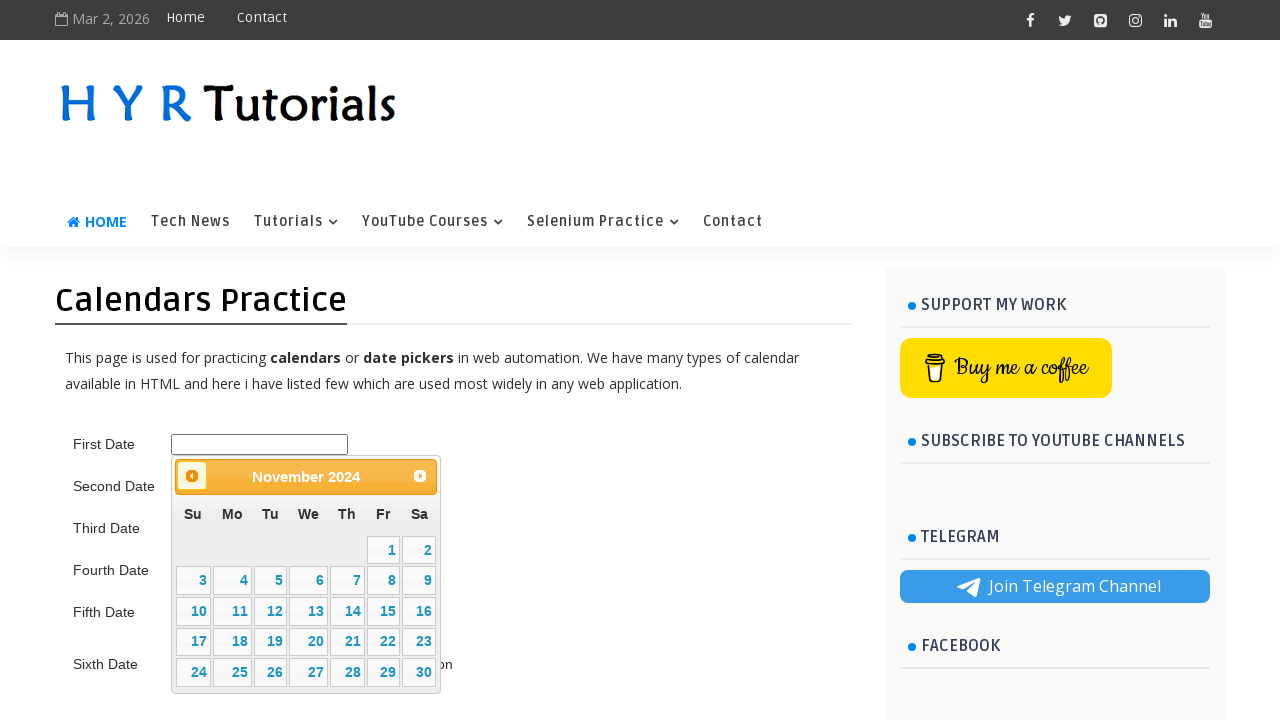

Clicked previous month button to navigate backward in date picker at (192, 476) on .ui-datepicker-prev
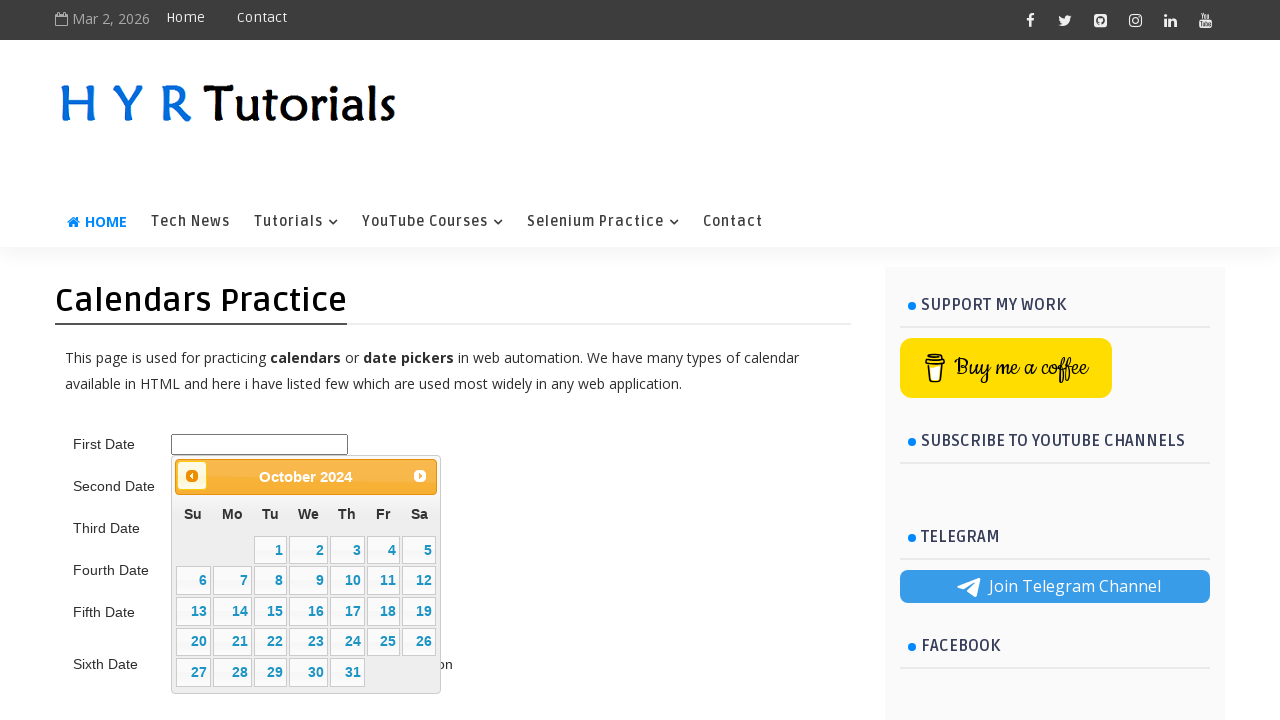

Waited 200ms for date picker to update
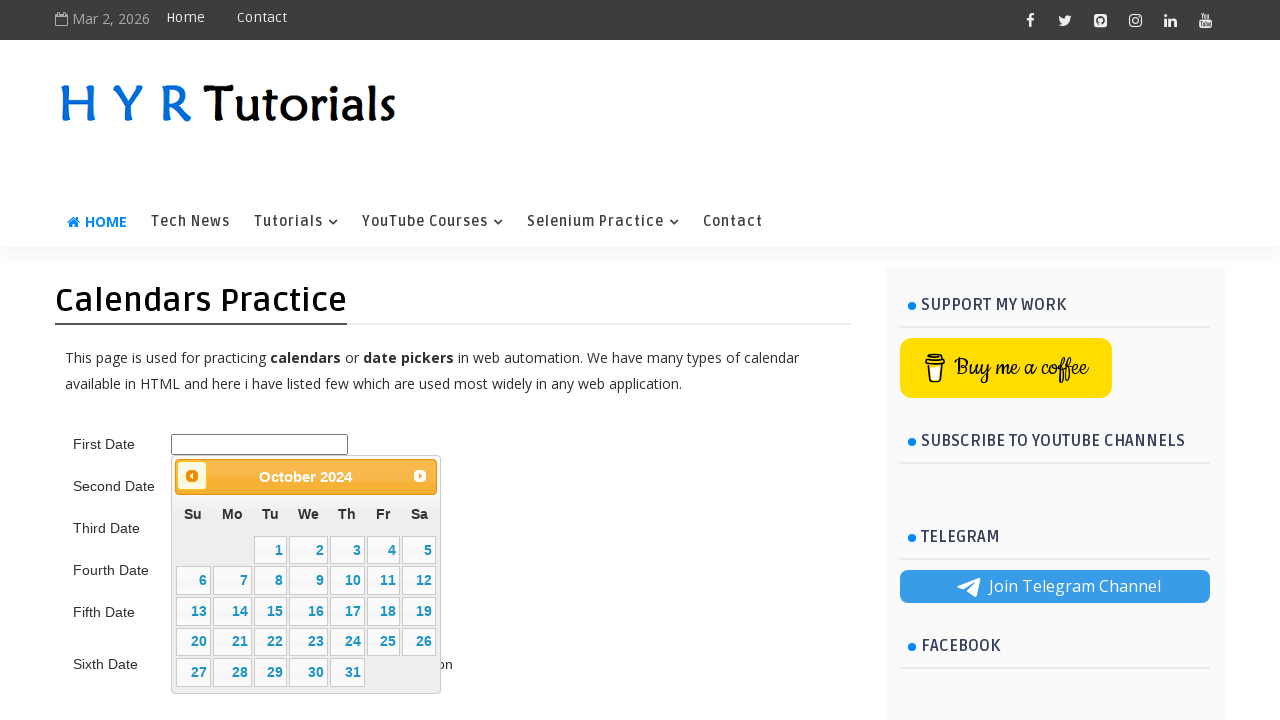

Clicked previous month button to navigate backward in date picker at (192, 476) on .ui-datepicker-prev
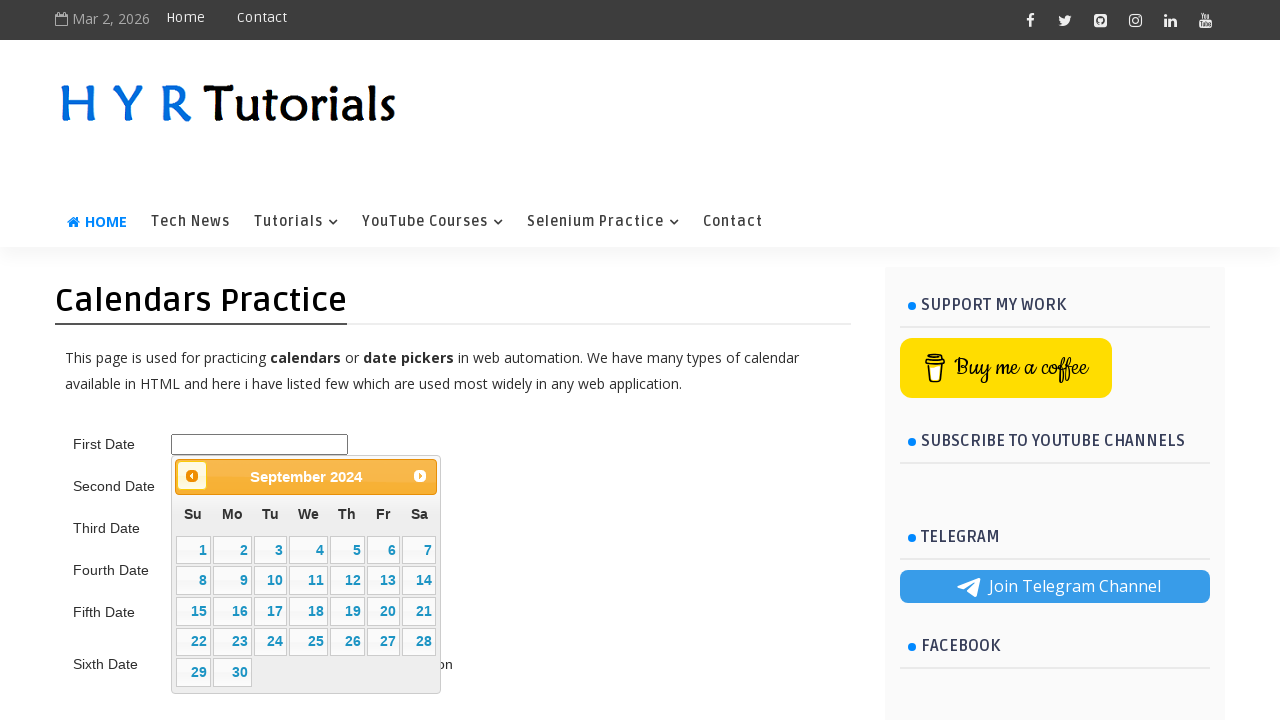

Waited 200ms for date picker to update
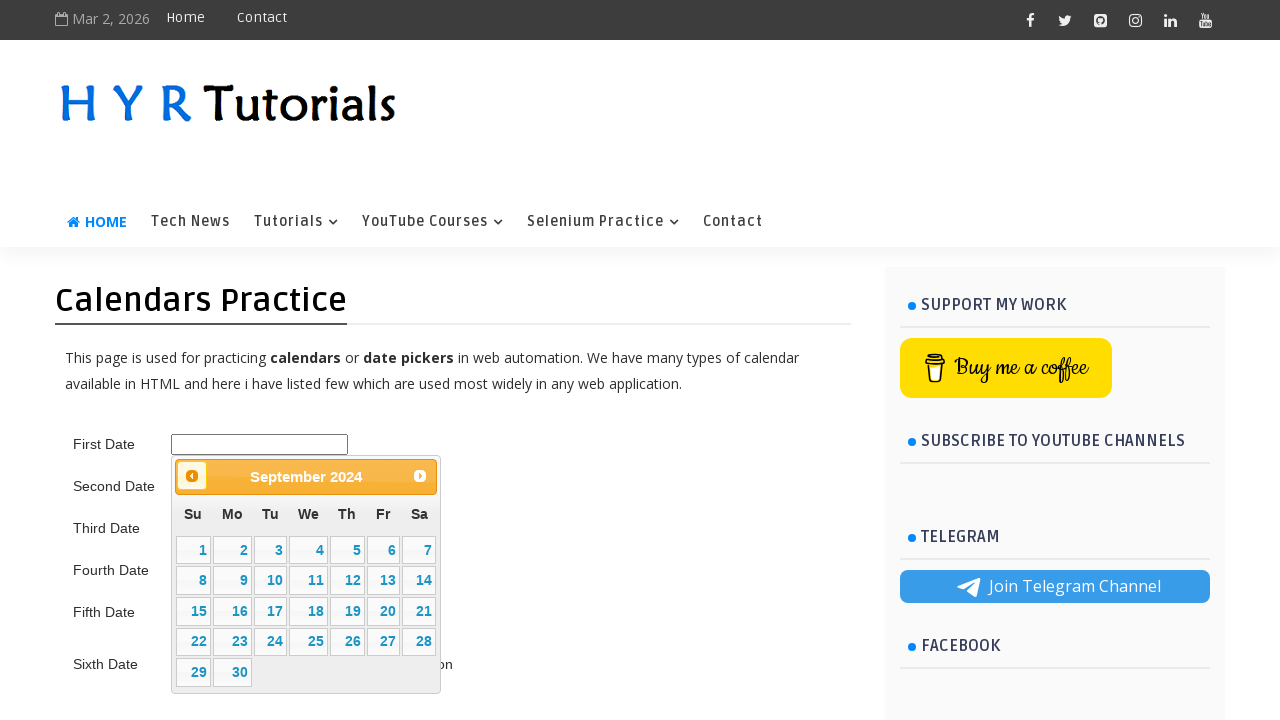

Clicked previous month button to navigate backward in date picker at (192, 476) on .ui-datepicker-prev
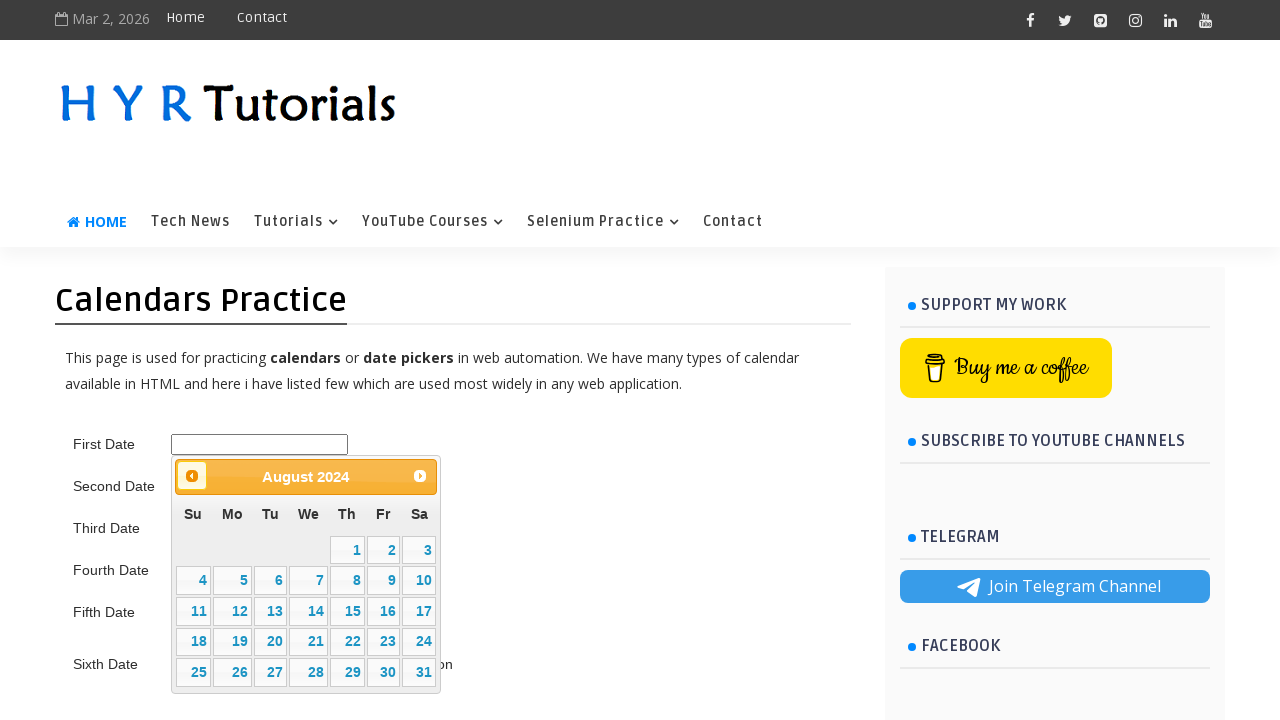

Waited 200ms for date picker to update
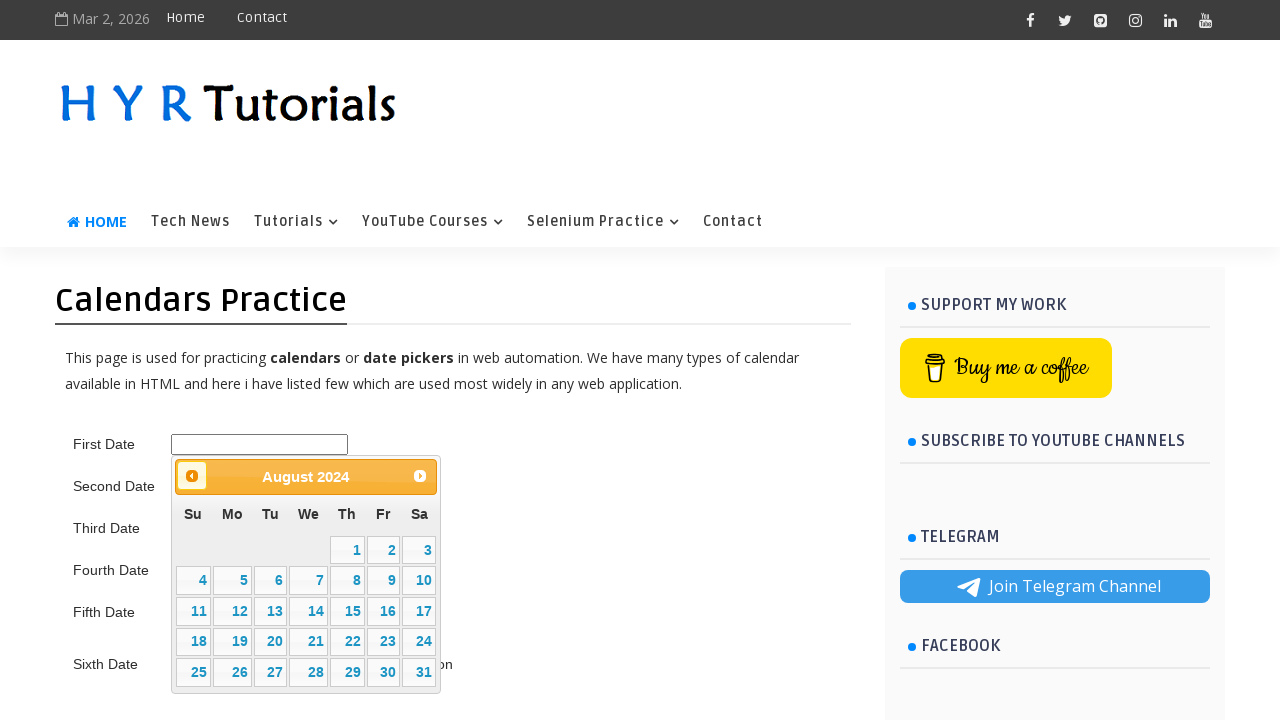

Clicked previous month button to navigate backward in date picker at (192, 476) on .ui-datepicker-prev
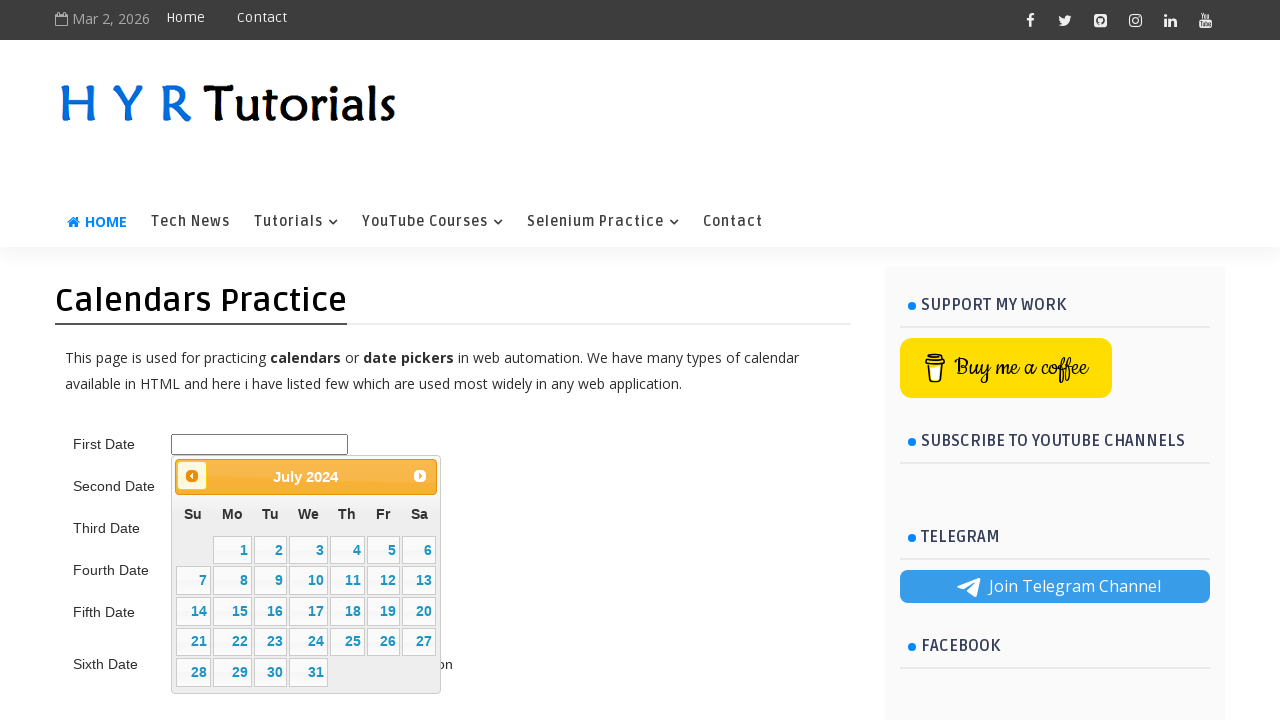

Waited 200ms for date picker to update
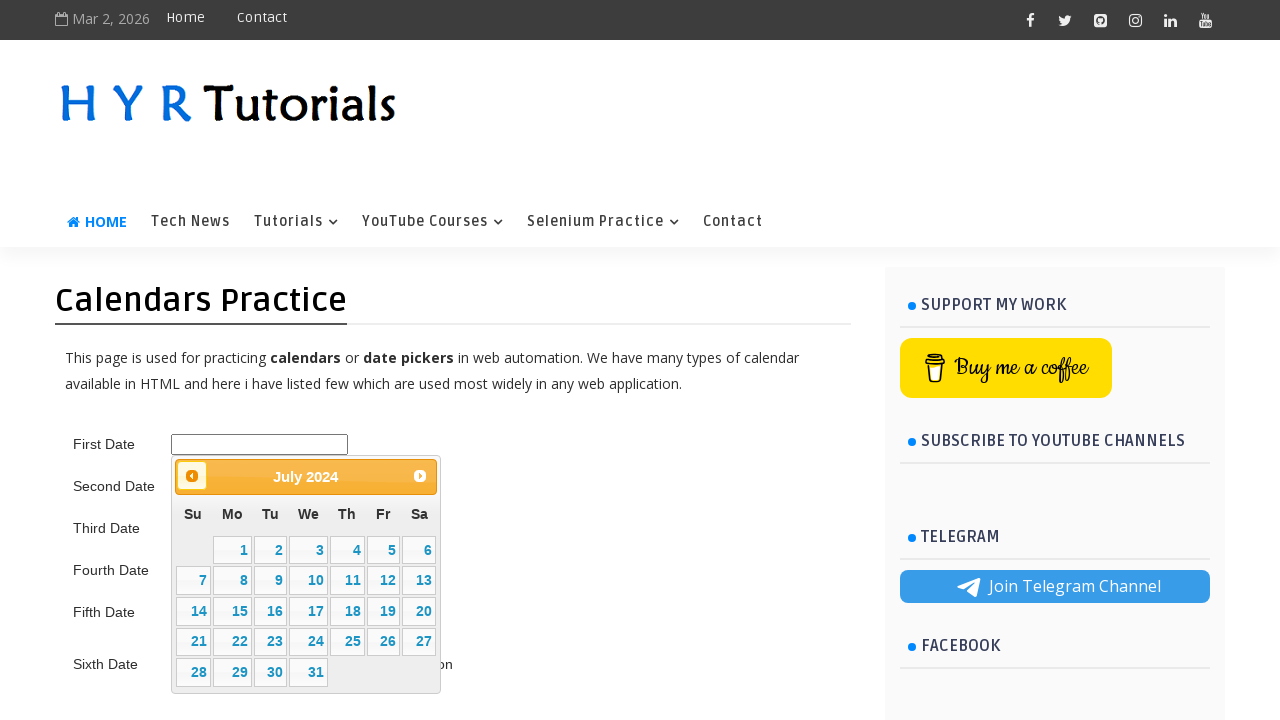

Clicked previous month button to navigate backward in date picker at (192, 476) on .ui-datepicker-prev
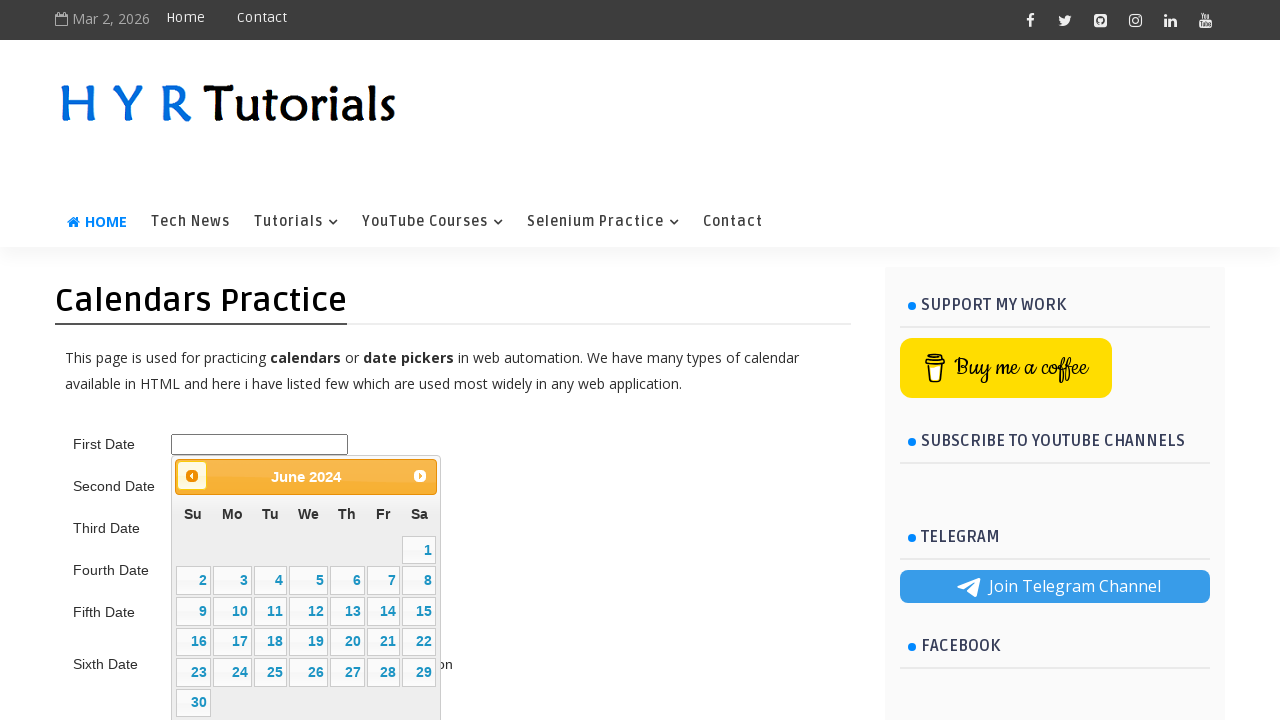

Waited 200ms for date picker to update
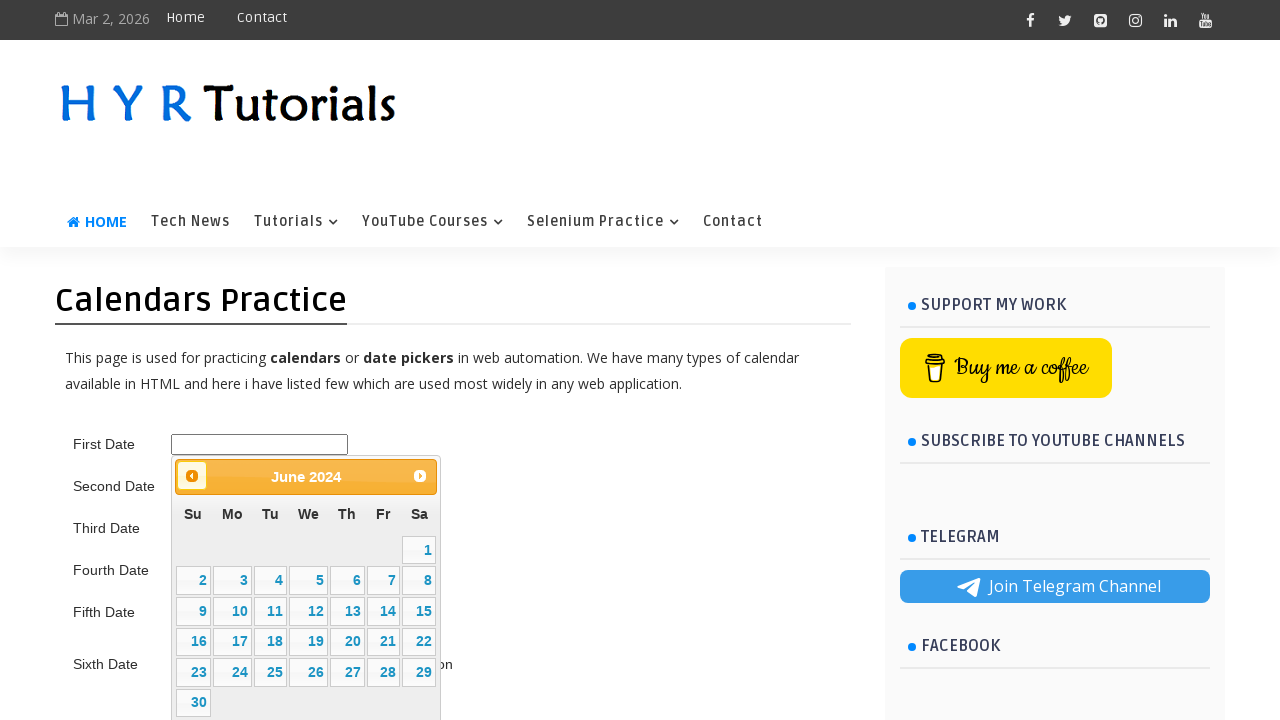

Clicked previous month button to navigate backward in date picker at (192, 476) on .ui-datepicker-prev
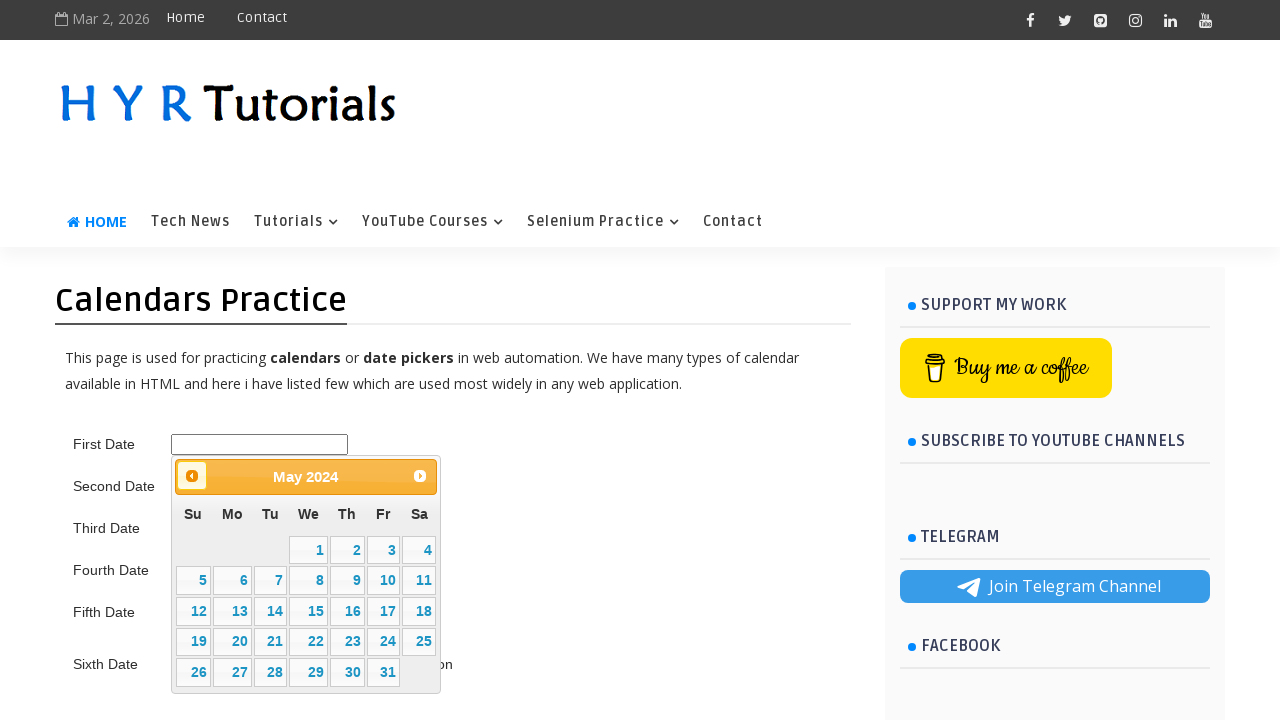

Waited 200ms for date picker to update
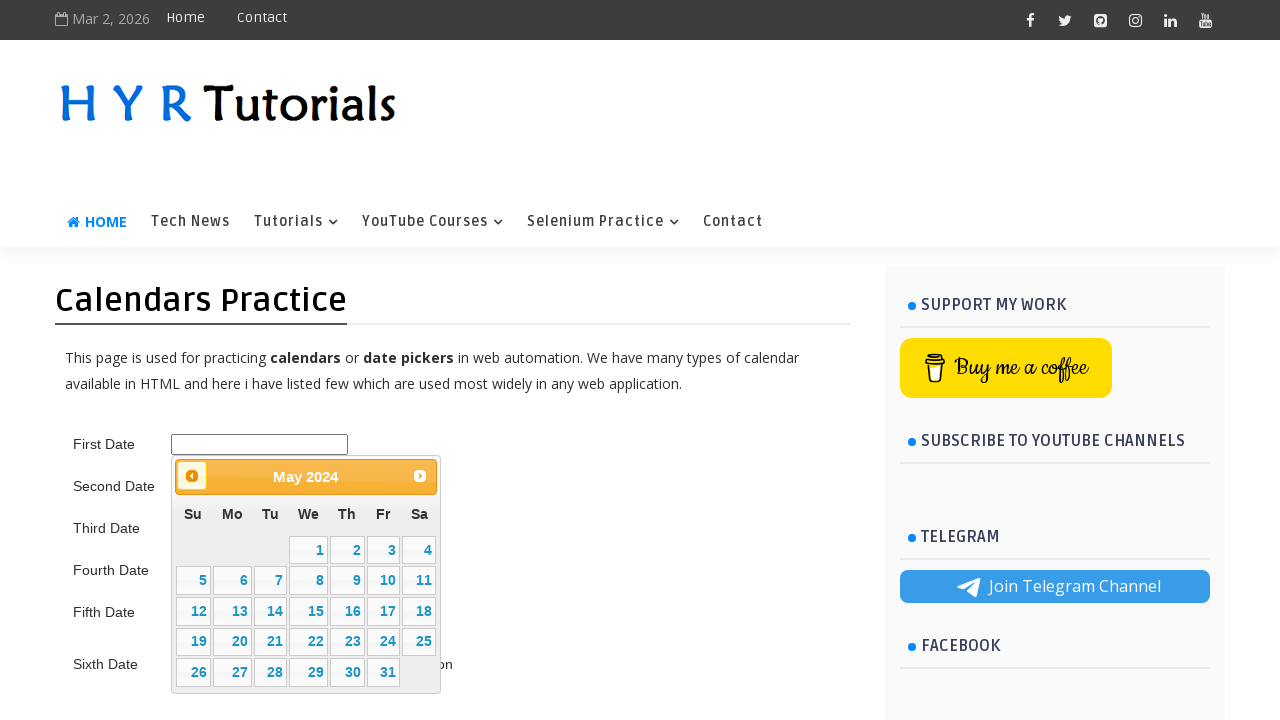

Clicked previous month button to navigate backward in date picker at (192, 476) on .ui-datepicker-prev
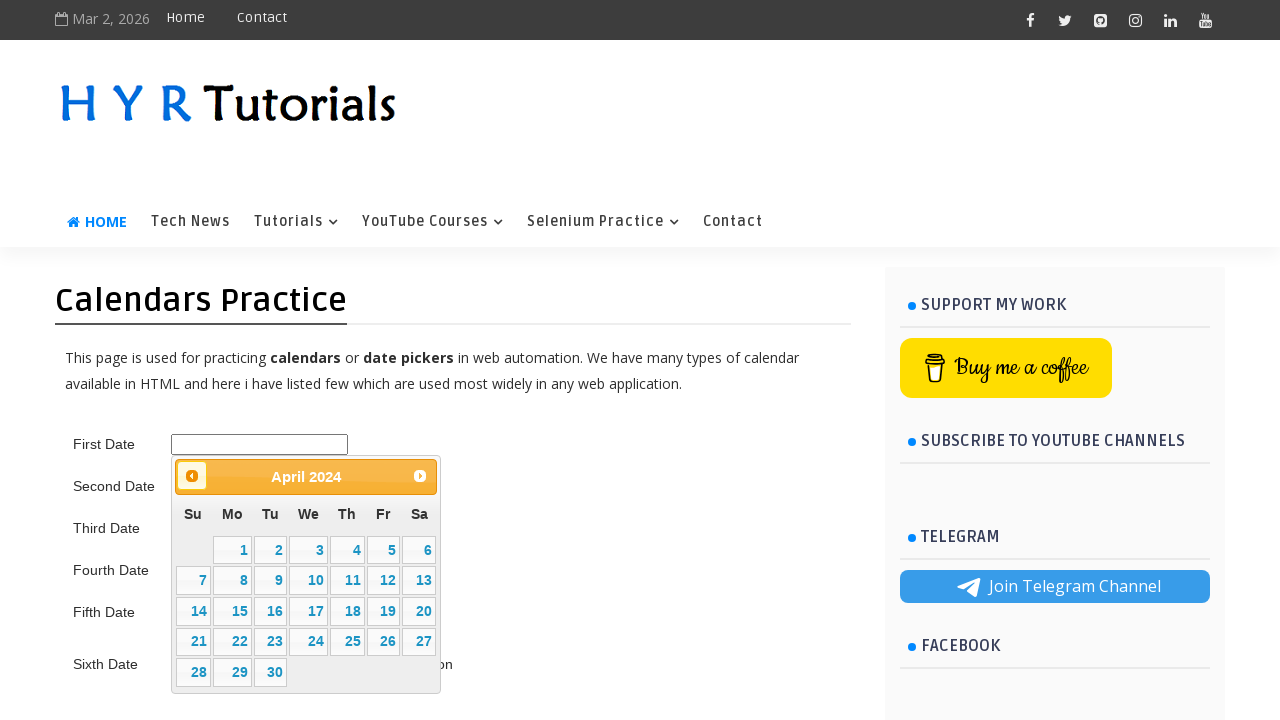

Waited 200ms for date picker to update
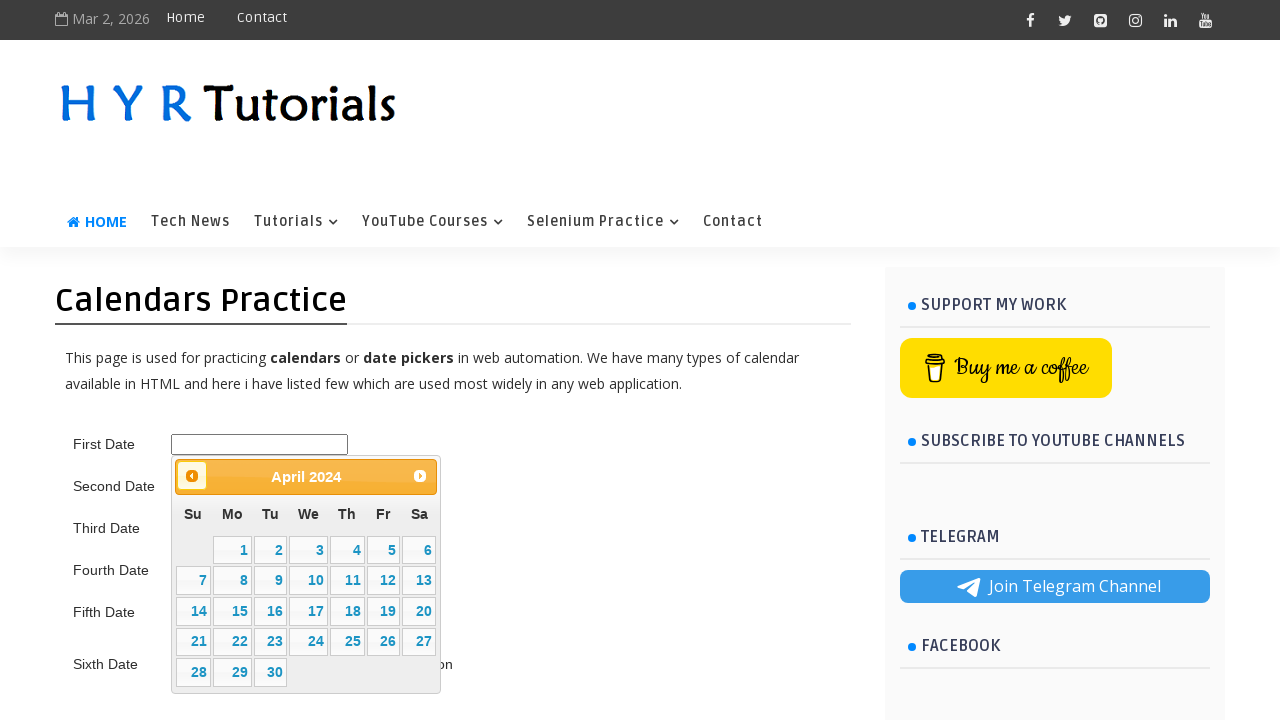

Clicked previous month button to navigate backward in date picker at (192, 476) on .ui-datepicker-prev
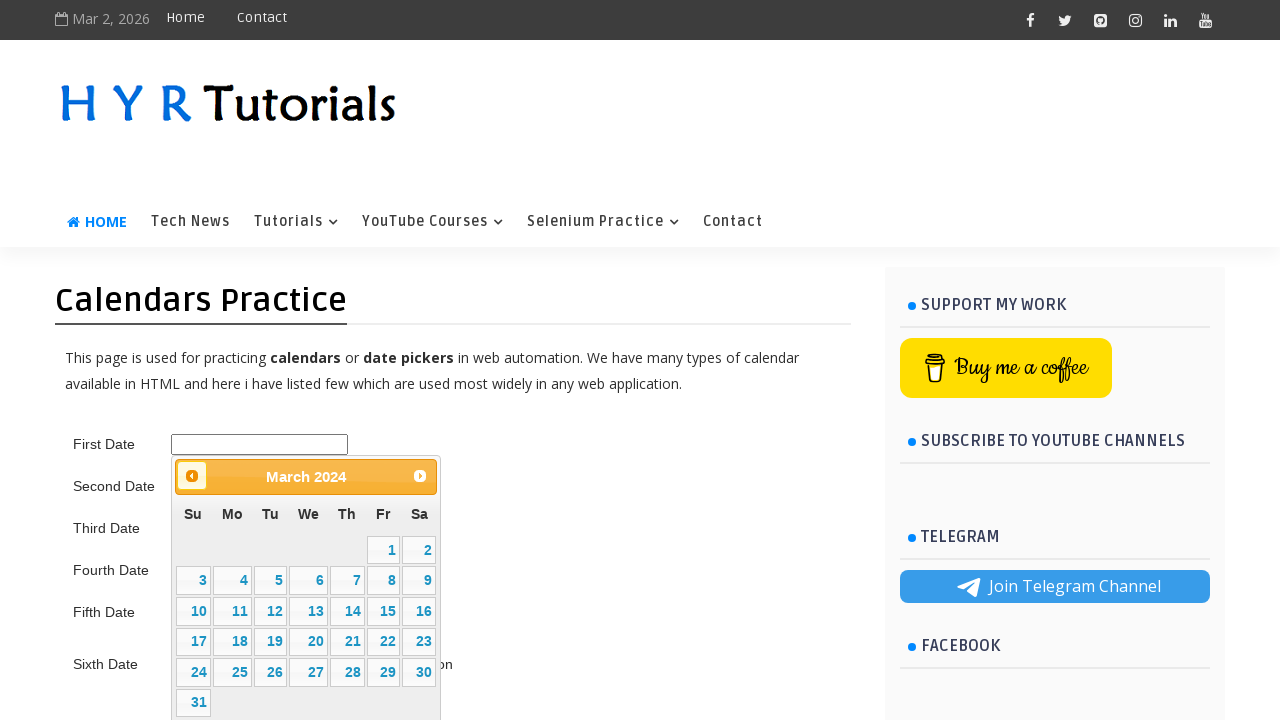

Waited 200ms for date picker to update
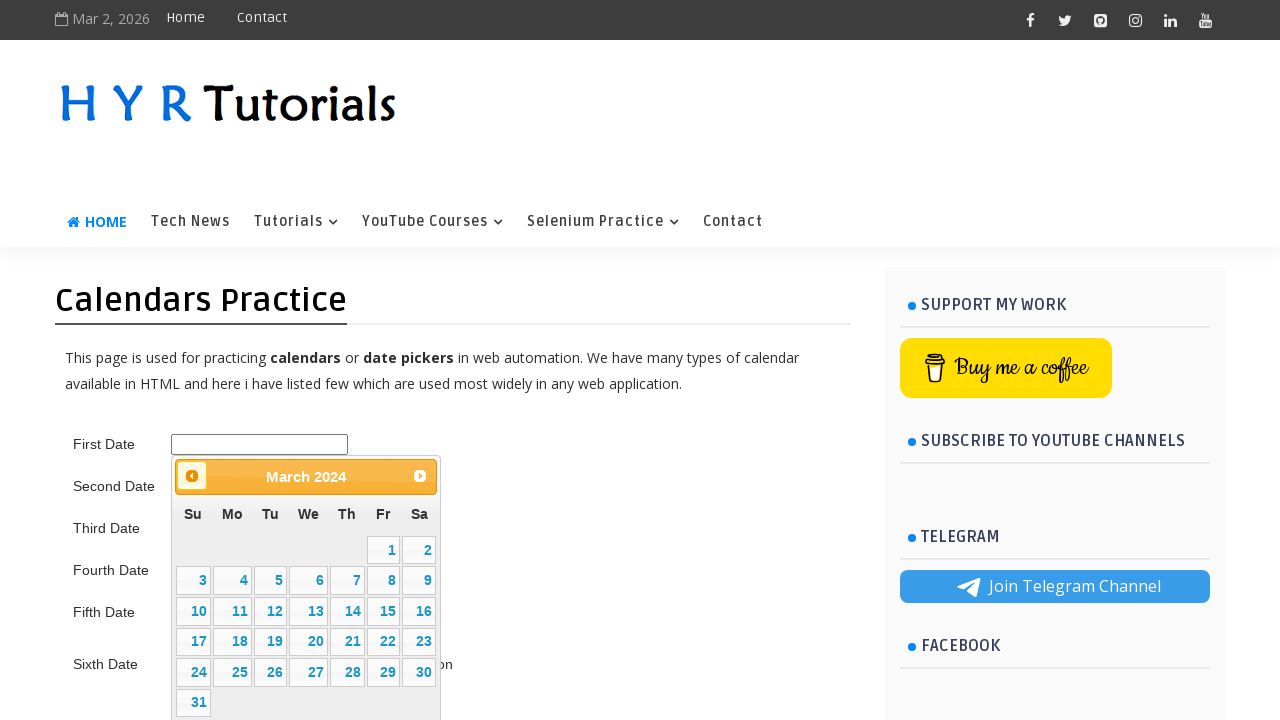

Clicked previous month button to navigate backward in date picker at (192, 476) on .ui-datepicker-prev
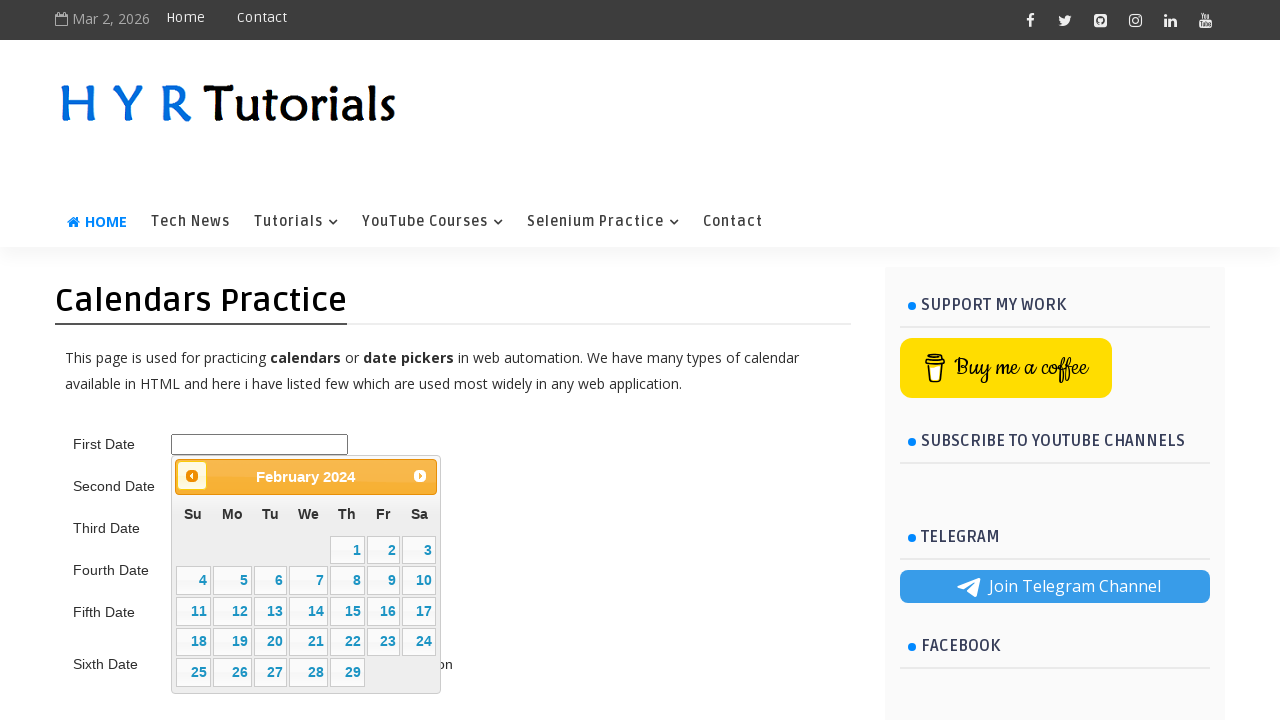

Waited 200ms for date picker to update
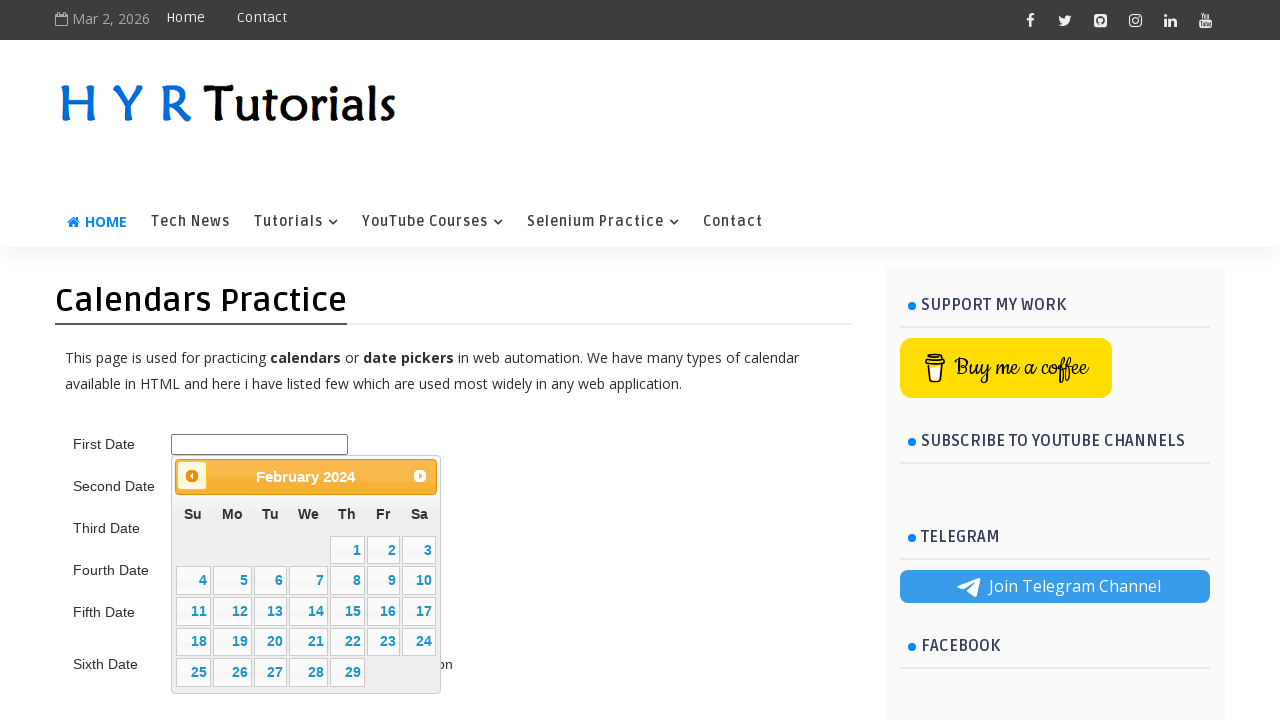

Clicked previous month button to navigate backward in date picker at (192, 476) on .ui-datepicker-prev
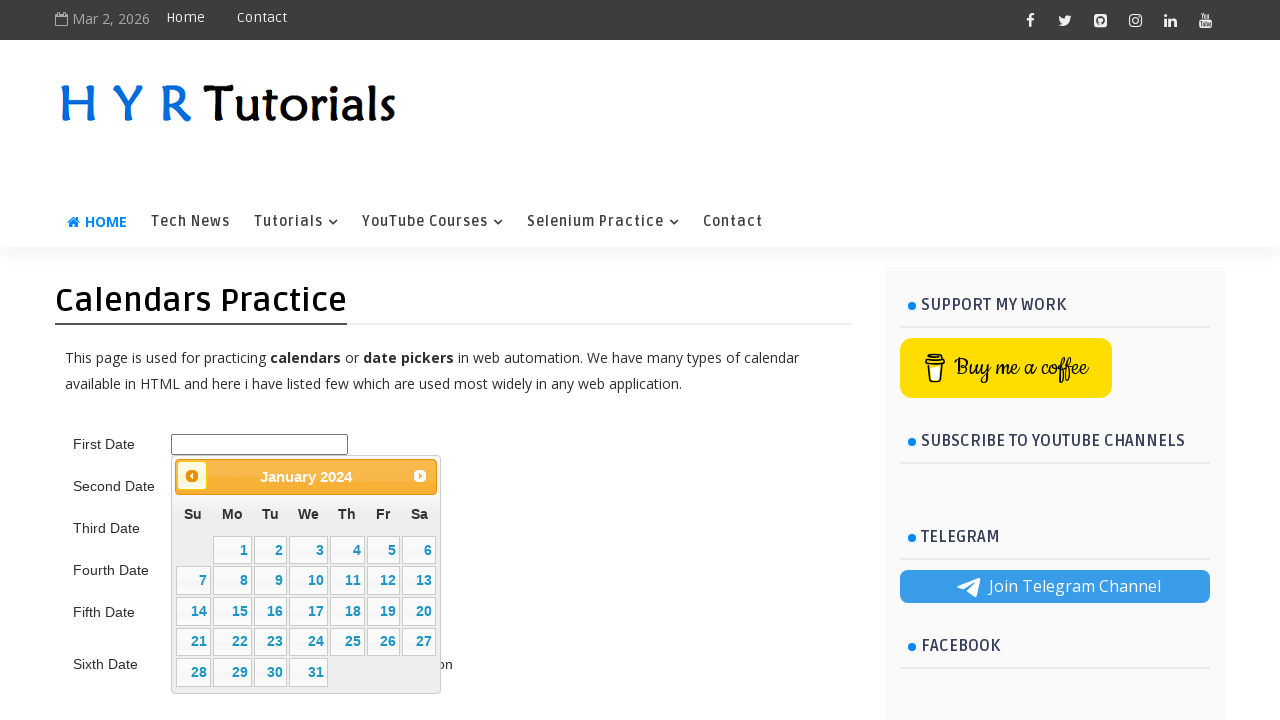

Waited 200ms for date picker to update
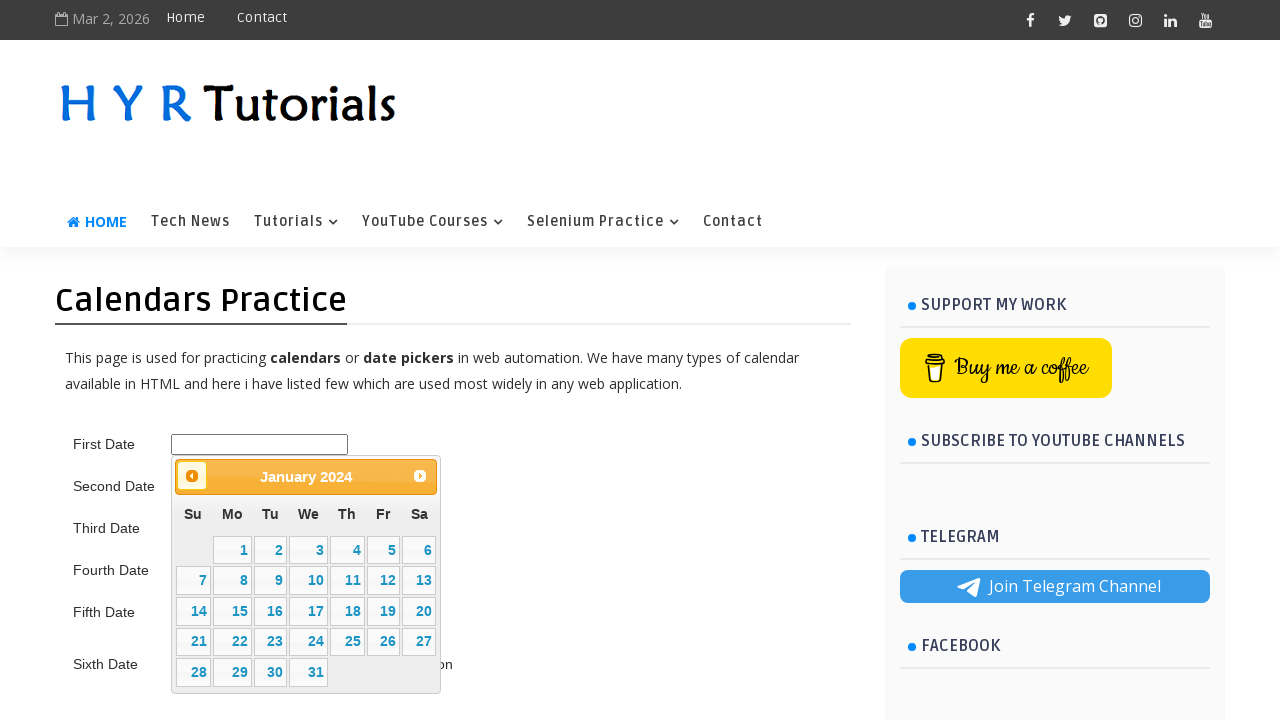

Clicked previous month button to navigate backward in date picker at (192, 476) on .ui-datepicker-prev
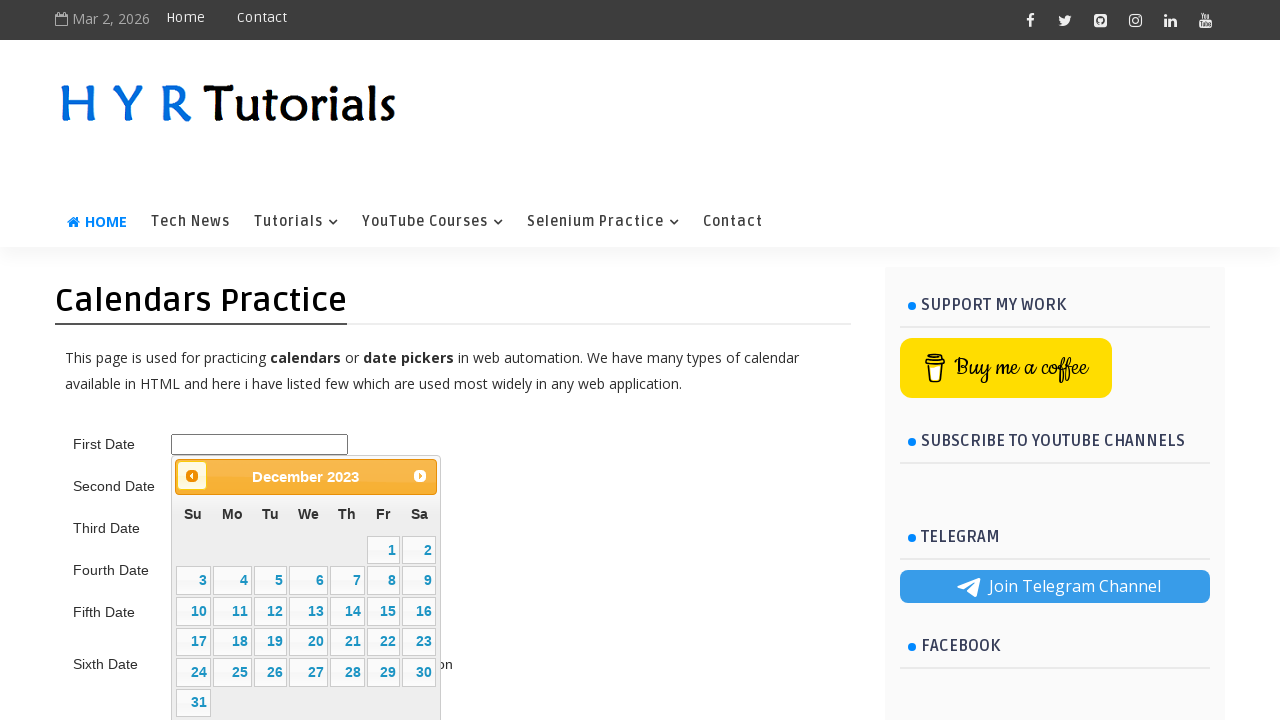

Waited 200ms for date picker to update
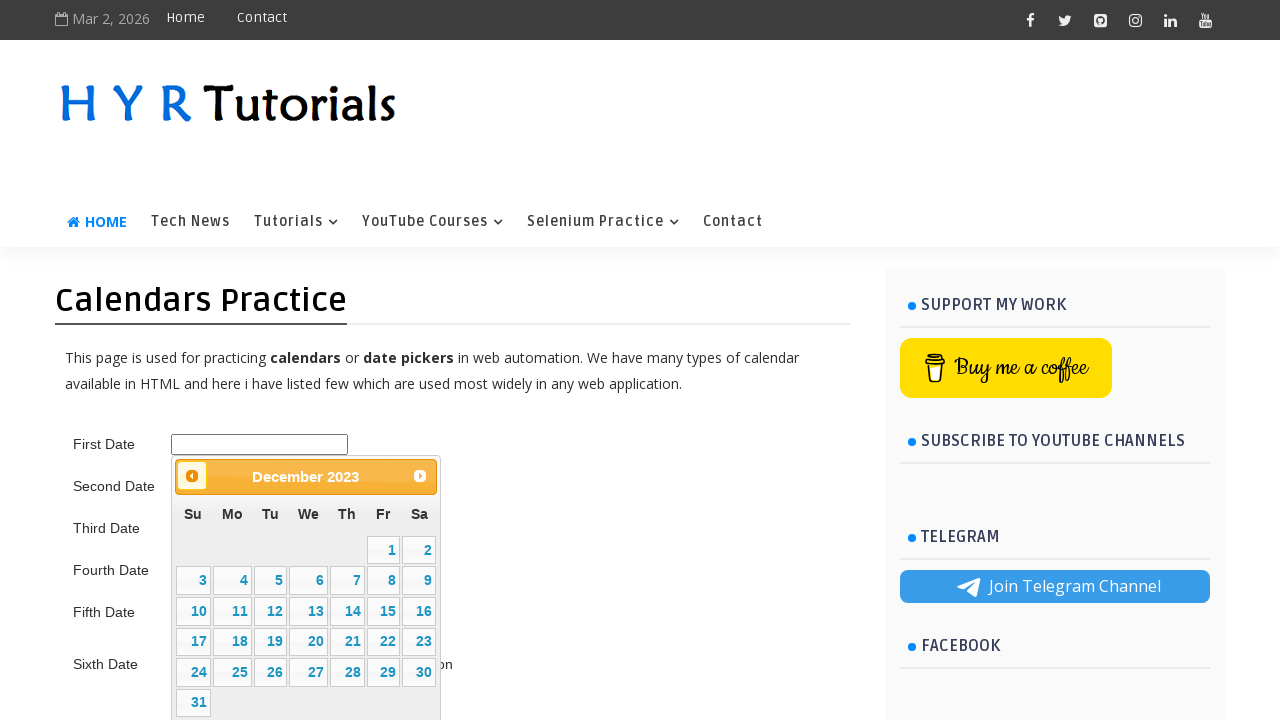

Clicked previous month button to navigate backward in date picker at (192, 476) on .ui-datepicker-prev
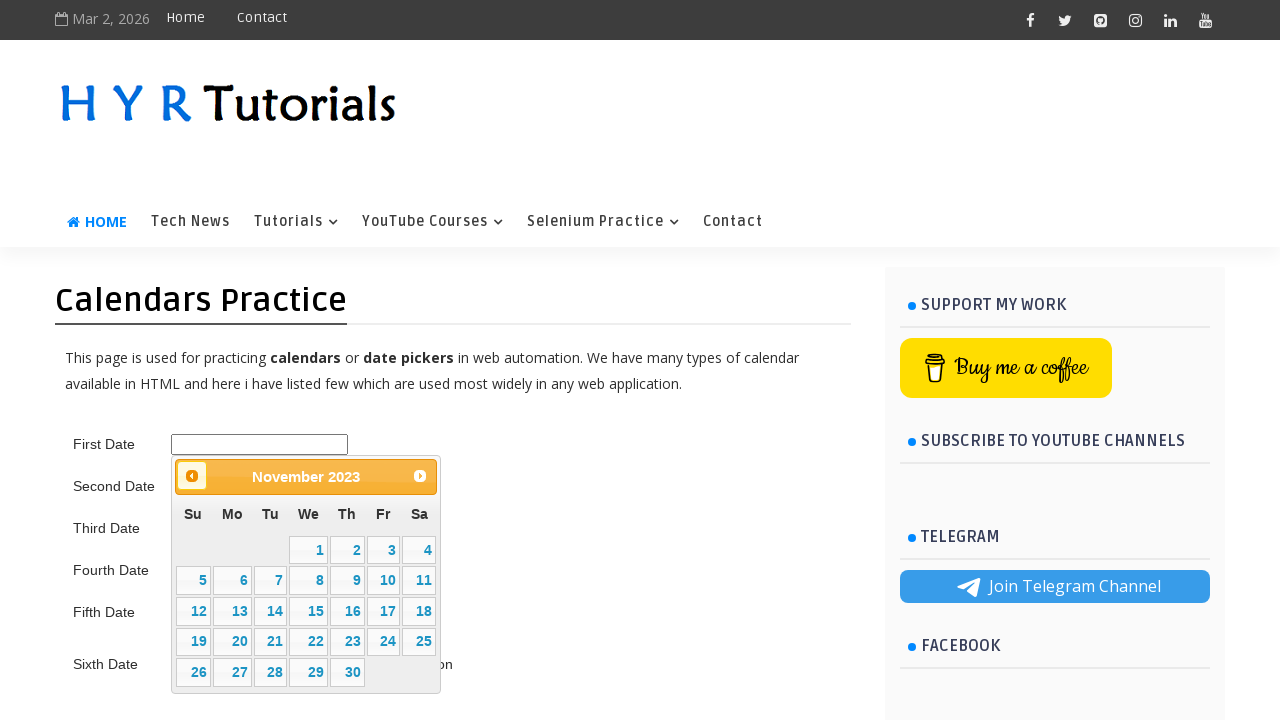

Waited 200ms for date picker to update
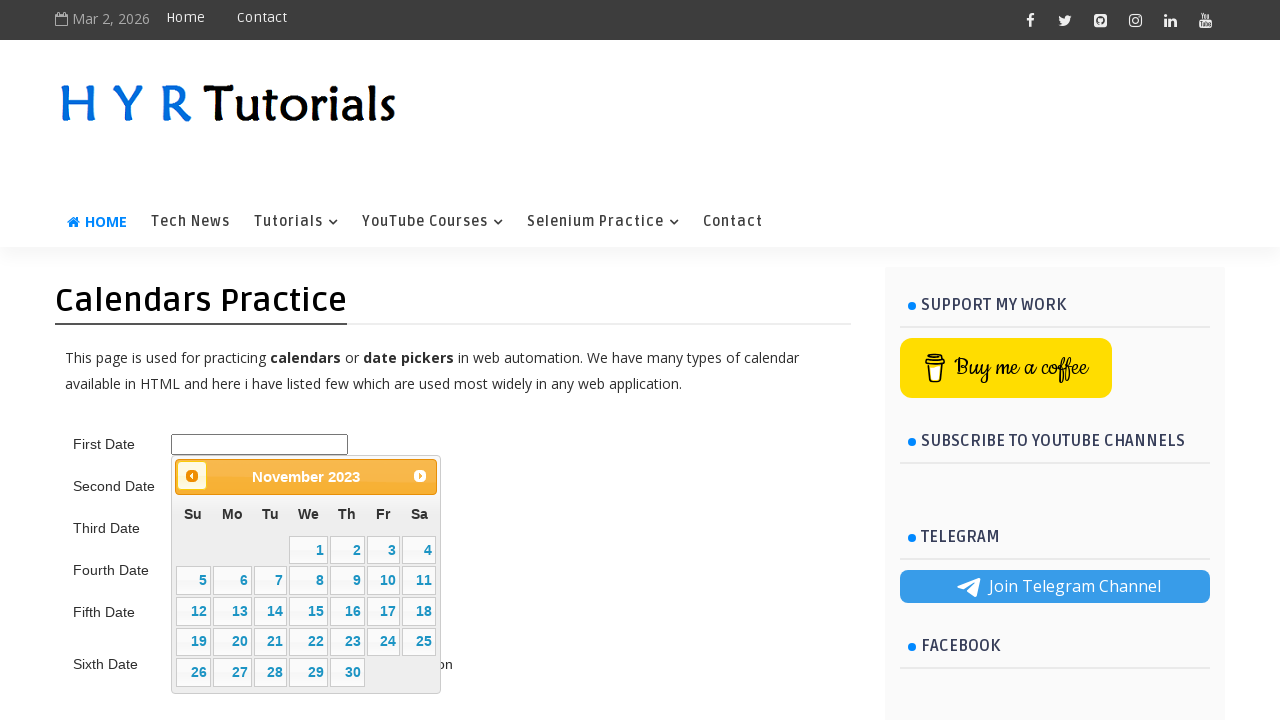

Clicked previous month button to navigate backward in date picker at (192, 476) on .ui-datepicker-prev
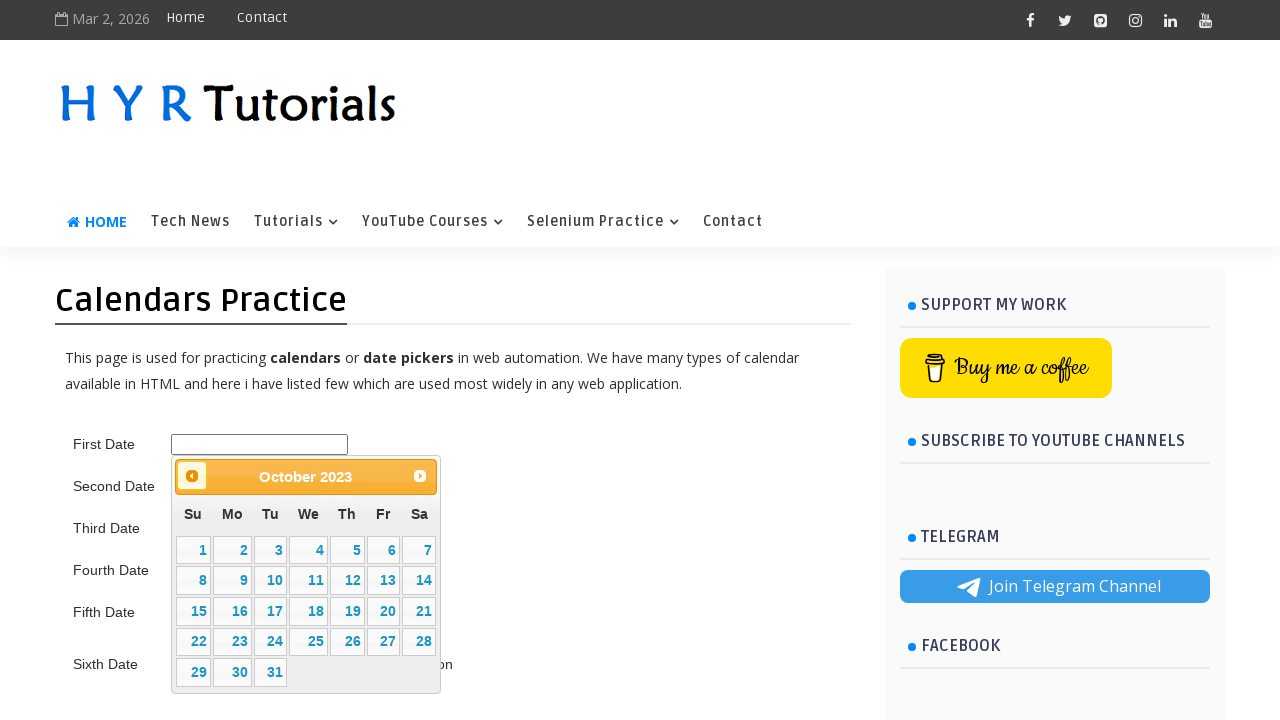

Waited 200ms for date picker to update
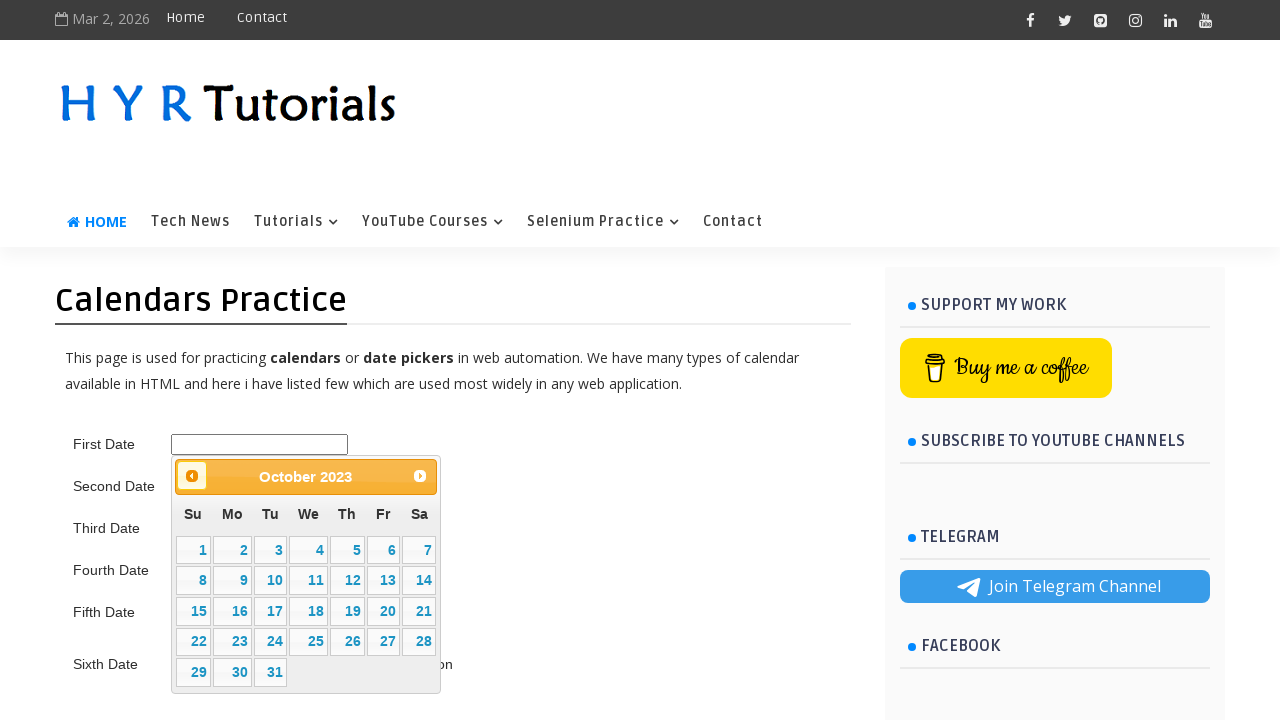

Clicked previous month button to navigate backward in date picker at (192, 476) on .ui-datepicker-prev
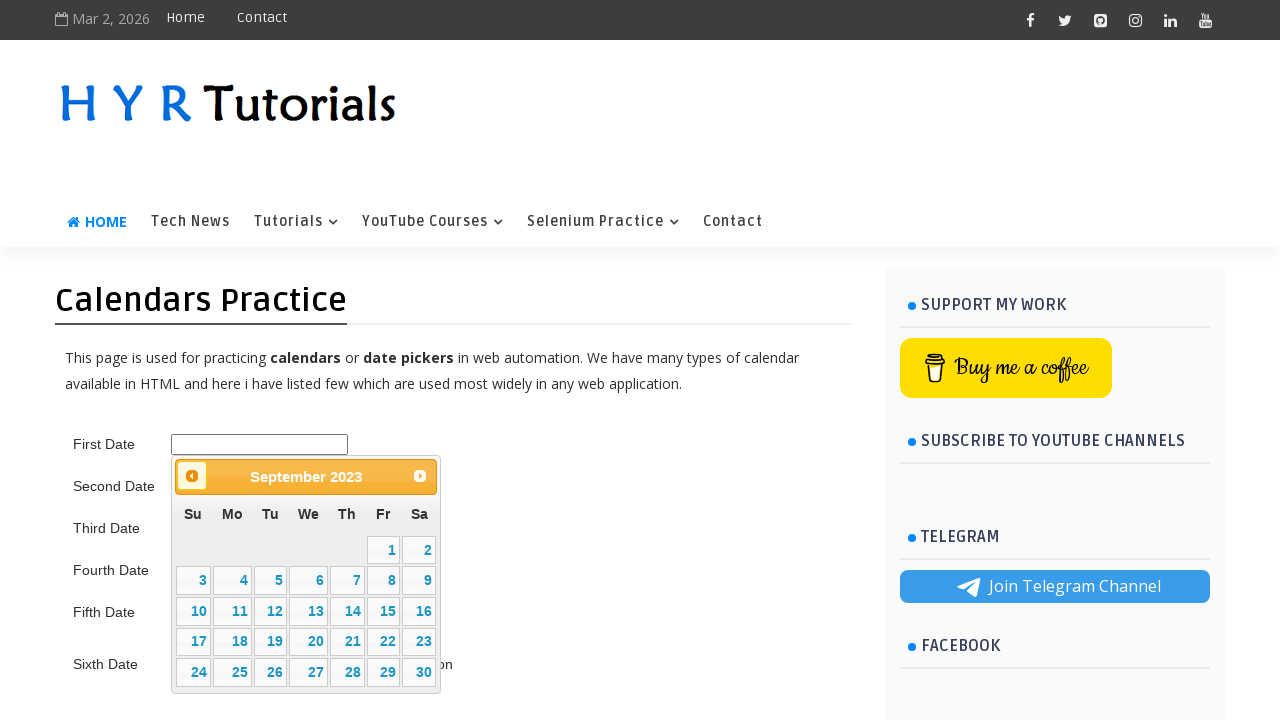

Waited 200ms for date picker to update
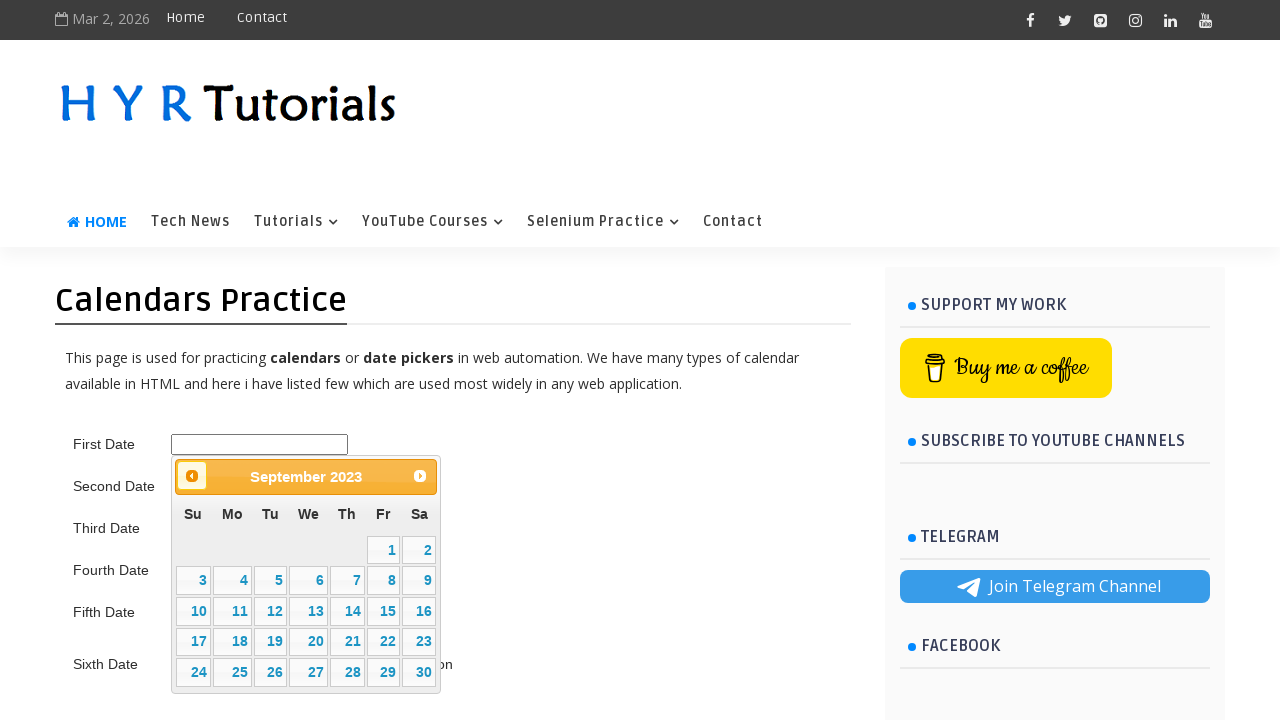

Clicked previous month button to navigate backward in date picker at (192, 476) on .ui-datepicker-prev
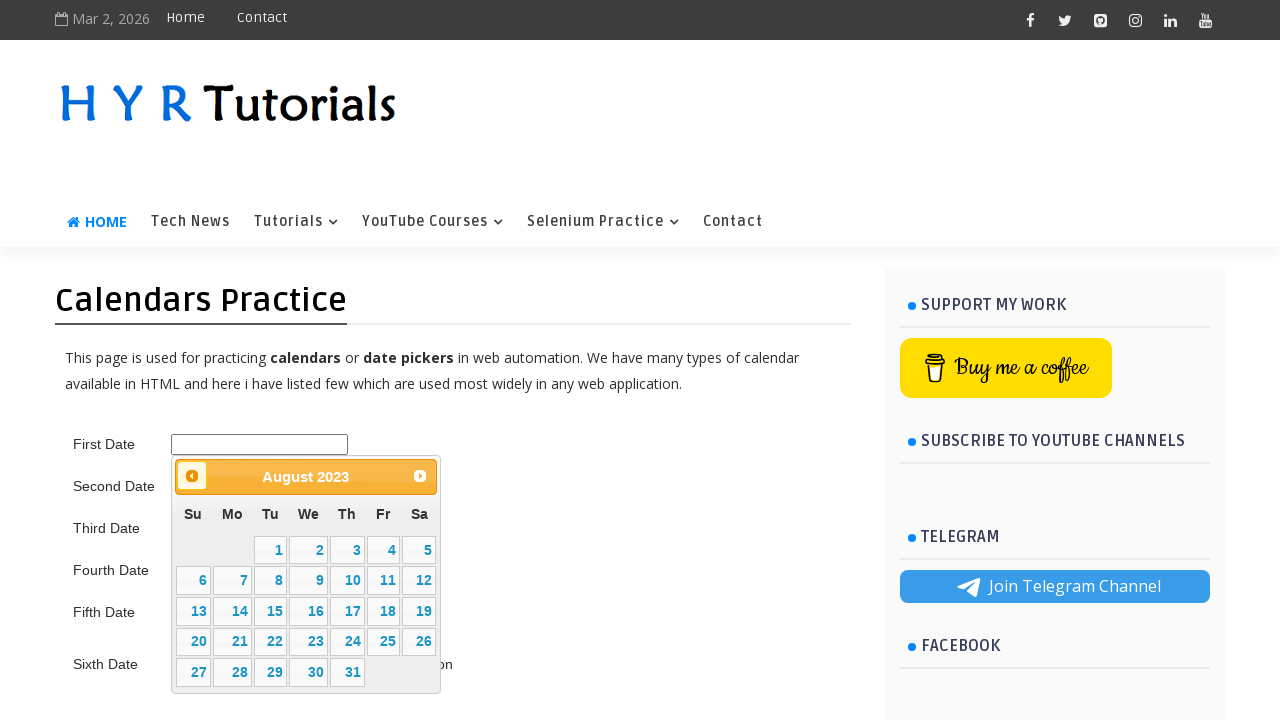

Waited 200ms for date picker to update
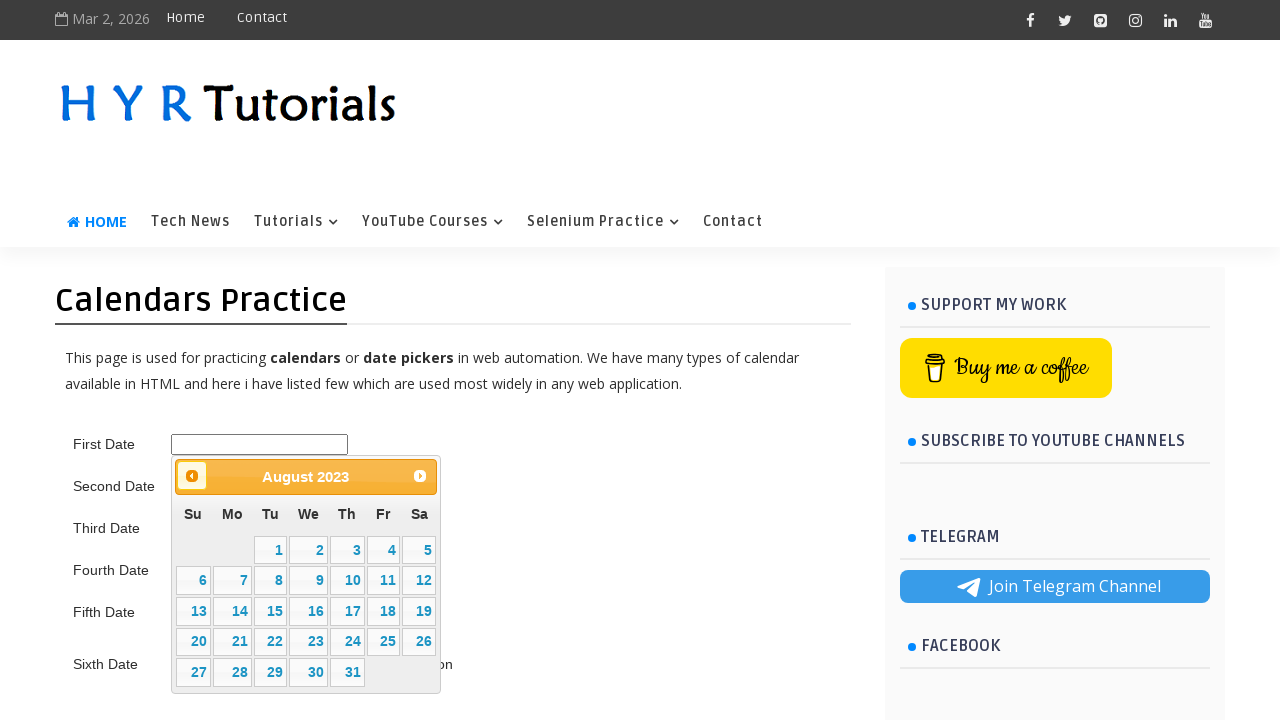

Clicked previous month button to navigate backward in date picker at (192, 476) on .ui-datepicker-prev
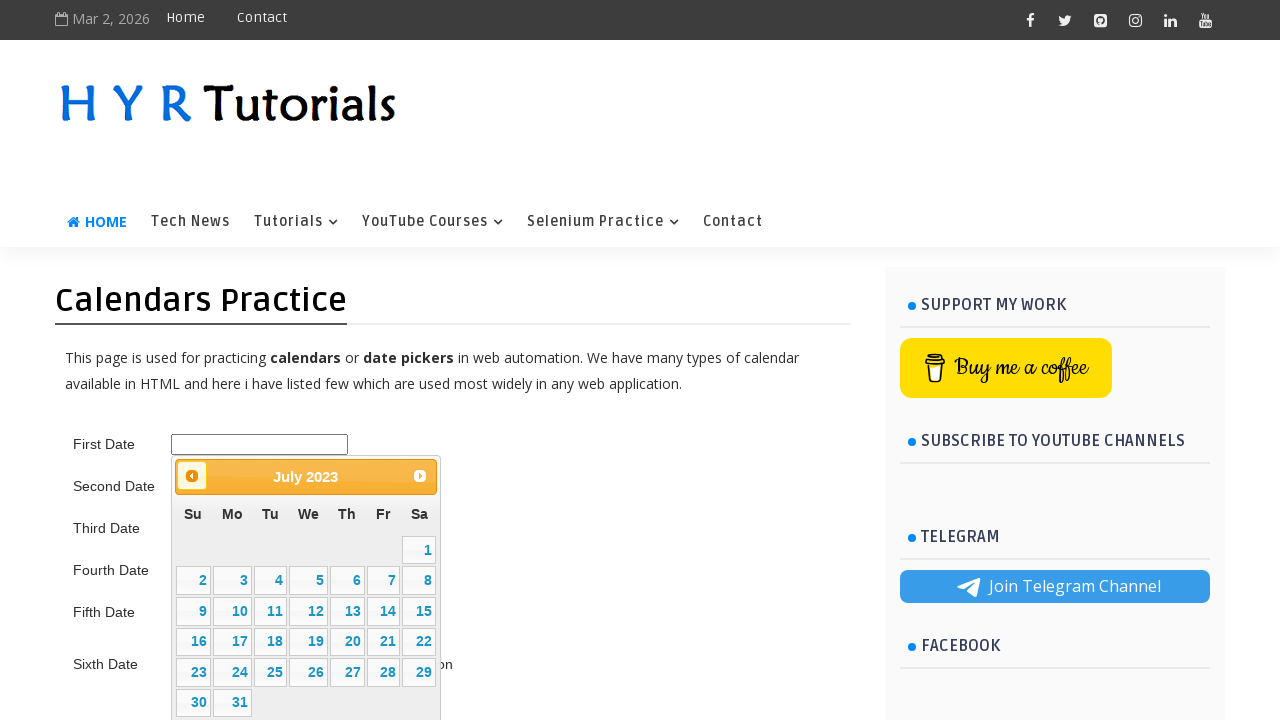

Waited 200ms for date picker to update
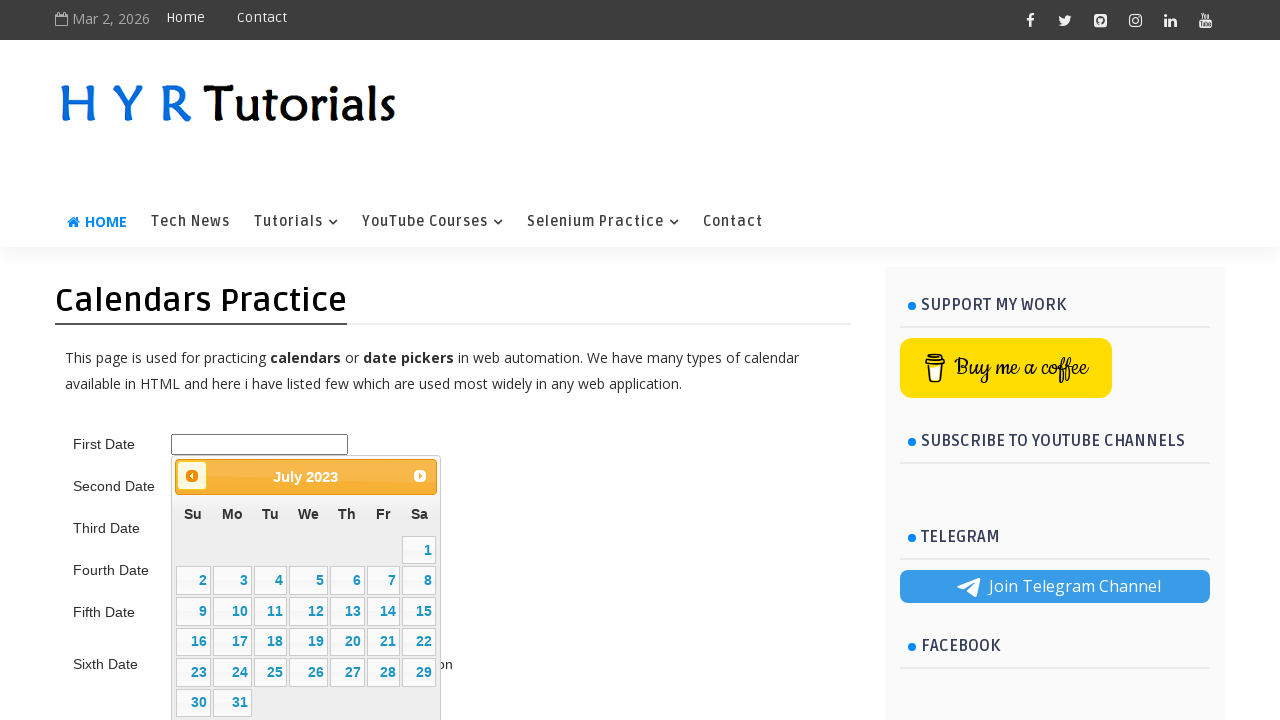

Clicked previous month button to navigate backward in date picker at (192, 476) on .ui-datepicker-prev
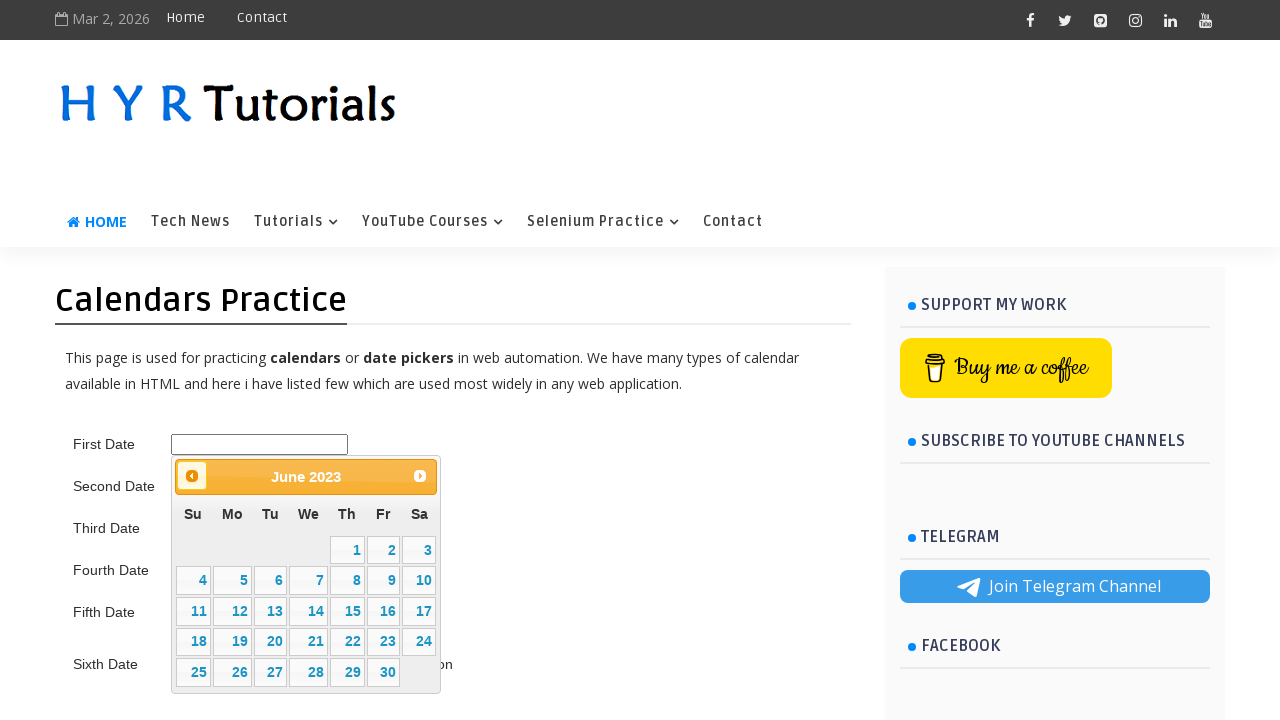

Waited 200ms for date picker to update
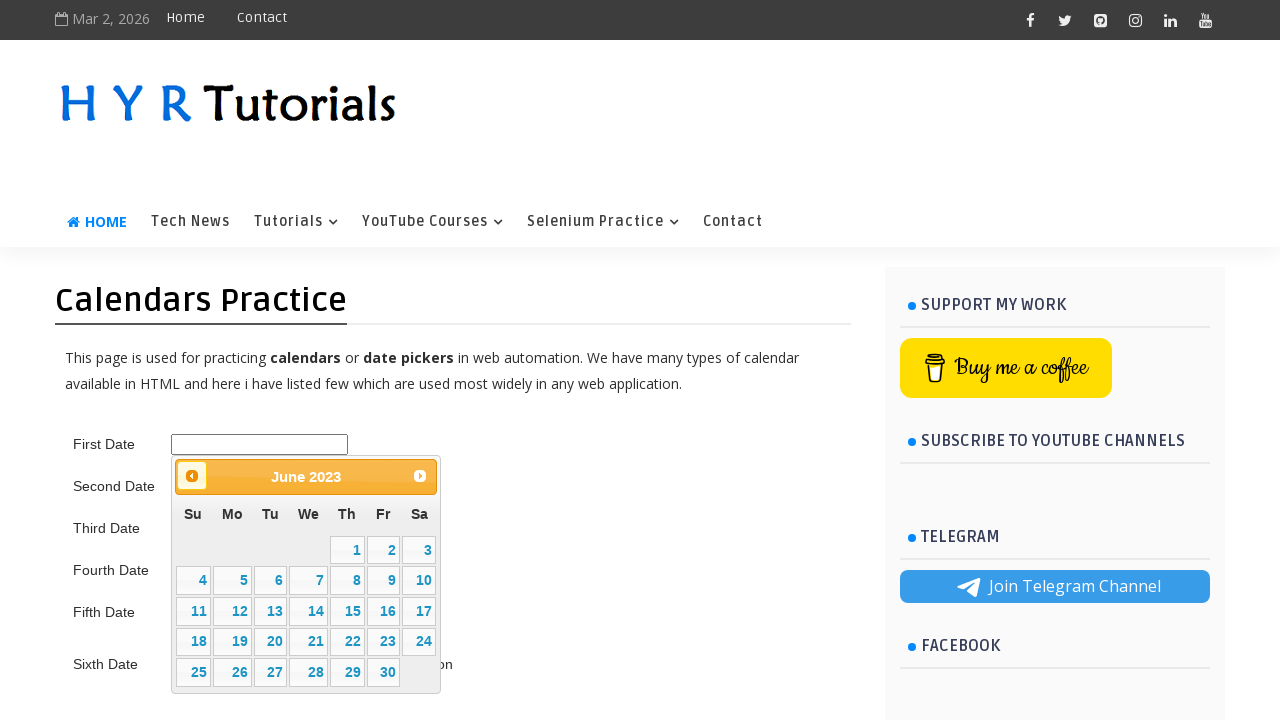

Clicked previous month button to navigate backward in date picker at (192, 476) on .ui-datepicker-prev
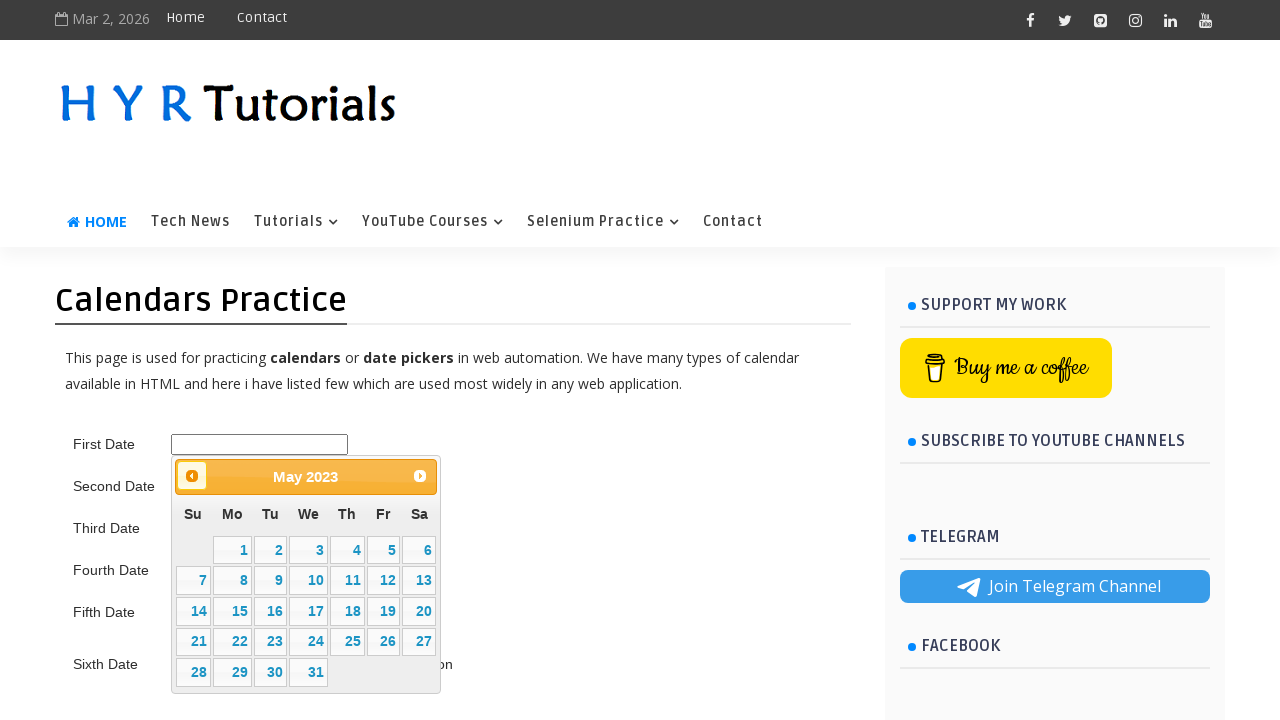

Waited 200ms for date picker to update
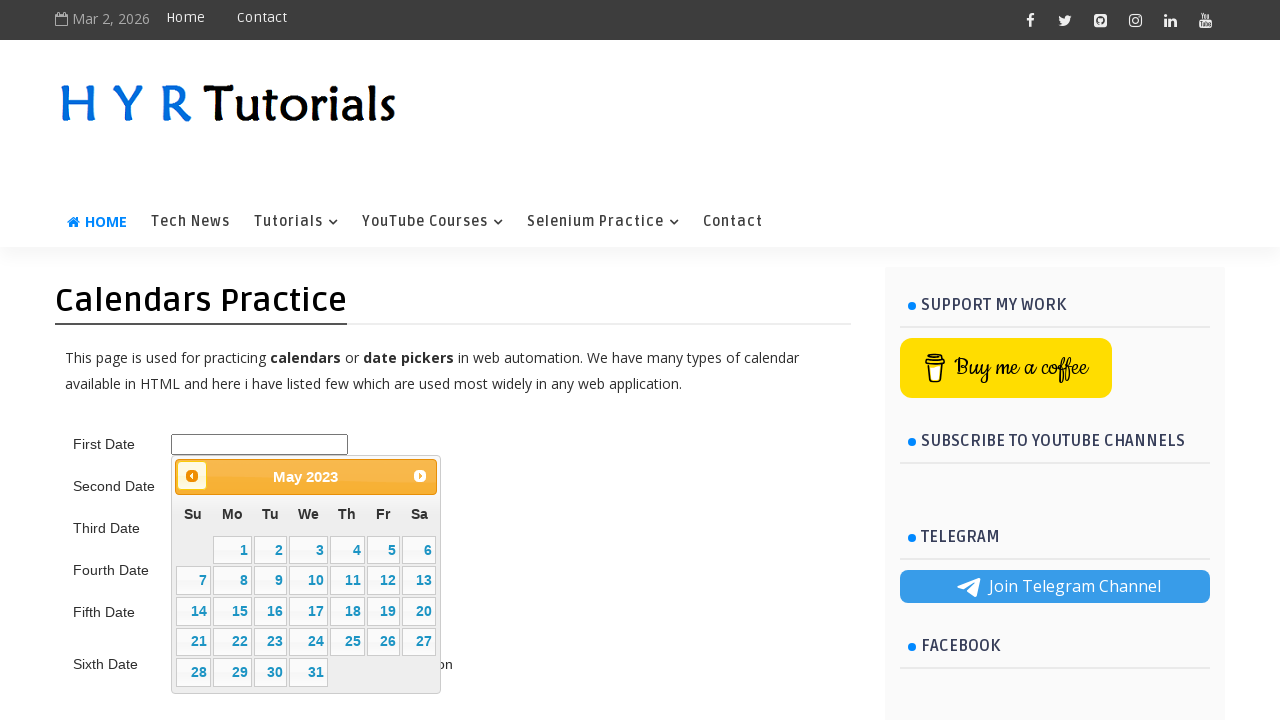

Clicked previous month button to navigate backward in date picker at (192, 476) on .ui-datepicker-prev
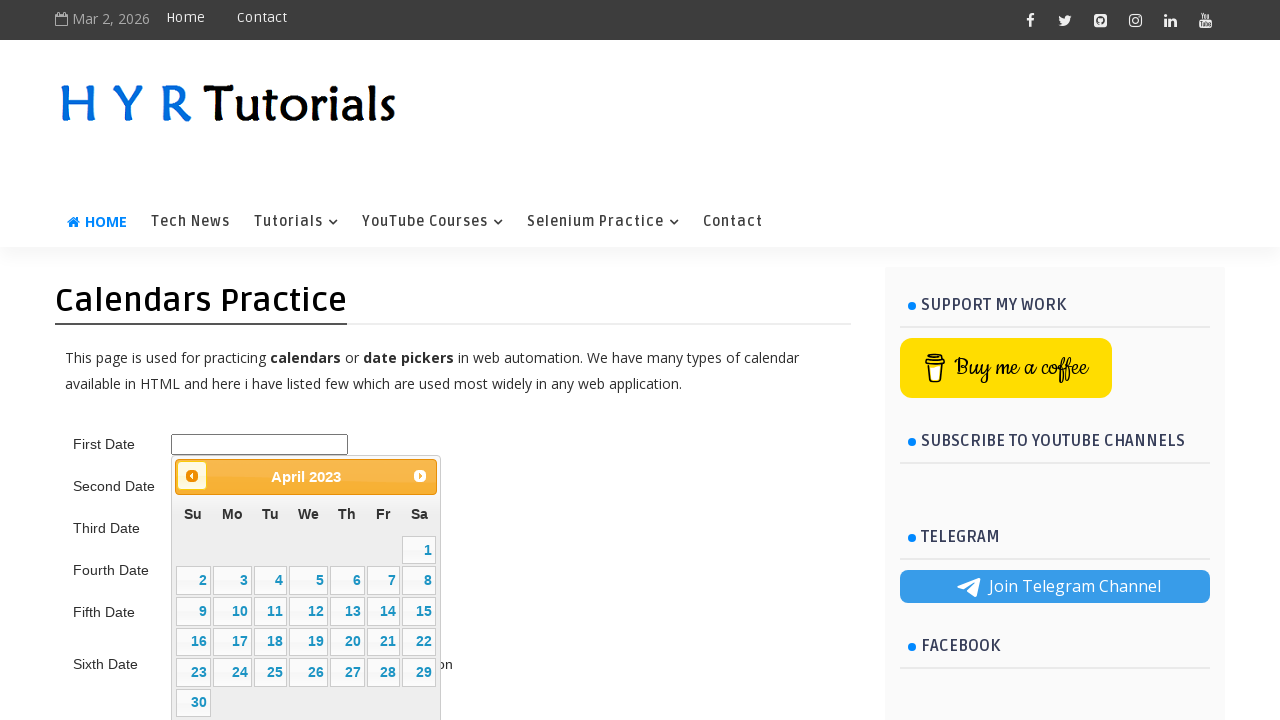

Waited 200ms for date picker to update
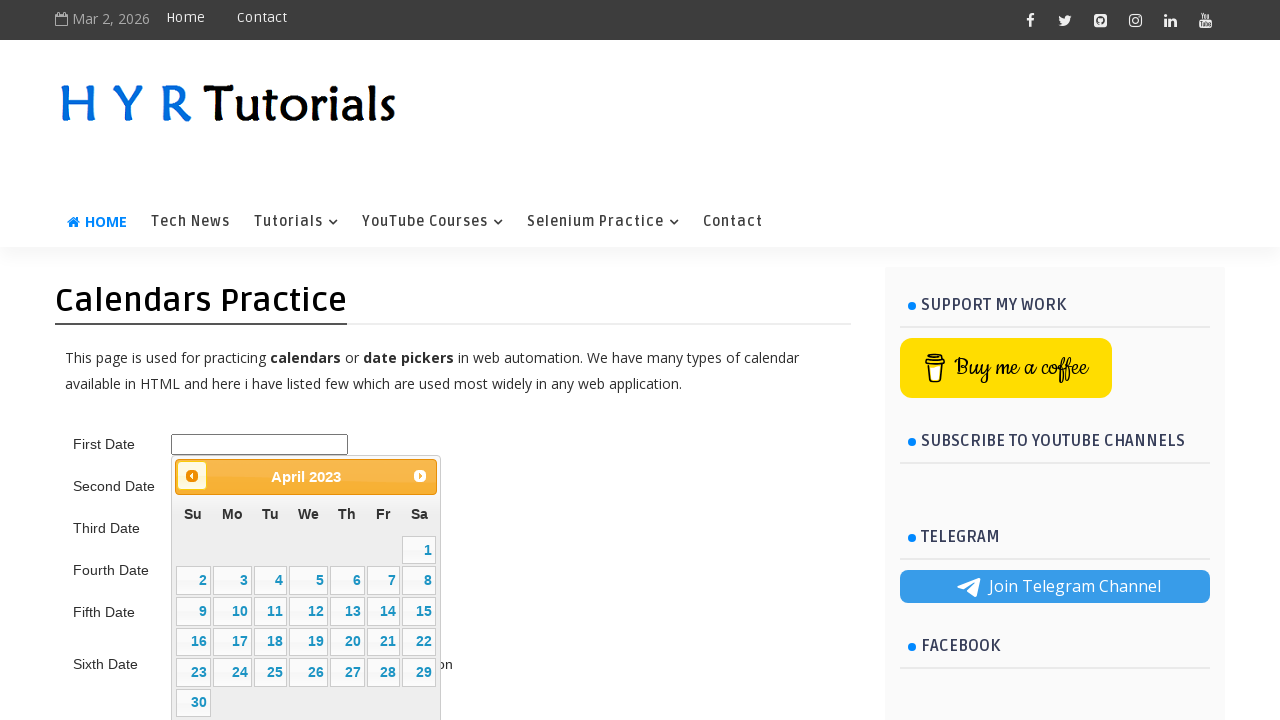

Clicked previous month button to navigate backward in date picker at (192, 476) on .ui-datepicker-prev
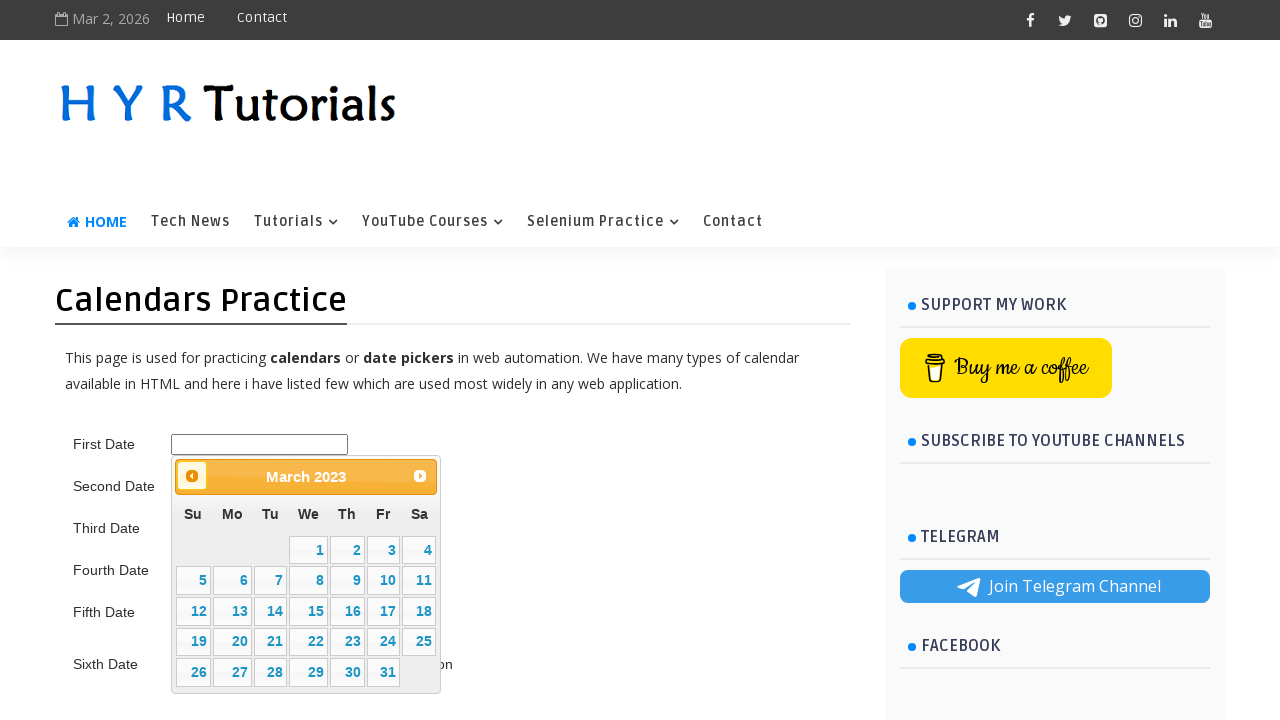

Waited 200ms for date picker to update
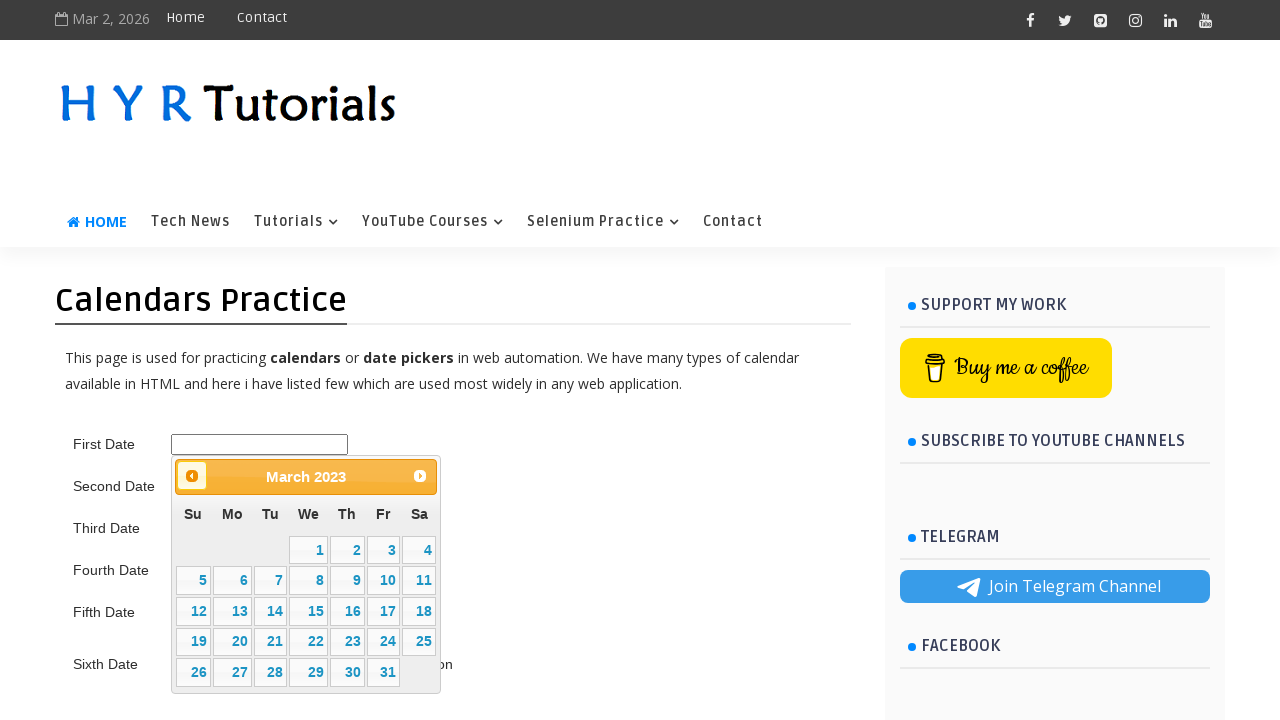

Clicked previous month button to navigate backward in date picker at (192, 476) on .ui-datepicker-prev
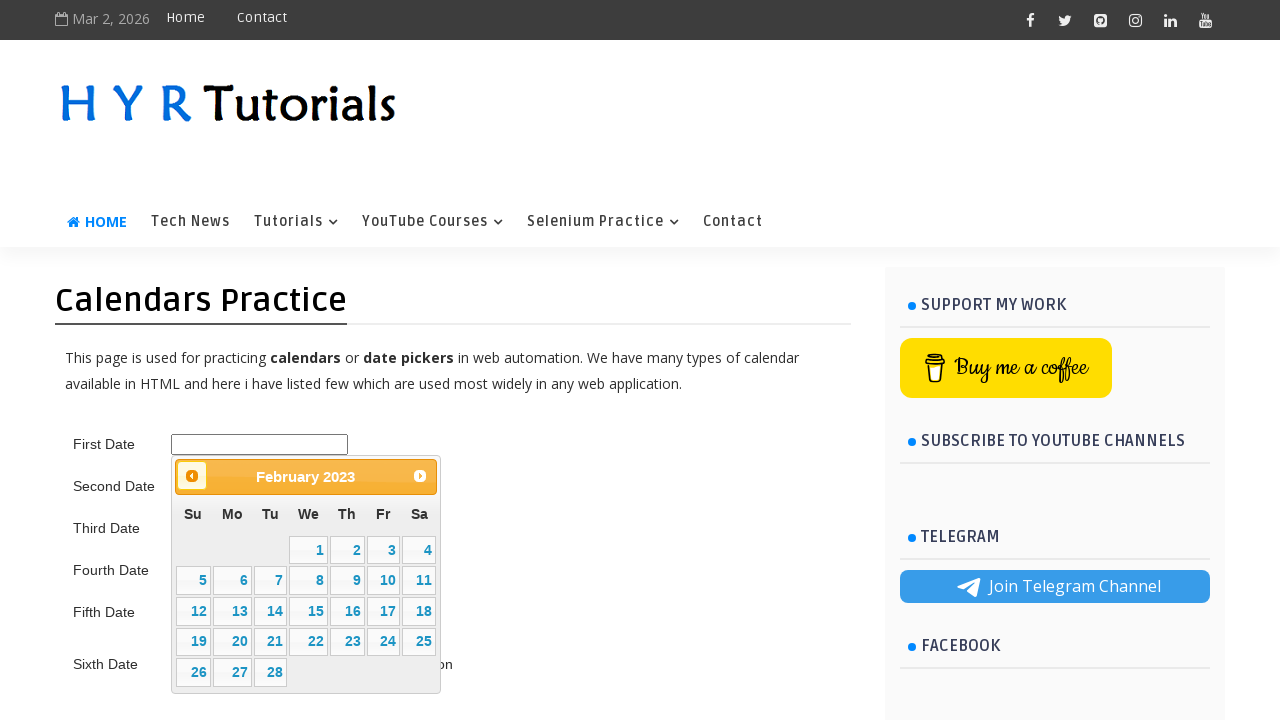

Waited 200ms for date picker to update
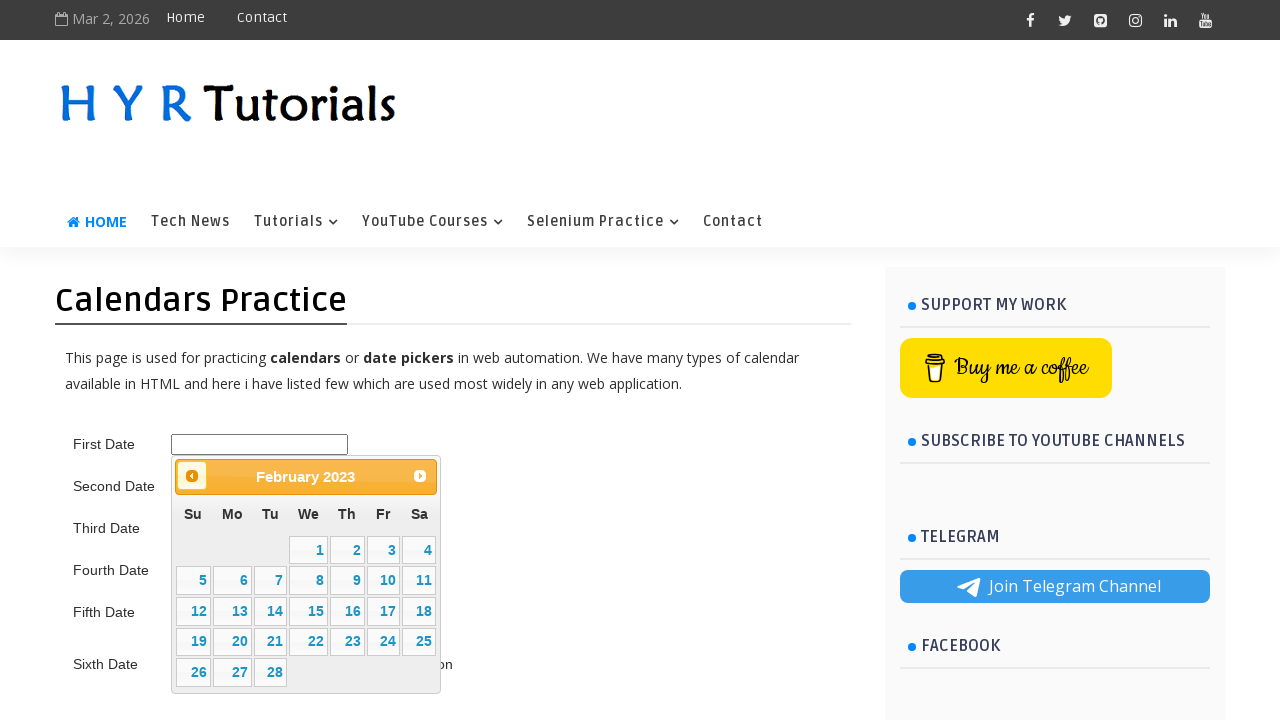

Clicked previous month button to navigate backward in date picker at (192, 476) on .ui-datepicker-prev
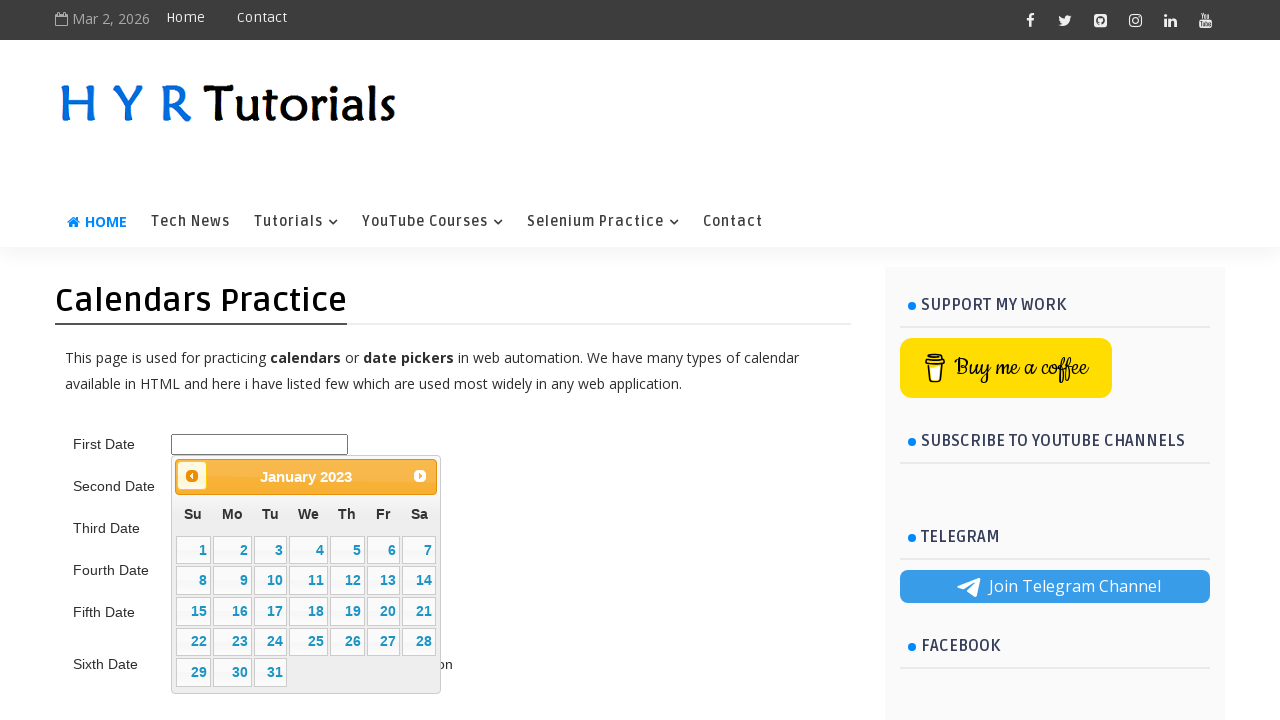

Waited 200ms for date picker to update
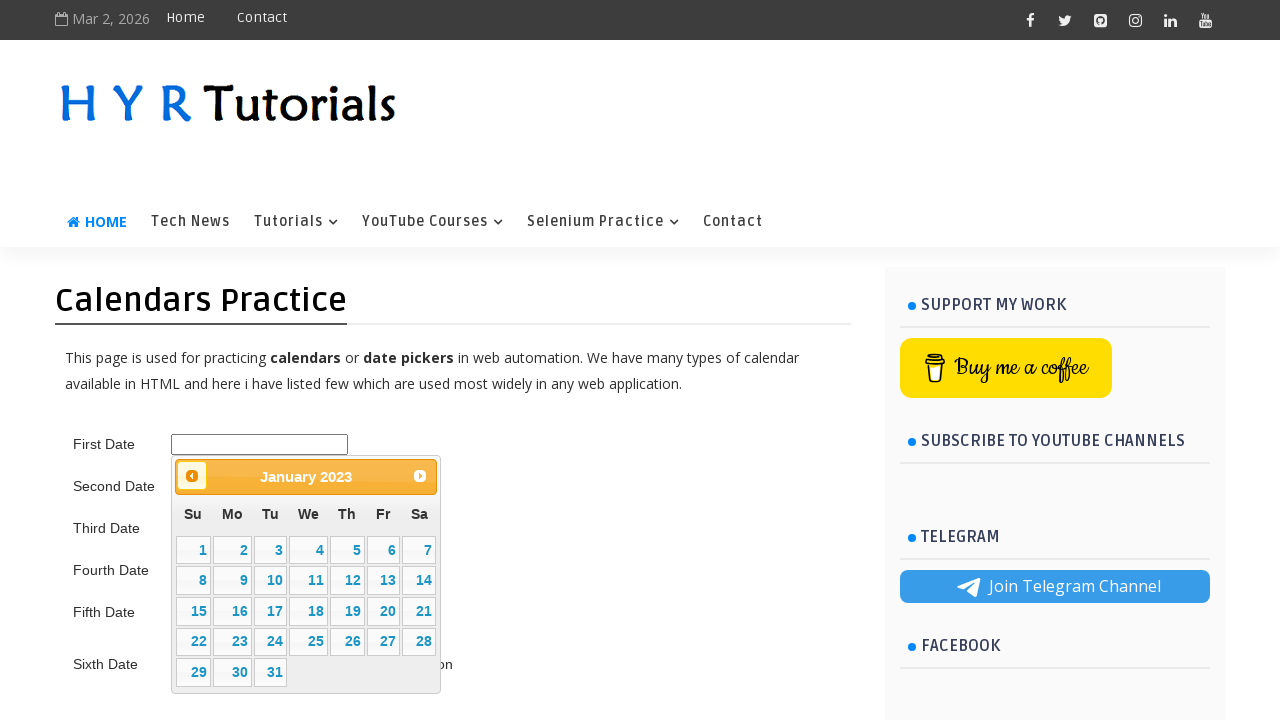

Clicked previous month button to navigate backward in date picker at (192, 476) on .ui-datepicker-prev
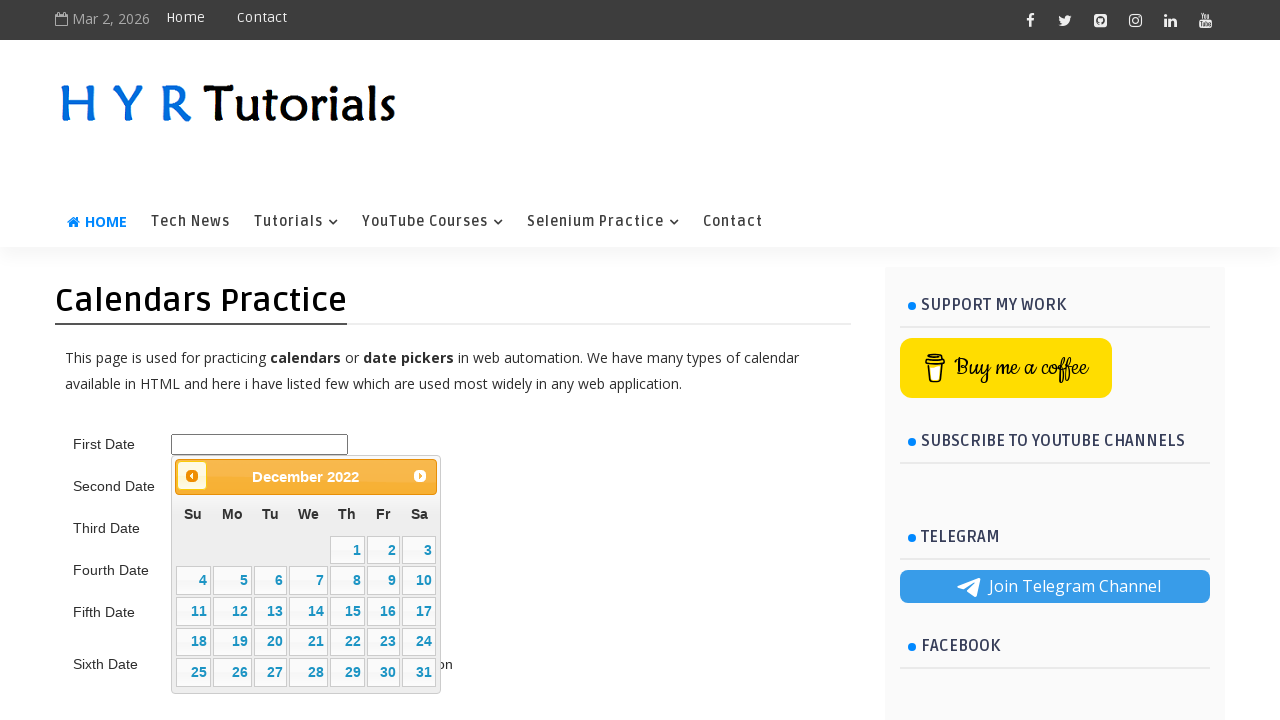

Waited 200ms for date picker to update
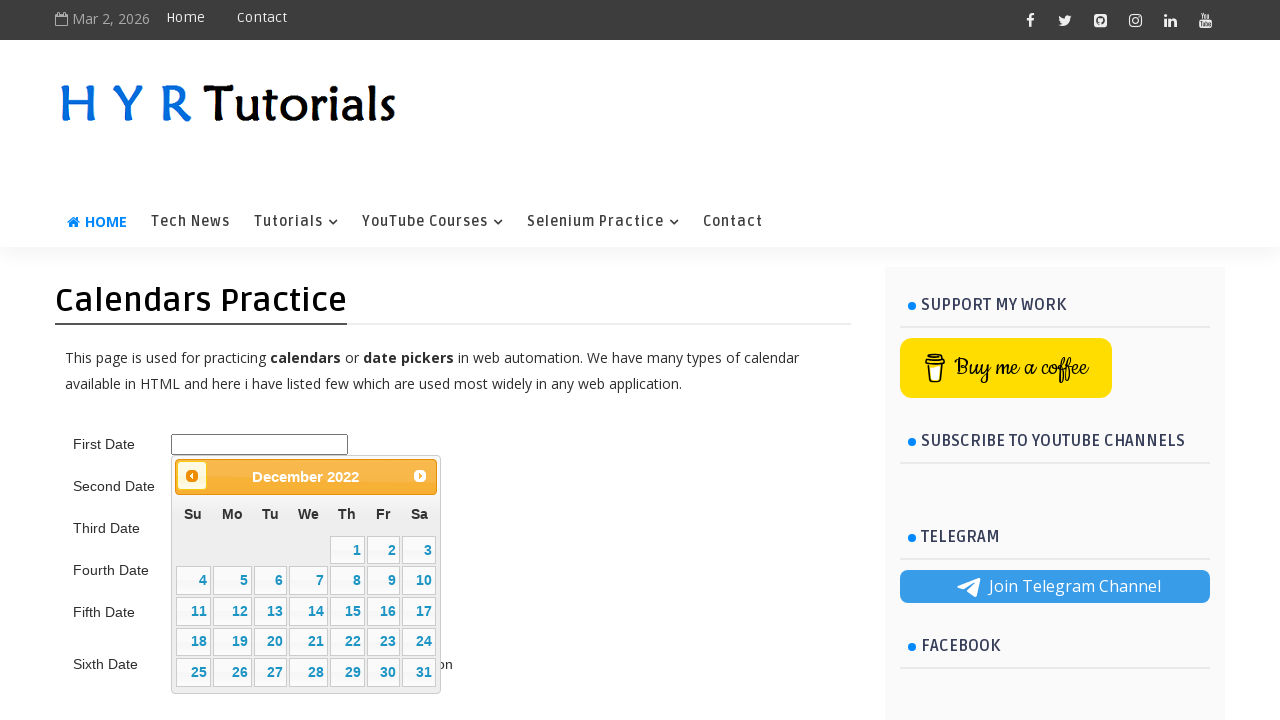

Clicked previous month button to navigate backward in date picker at (192, 476) on .ui-datepicker-prev
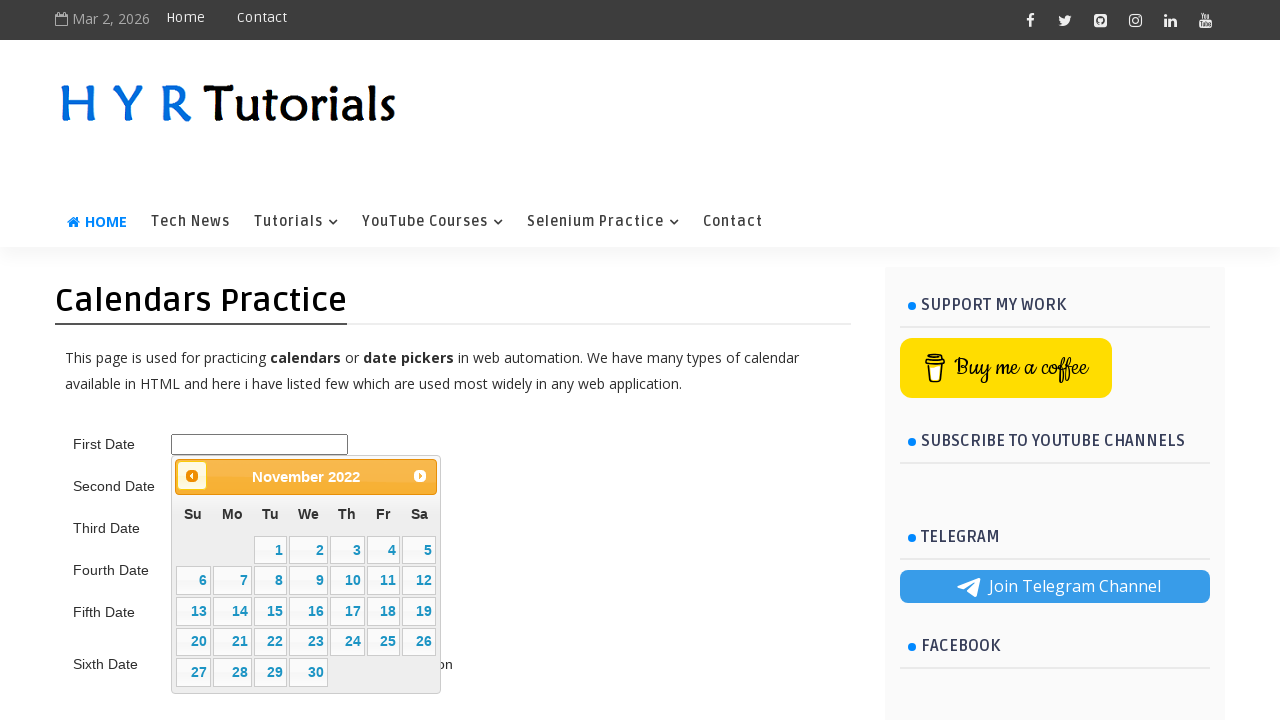

Waited 200ms for date picker to update
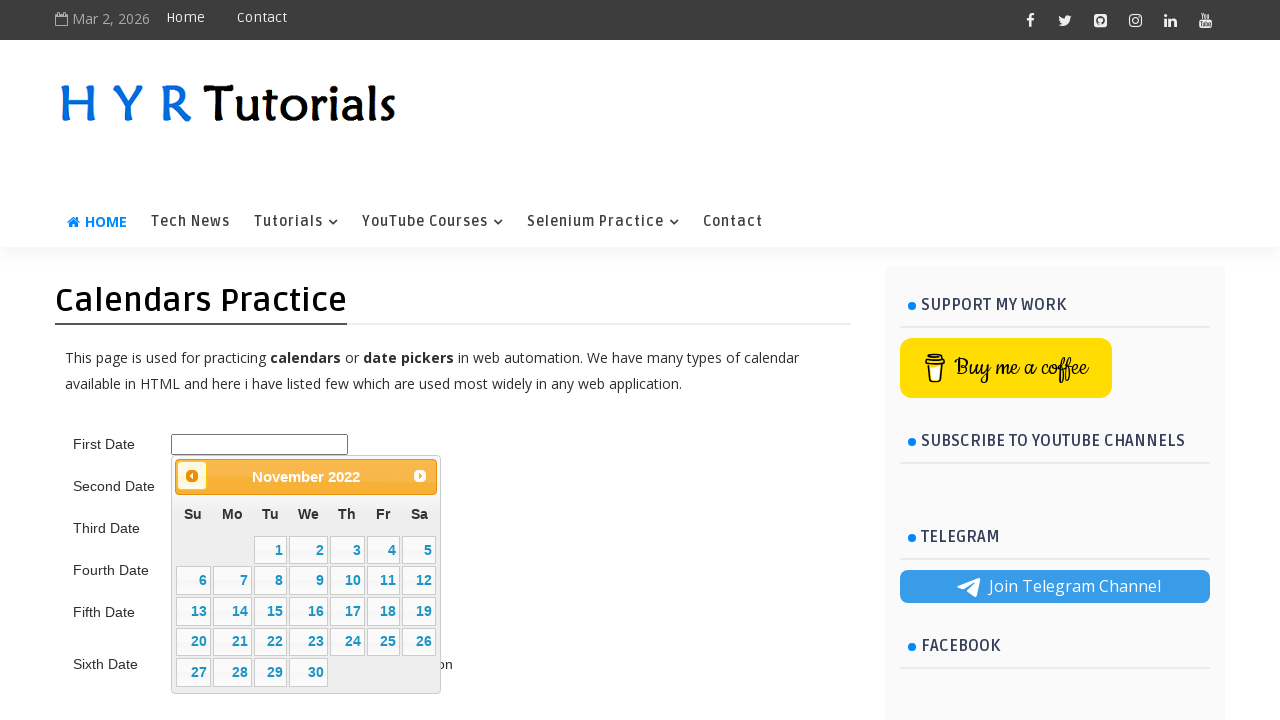

Clicked previous month button to navigate backward in date picker at (192, 476) on .ui-datepicker-prev
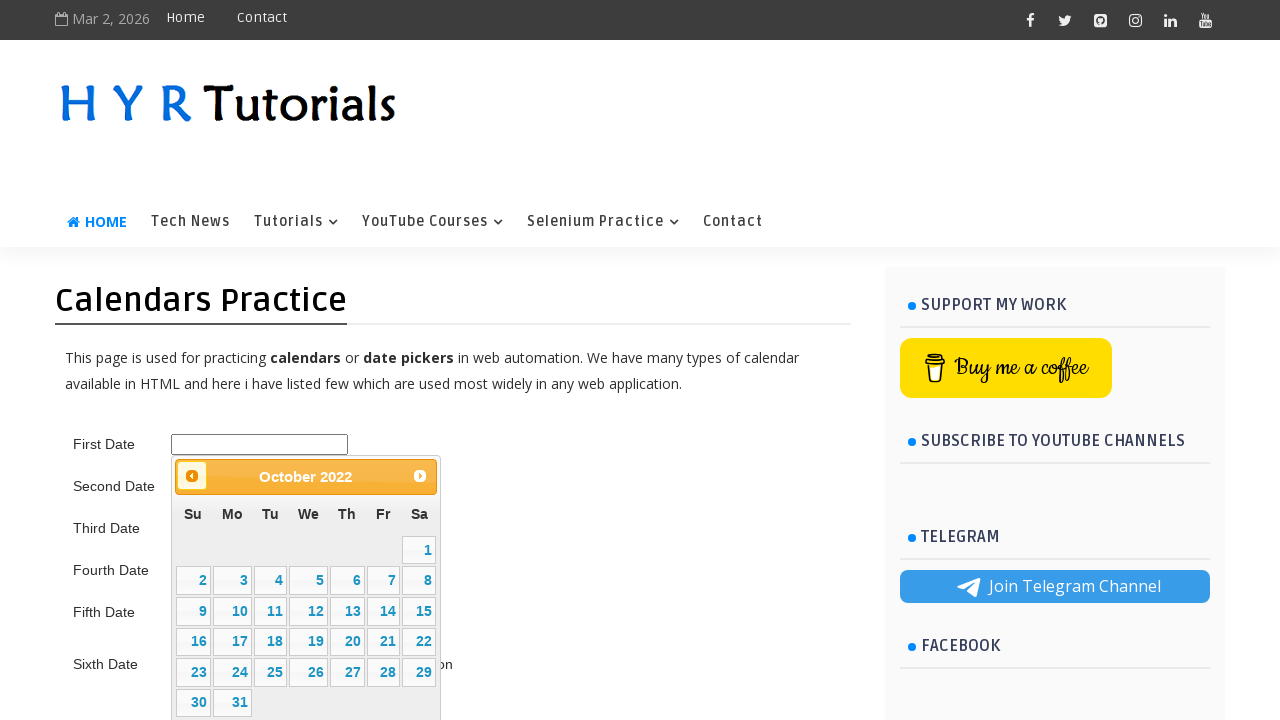

Waited 200ms for date picker to update
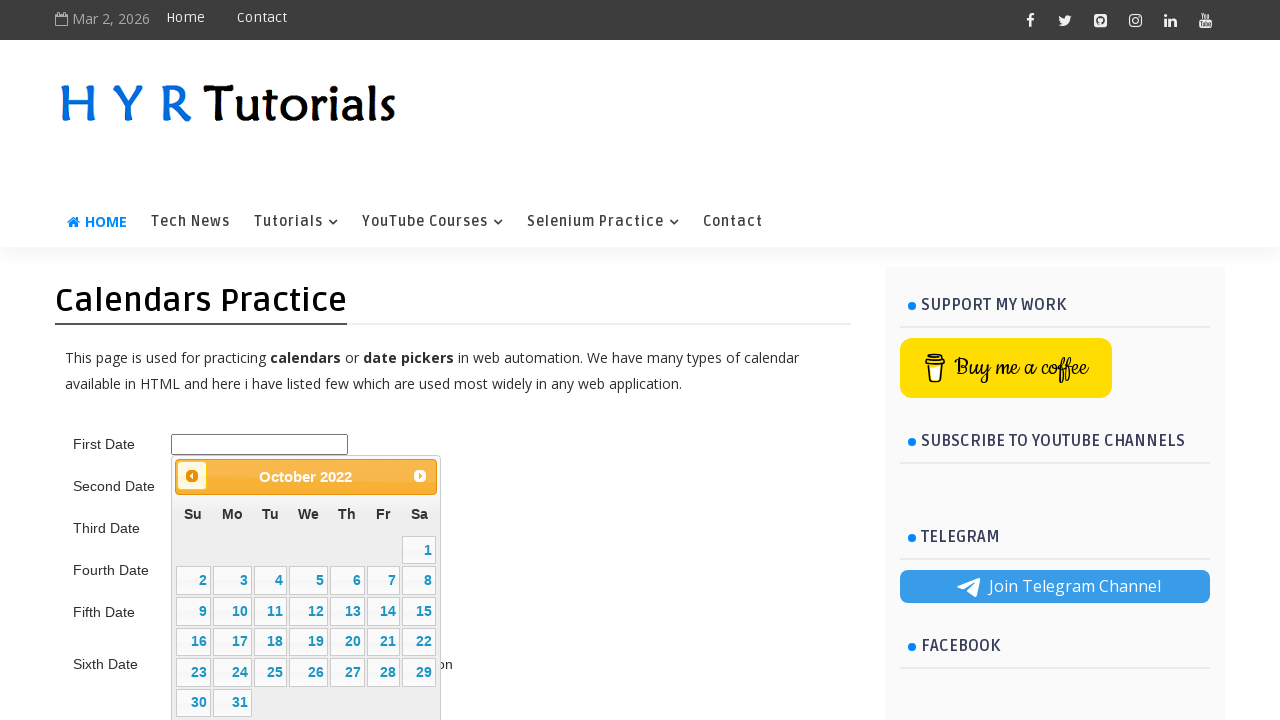

Clicked previous month button to navigate backward in date picker at (192, 476) on .ui-datepicker-prev
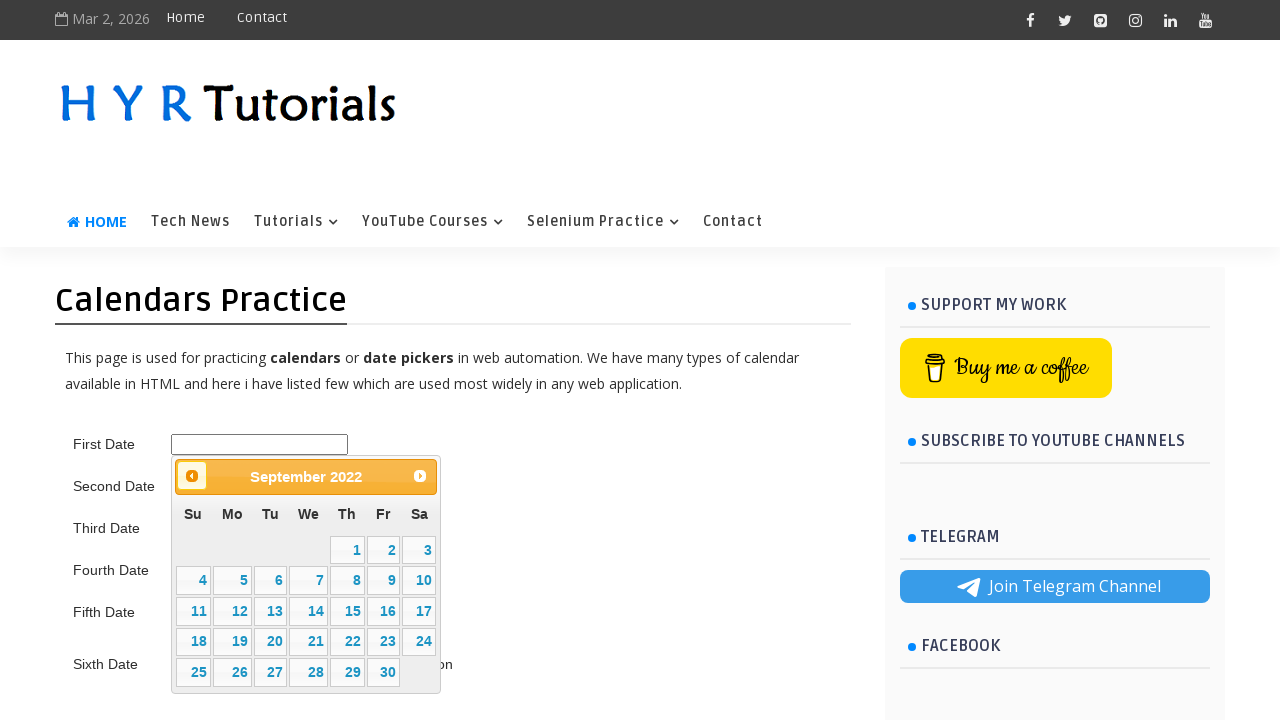

Waited 200ms for date picker to update
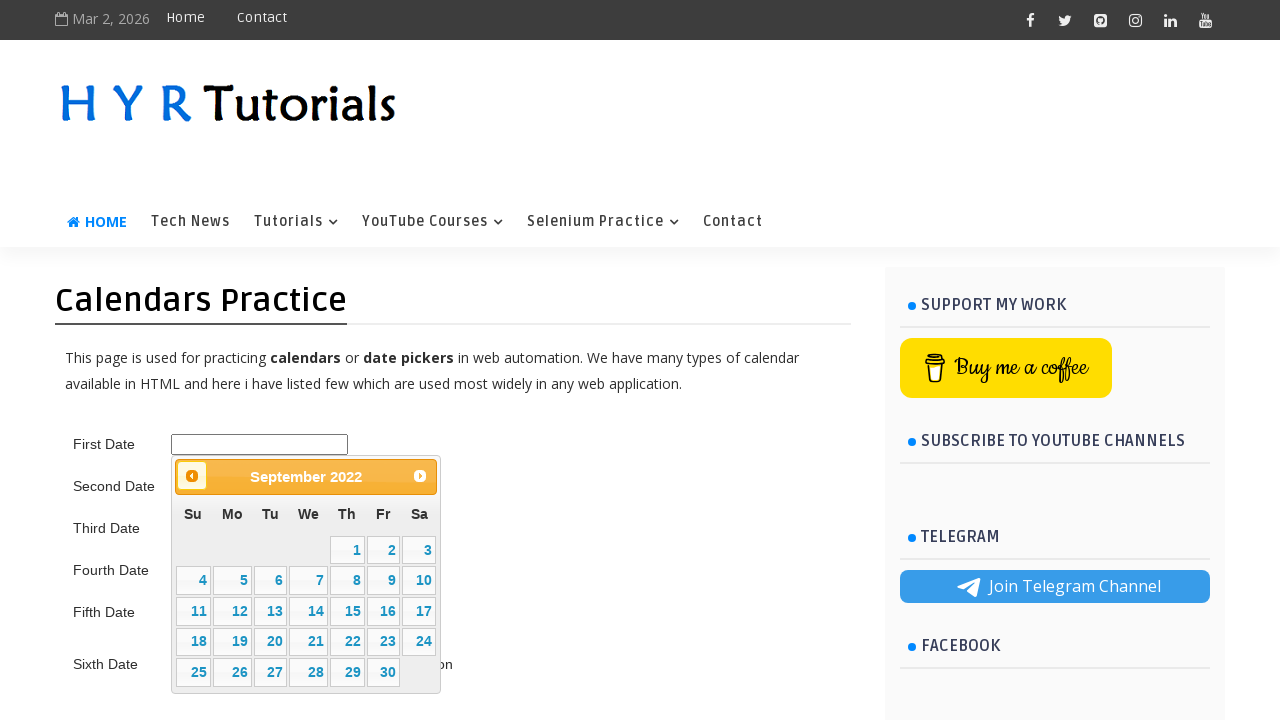

Clicked previous month button to navigate backward in date picker at (192, 476) on .ui-datepicker-prev
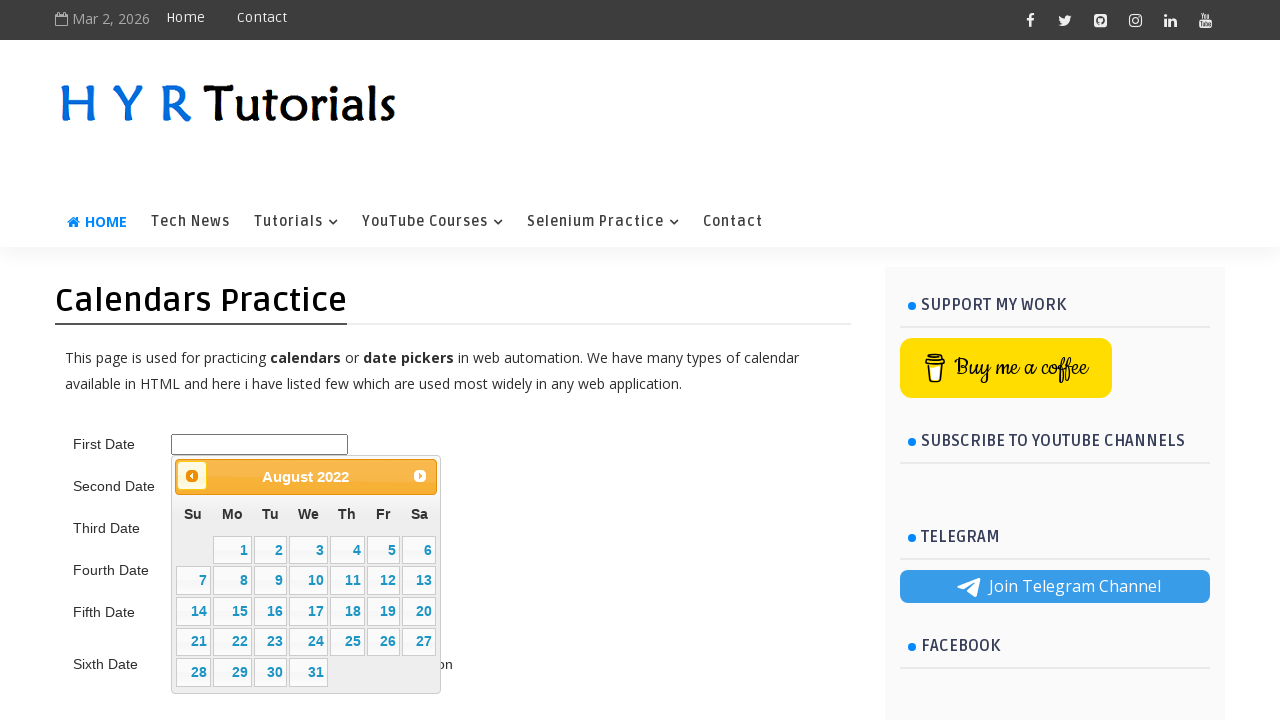

Waited 200ms for date picker to update
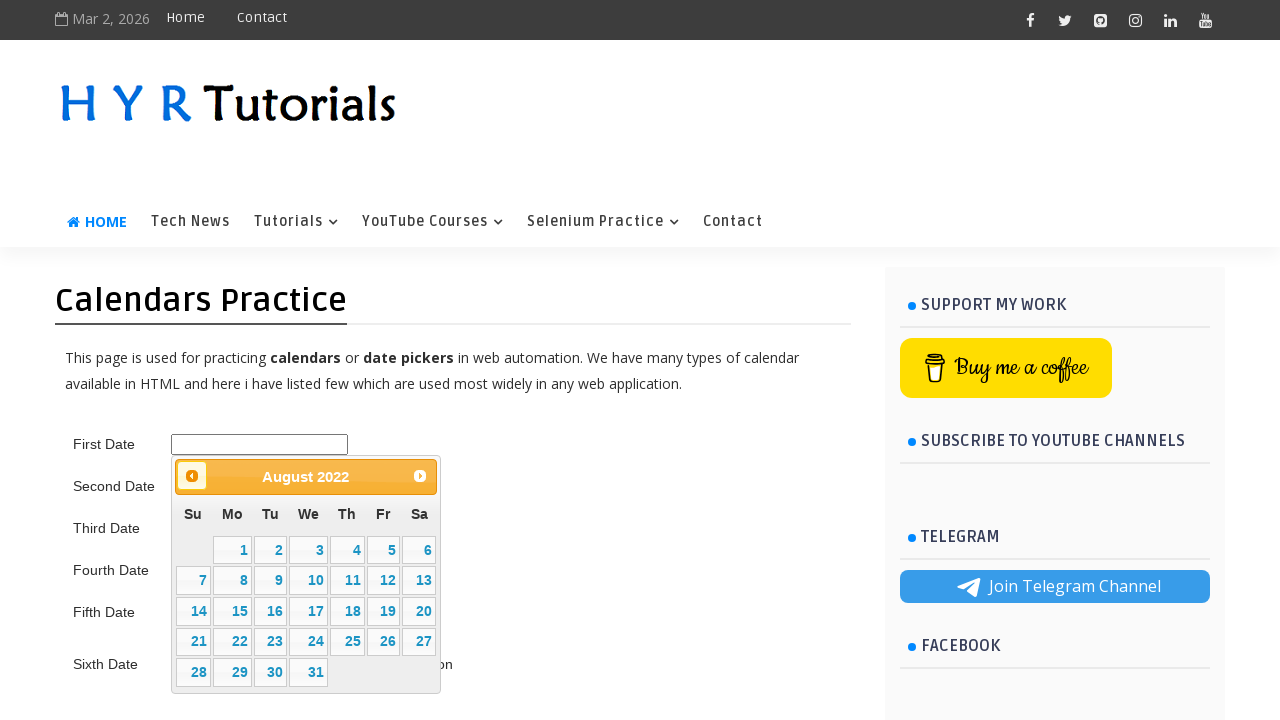

Clicked previous month button to navigate backward in date picker at (192, 476) on .ui-datepicker-prev
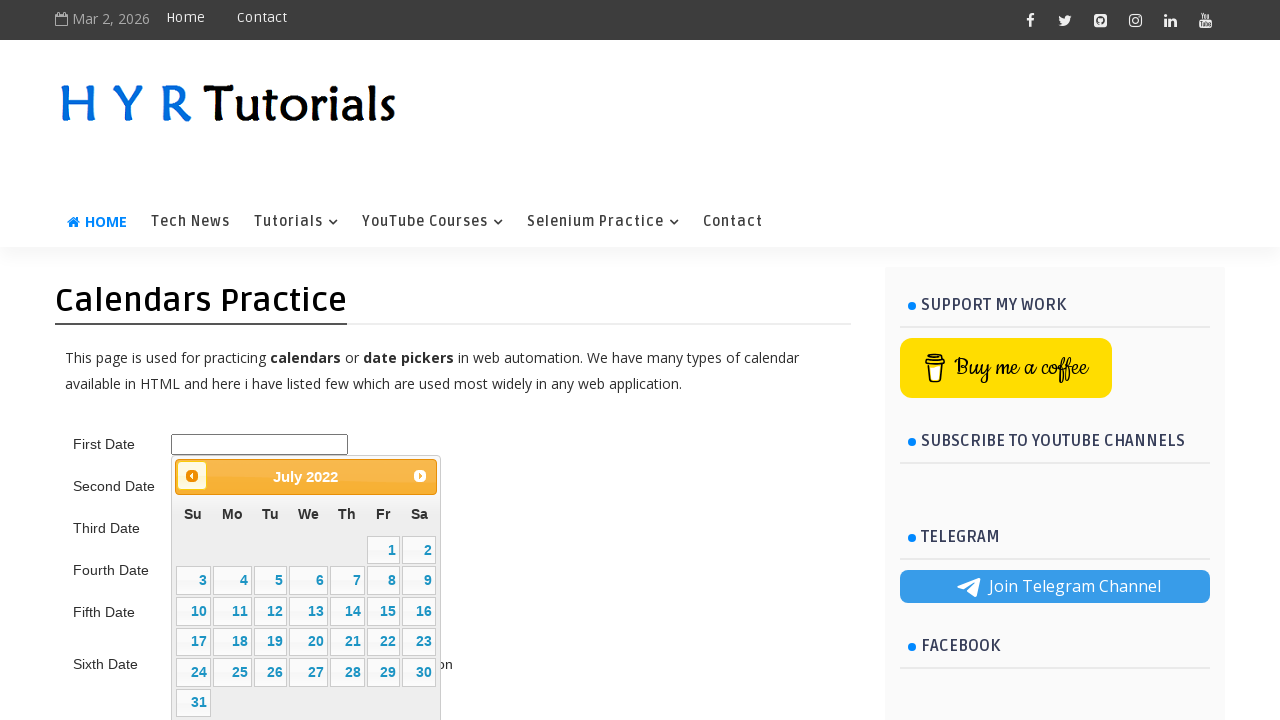

Waited 200ms for date picker to update
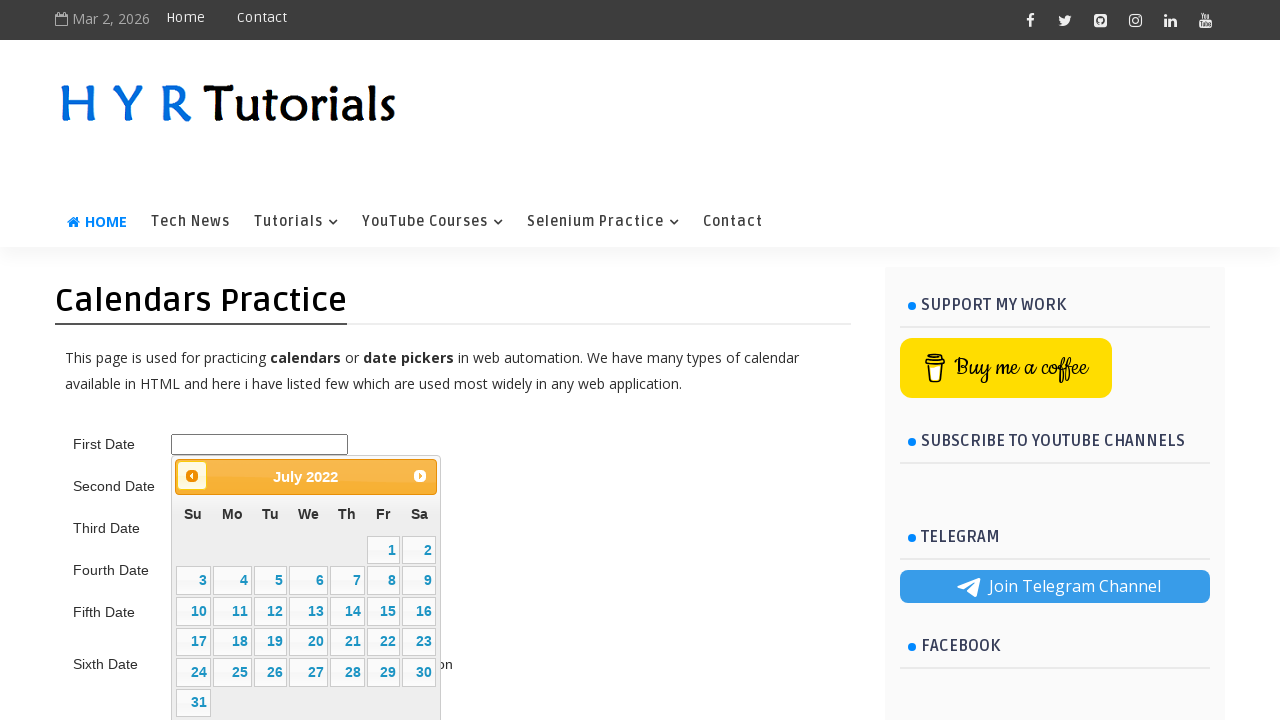

Clicked previous month button to navigate backward in date picker at (192, 476) on .ui-datepicker-prev
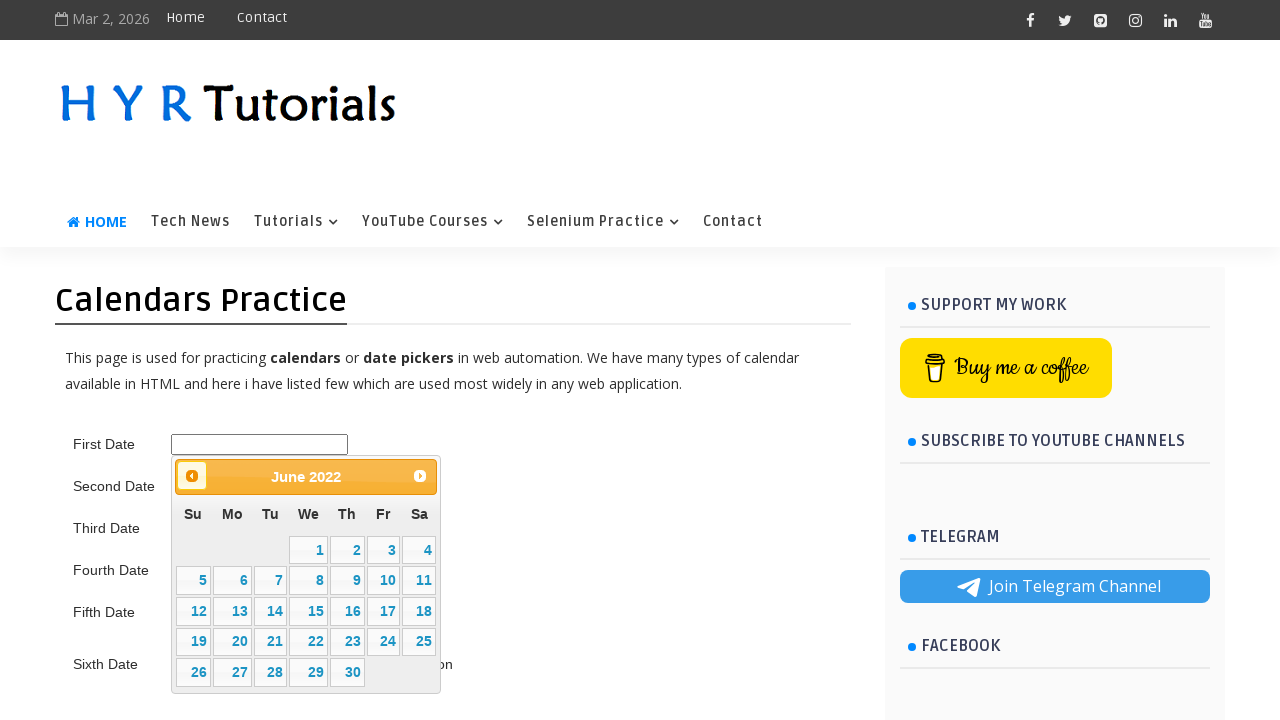

Waited 200ms for date picker to update
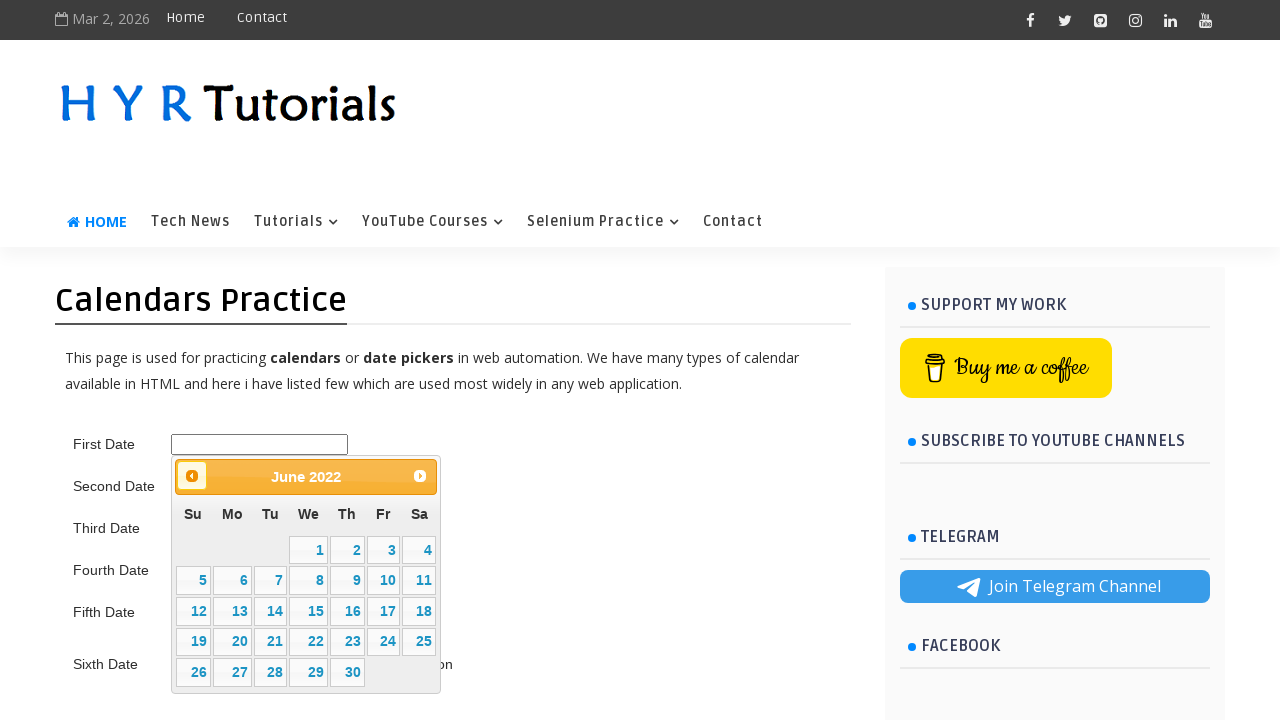

Clicked previous month button to navigate backward in date picker at (192, 476) on .ui-datepicker-prev
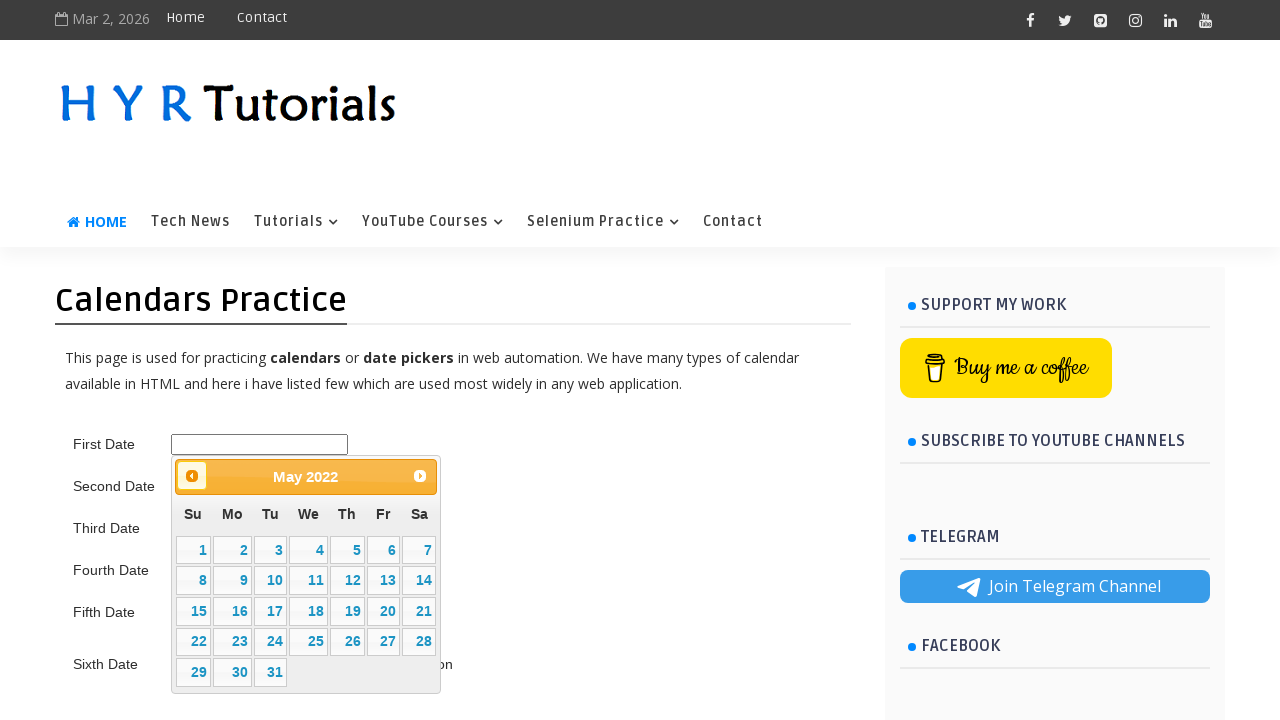

Waited 200ms for date picker to update
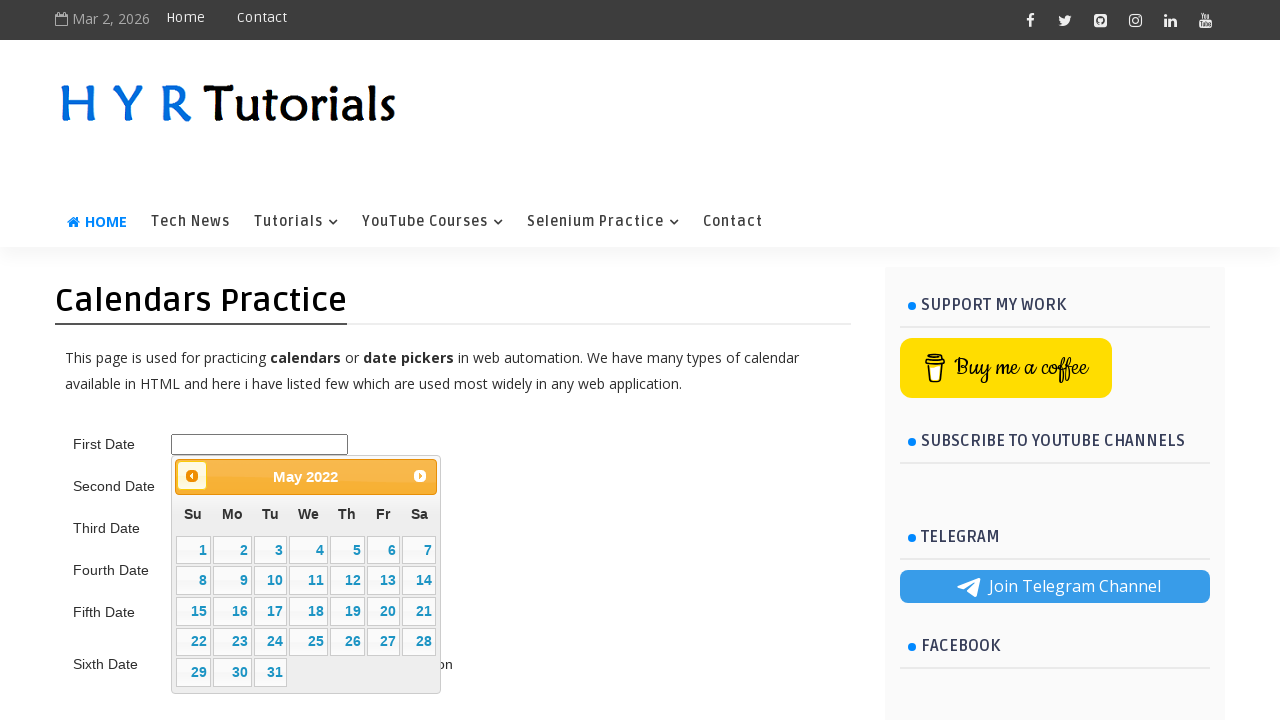

Clicked previous month button to navigate backward in date picker at (192, 476) on .ui-datepicker-prev
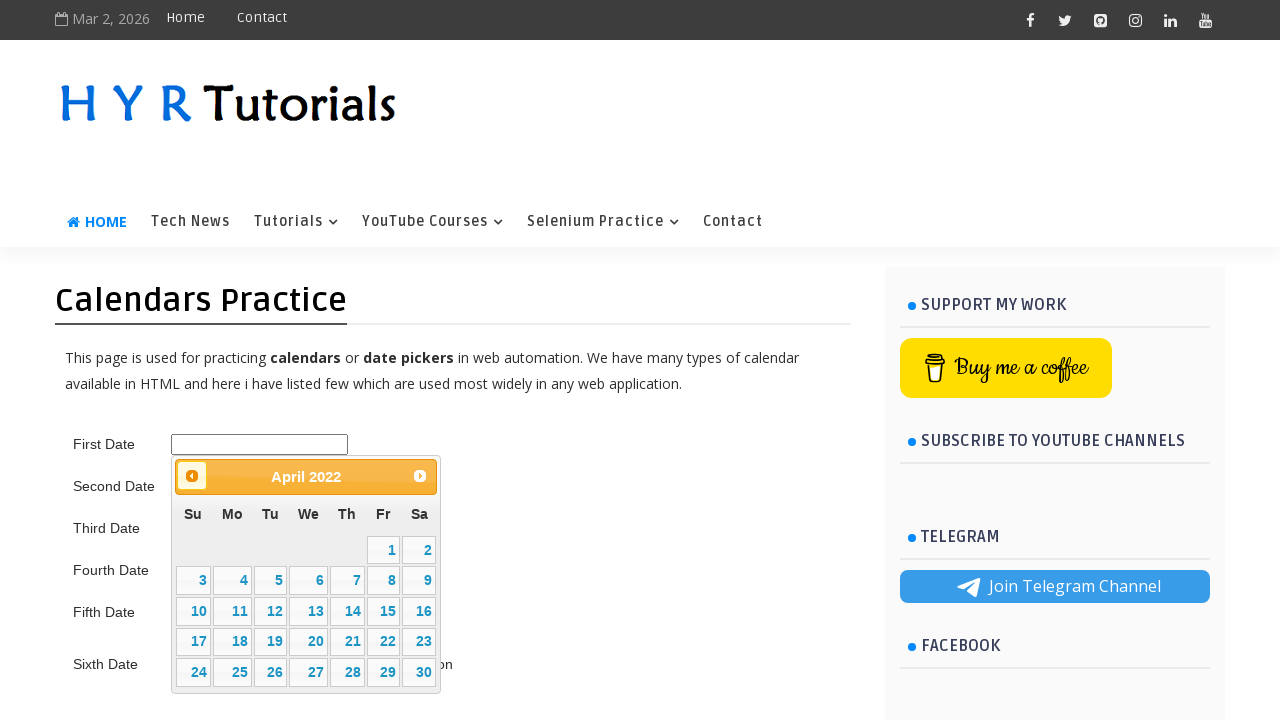

Waited 200ms for date picker to update
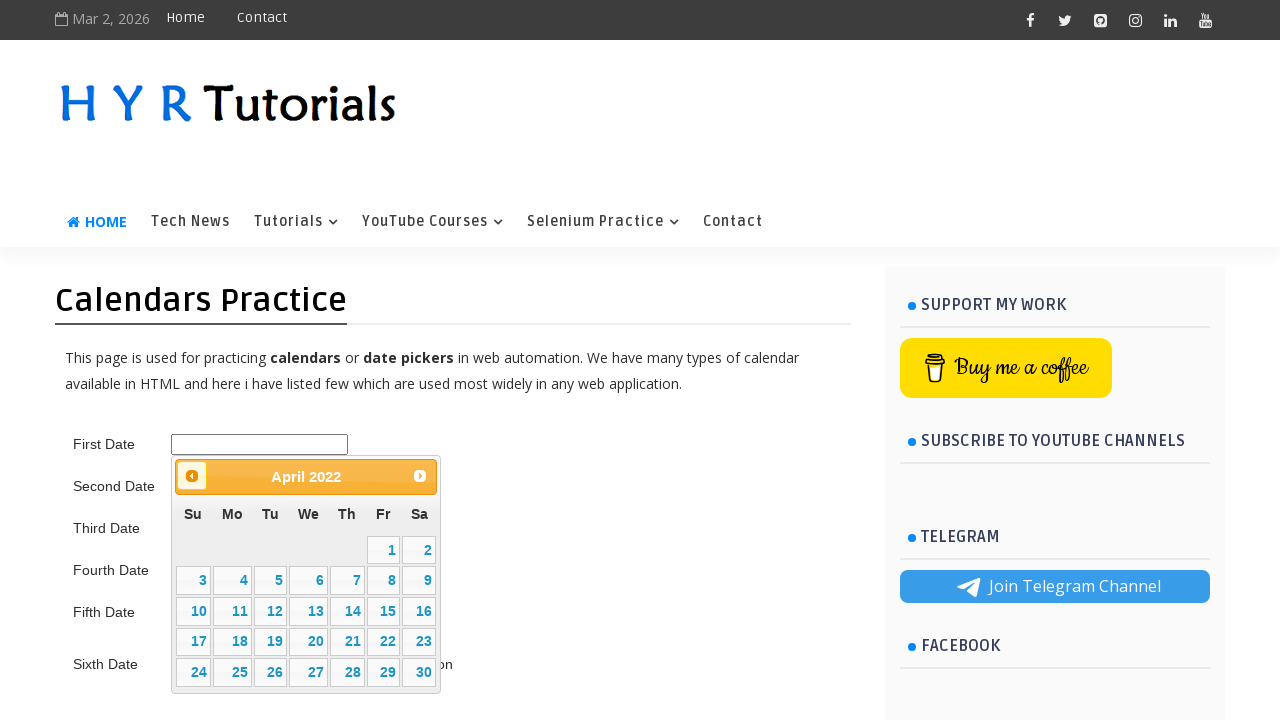

Clicked previous month button to navigate backward in date picker at (192, 476) on .ui-datepicker-prev
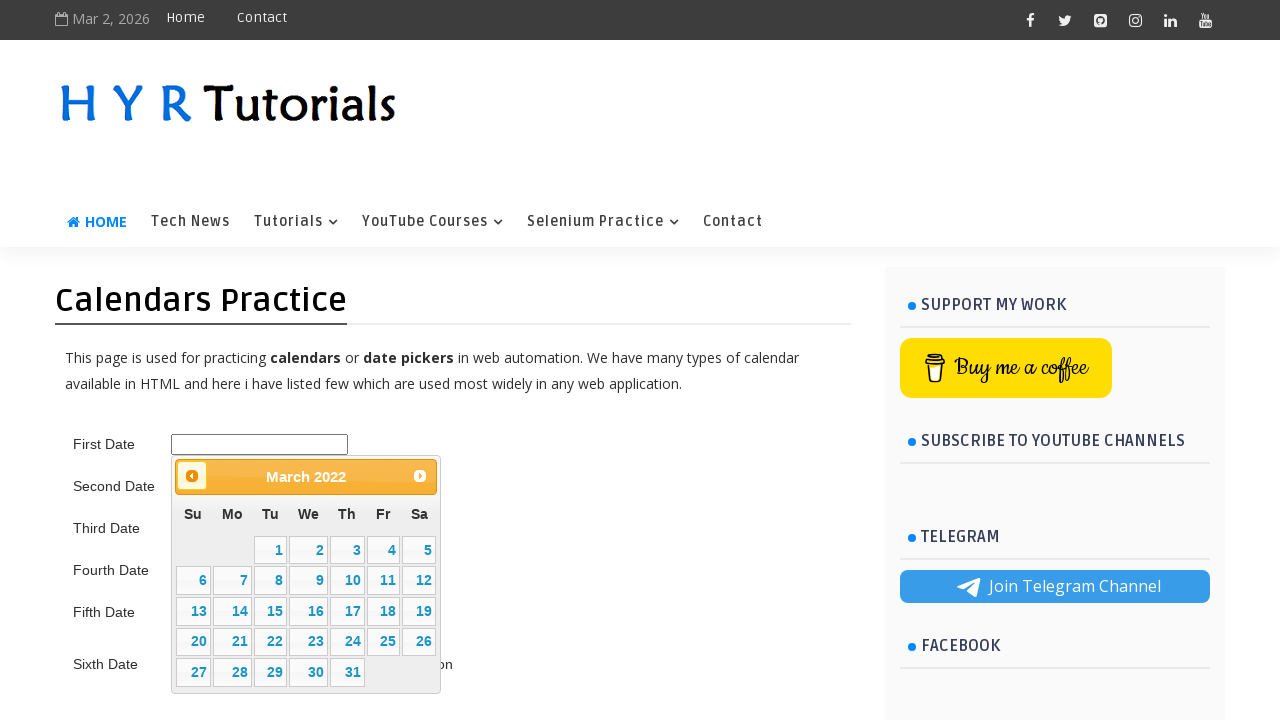

Waited 200ms for date picker to update
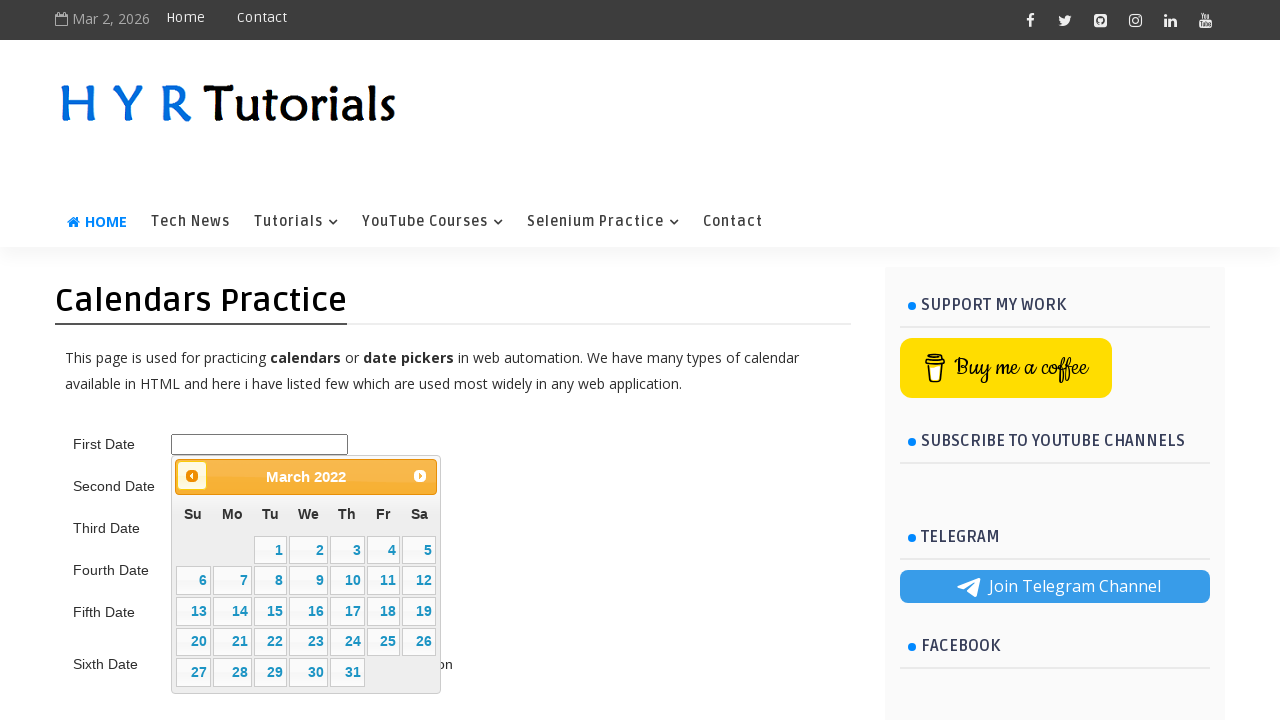

Clicked previous month button to navigate backward in date picker at (192, 476) on .ui-datepicker-prev
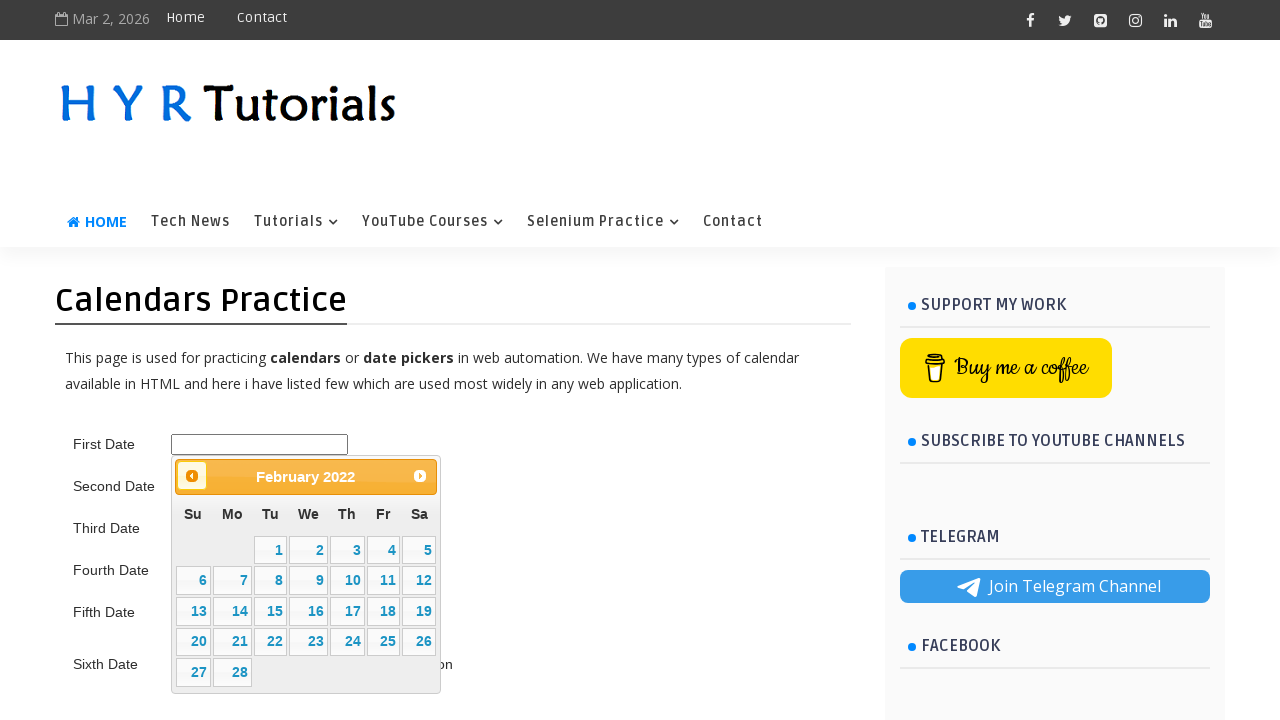

Waited 200ms for date picker to update
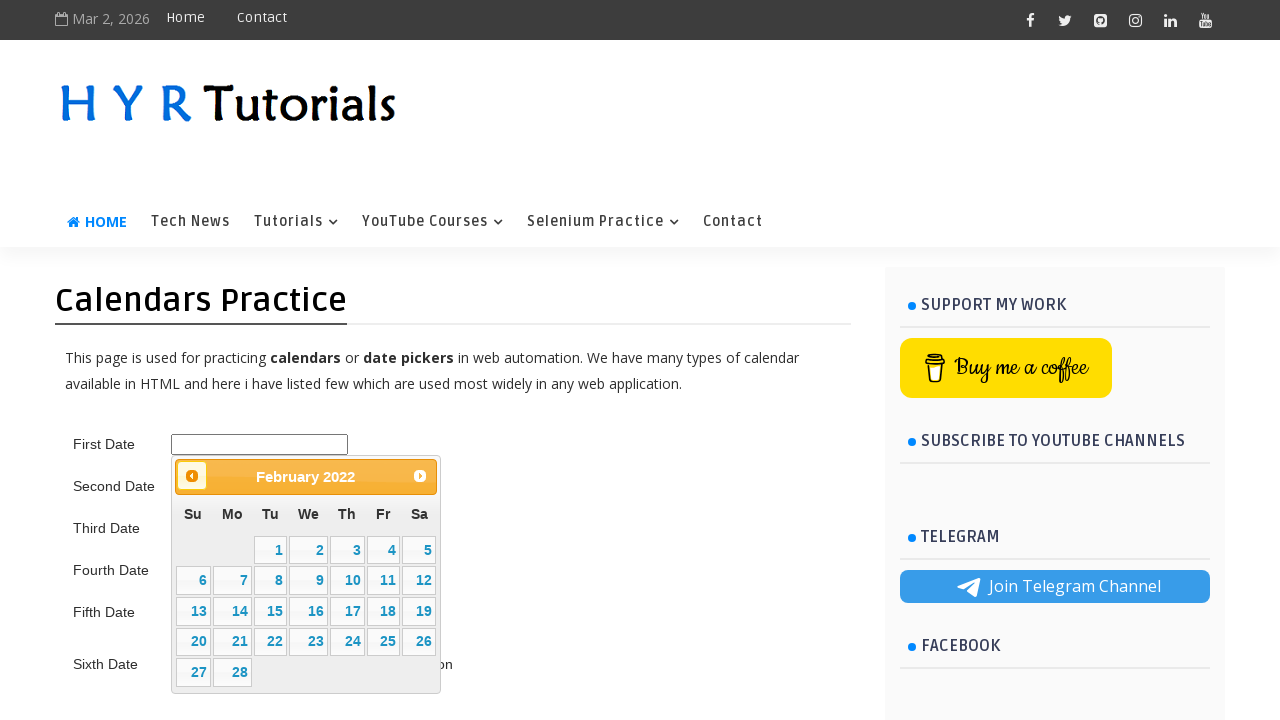

Clicked previous month button to navigate backward in date picker at (192, 476) on .ui-datepicker-prev
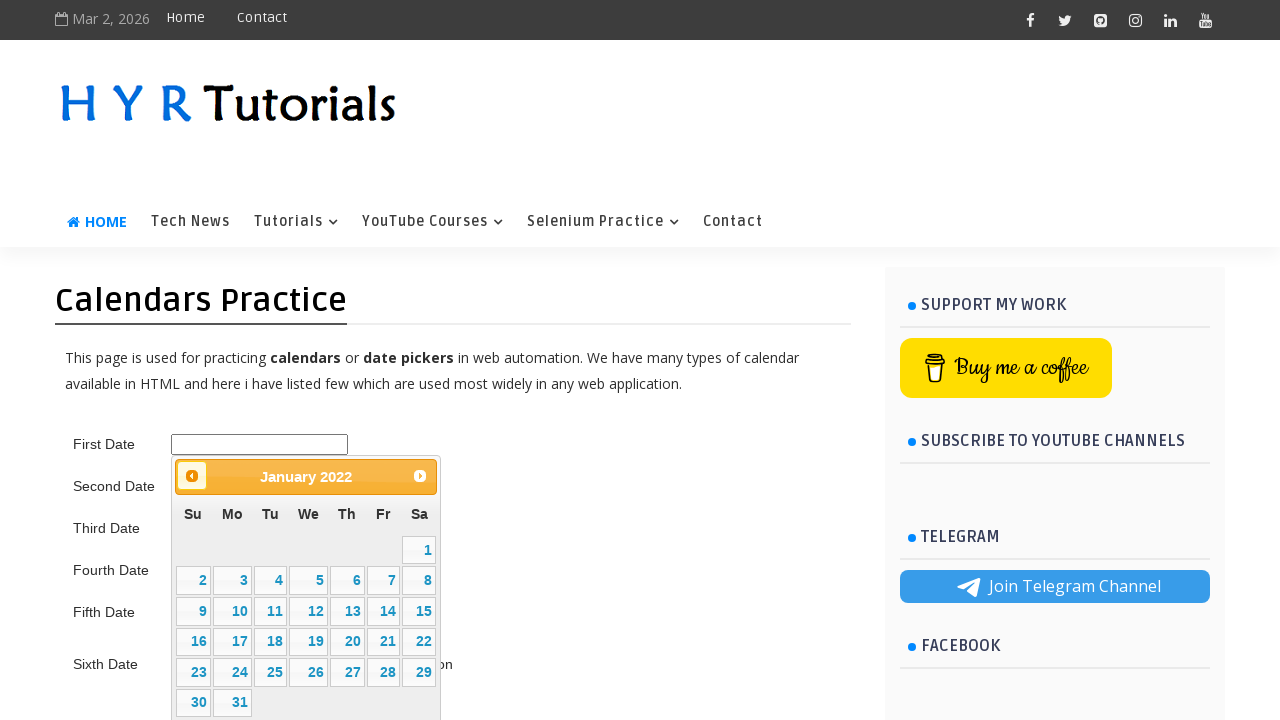

Waited 200ms for date picker to update
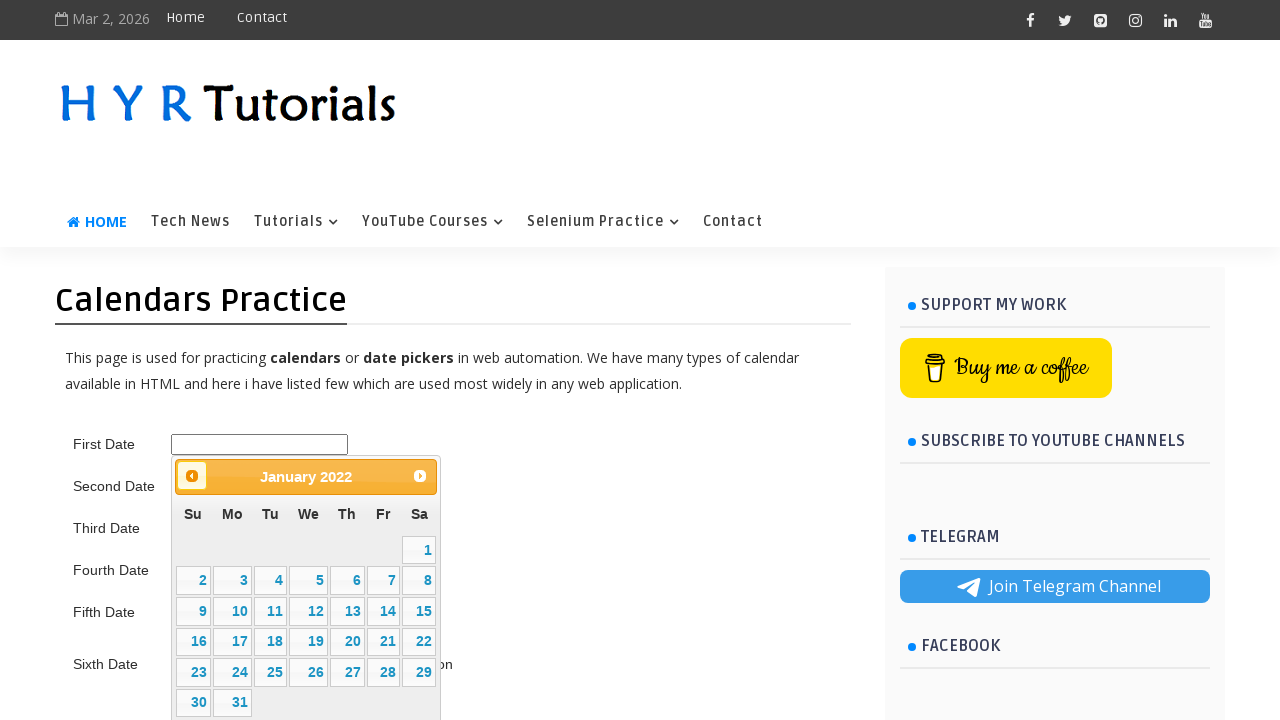

Clicked previous month button to navigate backward in date picker at (192, 476) on .ui-datepicker-prev
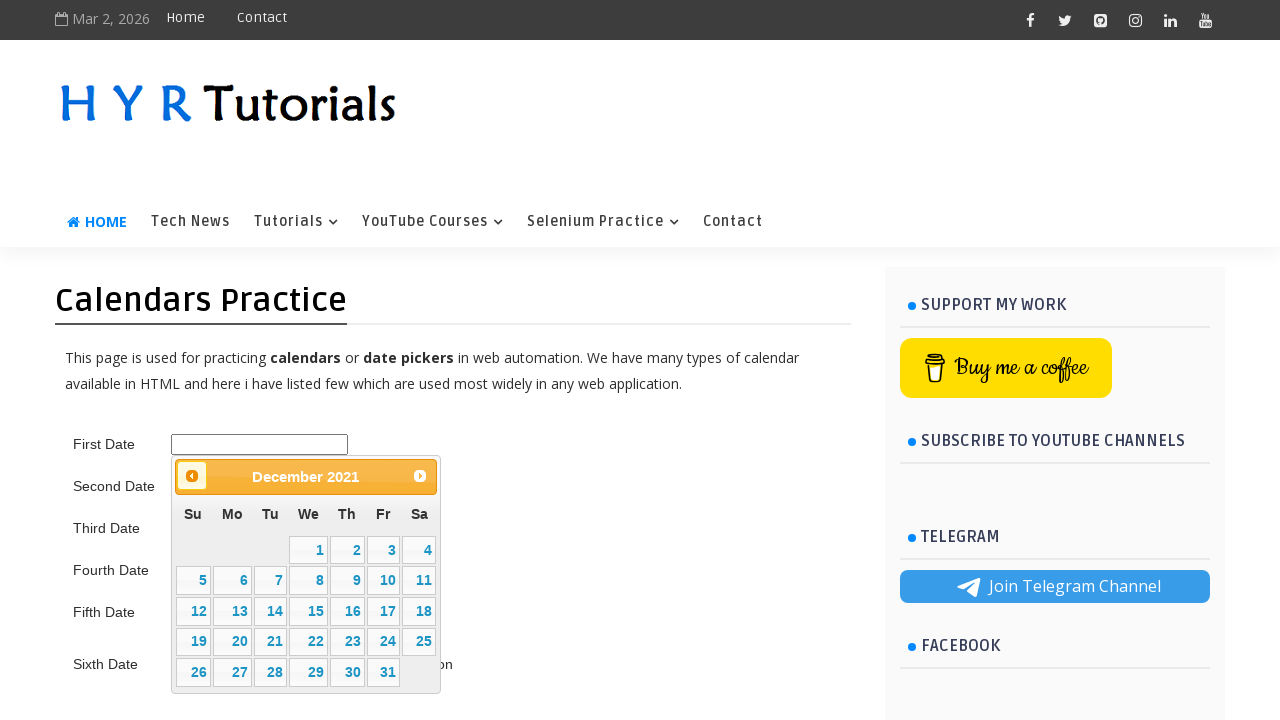

Waited 200ms for date picker to update
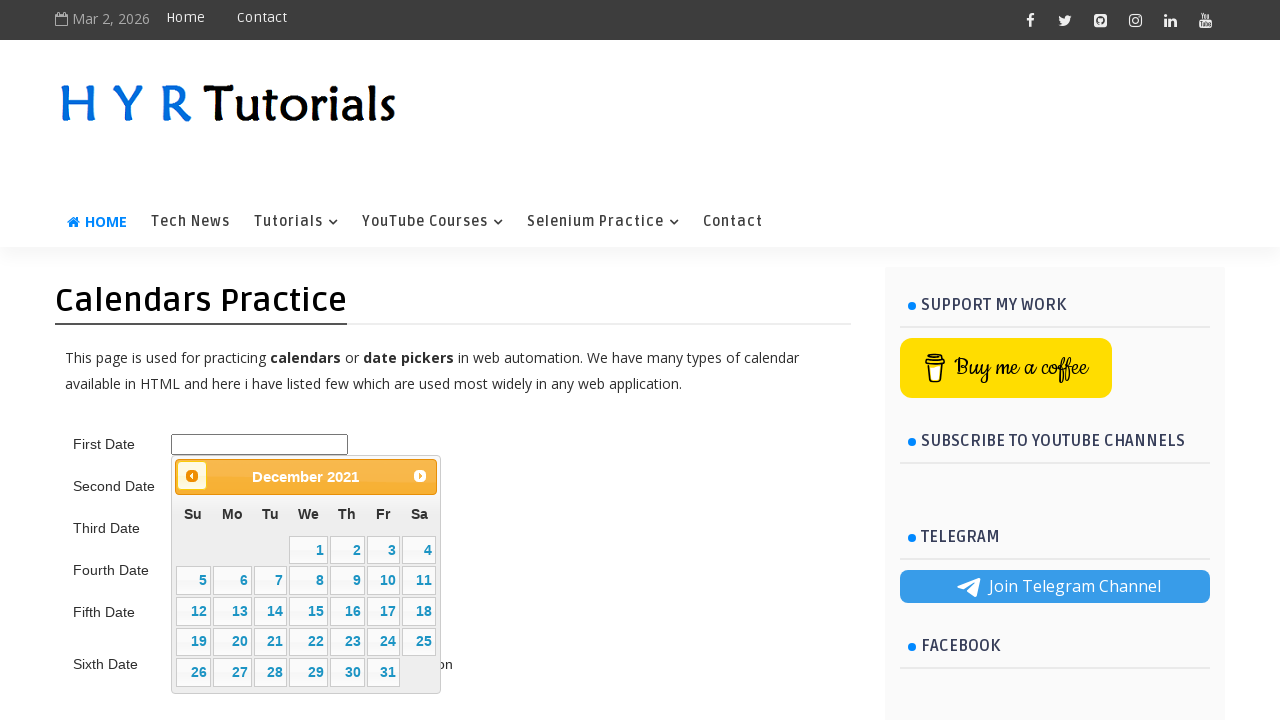

Clicked previous month button to navigate backward in date picker at (192, 476) on .ui-datepicker-prev
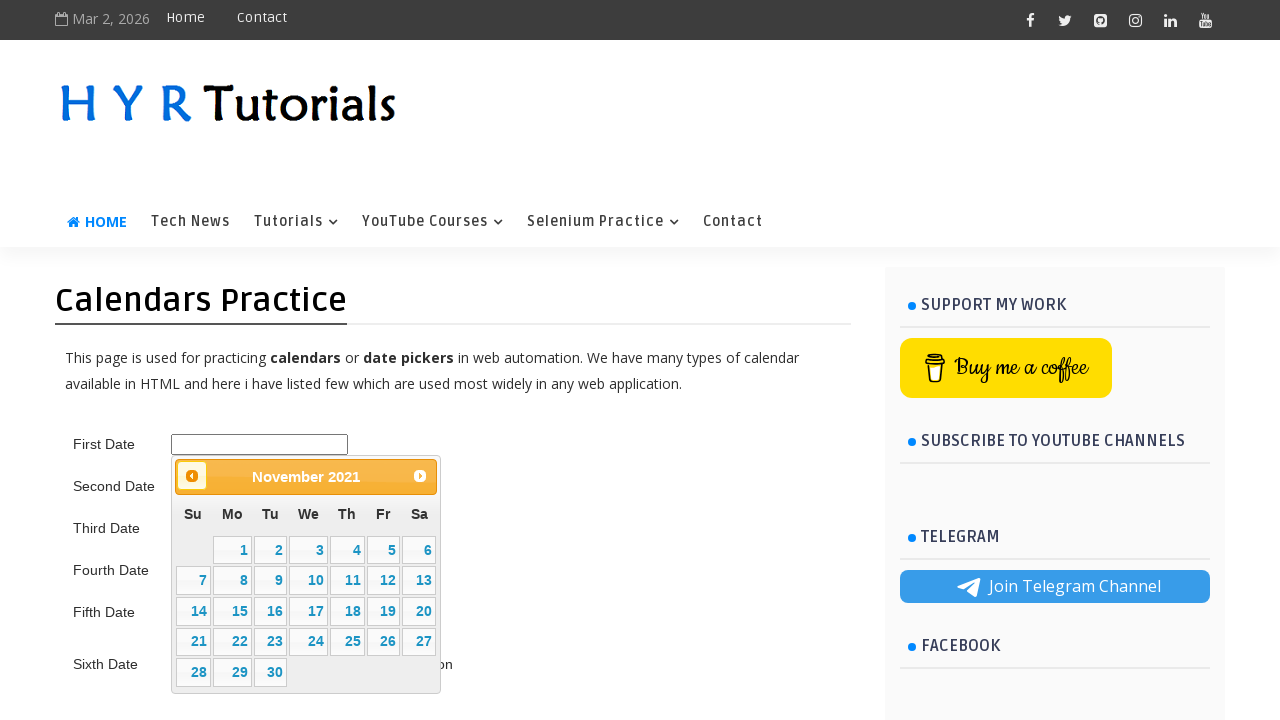

Waited 200ms for date picker to update
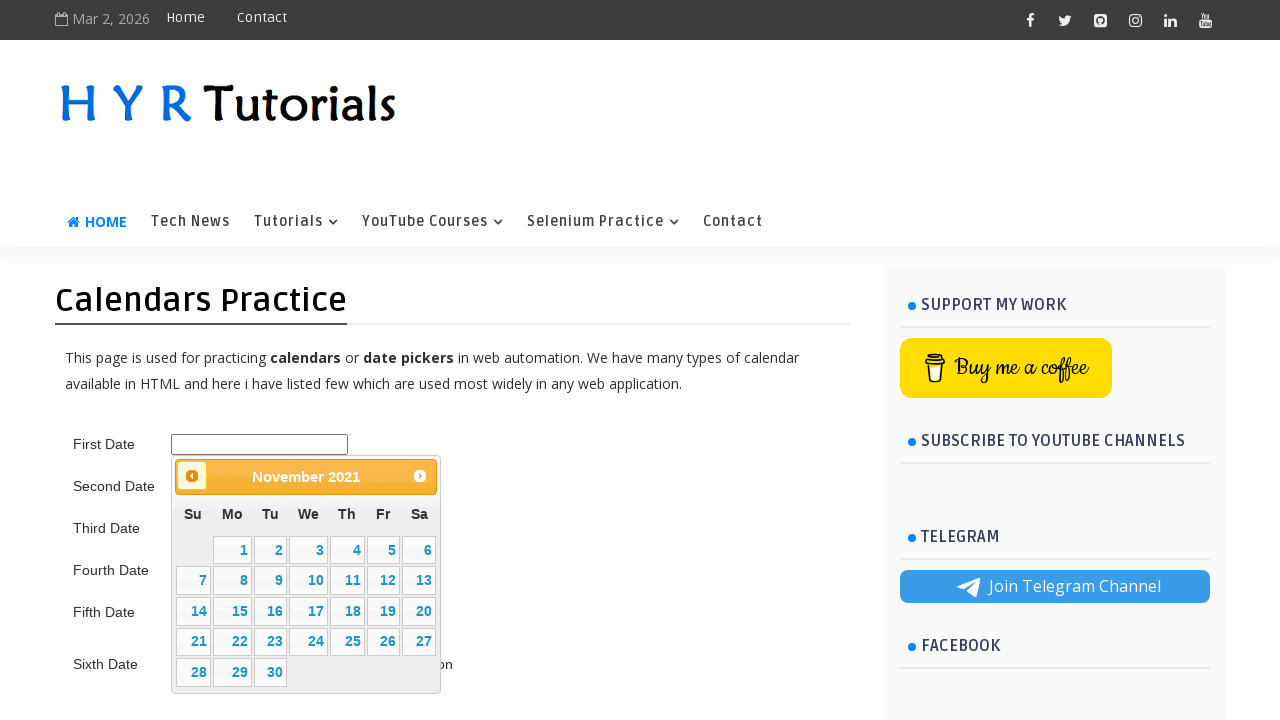

Clicked previous month button to navigate backward in date picker at (192, 476) on .ui-datepicker-prev
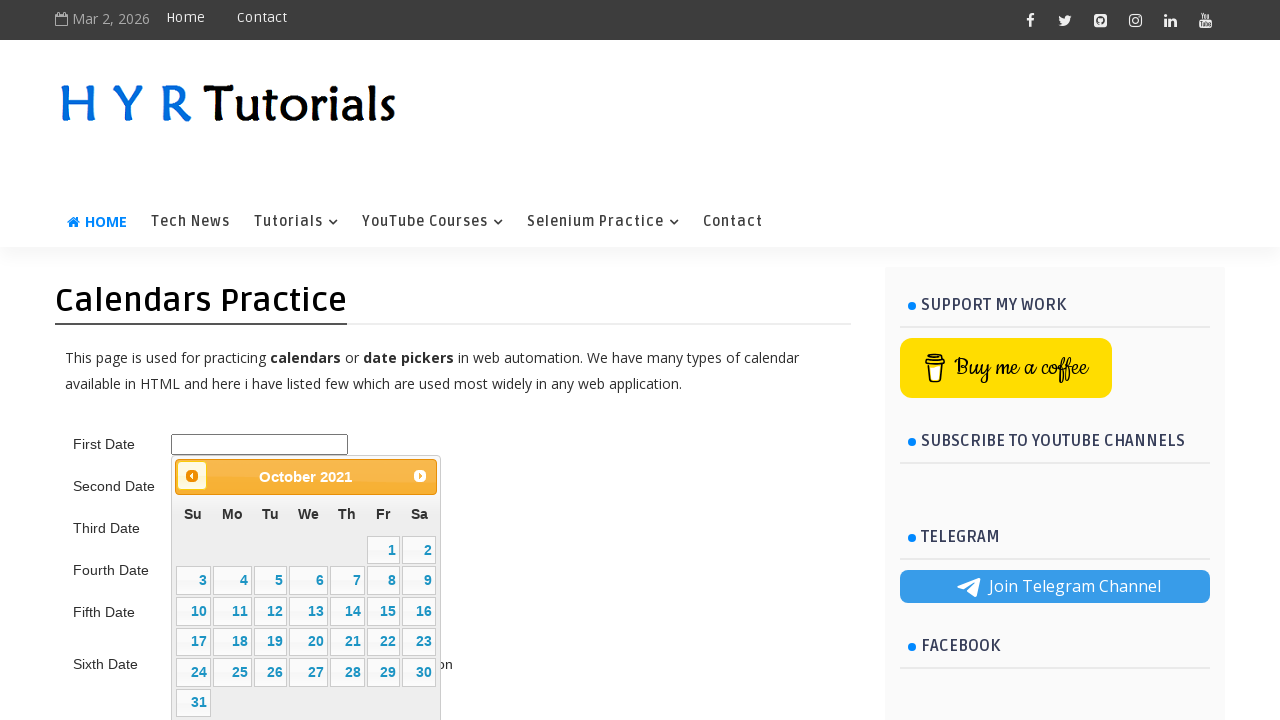

Waited 200ms for date picker to update
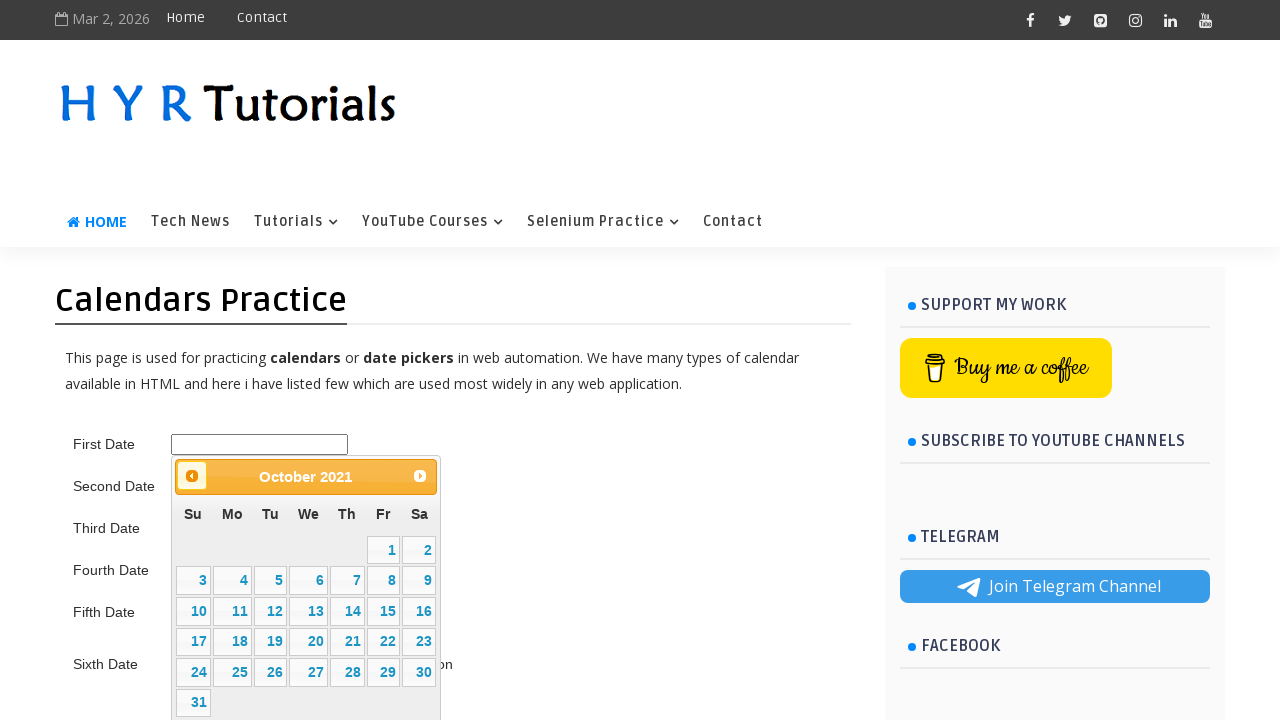

Clicked previous month button to navigate backward in date picker at (192, 476) on .ui-datepicker-prev
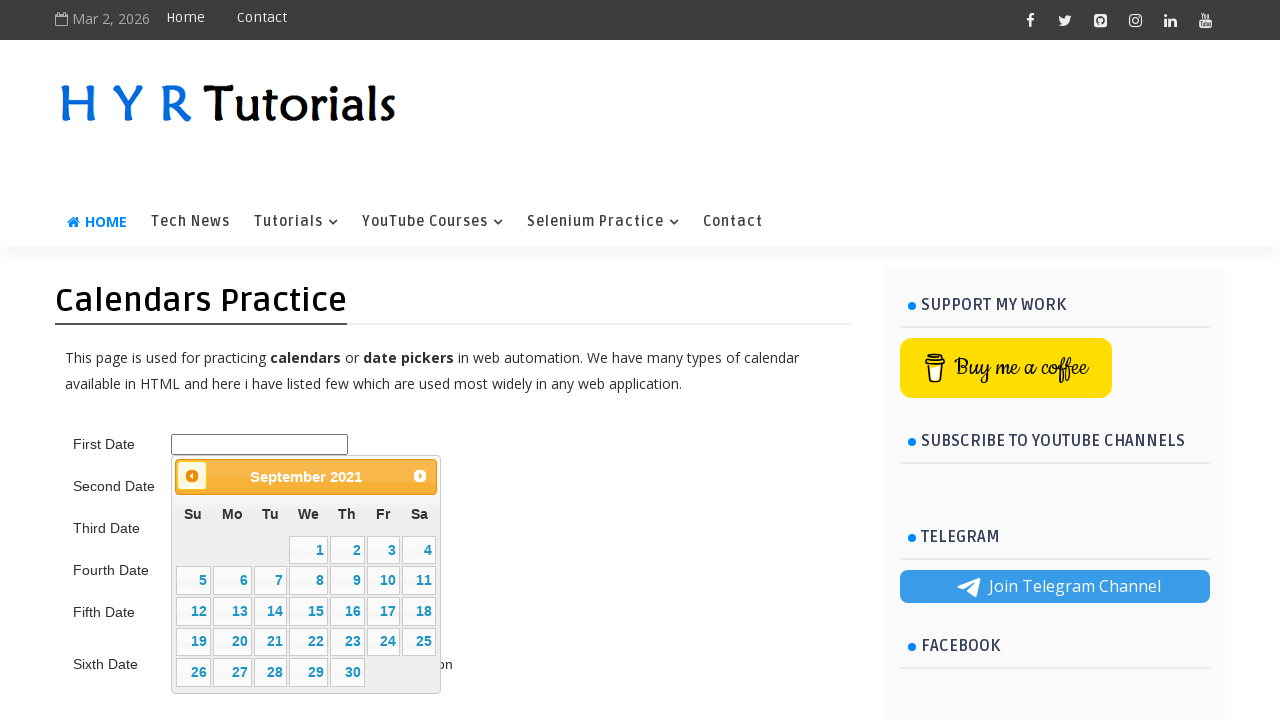

Waited 200ms for date picker to update
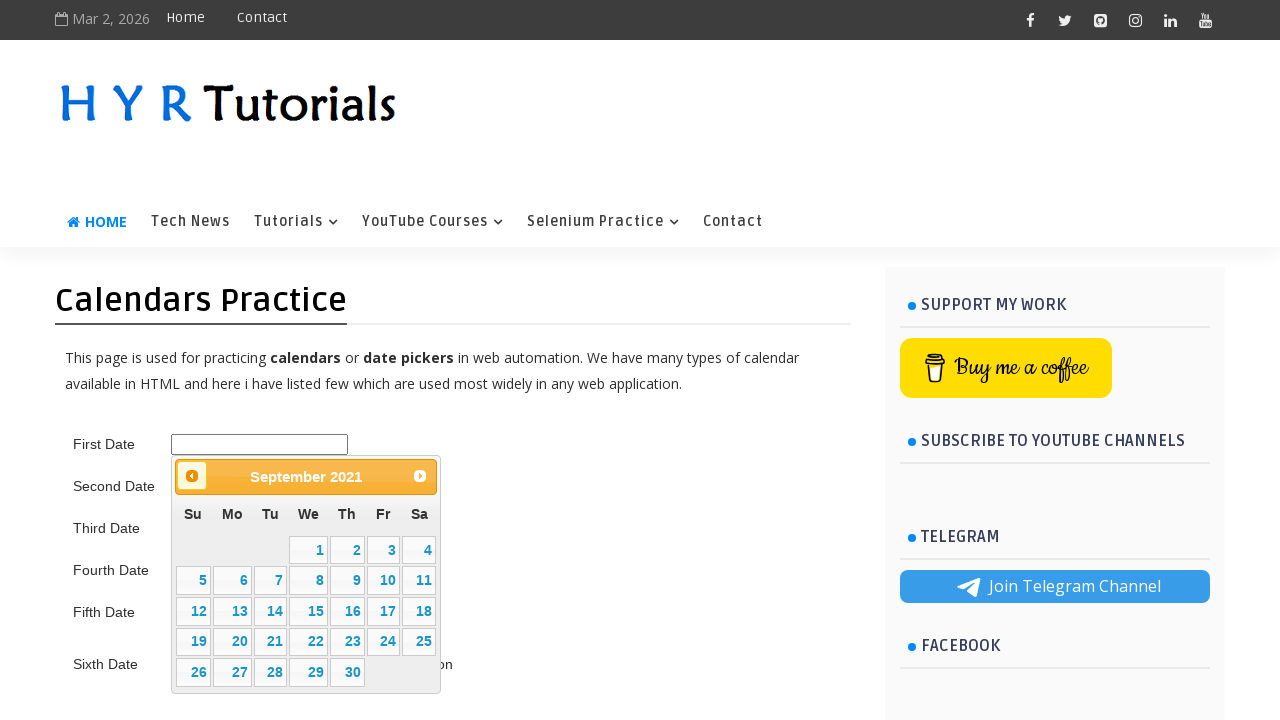

Clicked previous month button to navigate backward in date picker at (192, 476) on .ui-datepicker-prev
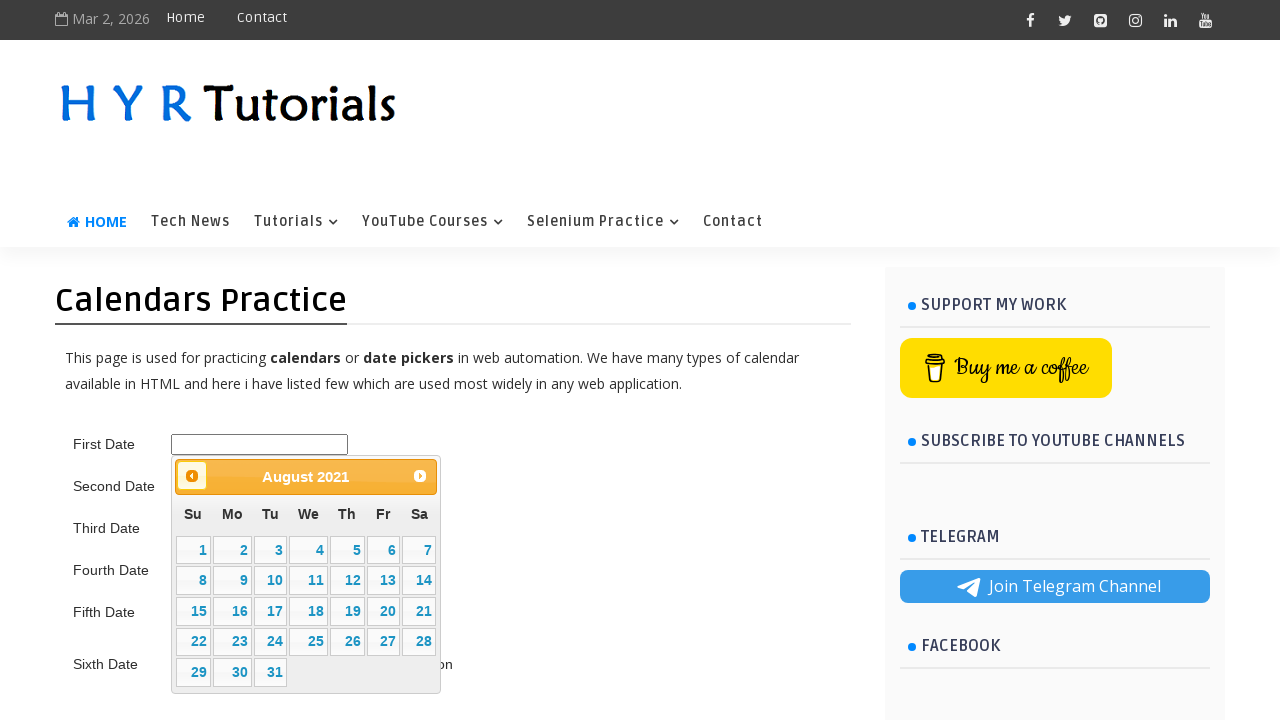

Waited 200ms for date picker to update
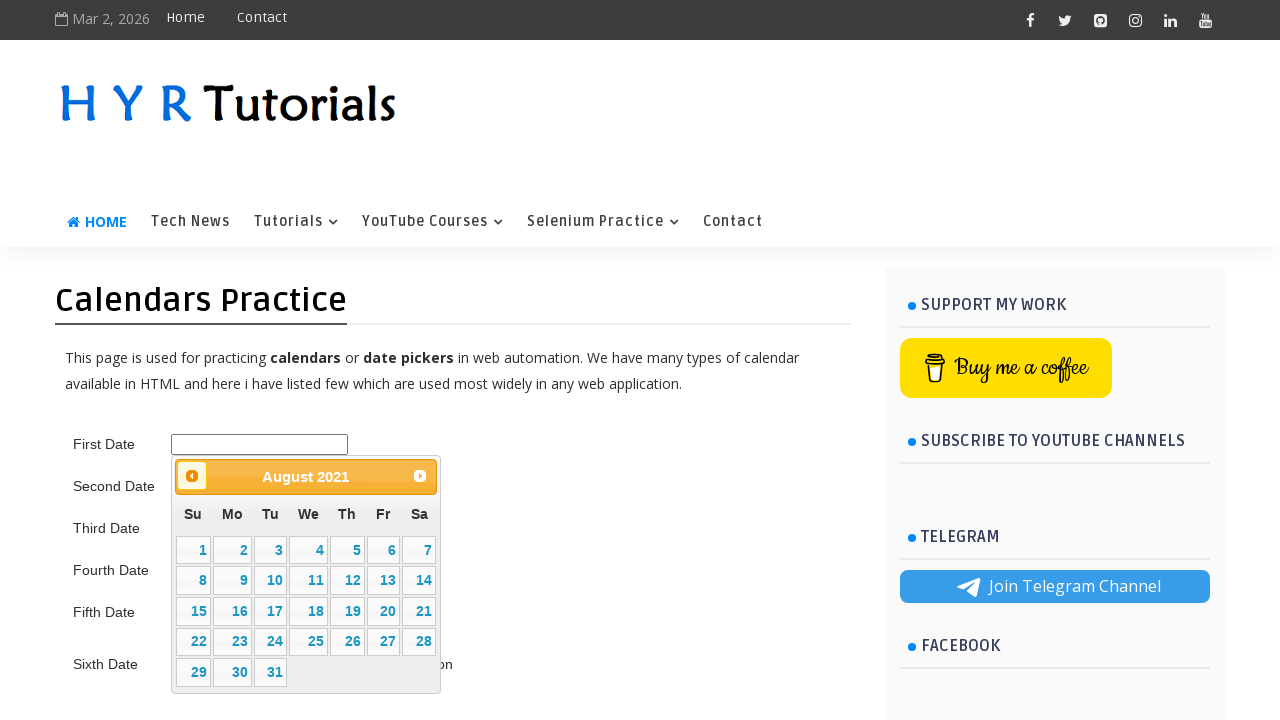

Clicked previous month button to navigate backward in date picker at (192, 476) on .ui-datepicker-prev
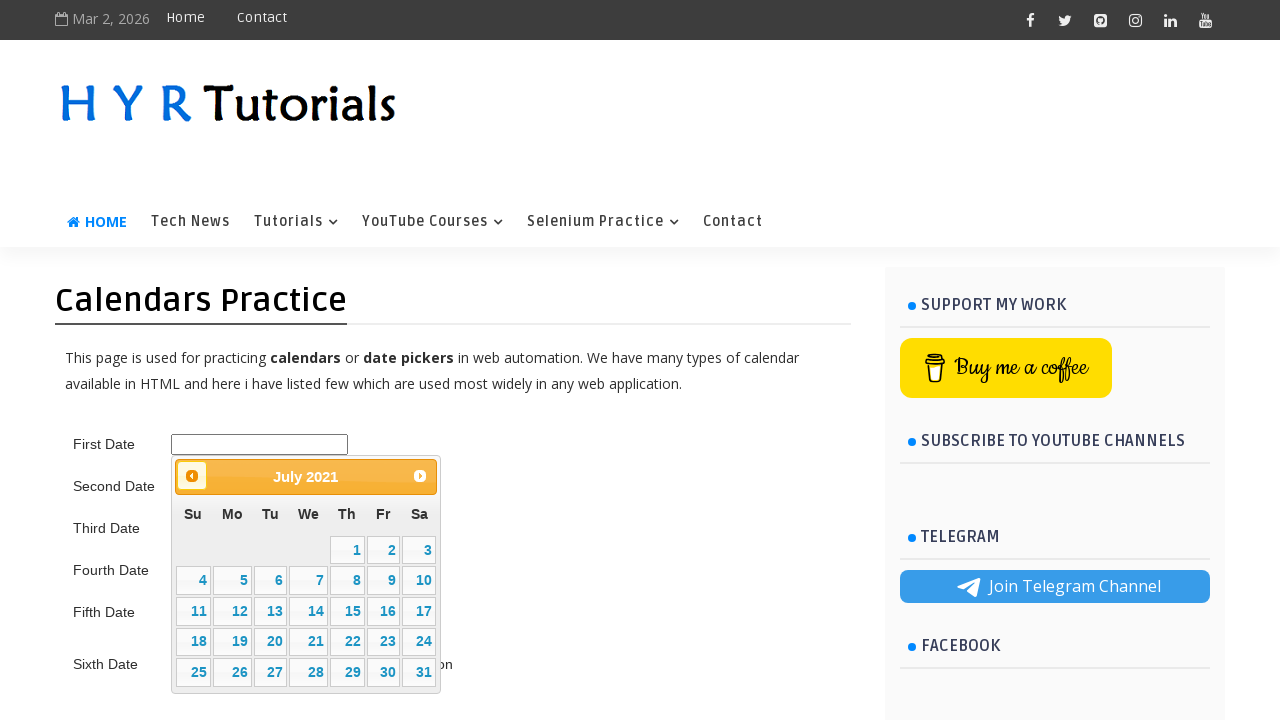

Waited 200ms for date picker to update
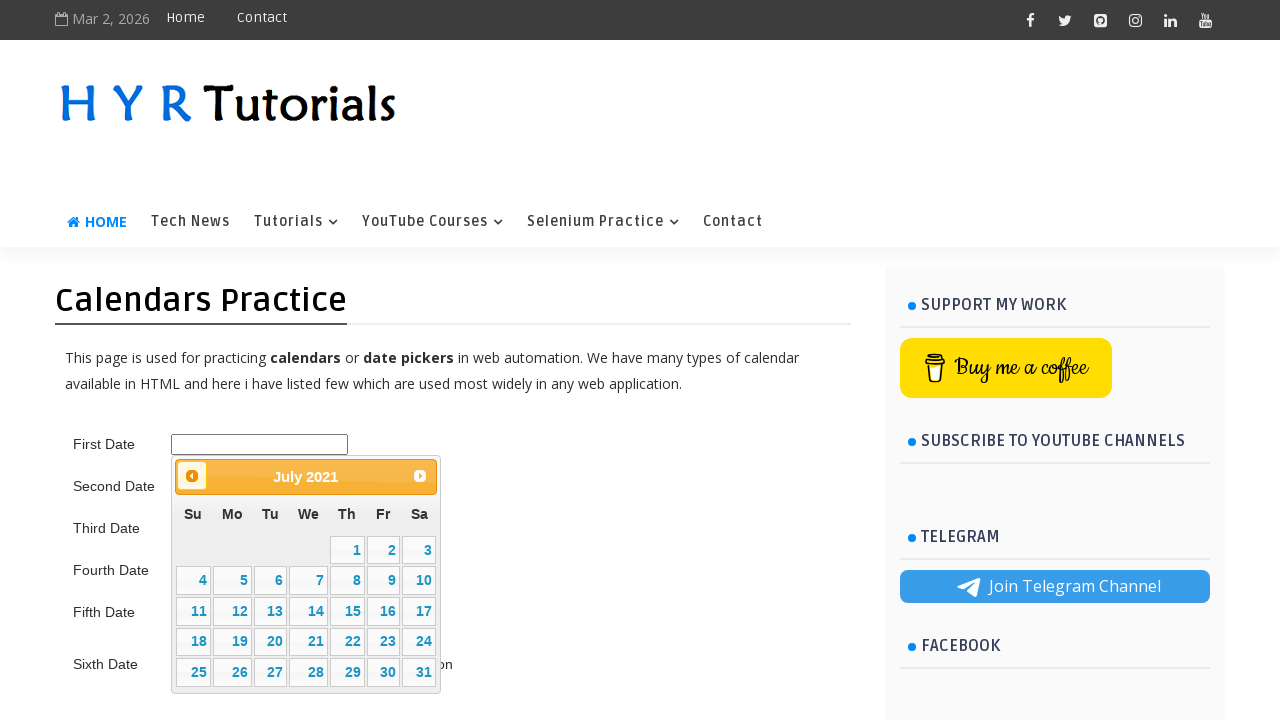

Clicked previous month button to navigate backward in date picker at (192, 476) on .ui-datepicker-prev
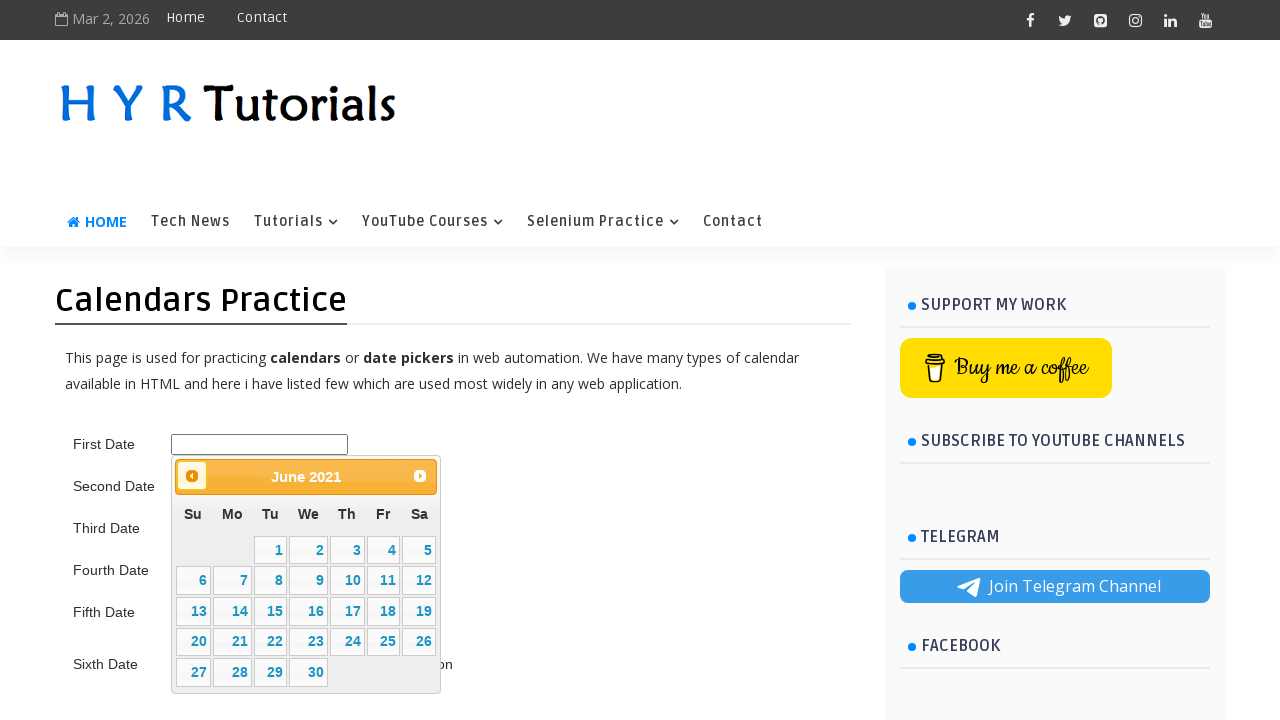

Waited 200ms for date picker to update
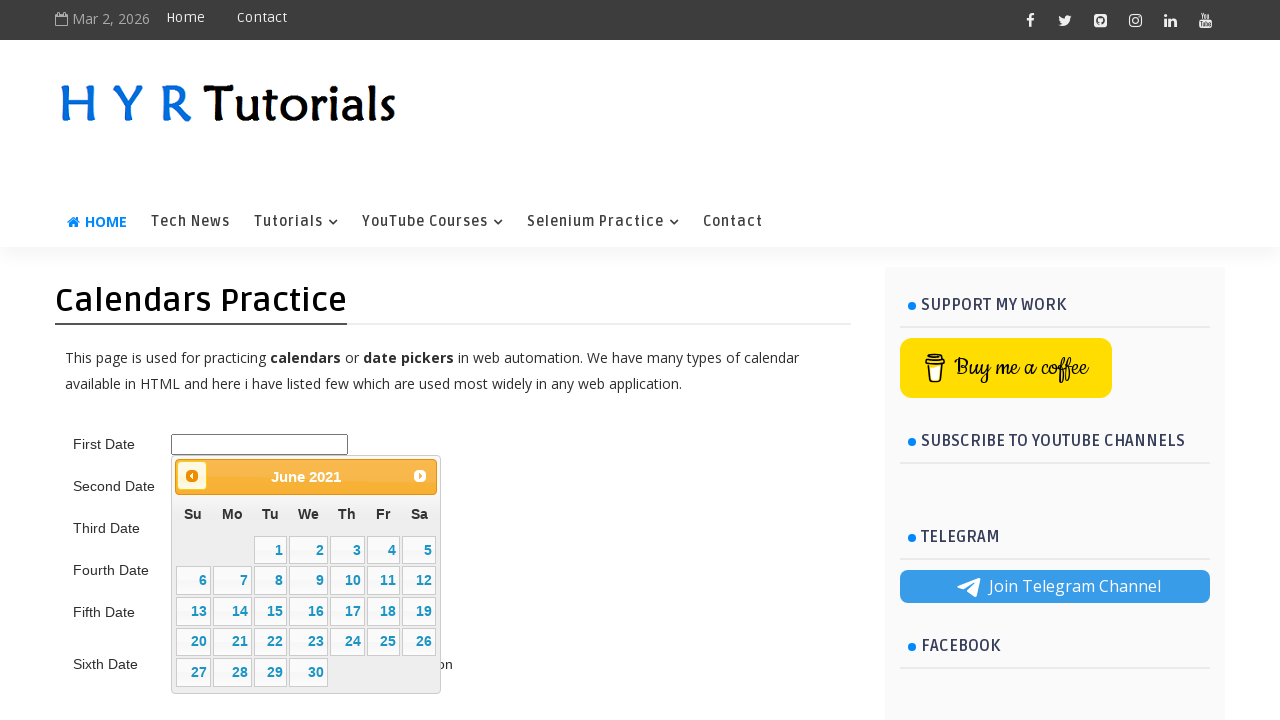

Clicked previous month button to navigate backward in date picker at (192, 476) on .ui-datepicker-prev
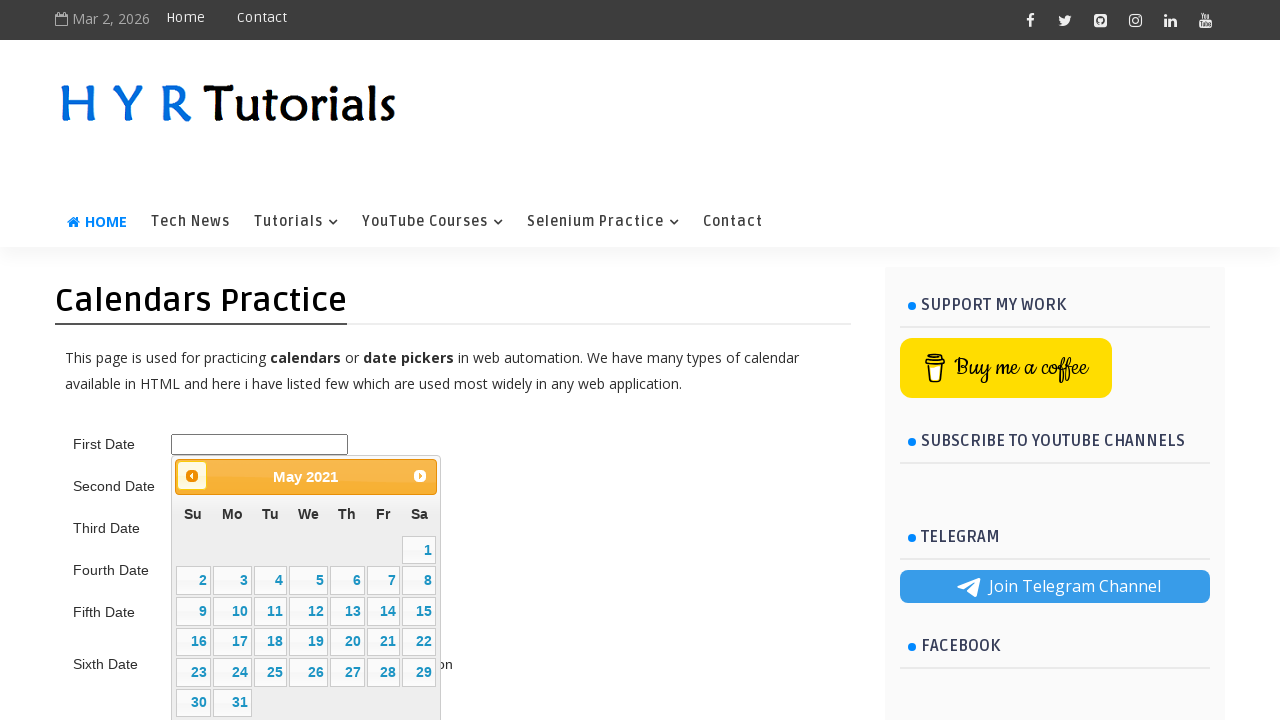

Waited 200ms for date picker to update
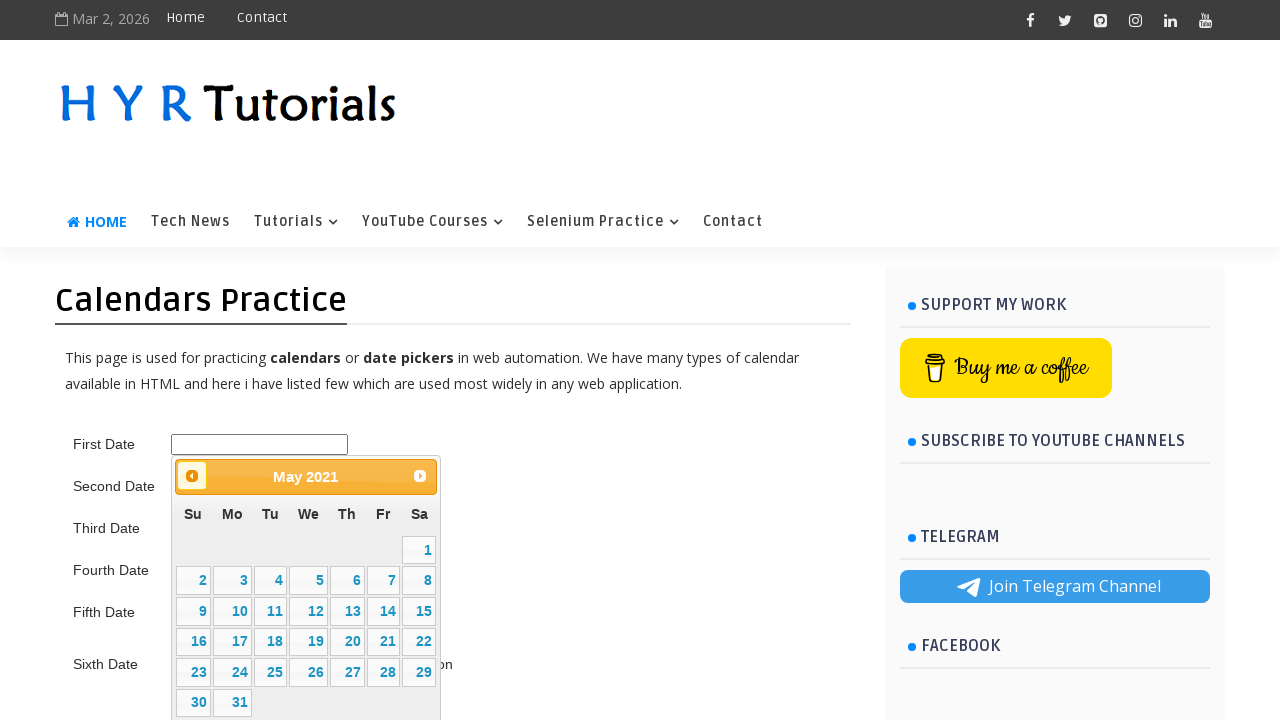

Clicked previous month button to navigate backward in date picker at (192, 476) on .ui-datepicker-prev
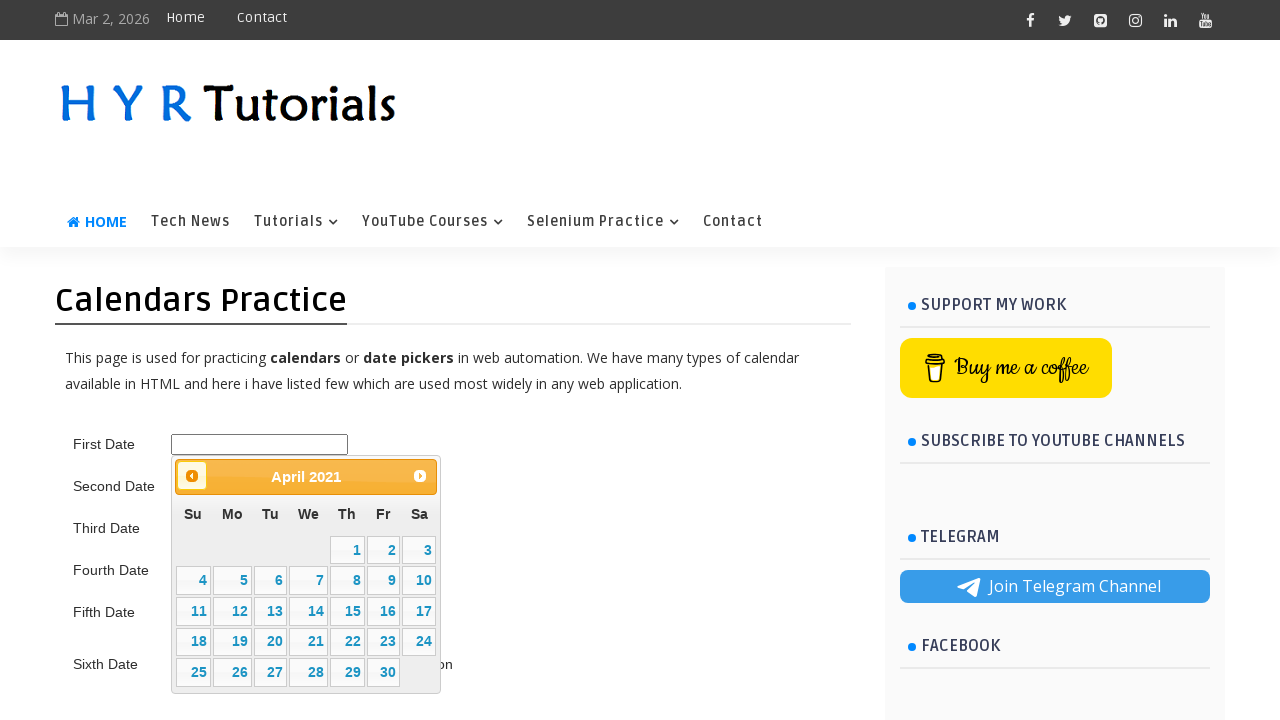

Waited 200ms for date picker to update
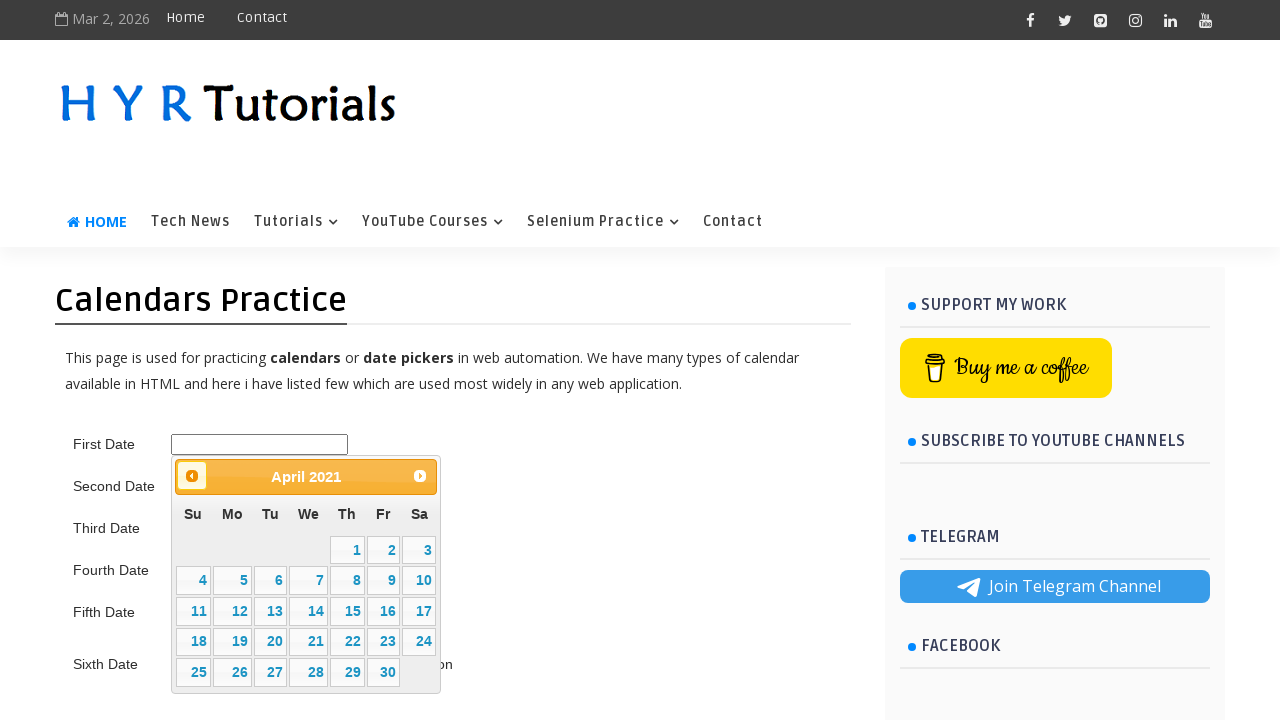

Clicked previous month button to navigate backward in date picker at (192, 476) on .ui-datepicker-prev
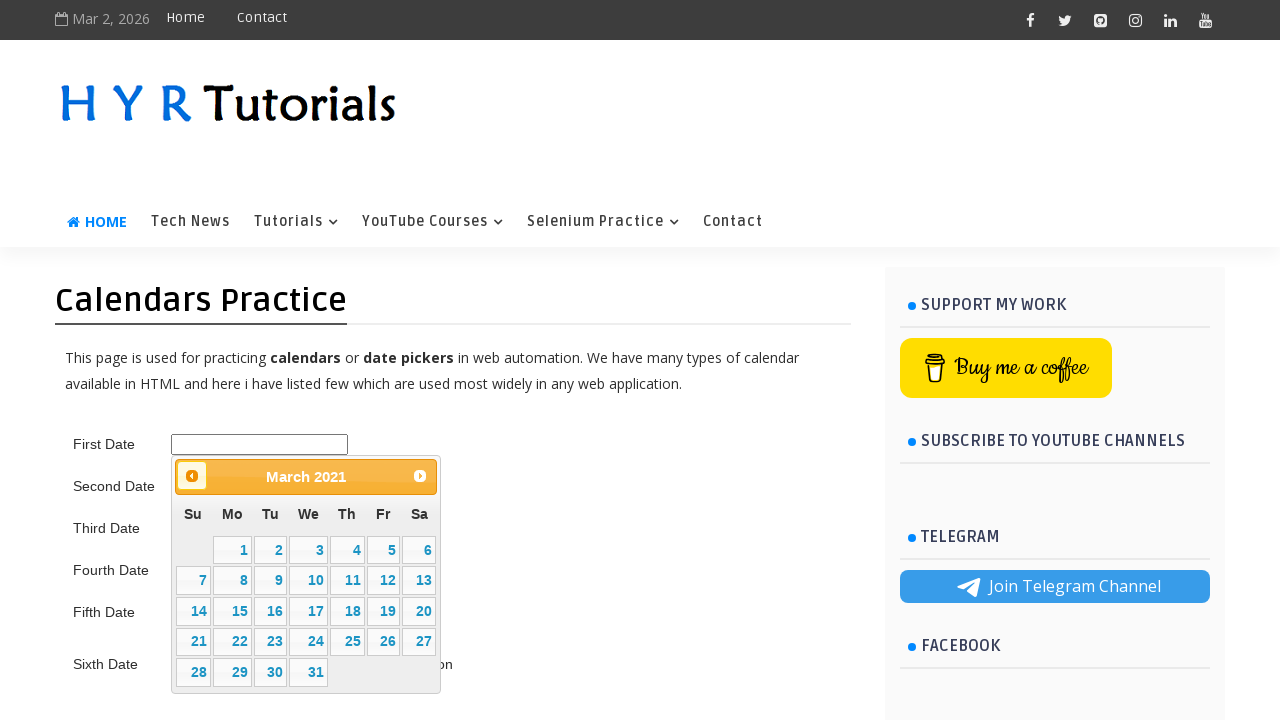

Waited 200ms for date picker to update
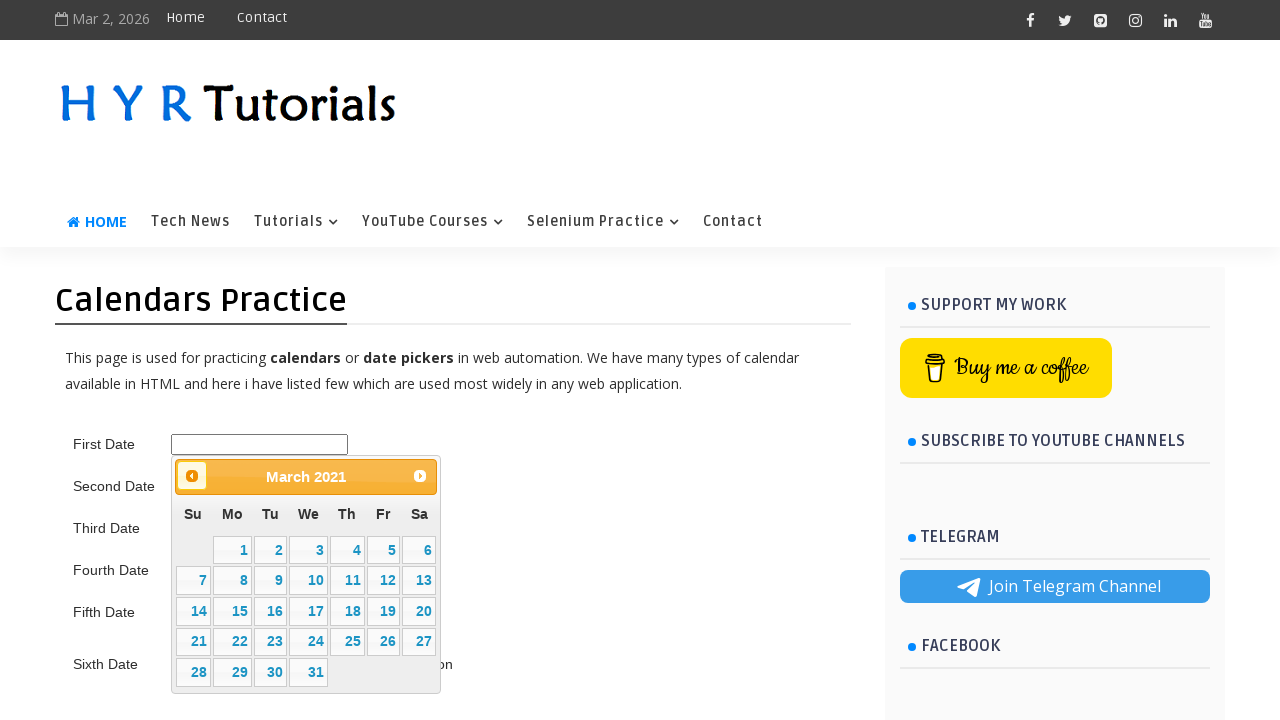

Clicked previous month button to navigate backward in date picker at (192, 476) on .ui-datepicker-prev
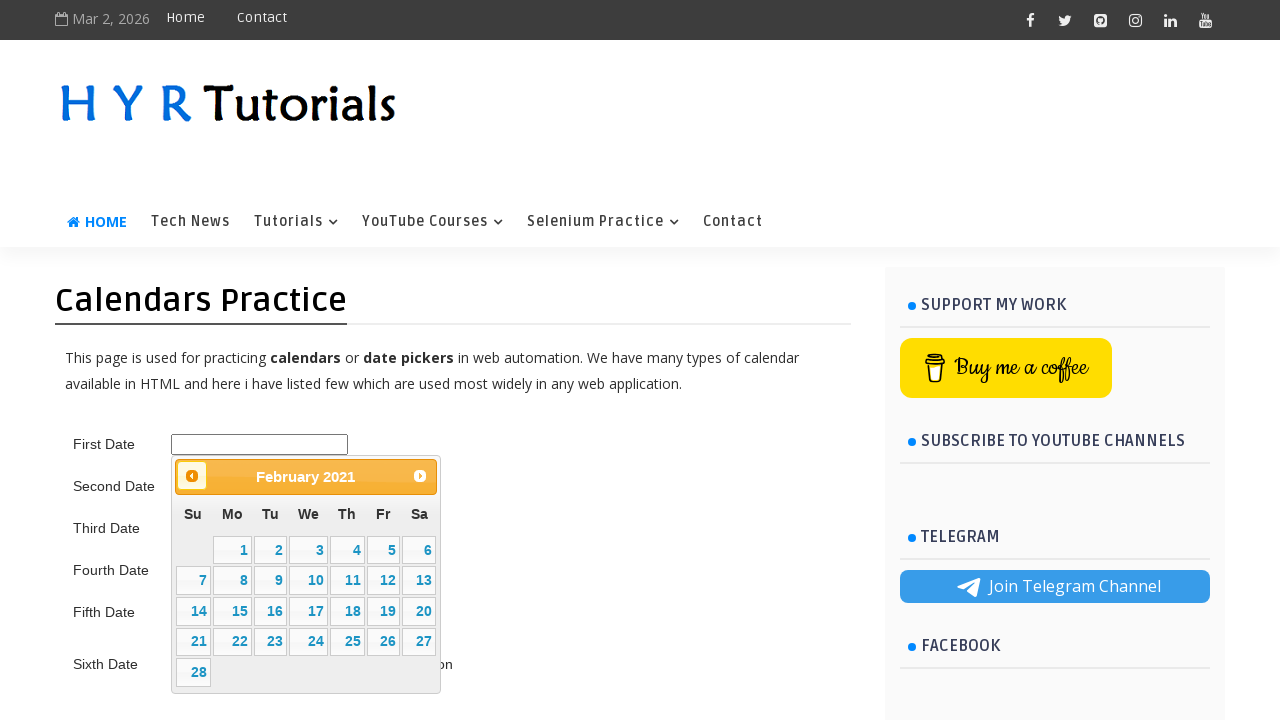

Waited 200ms for date picker to update
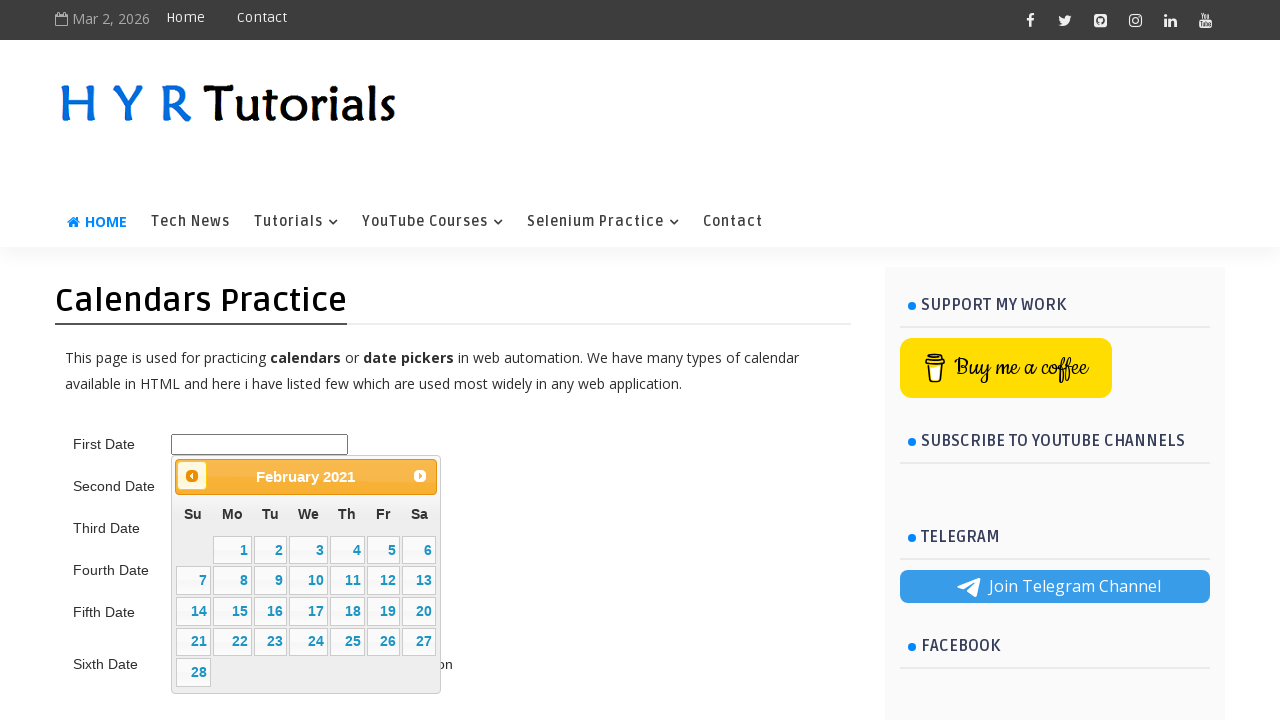

Clicked previous month button to navigate backward in date picker at (192, 476) on .ui-datepicker-prev
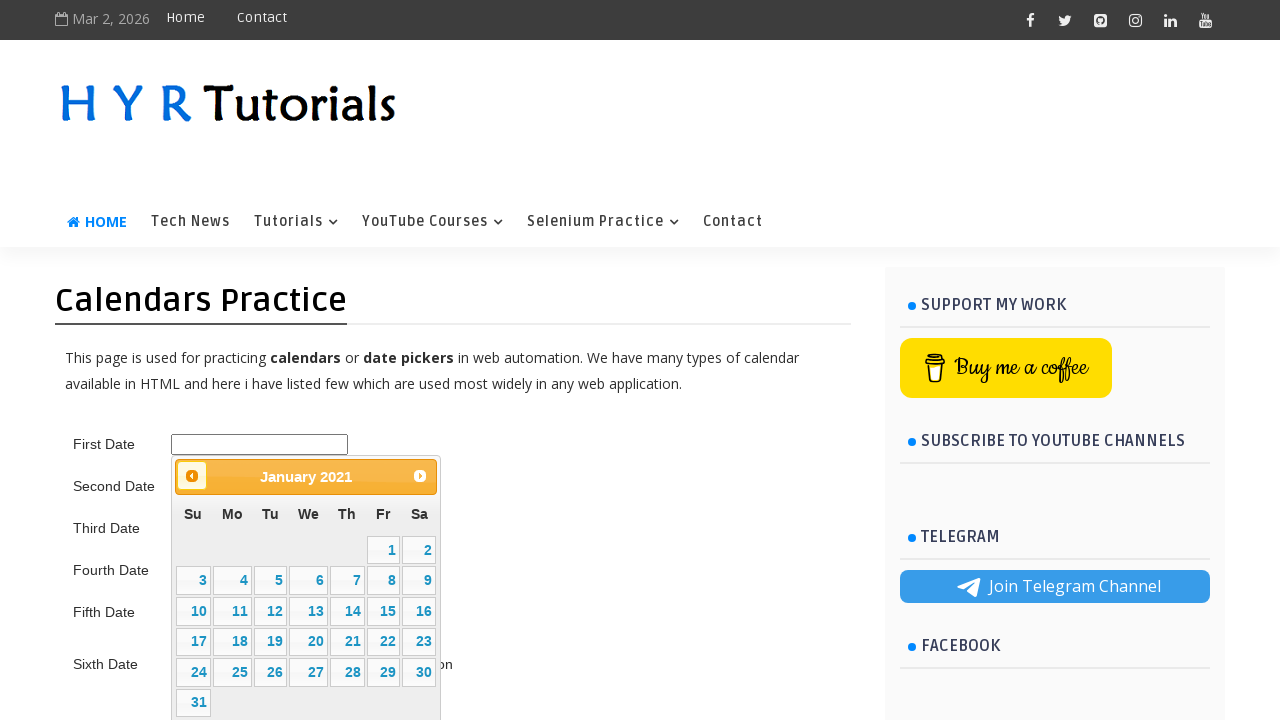

Waited 200ms for date picker to update
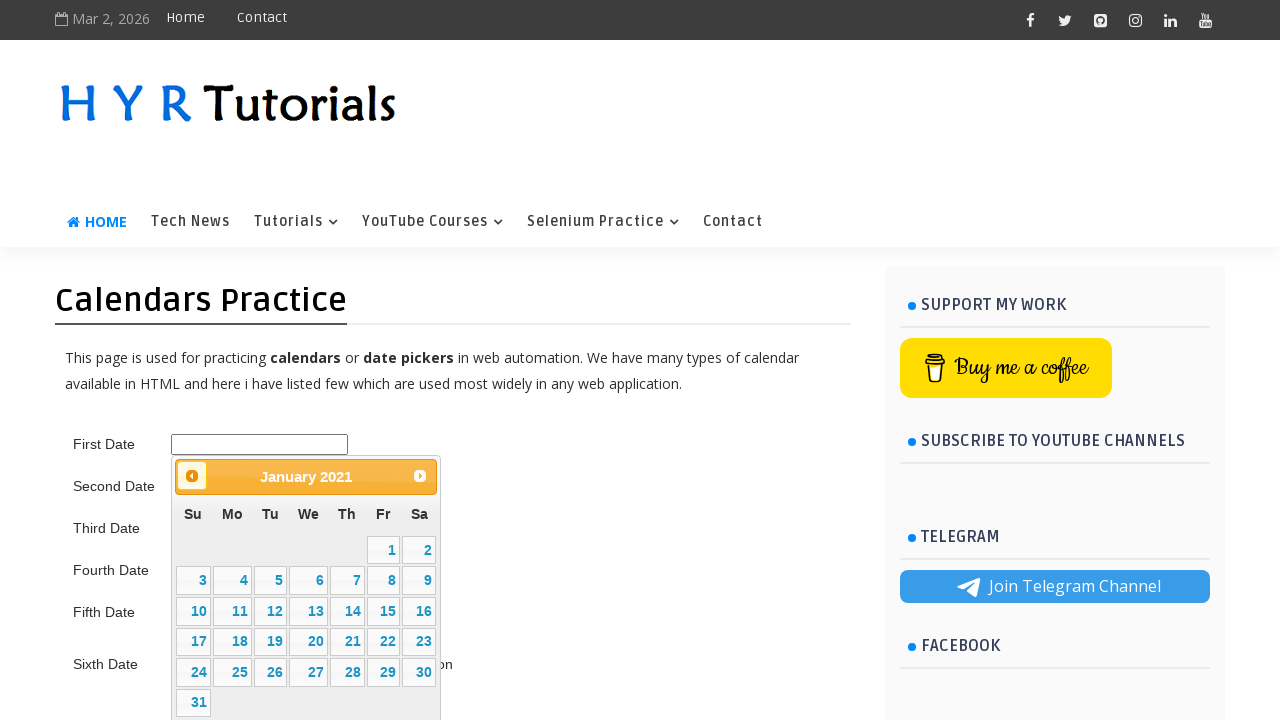

Clicked previous month button to navigate backward in date picker at (192, 476) on .ui-datepicker-prev
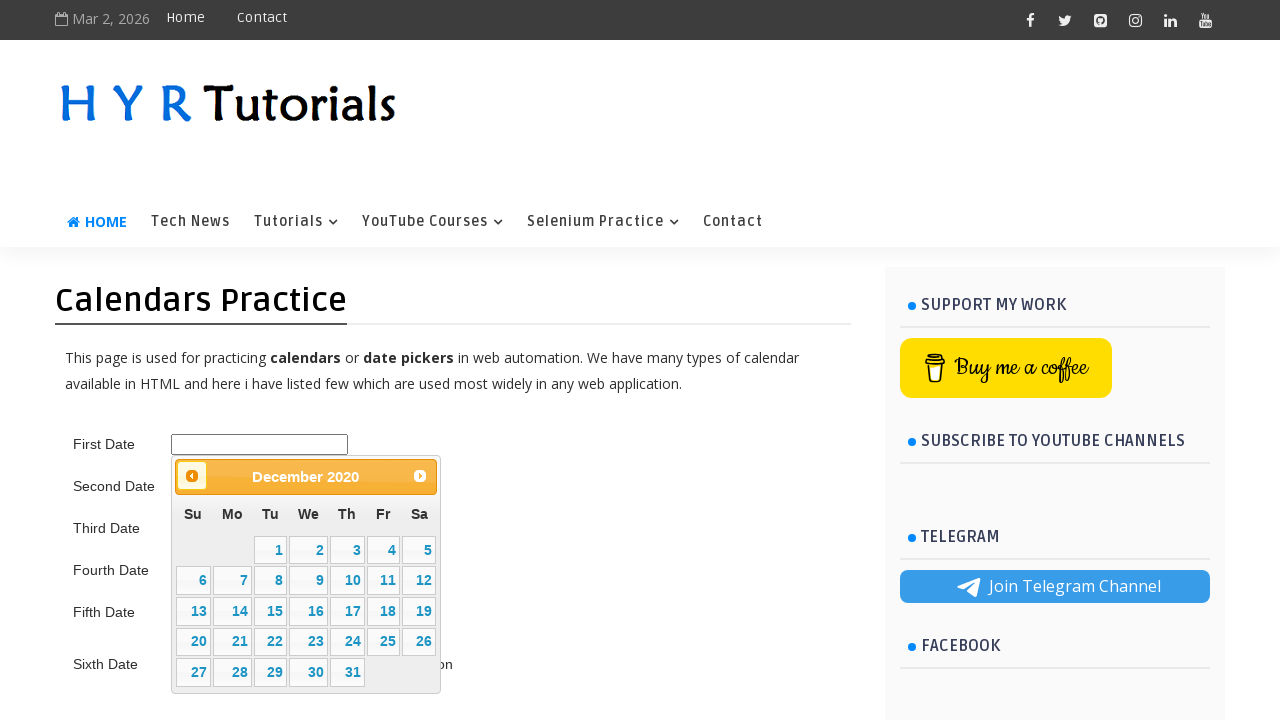

Waited 200ms for date picker to update
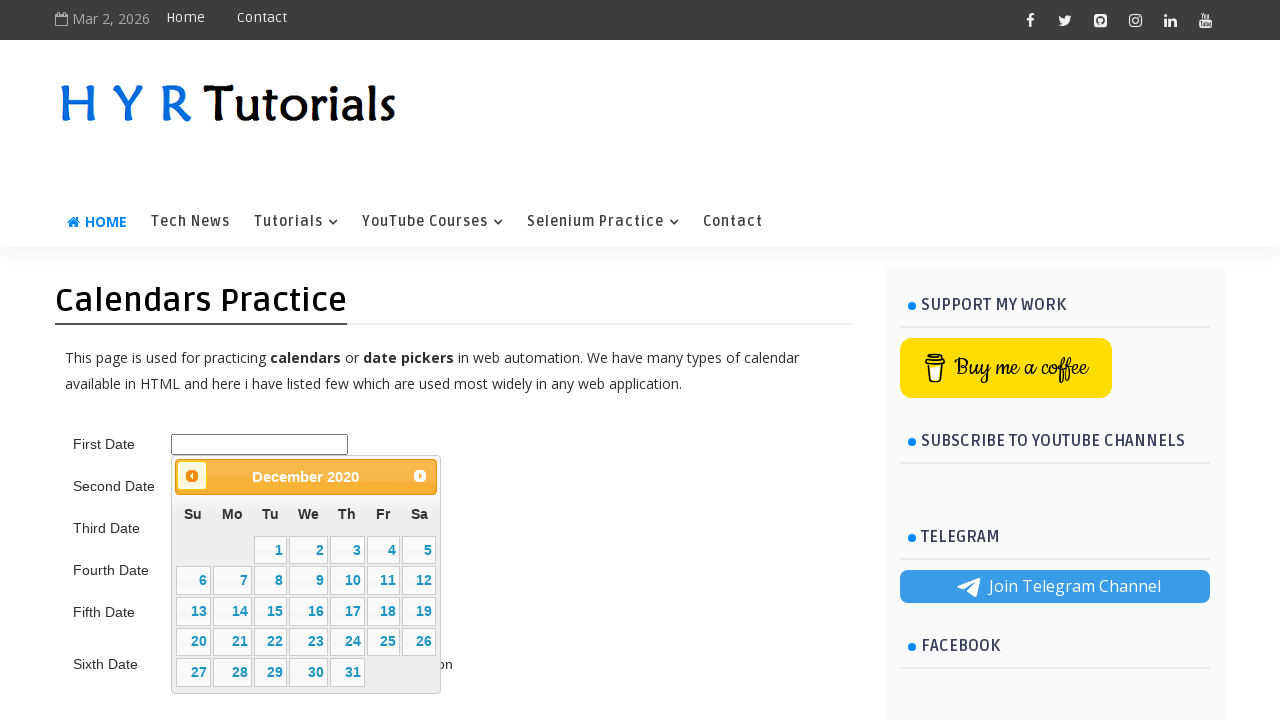

Clicked previous month button to navigate backward in date picker at (192, 476) on .ui-datepicker-prev
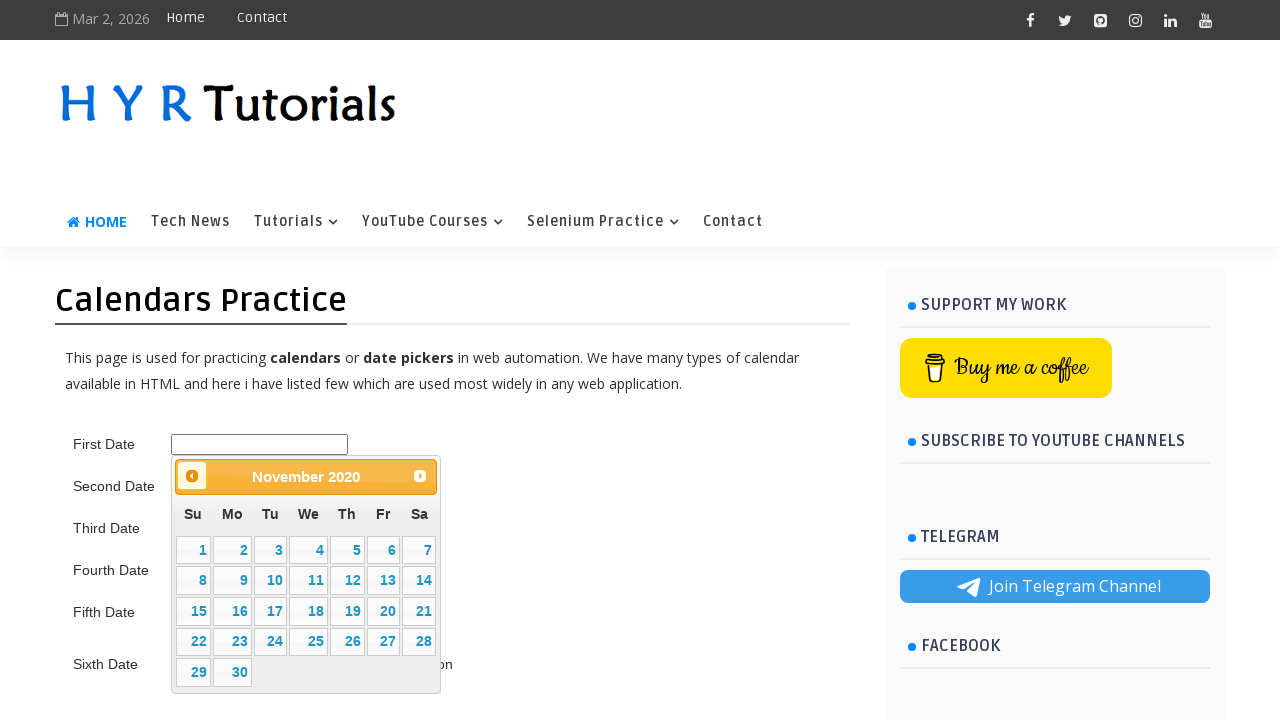

Waited 200ms for date picker to update
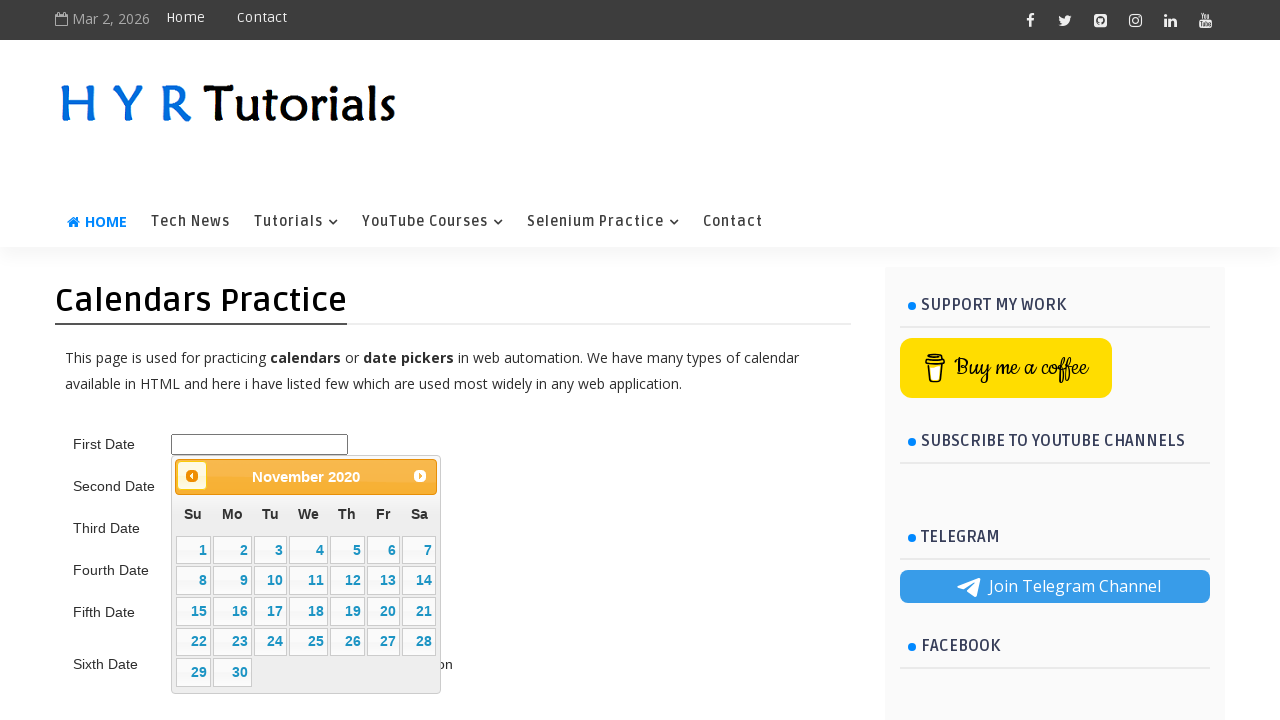

Clicked previous month button to navigate backward in date picker at (192, 476) on .ui-datepicker-prev
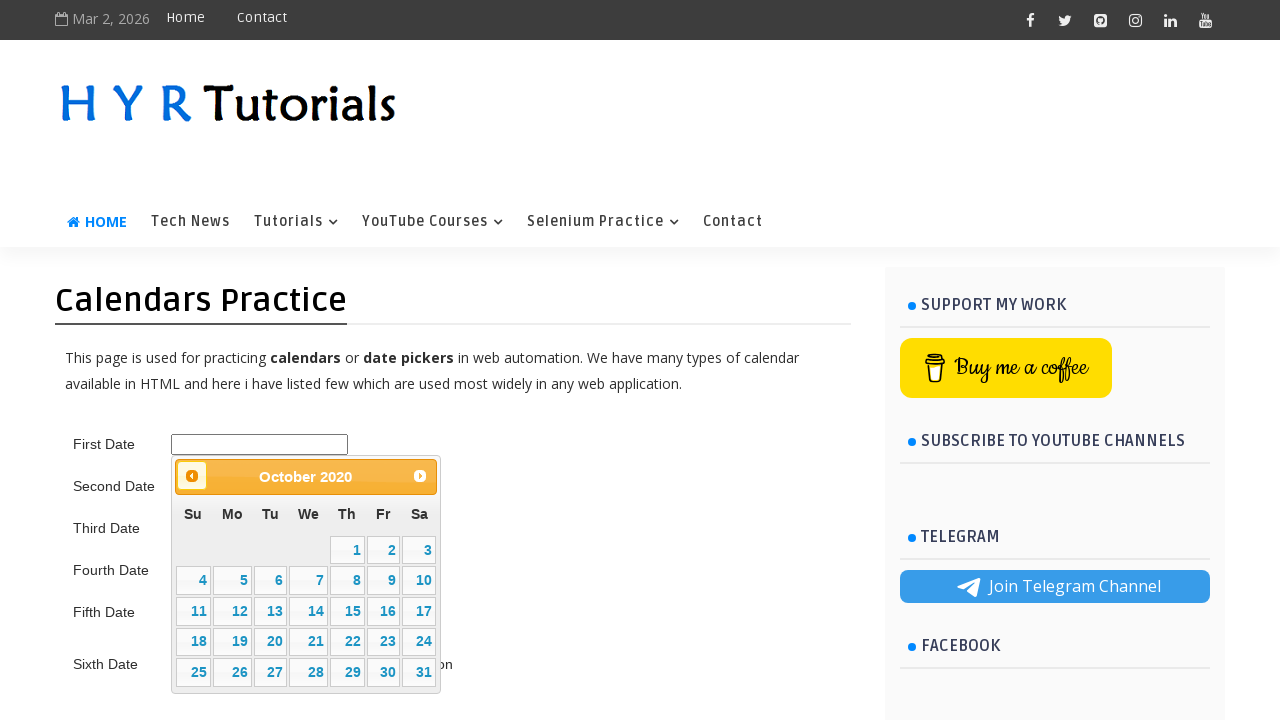

Waited 200ms for date picker to update
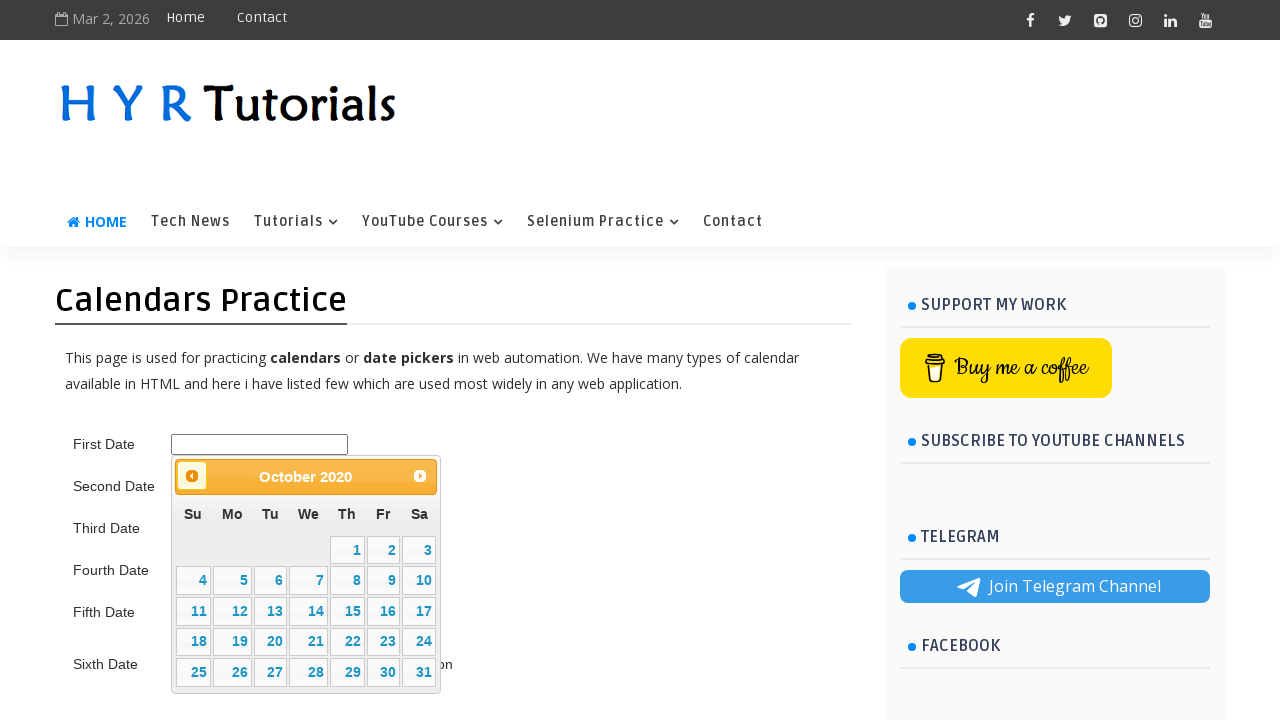

Clicked previous month button to navigate backward in date picker at (192, 476) on .ui-datepicker-prev
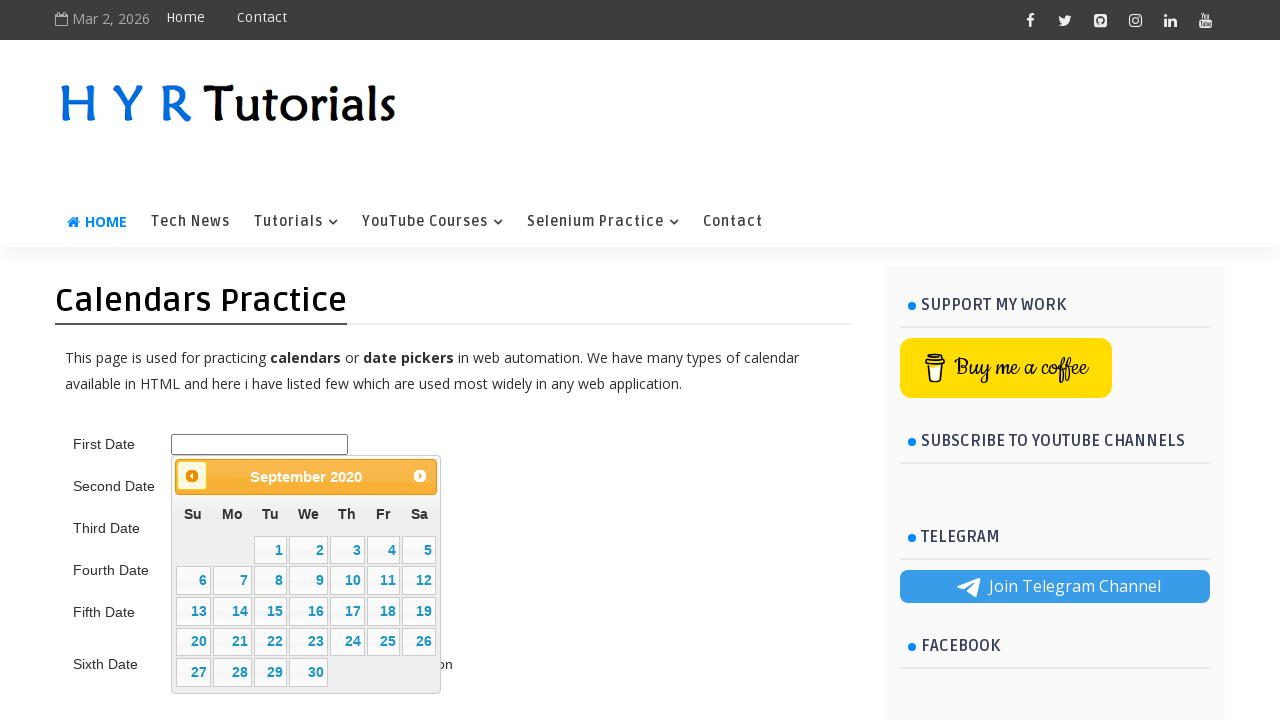

Waited 200ms for date picker to update
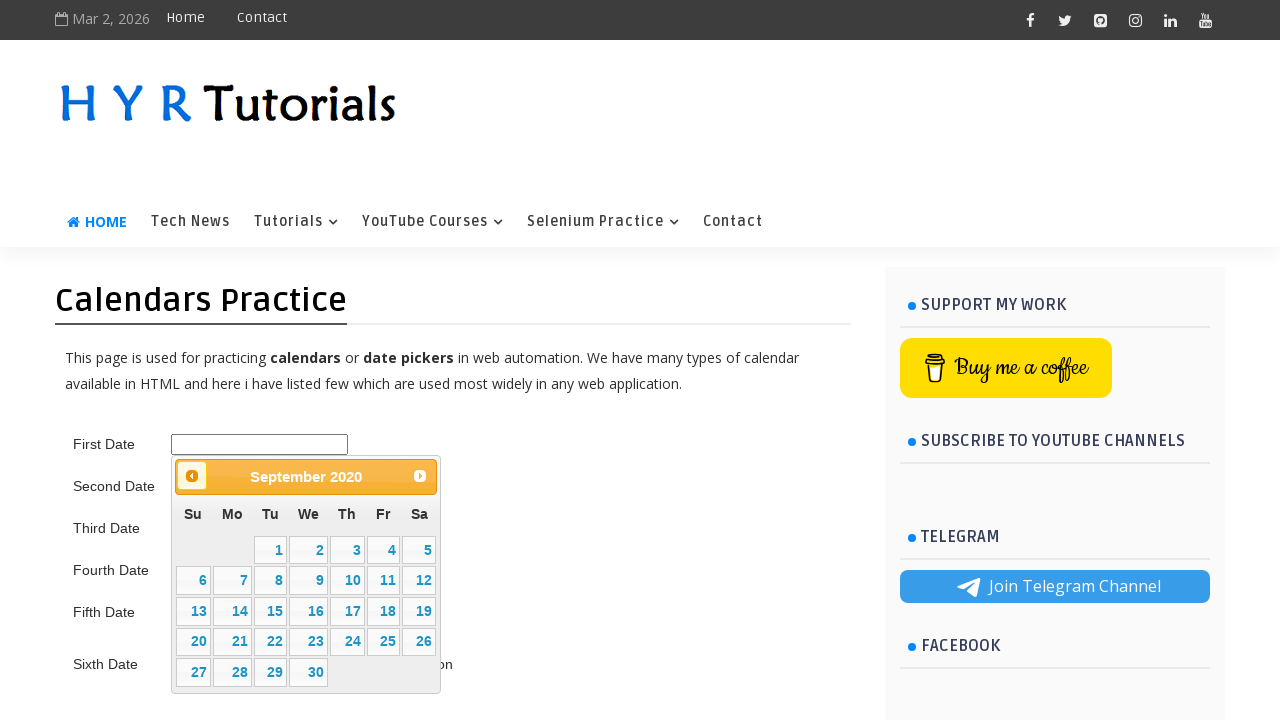

Clicked previous month button to navigate backward in date picker at (192, 476) on .ui-datepicker-prev
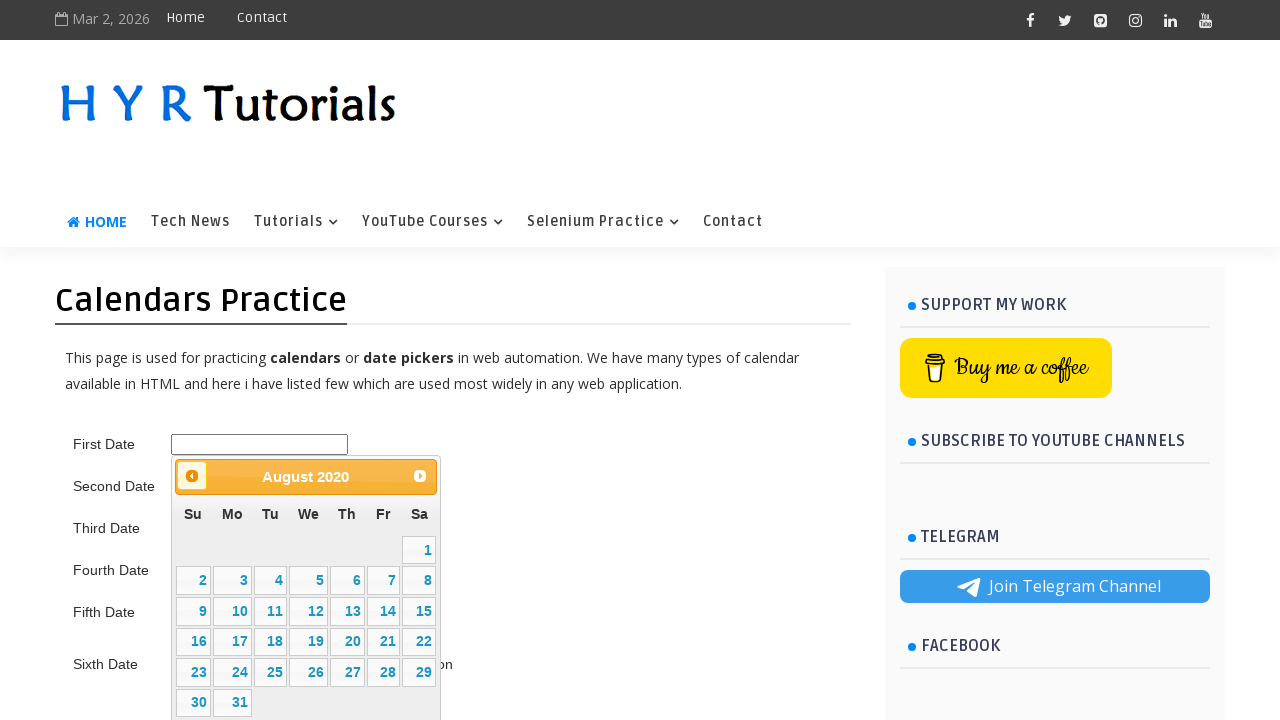

Waited 200ms for date picker to update
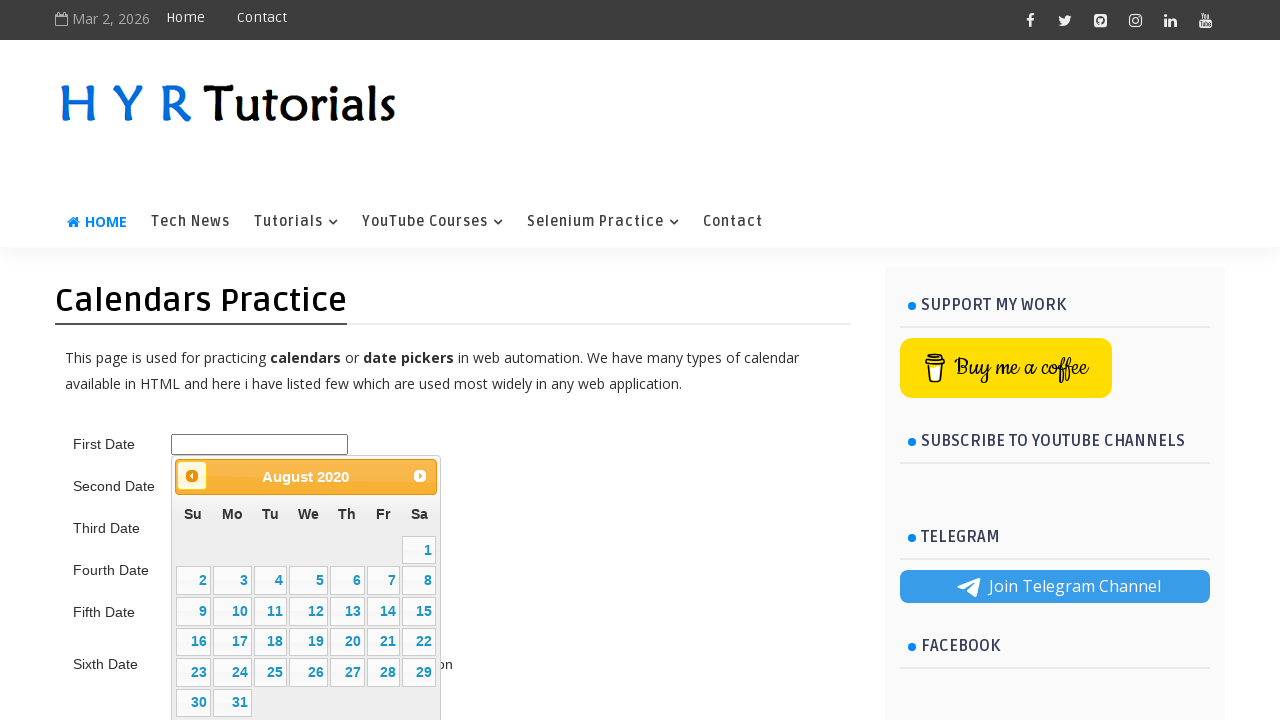

Clicked previous month button to navigate backward in date picker at (192, 476) on .ui-datepicker-prev
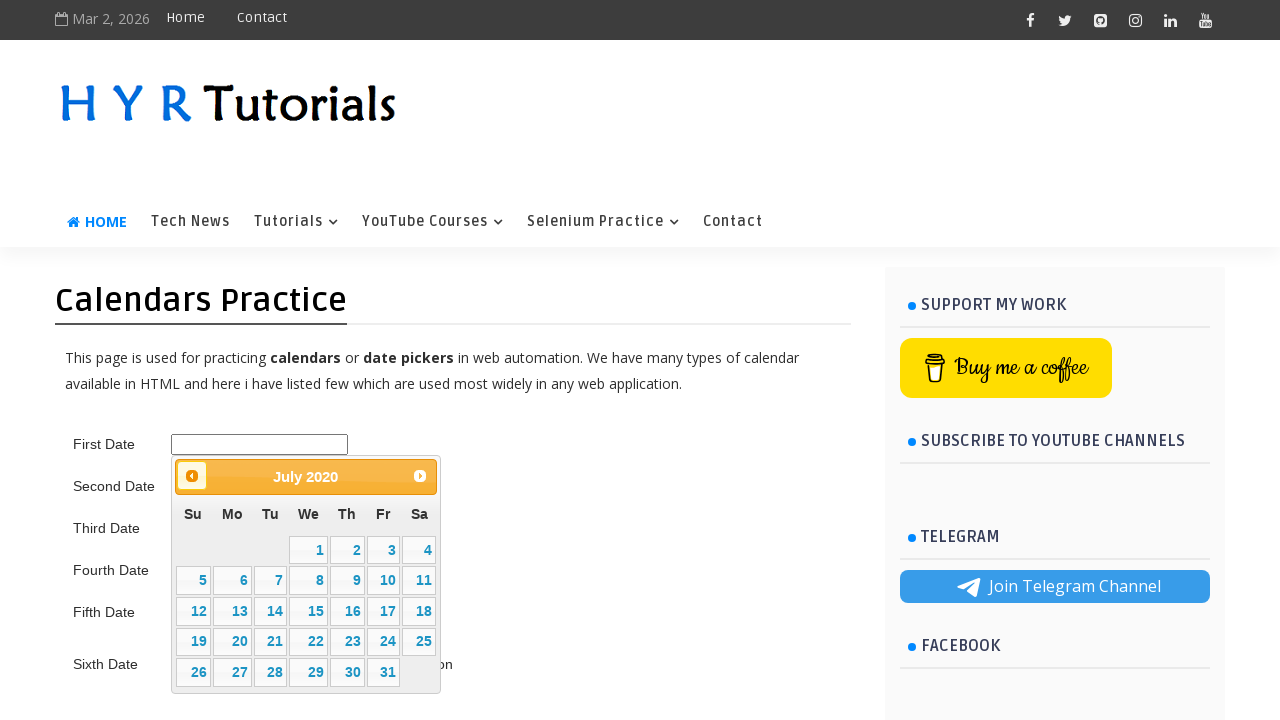

Waited 200ms for date picker to update
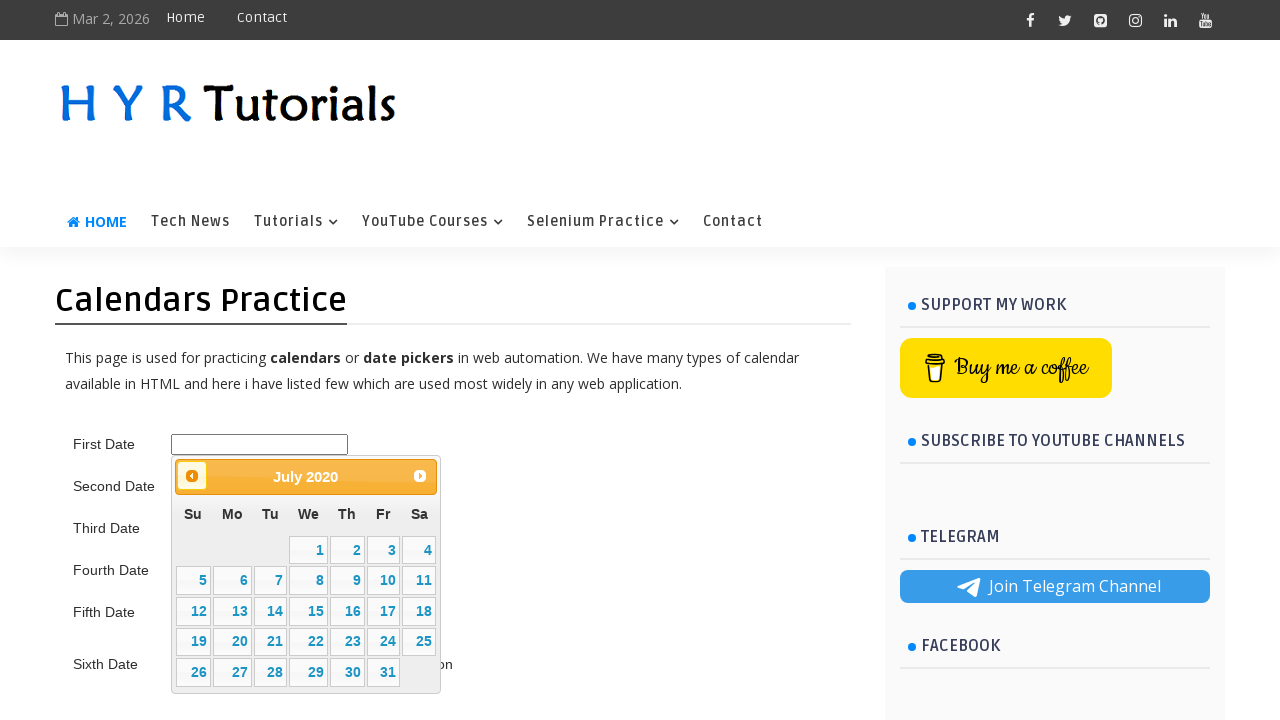

Clicked previous month button to navigate backward in date picker at (192, 476) on .ui-datepicker-prev
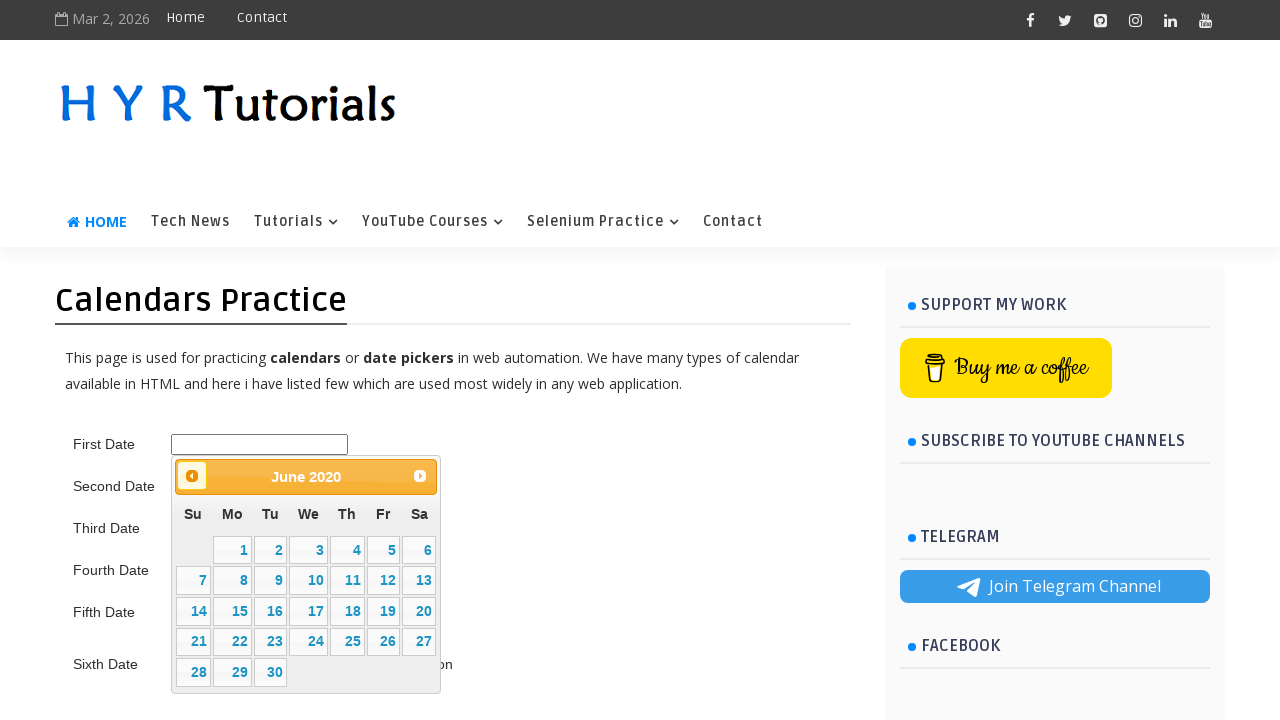

Waited 200ms for date picker to update
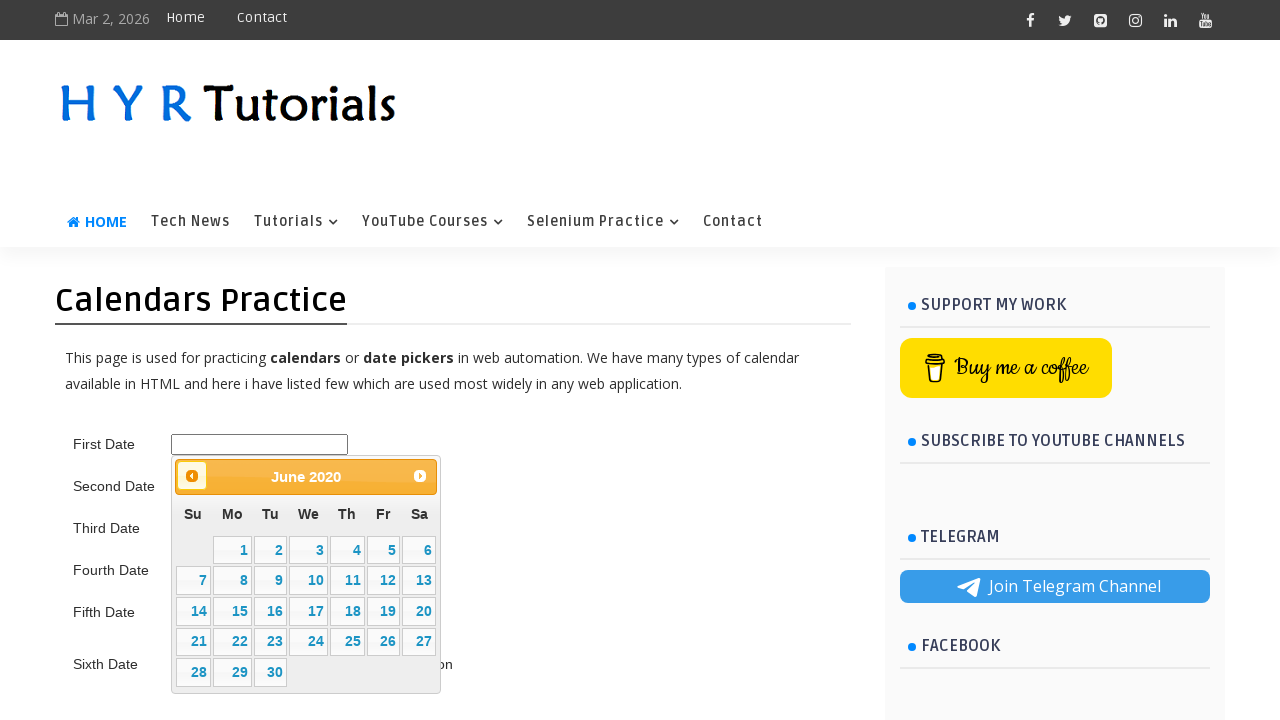

Clicked previous month button to navigate backward in date picker at (192, 476) on .ui-datepicker-prev
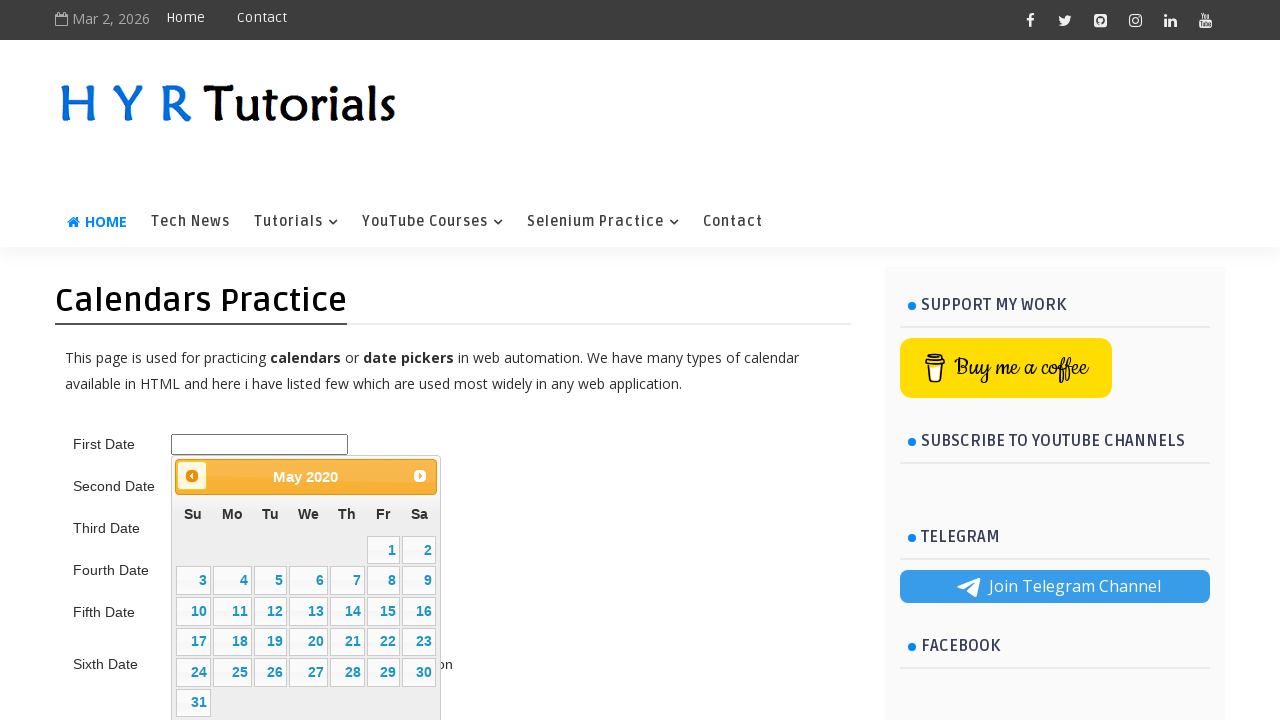

Waited 200ms for date picker to update
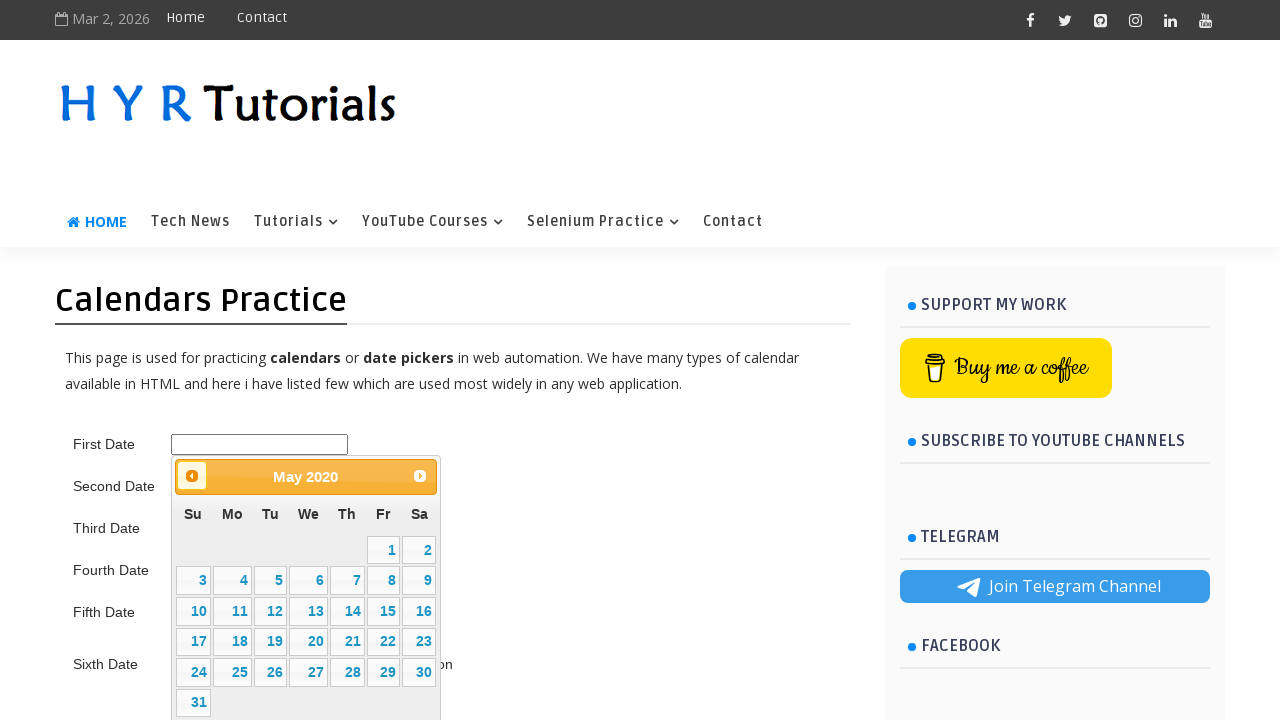

Clicked previous month button to navigate backward in date picker at (192, 476) on .ui-datepicker-prev
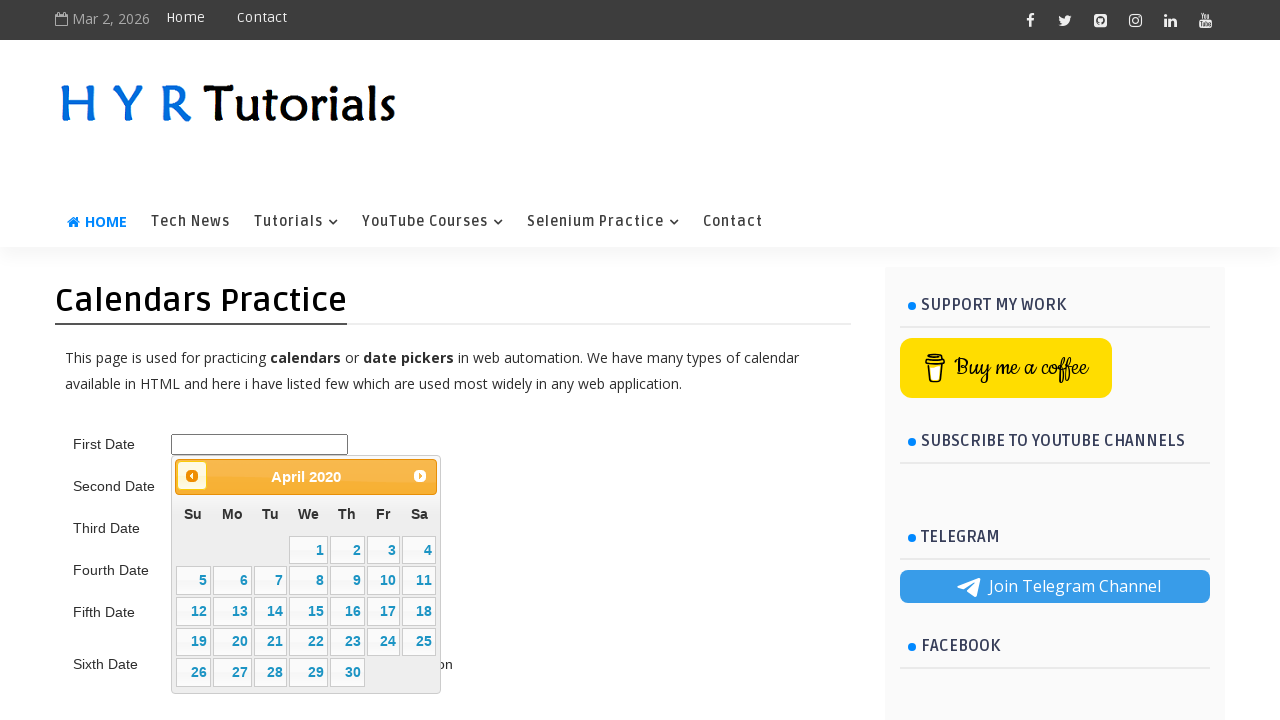

Waited 200ms for date picker to update
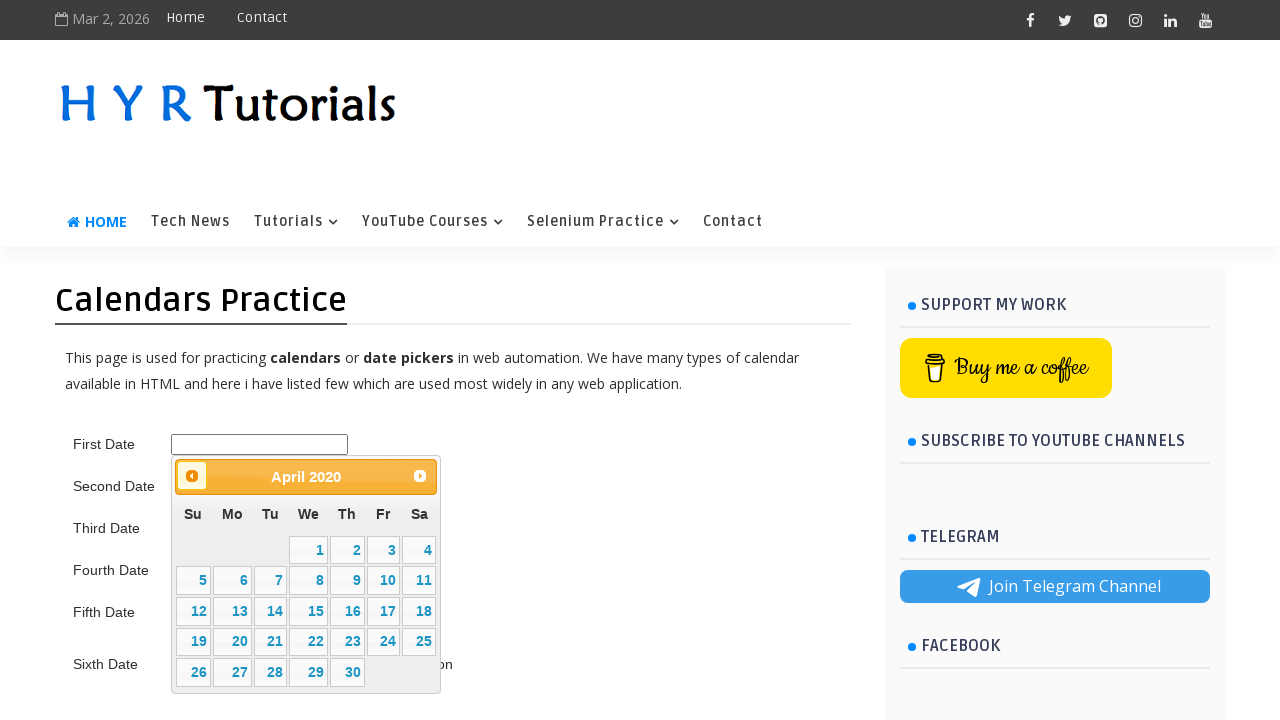

Clicked previous month button to navigate backward in date picker at (192, 476) on .ui-datepicker-prev
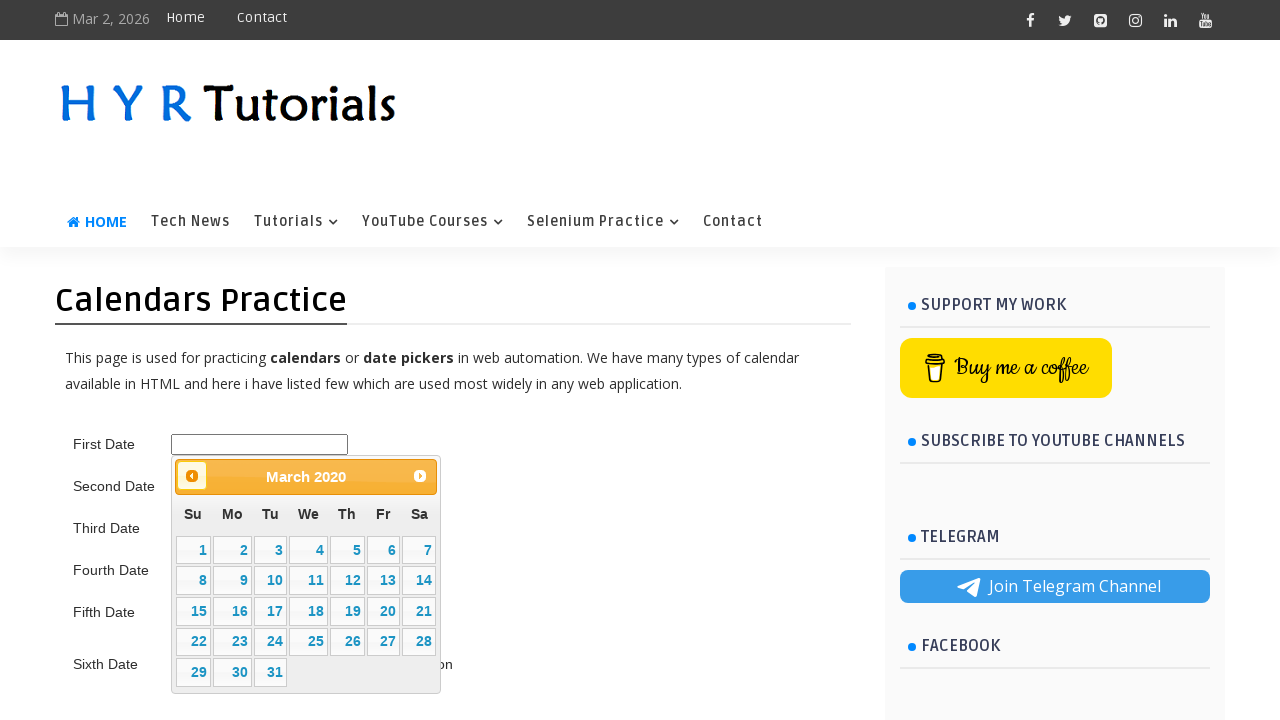

Waited 200ms for date picker to update
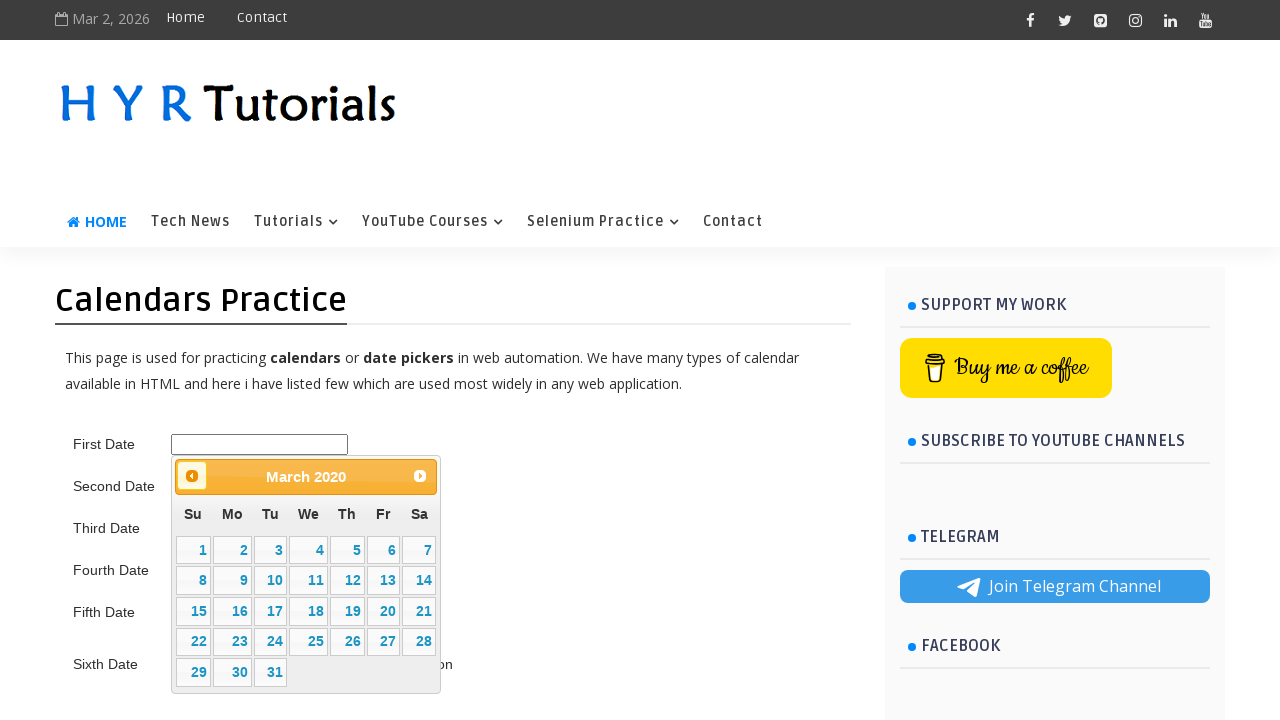

Clicked previous month button to navigate backward in date picker at (192, 476) on .ui-datepicker-prev
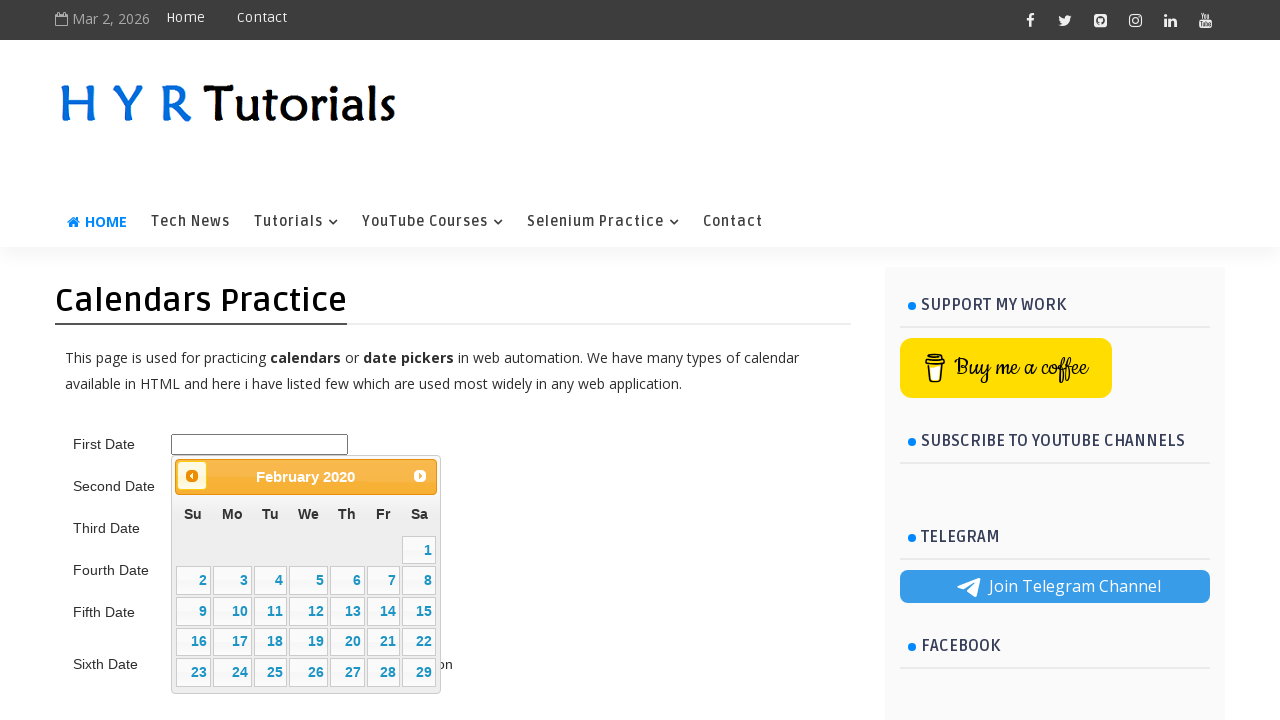

Waited 200ms for date picker to update
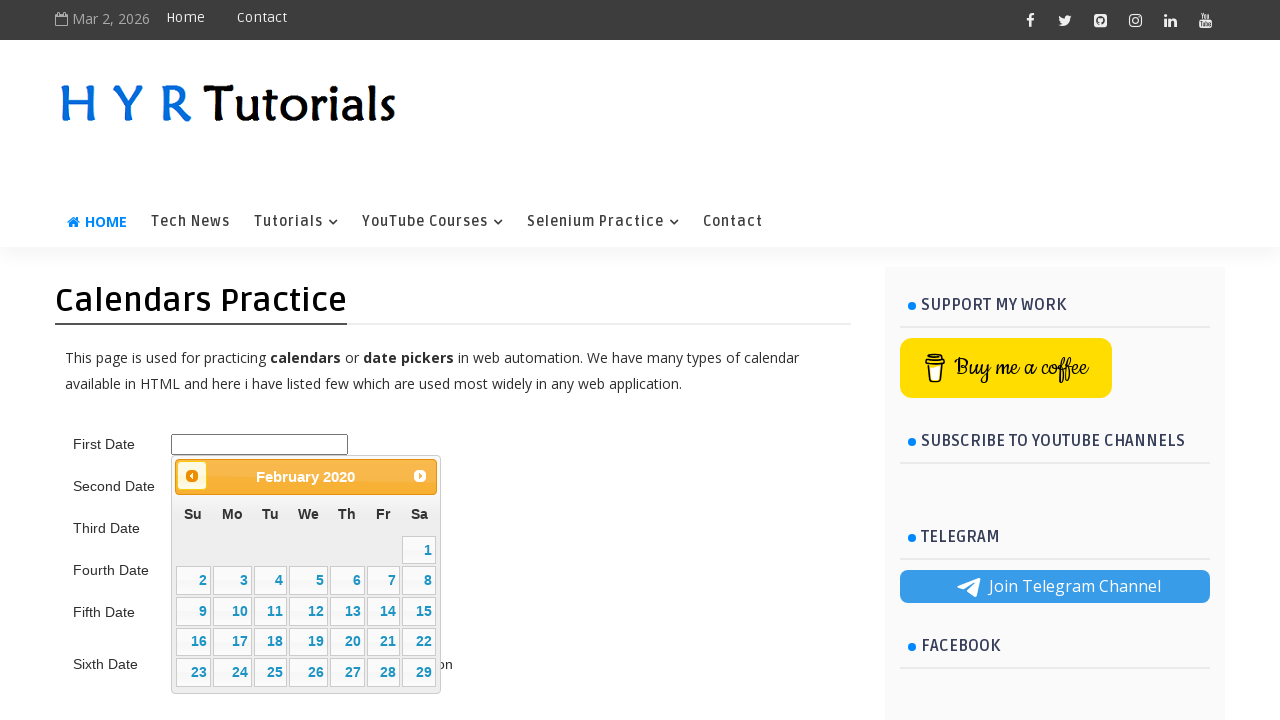

Clicked previous month button to navigate backward in date picker at (192, 476) on .ui-datepicker-prev
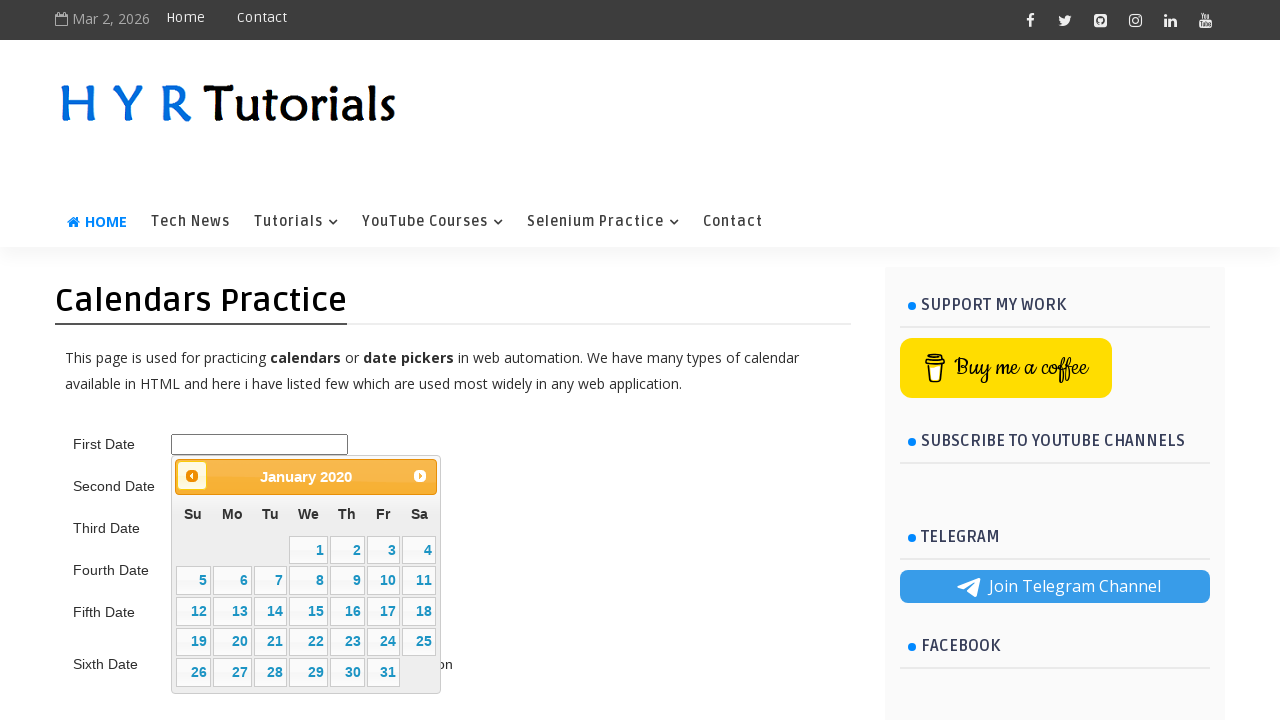

Waited 200ms for date picker to update
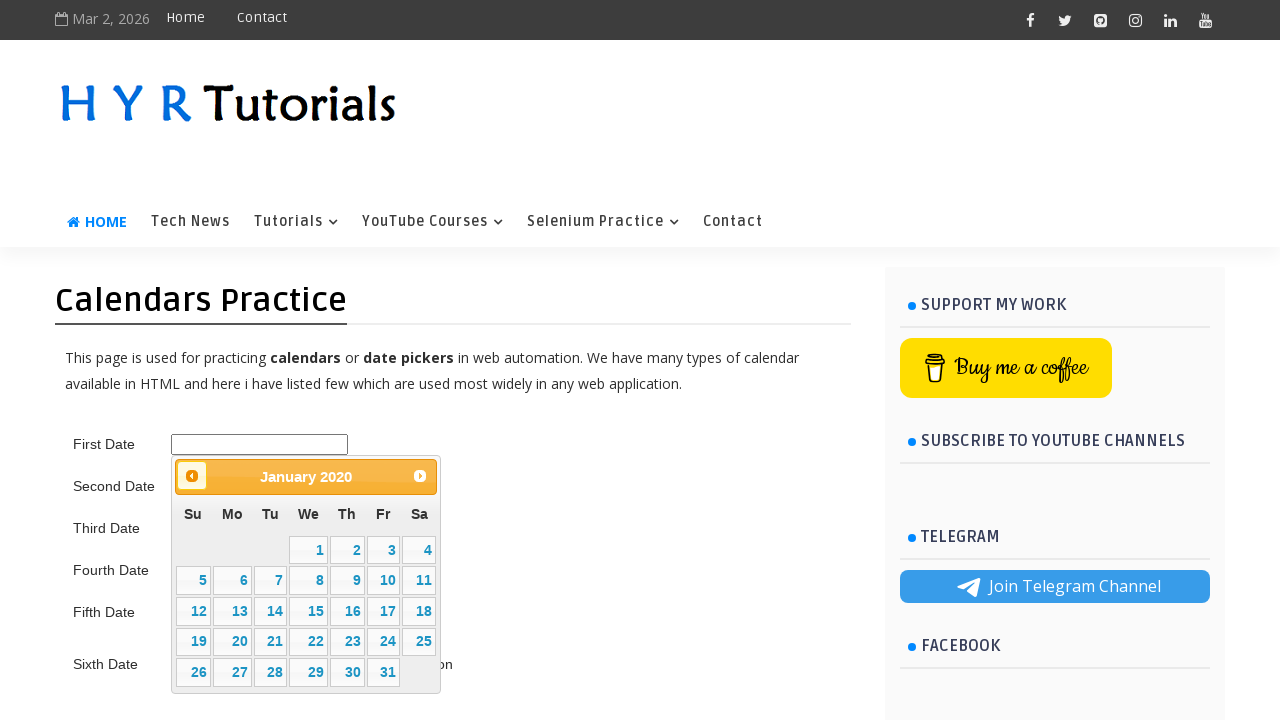

Clicked previous month button to navigate backward in date picker at (192, 476) on .ui-datepicker-prev
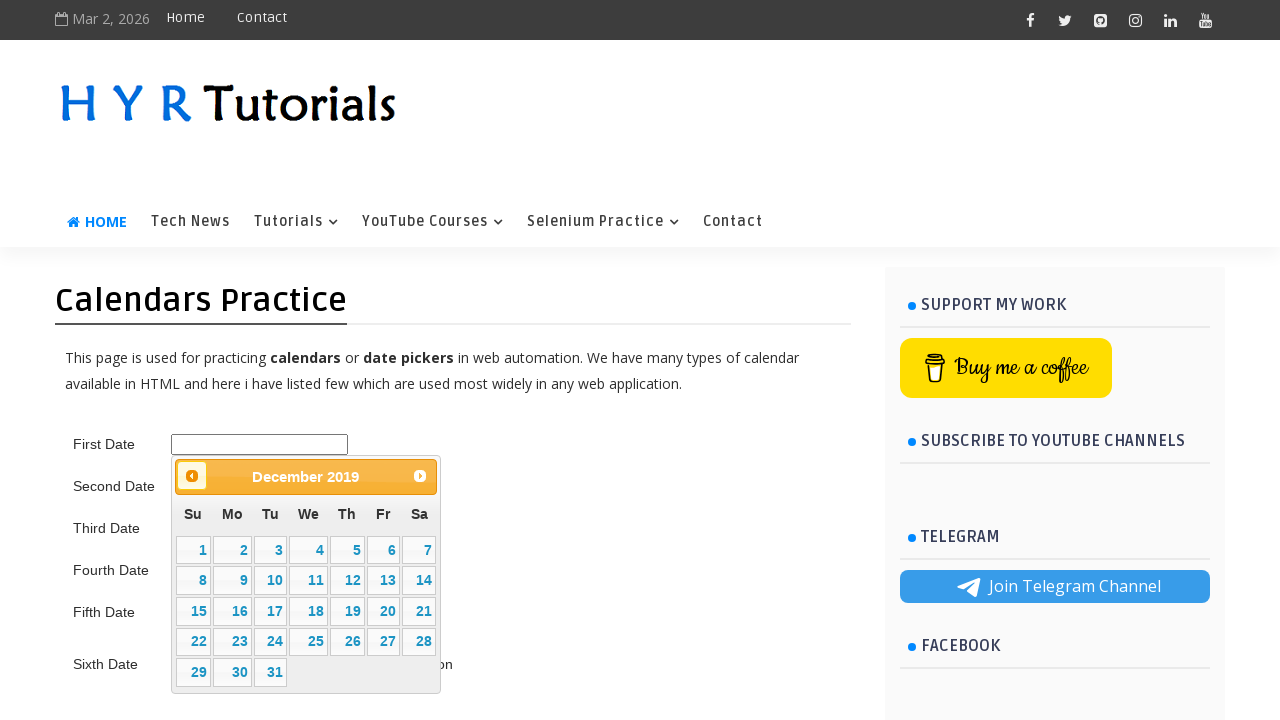

Waited 200ms for date picker to update
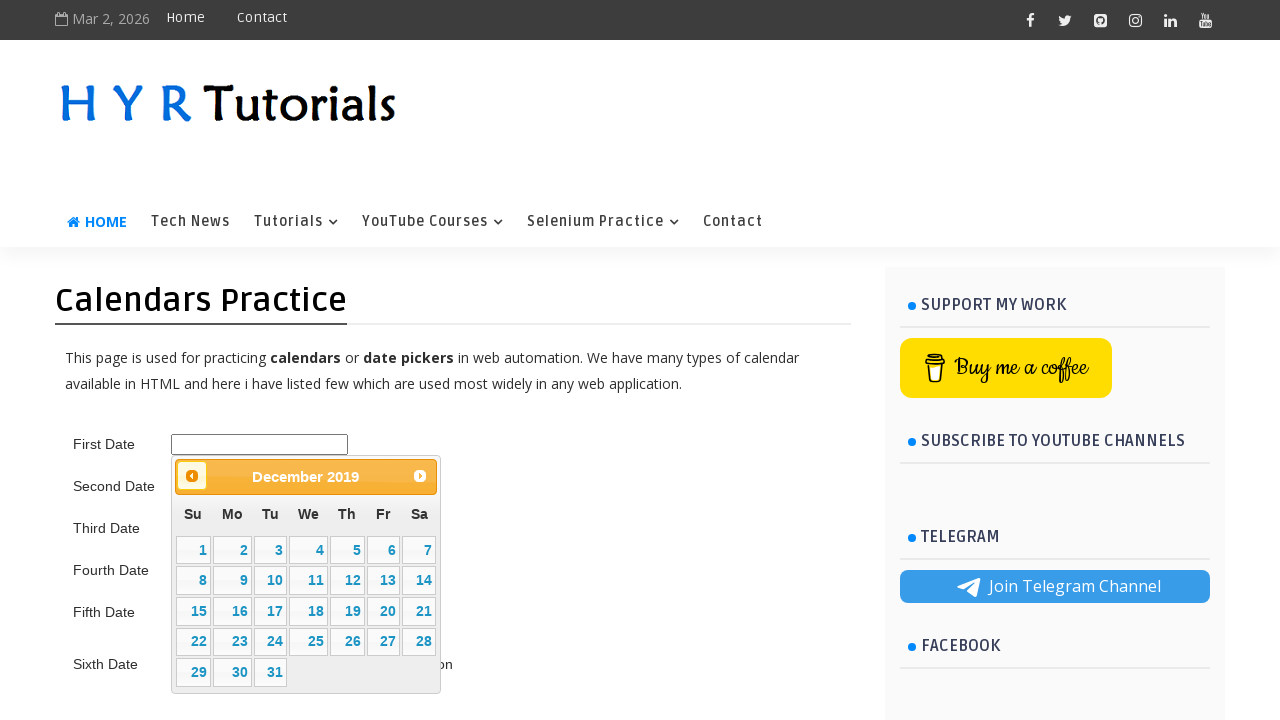

Clicked previous month button to navigate backward in date picker at (192, 476) on .ui-datepicker-prev
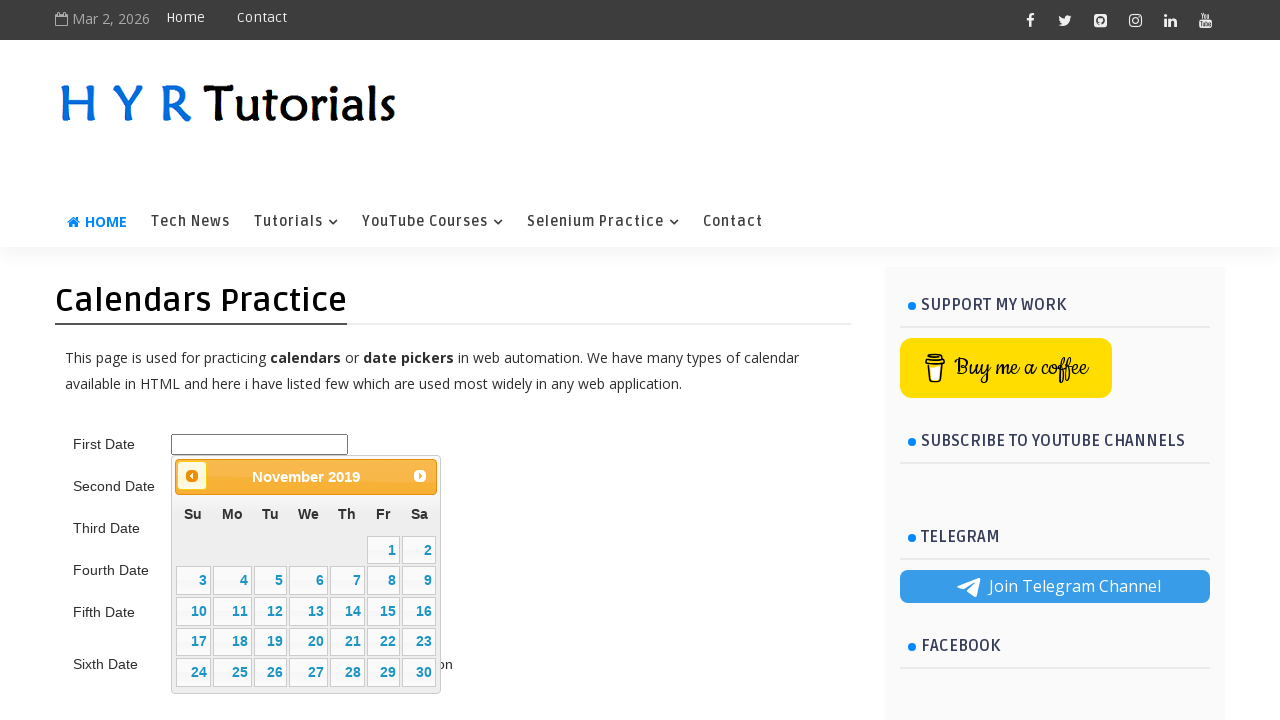

Waited 200ms for date picker to update
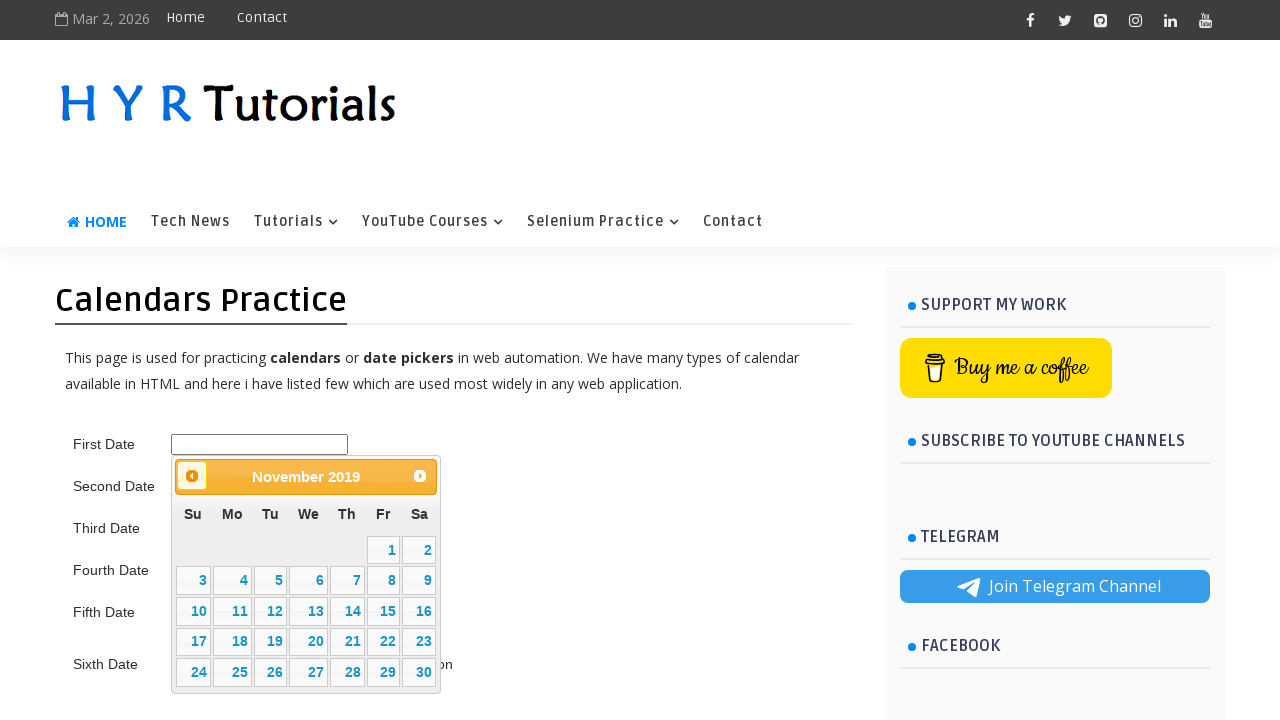

Clicked previous month button to navigate backward in date picker at (192, 476) on .ui-datepicker-prev
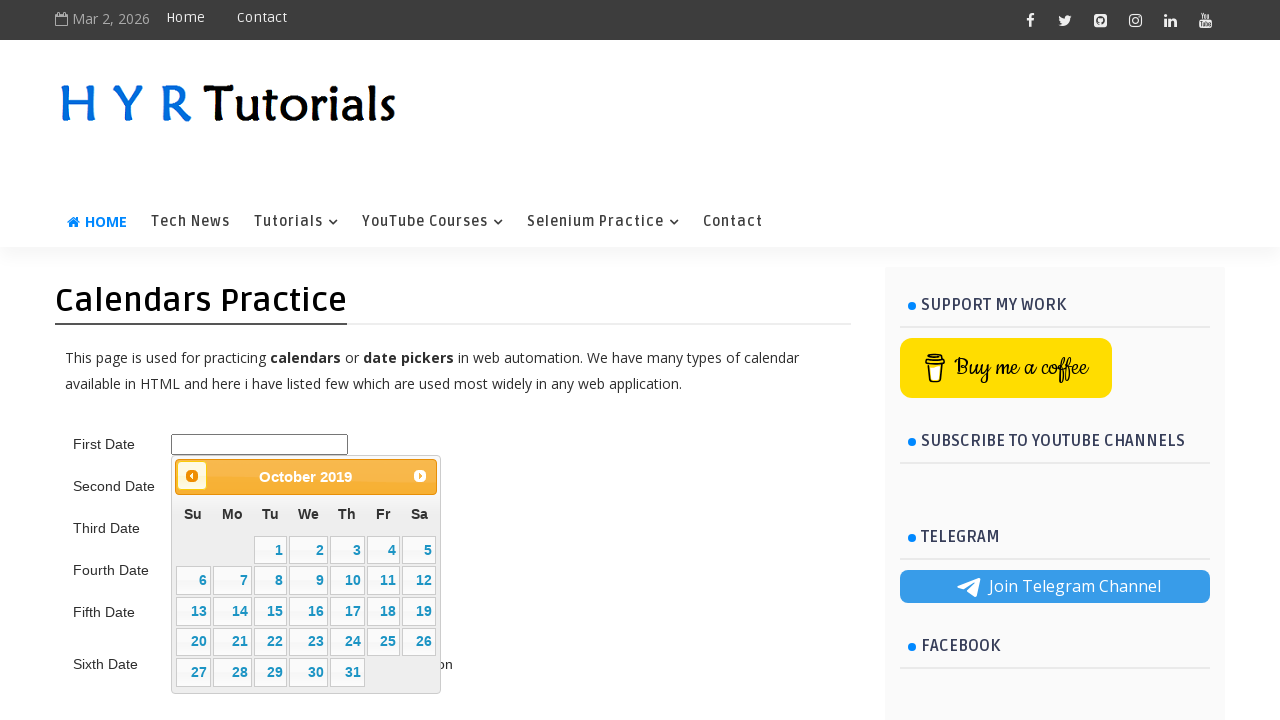

Waited 200ms for date picker to update
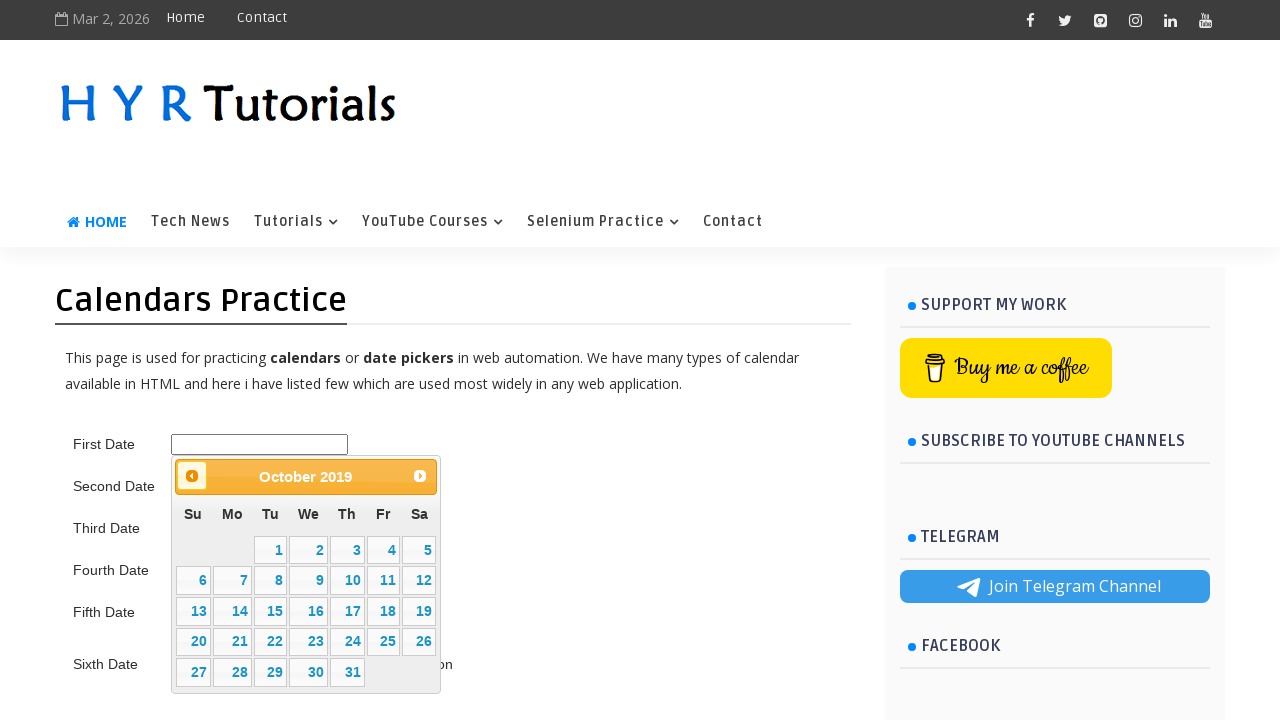

Clicked previous month button to navigate backward in date picker at (192, 476) on .ui-datepicker-prev
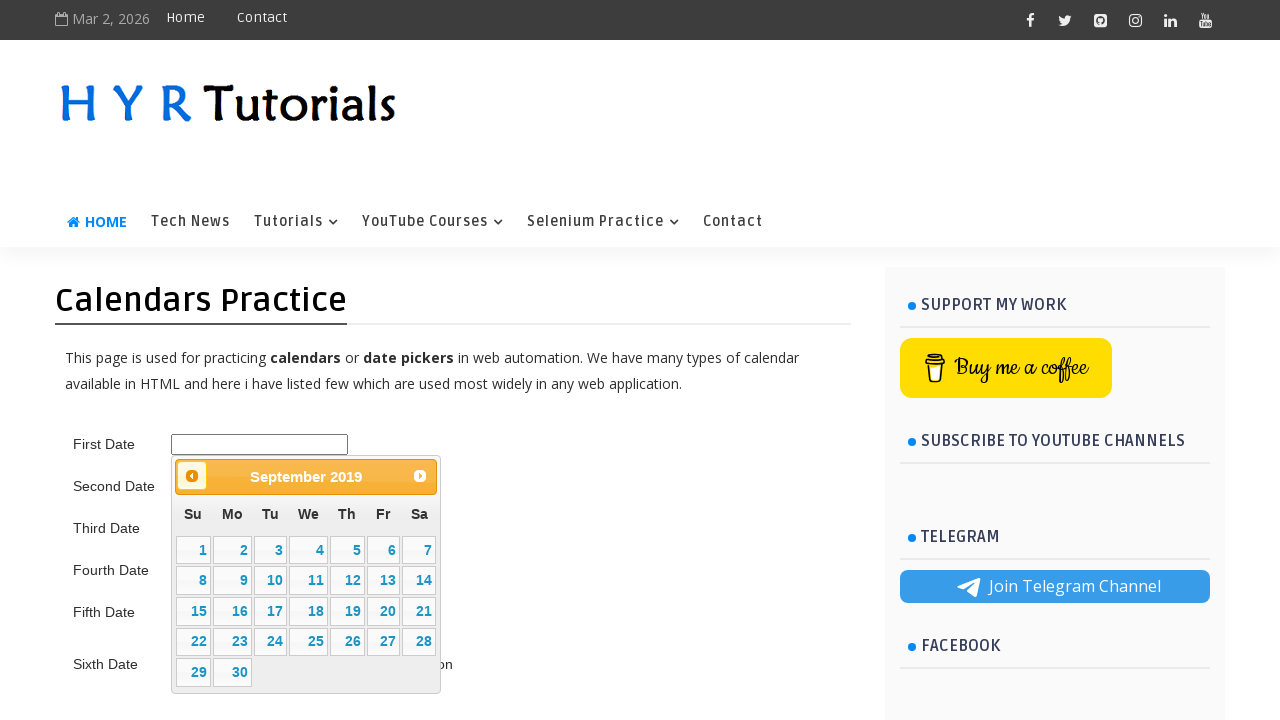

Waited 200ms for date picker to update
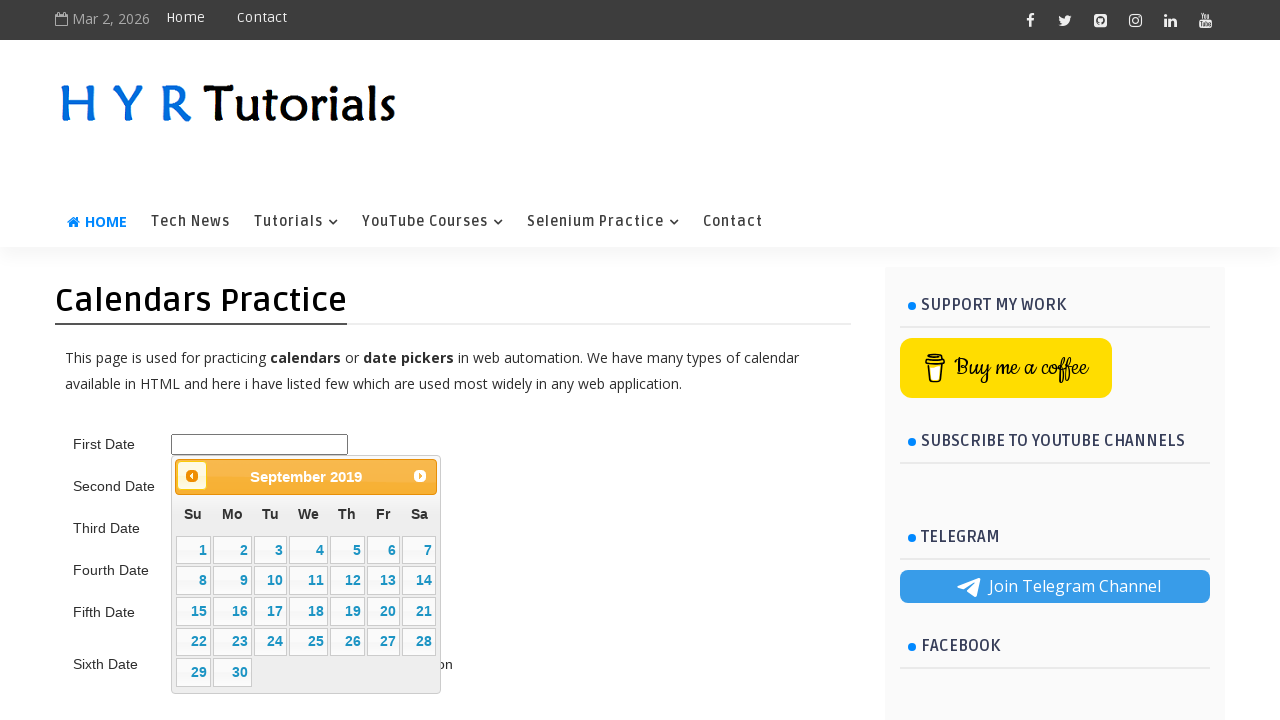

Clicked previous month button to navigate backward in date picker at (192, 476) on .ui-datepicker-prev
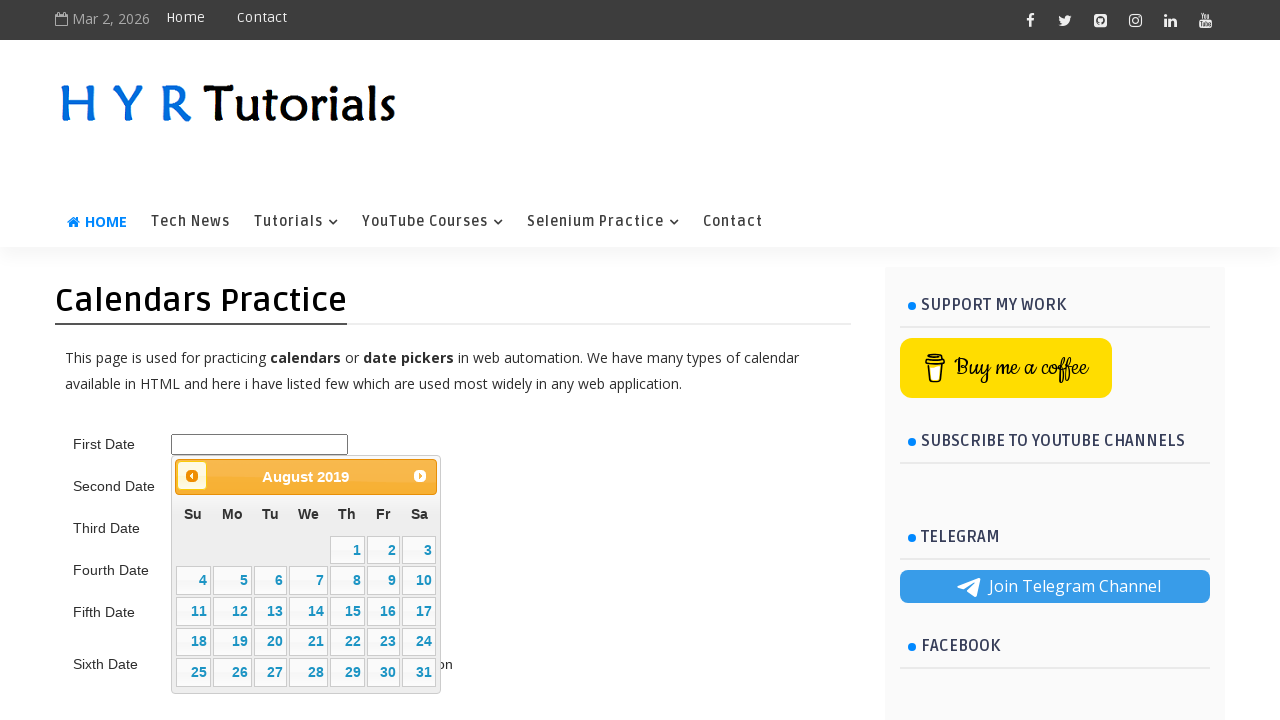

Waited 200ms for date picker to update
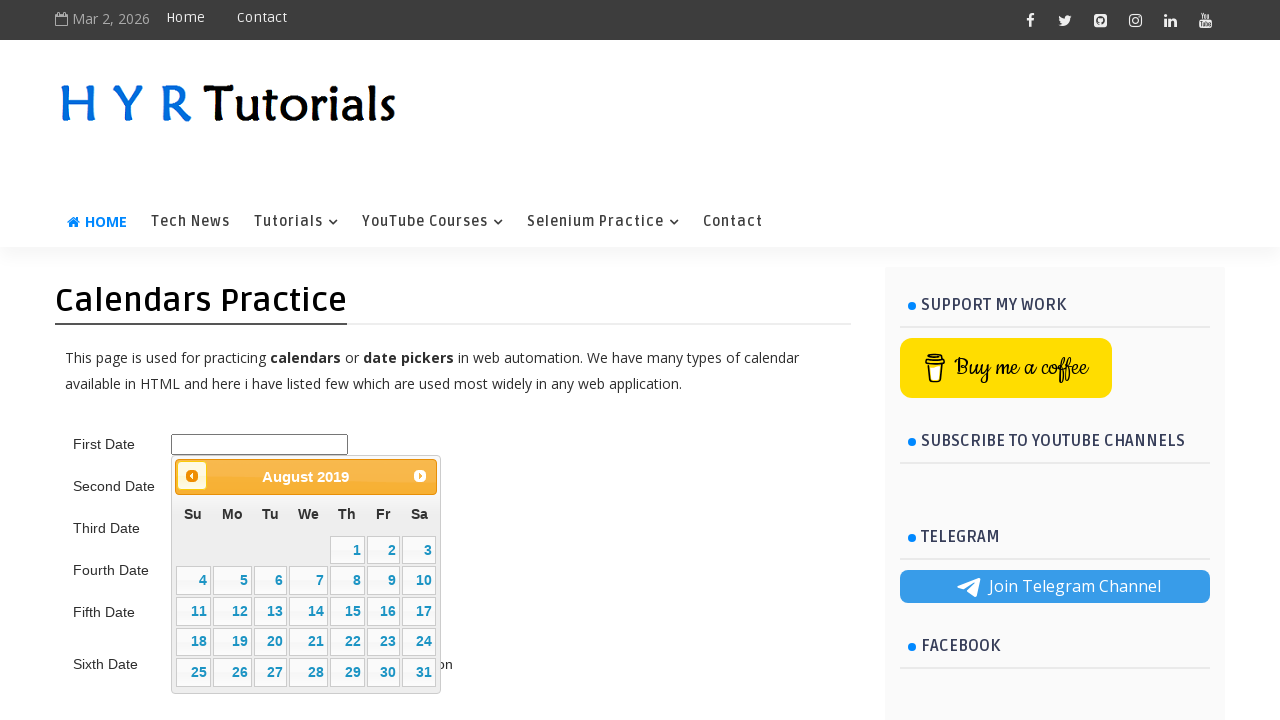

Clicked previous month button to navigate backward in date picker at (192, 476) on .ui-datepicker-prev
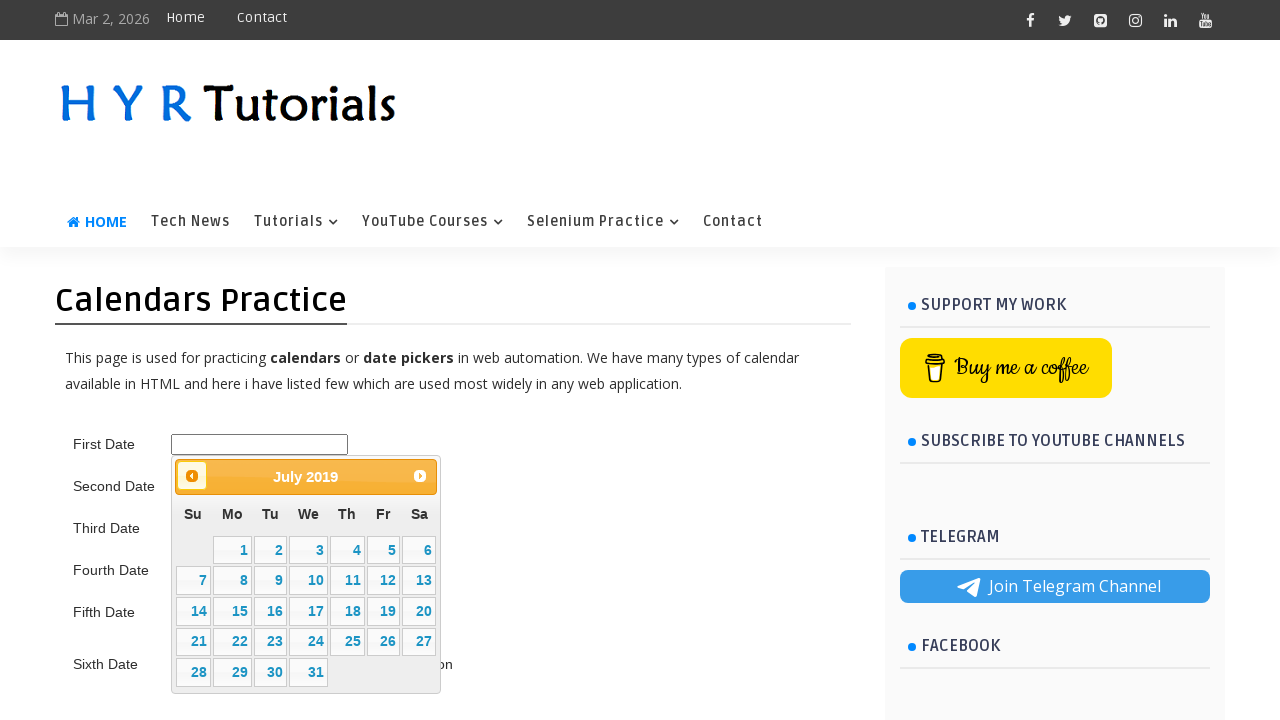

Waited 200ms for date picker to update
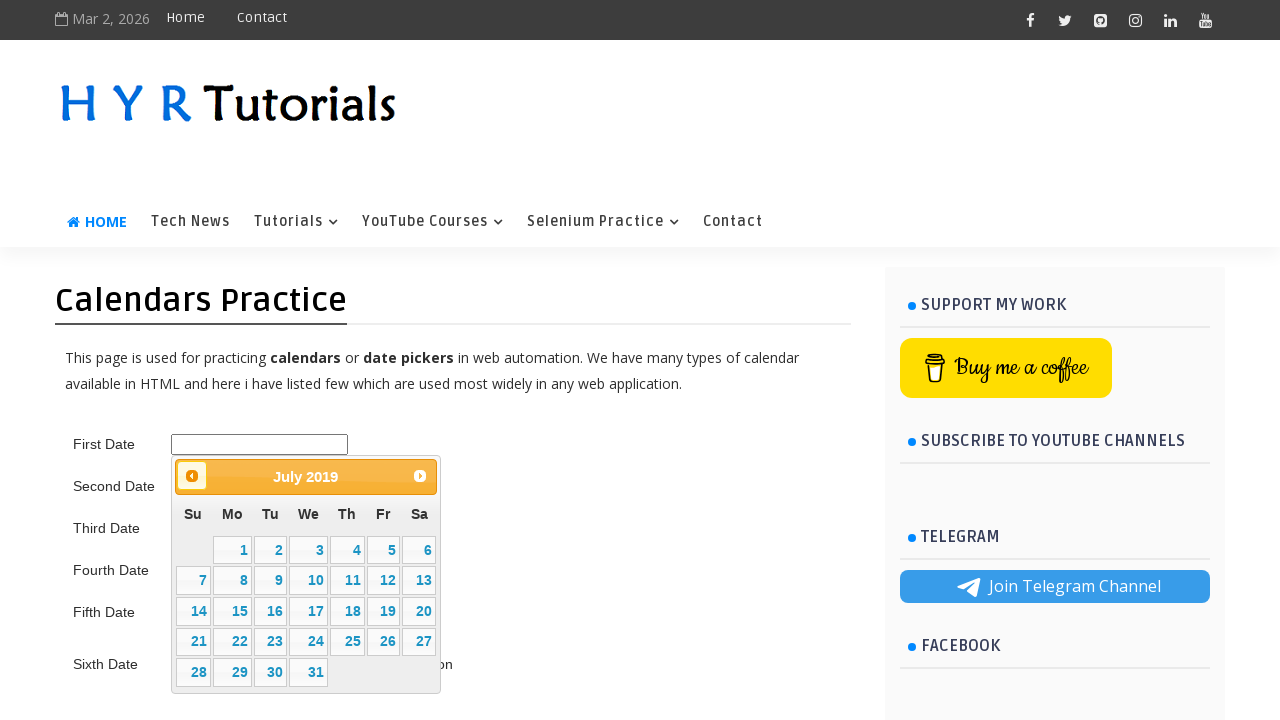

Clicked previous month button to navigate backward in date picker at (192, 476) on .ui-datepicker-prev
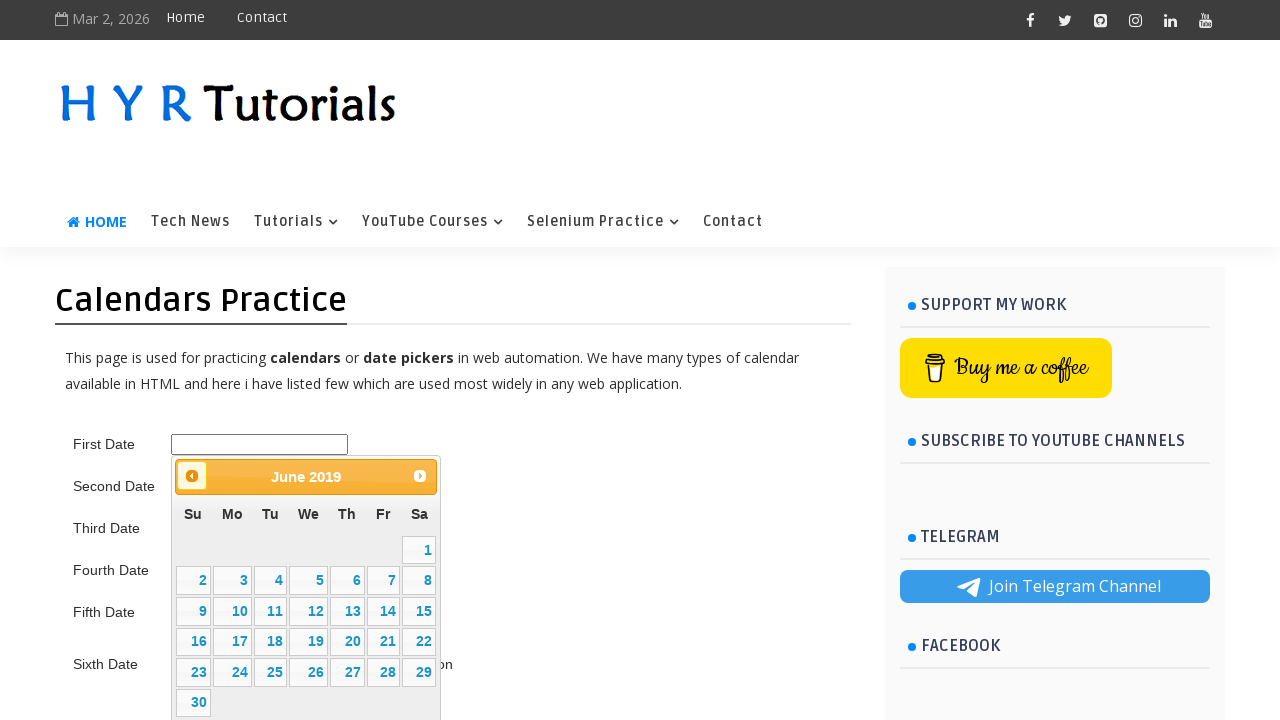

Waited 200ms for date picker to update
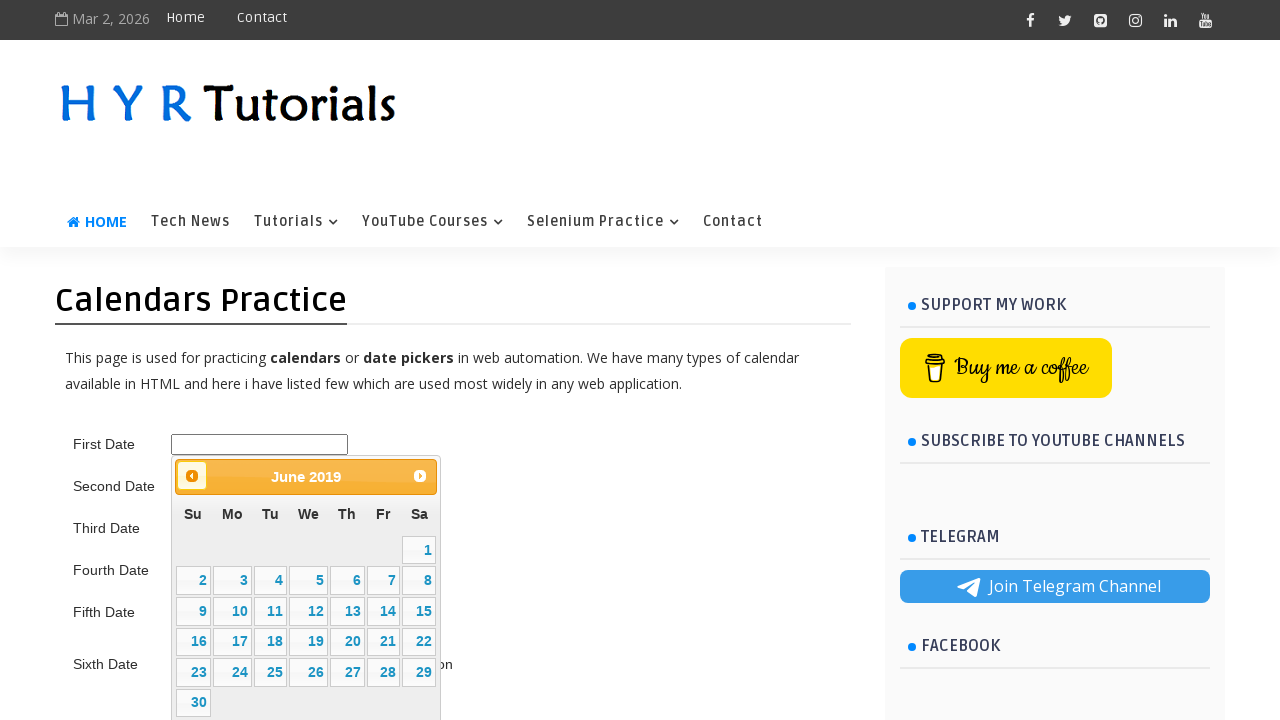

Clicked previous month button to navigate backward in date picker at (192, 476) on .ui-datepicker-prev
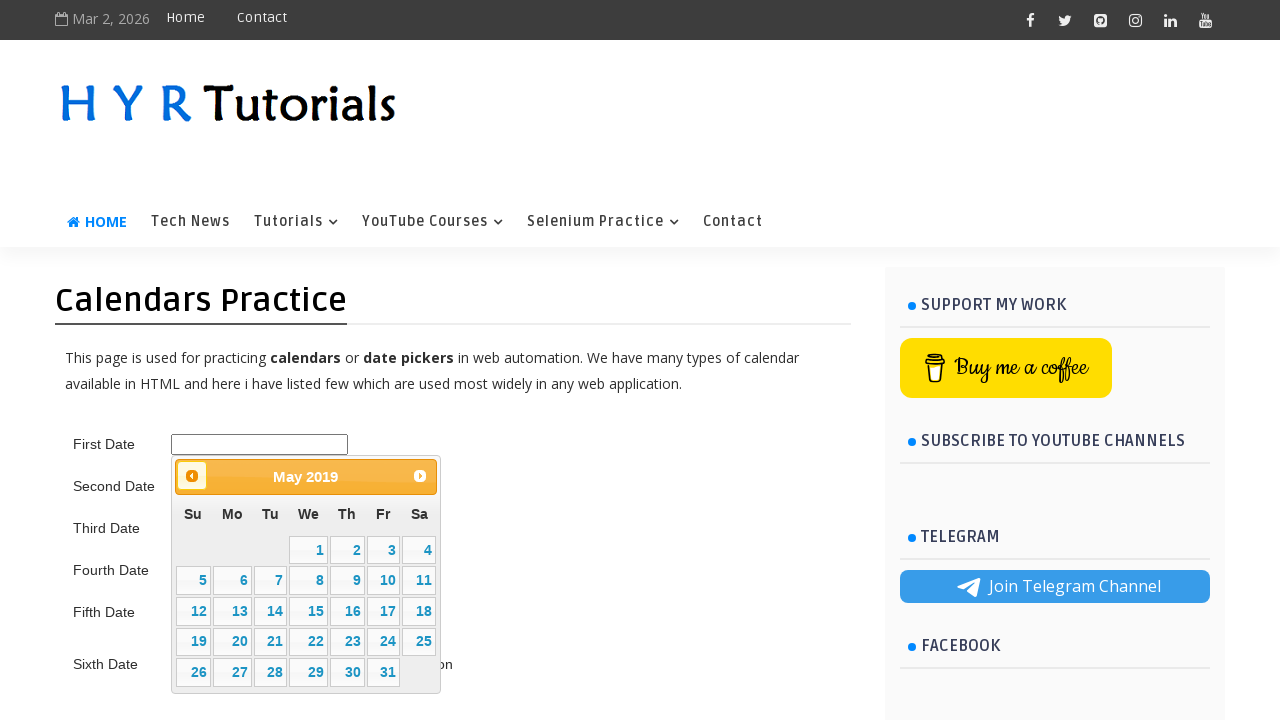

Waited 200ms for date picker to update
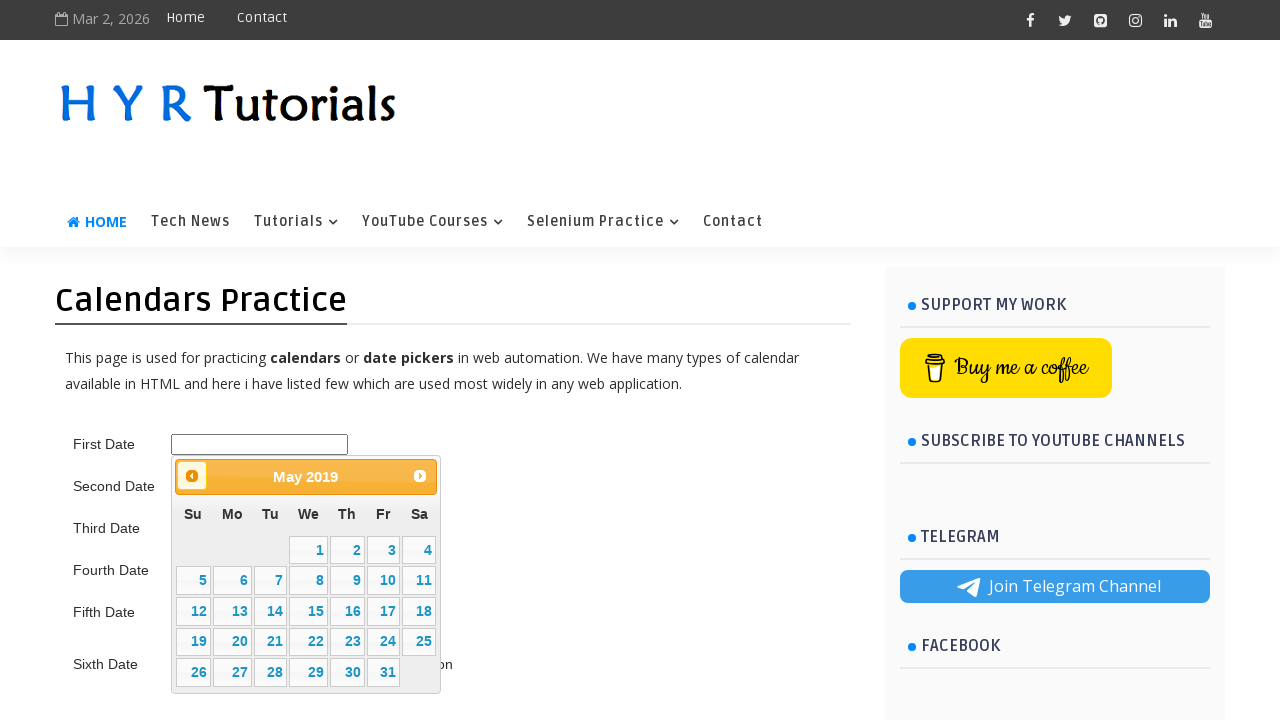

Clicked previous month button to navigate backward in date picker at (192, 476) on .ui-datepicker-prev
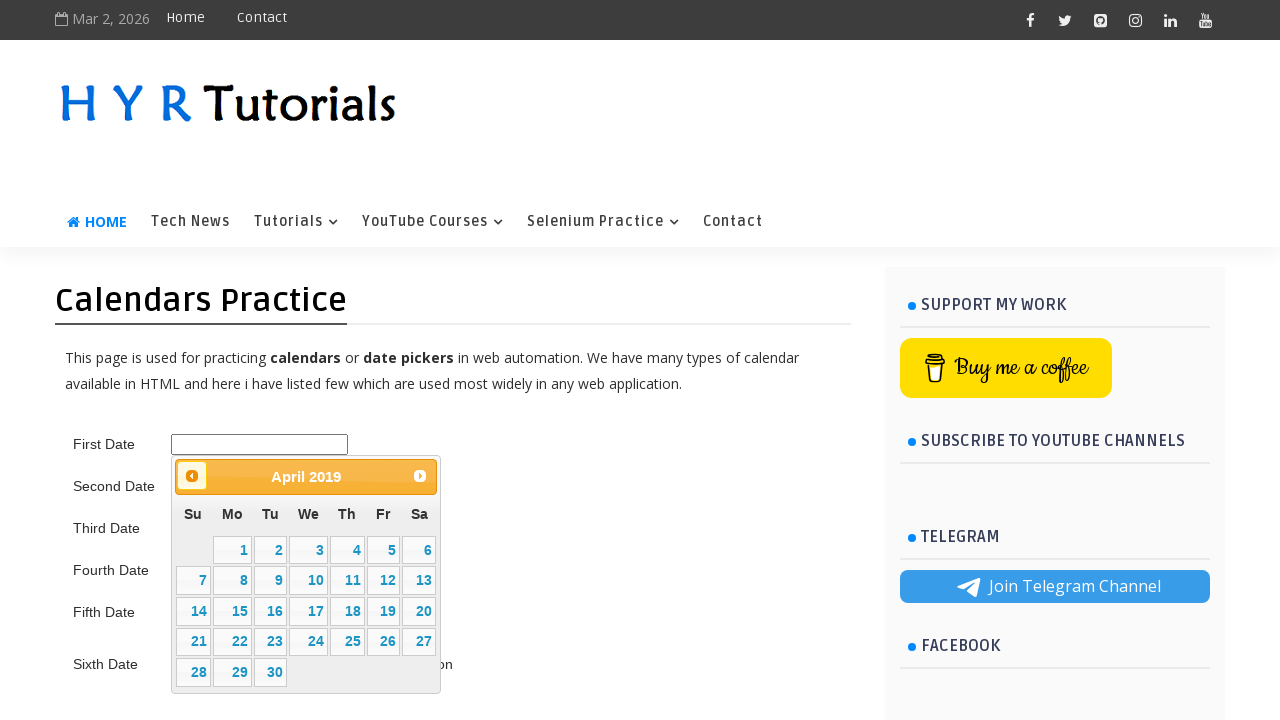

Waited 200ms for date picker to update
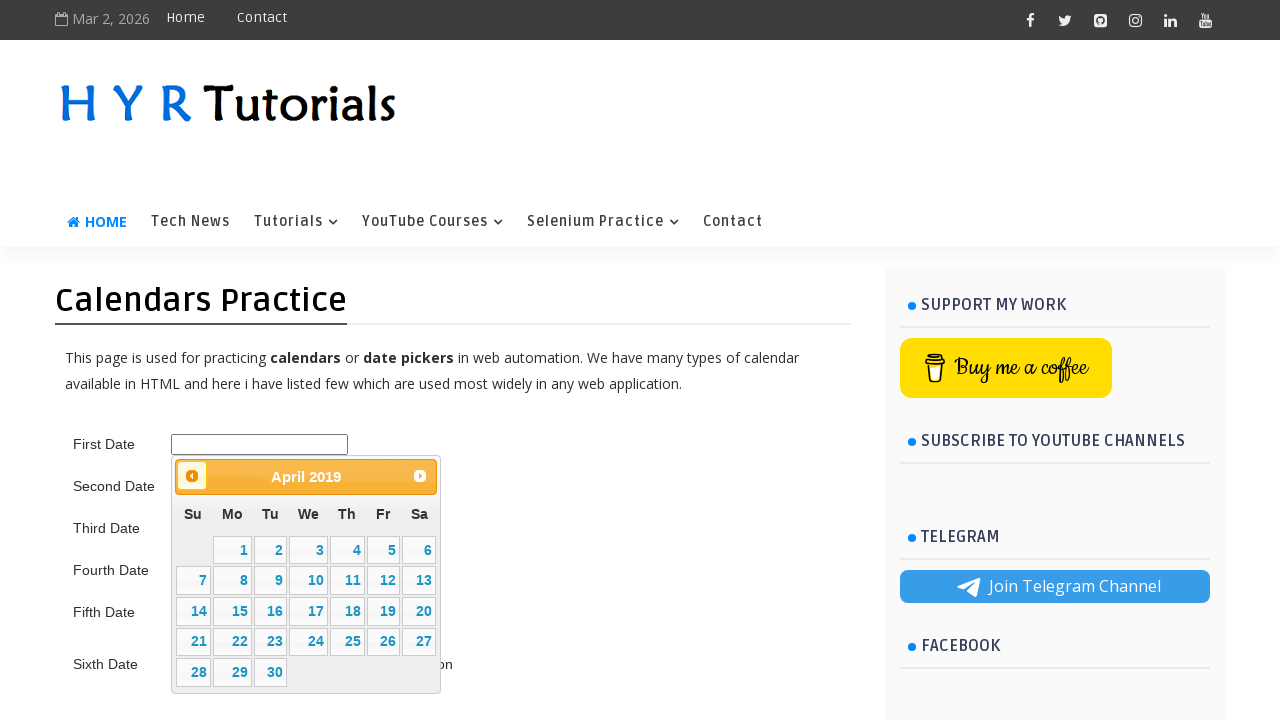

Clicked previous month button to navigate backward in date picker at (192, 476) on .ui-datepicker-prev
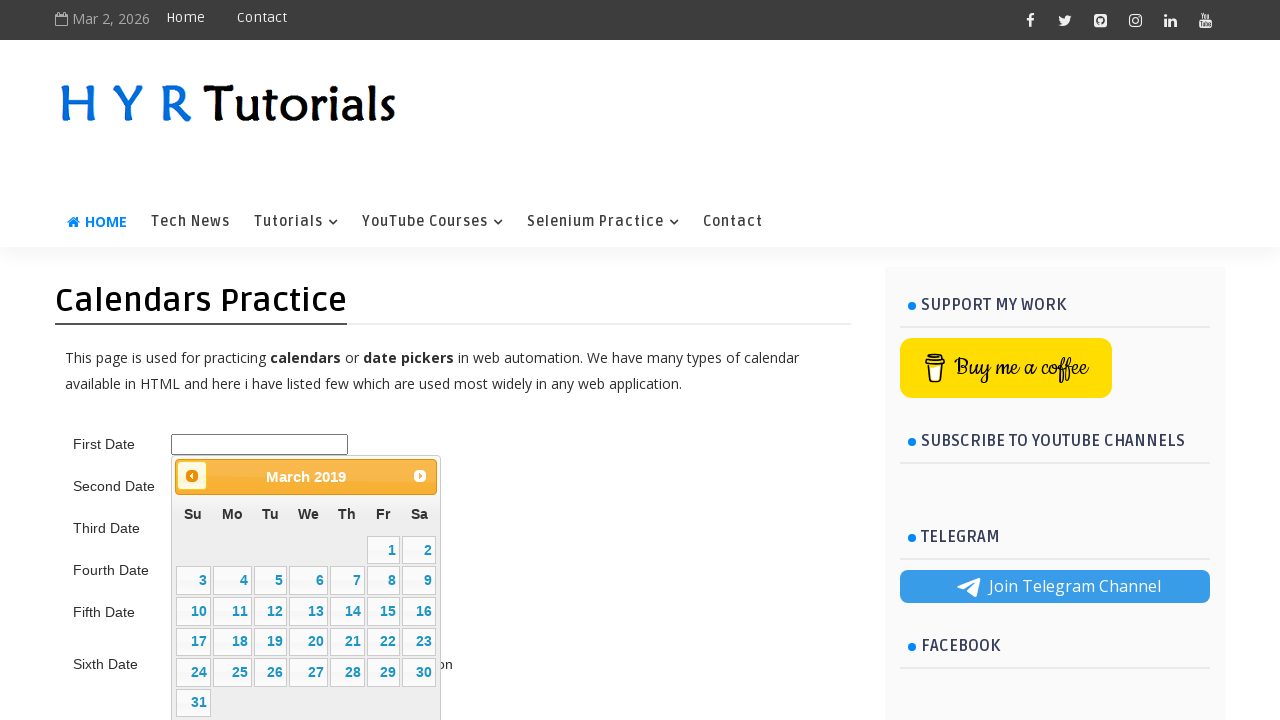

Waited 200ms for date picker to update
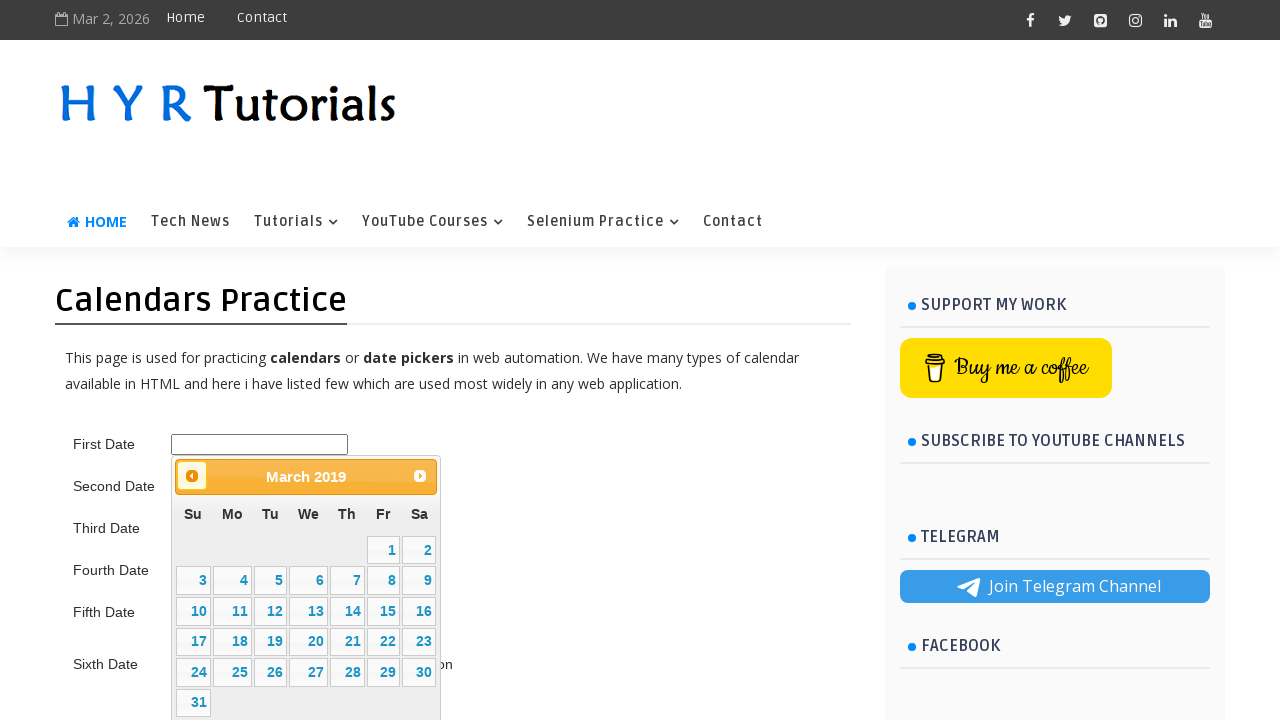

Clicked previous month button to navigate backward in date picker at (192, 476) on .ui-datepicker-prev
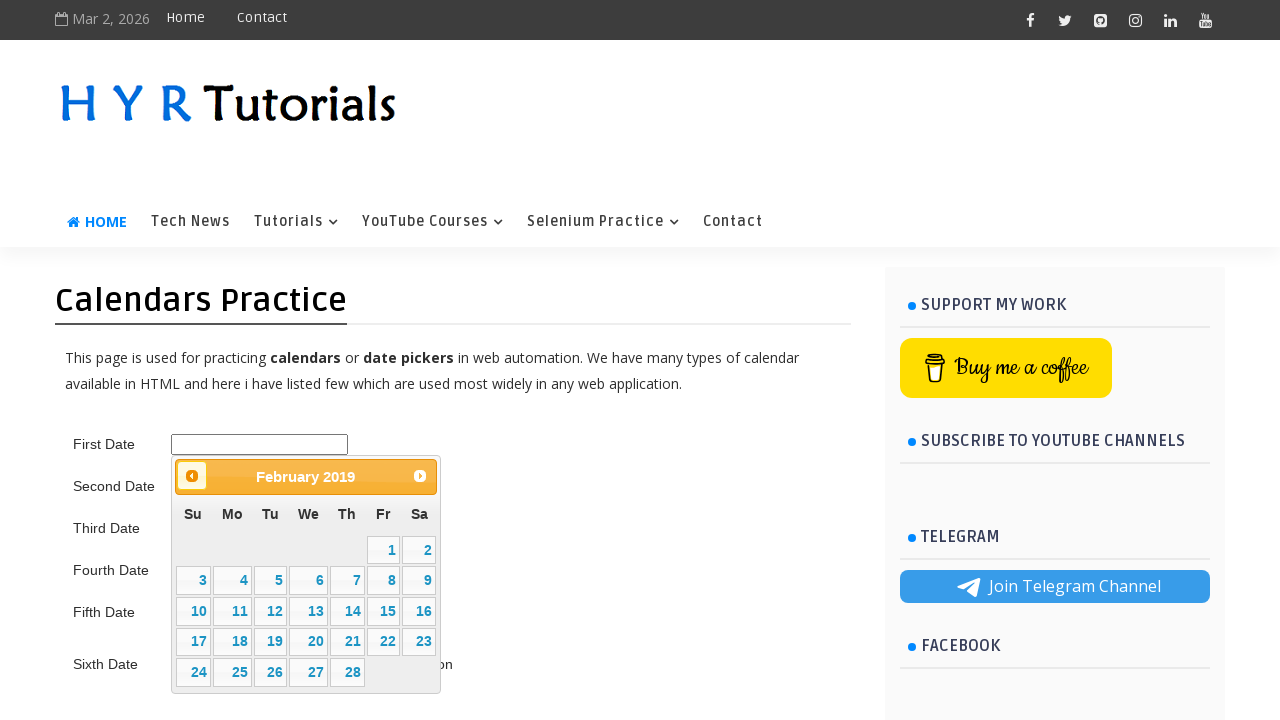

Waited 200ms for date picker to update
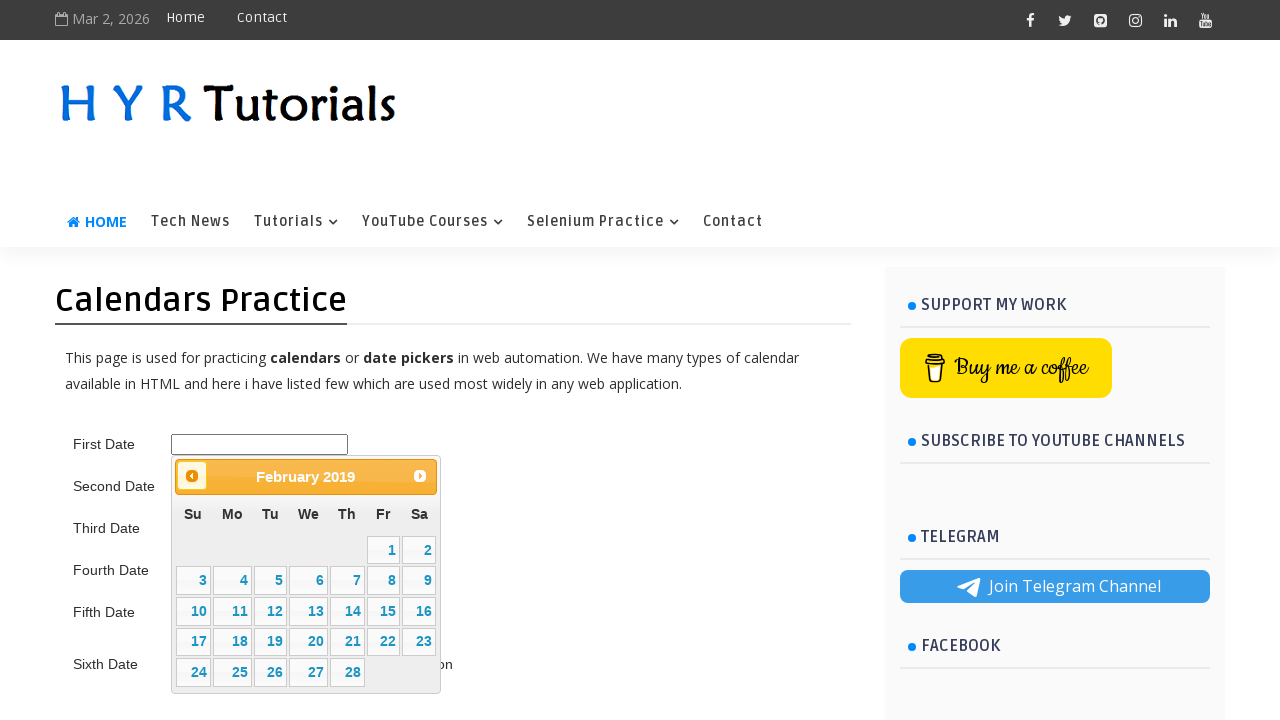

Clicked previous month button to navigate backward in date picker at (192, 476) on .ui-datepicker-prev
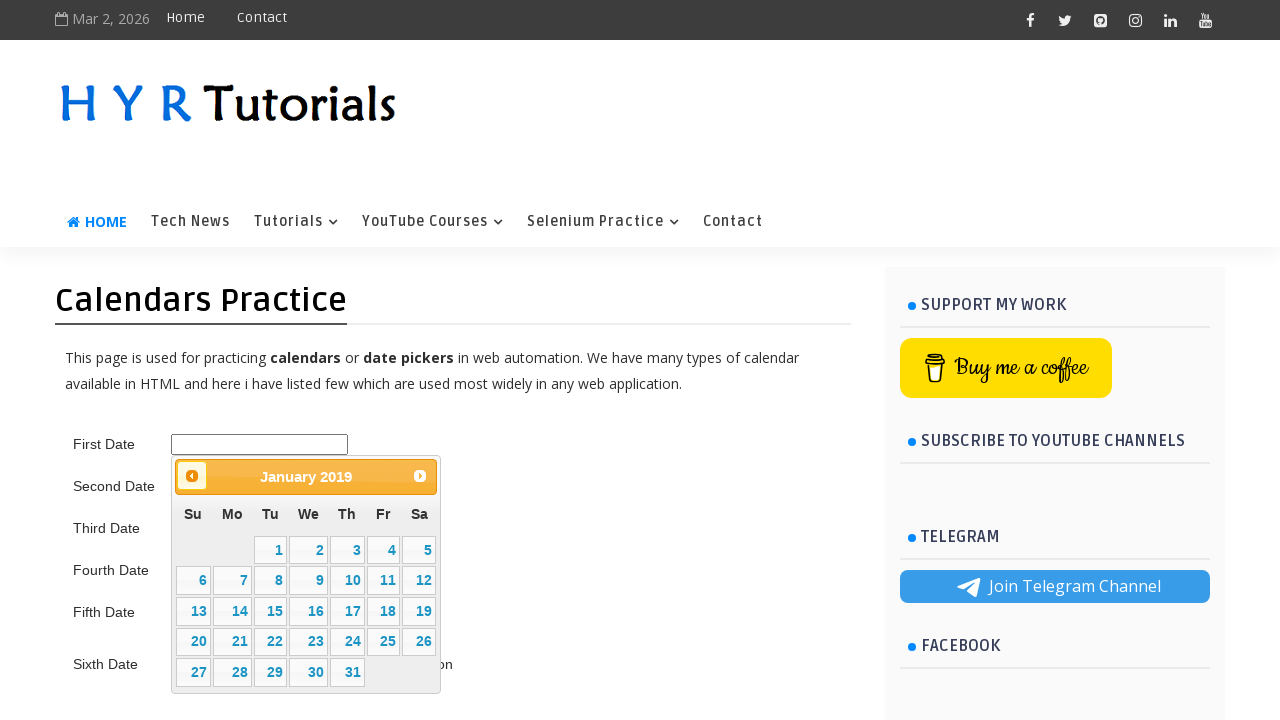

Waited 200ms for date picker to update
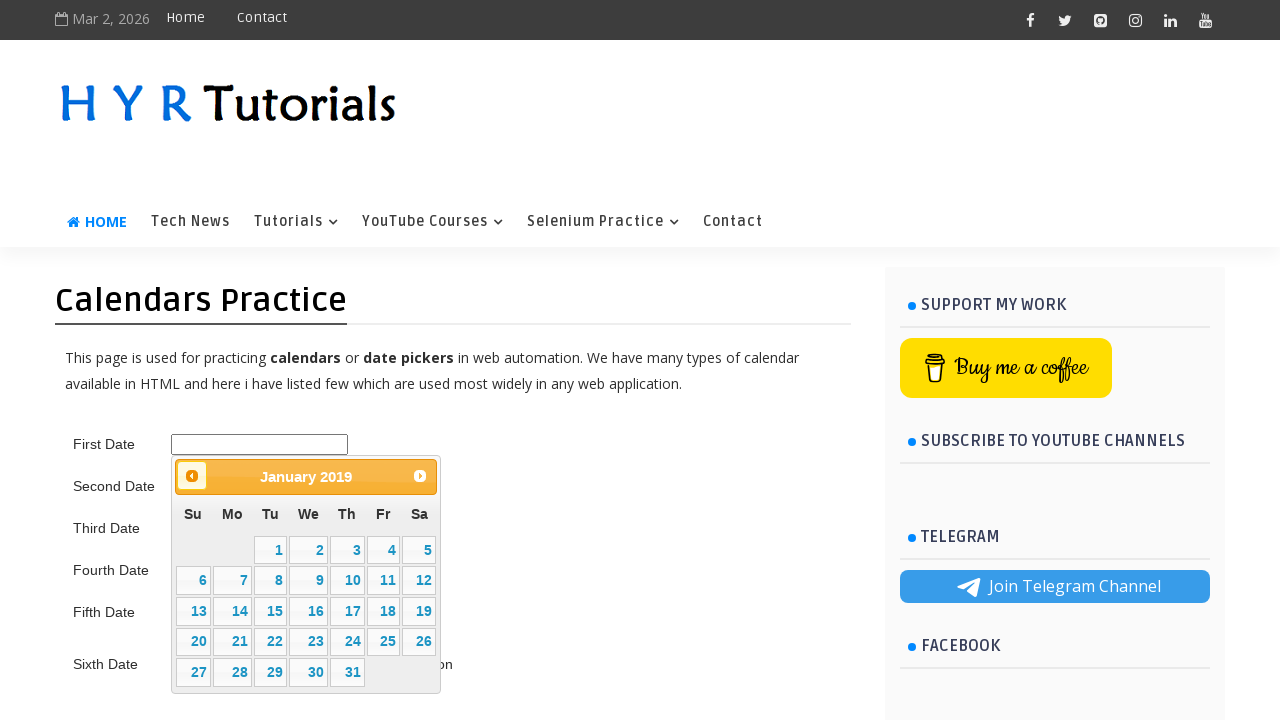

Clicked previous month button to navigate backward in date picker at (192, 476) on .ui-datepicker-prev
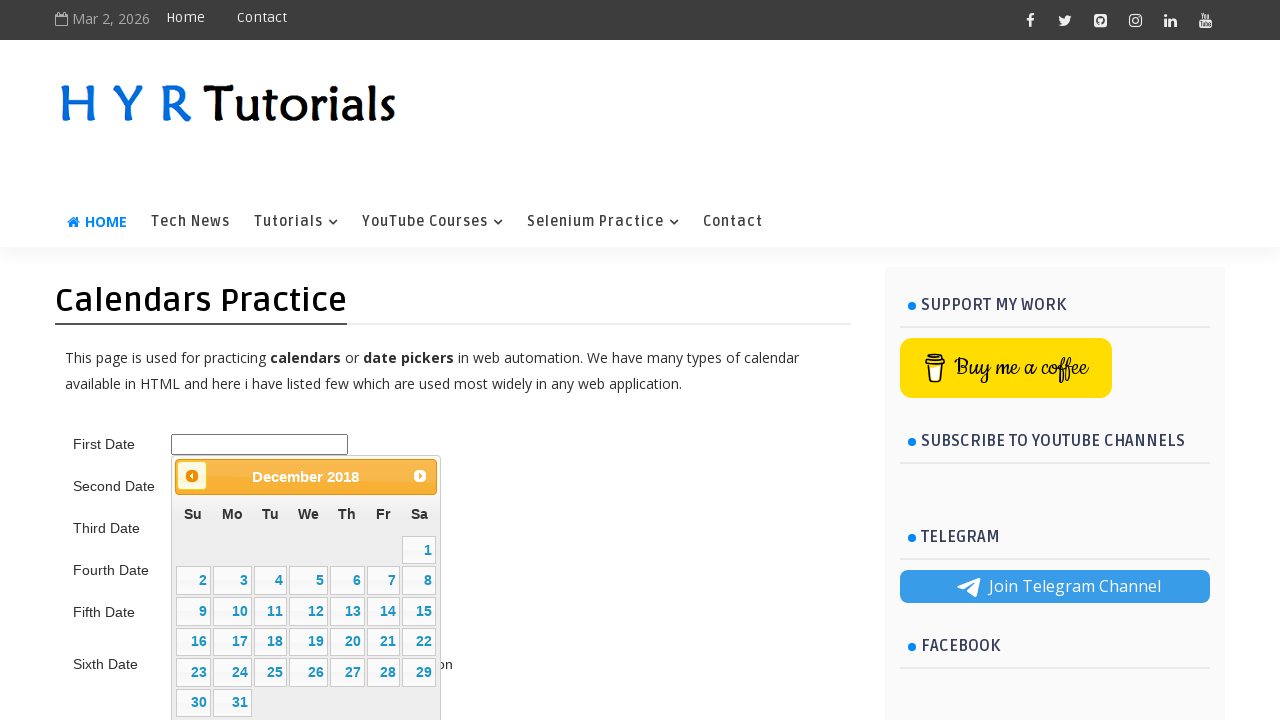

Waited 200ms for date picker to update
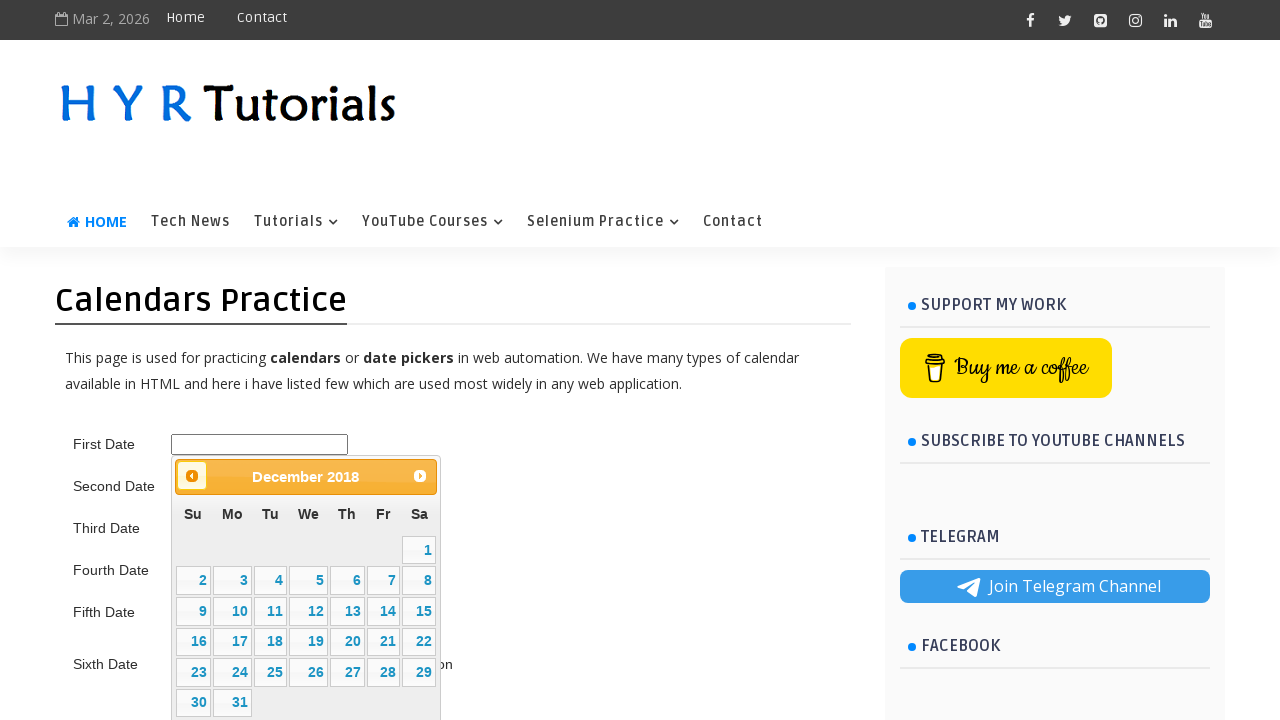

Clicked previous month button to navigate backward in date picker at (192, 476) on .ui-datepicker-prev
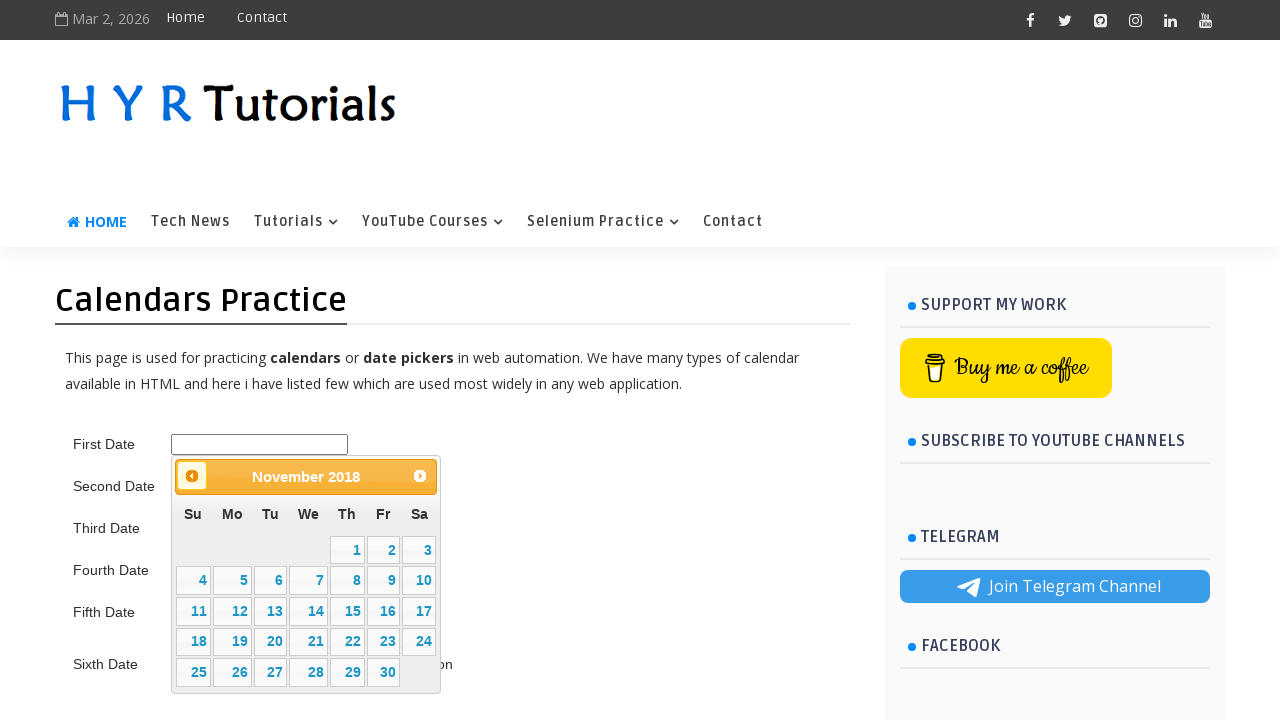

Waited 200ms for date picker to update
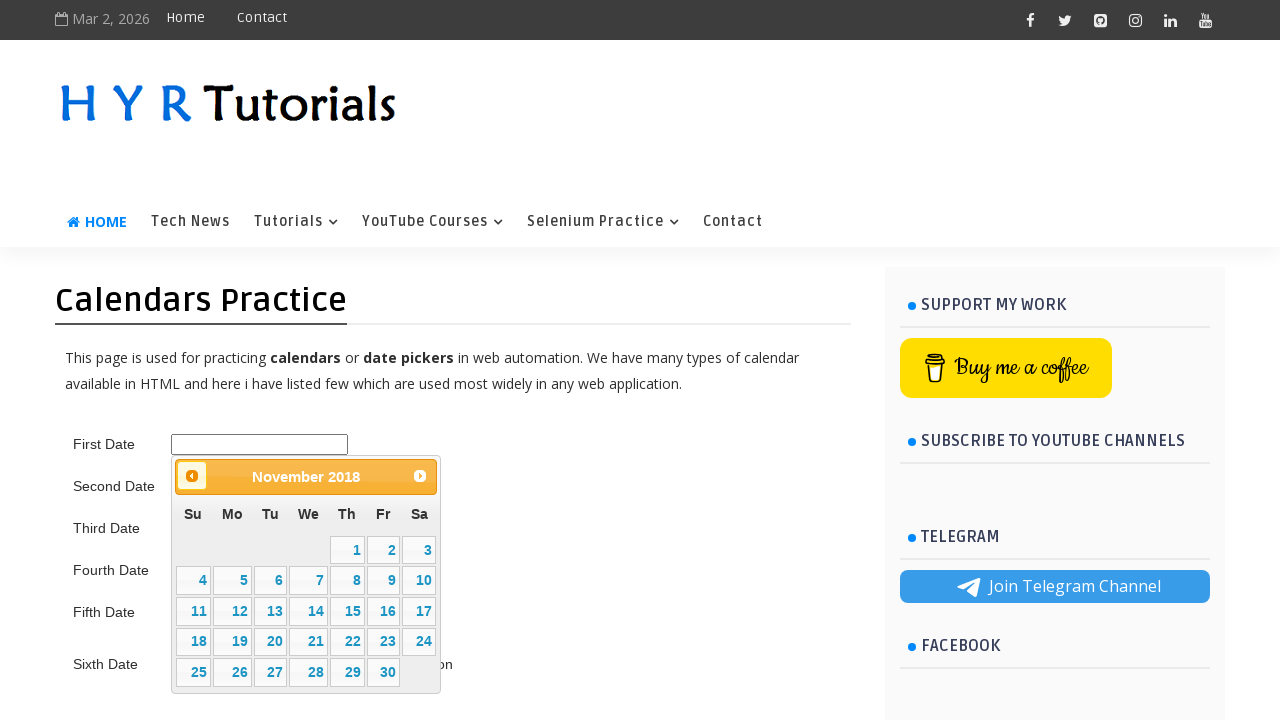

Clicked previous month button to navigate backward in date picker at (192, 476) on .ui-datepicker-prev
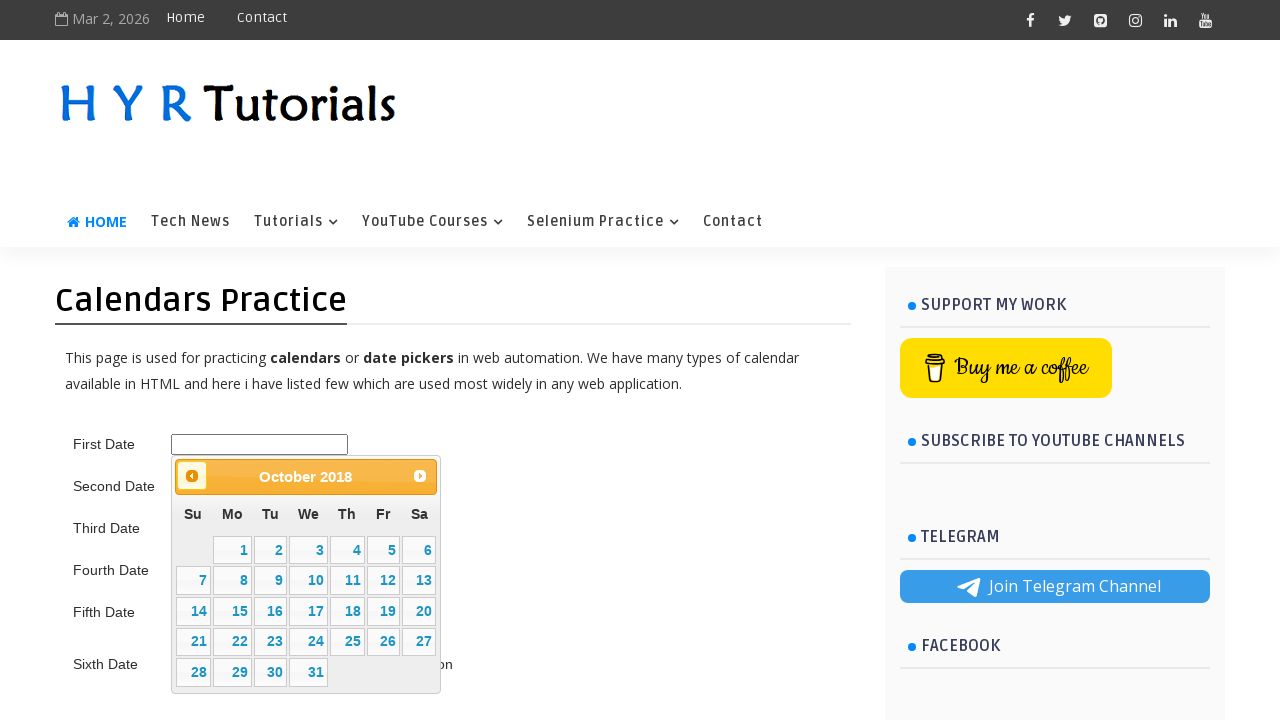

Waited 200ms for date picker to update
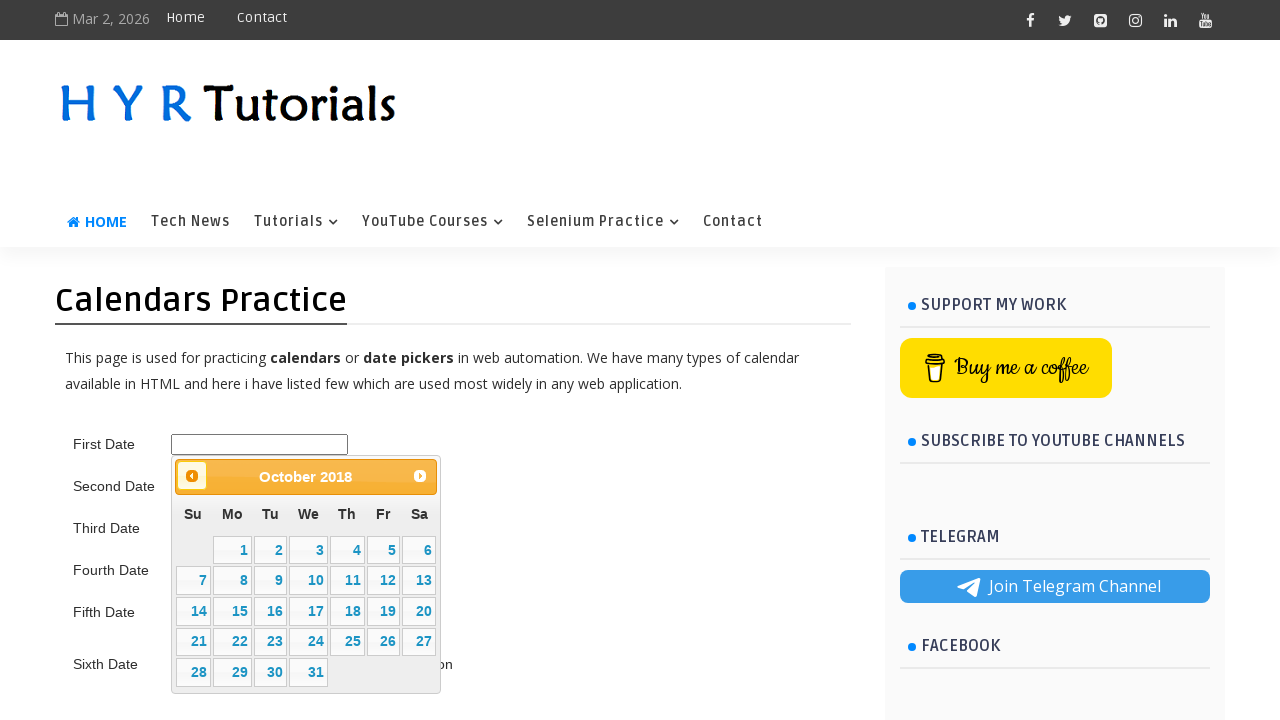

Clicked previous month button to navigate backward in date picker at (192, 476) on .ui-datepicker-prev
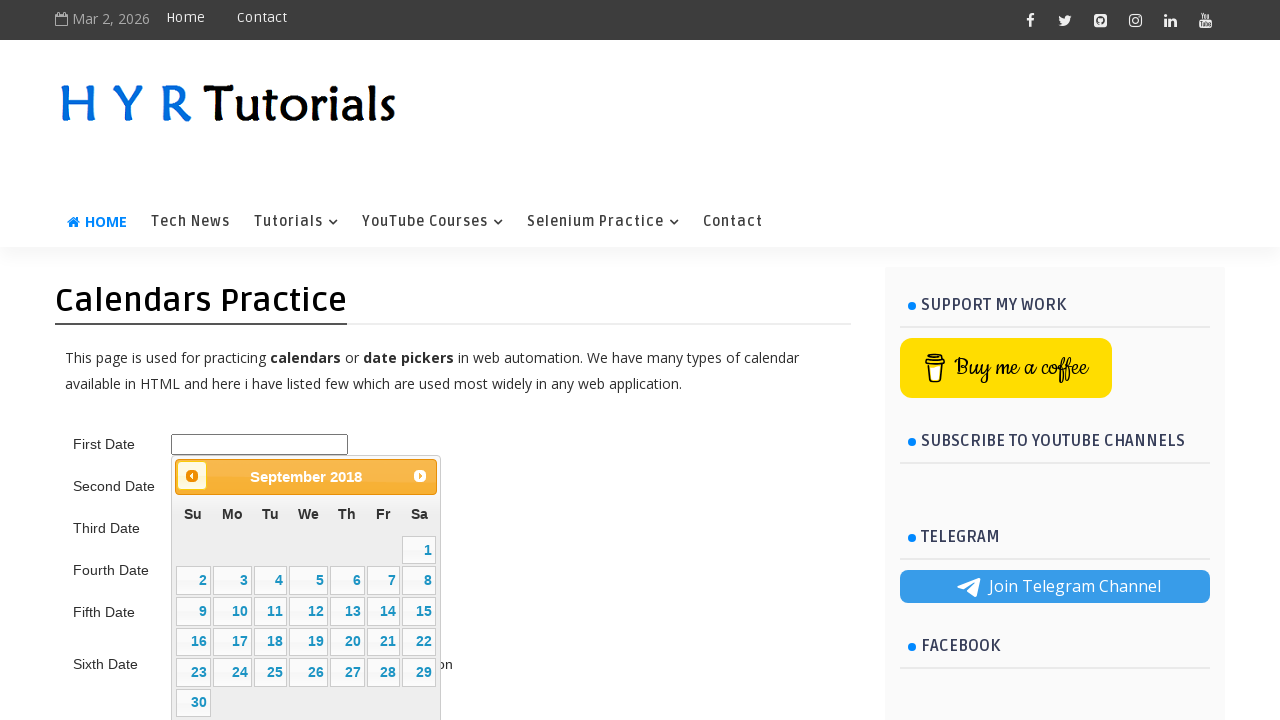

Waited 200ms for date picker to update
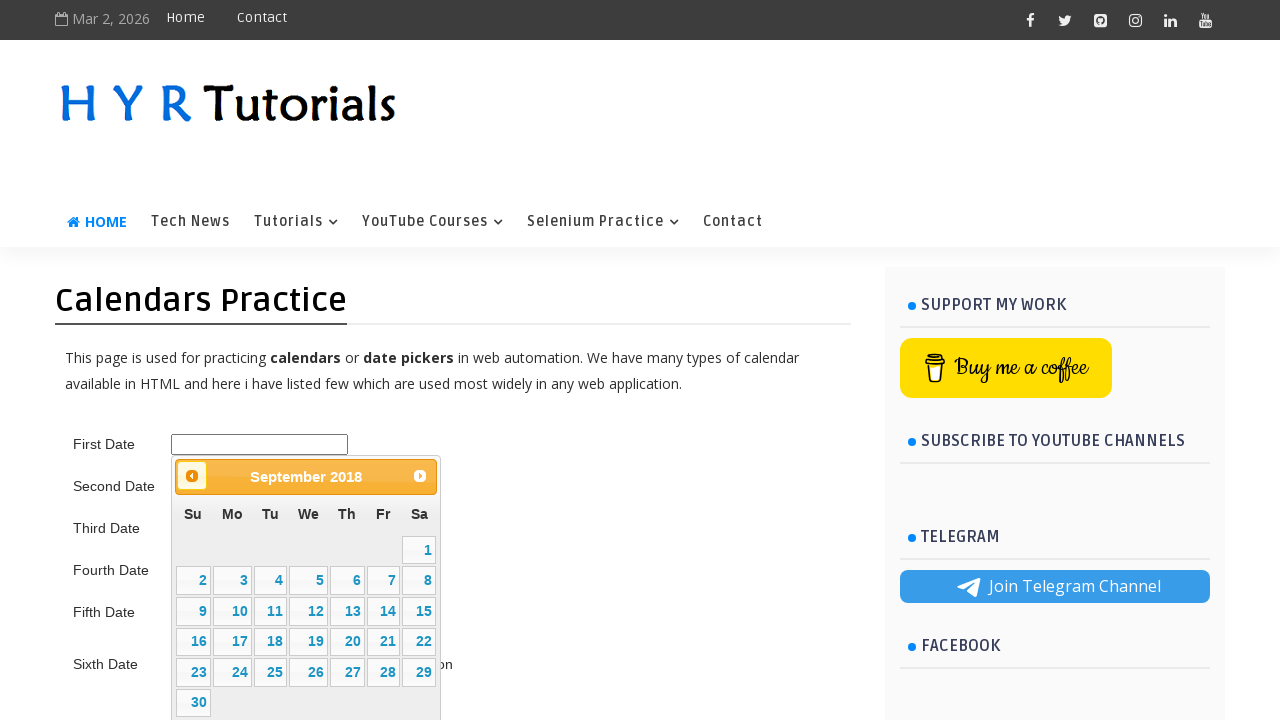

Clicked previous month button to navigate backward in date picker at (192, 476) on .ui-datepicker-prev
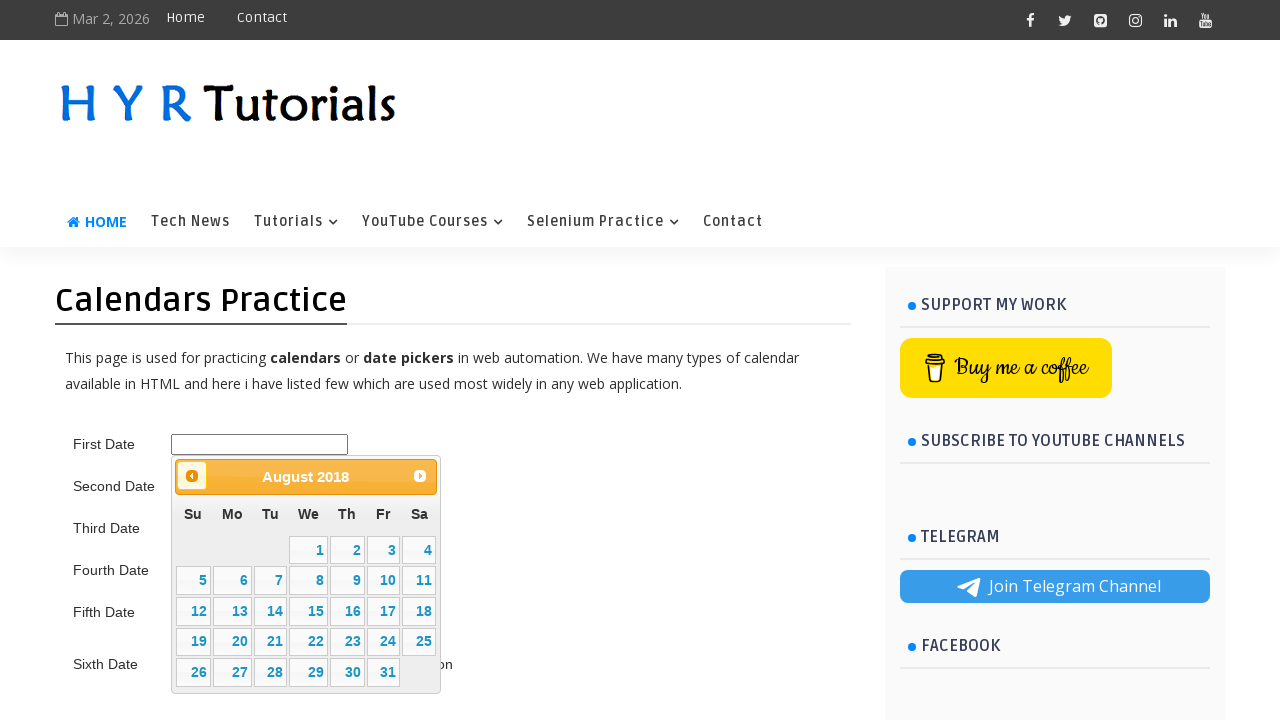

Waited 200ms for date picker to update
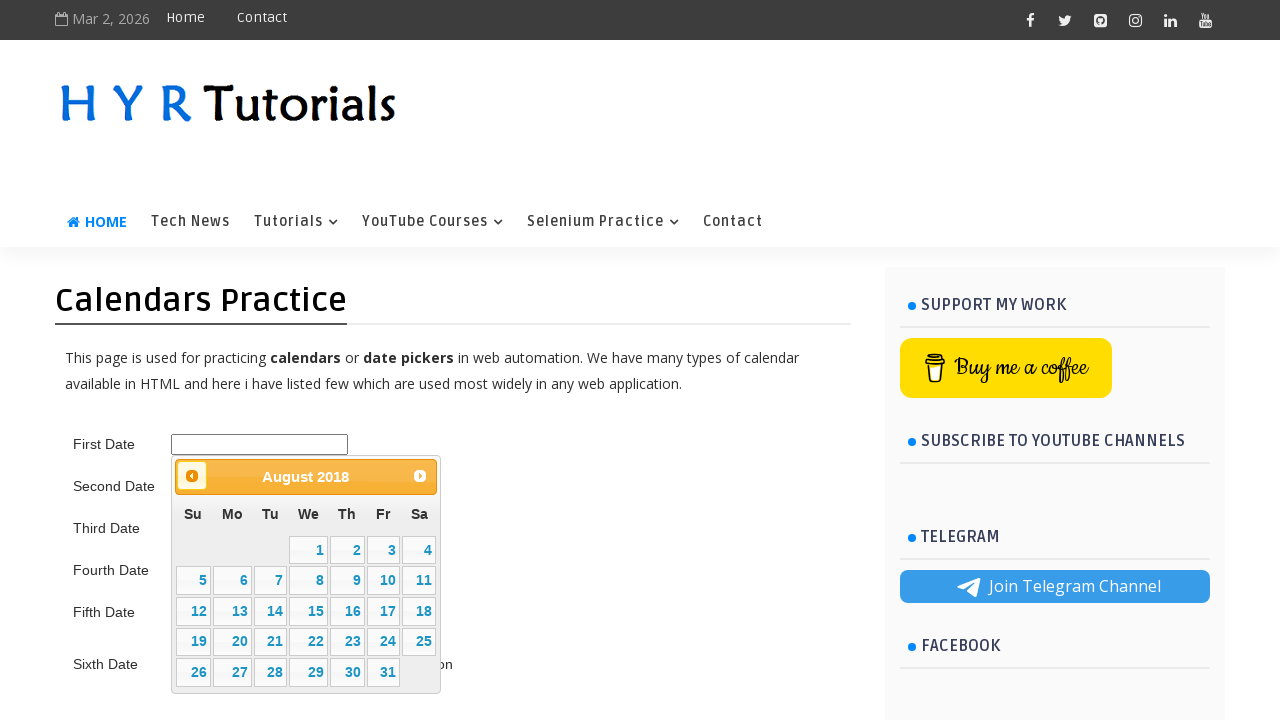

Clicked previous month button to navigate backward in date picker at (192, 476) on .ui-datepicker-prev
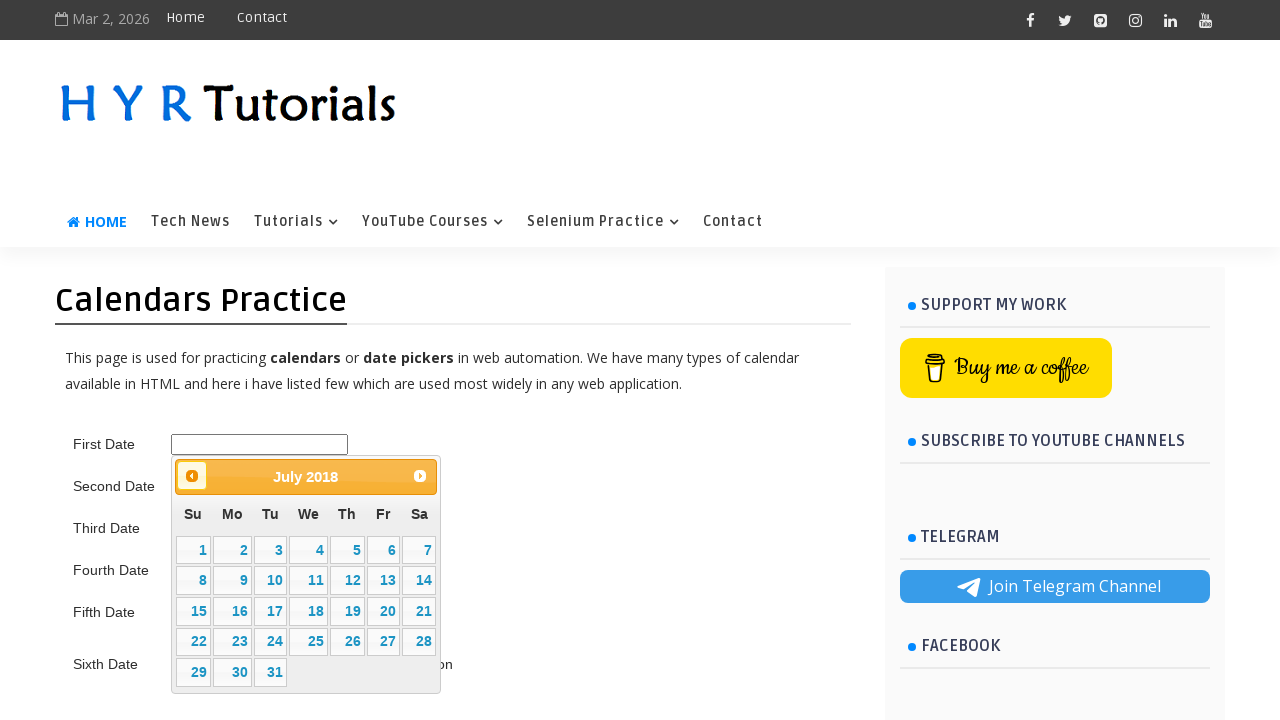

Waited 200ms for date picker to update
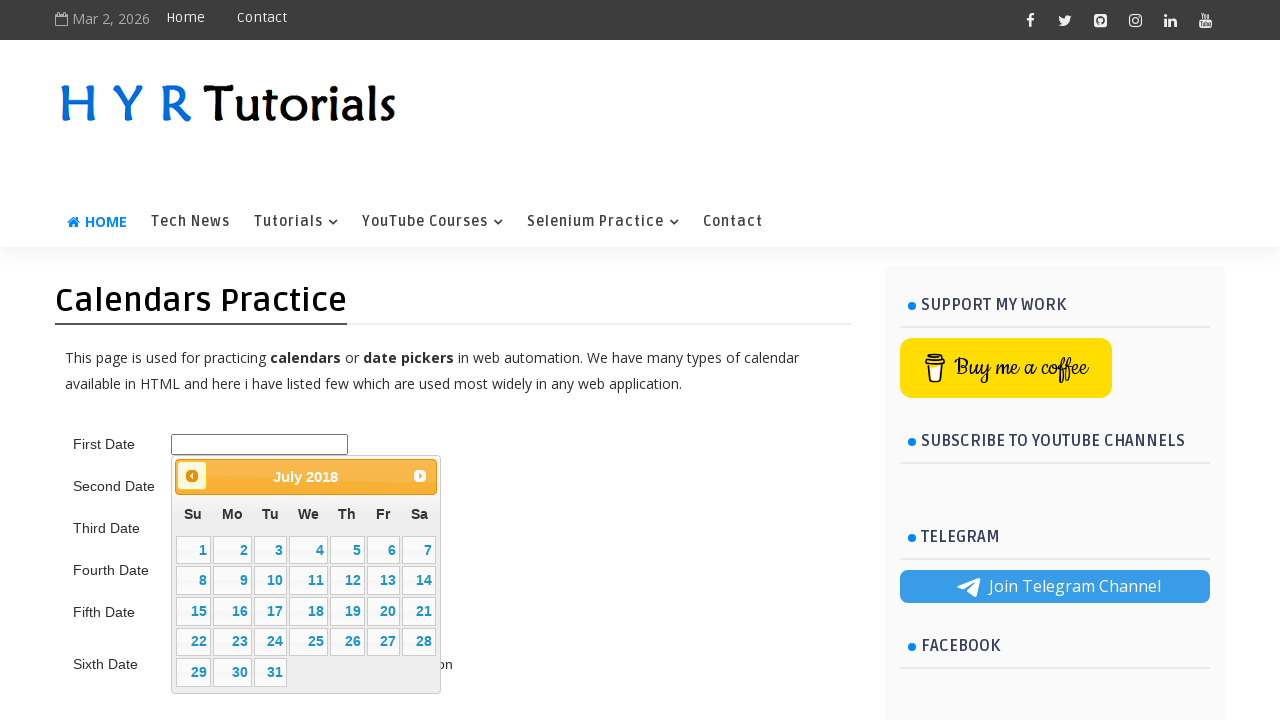

Clicked previous month button to navigate backward in date picker at (192, 476) on .ui-datepicker-prev
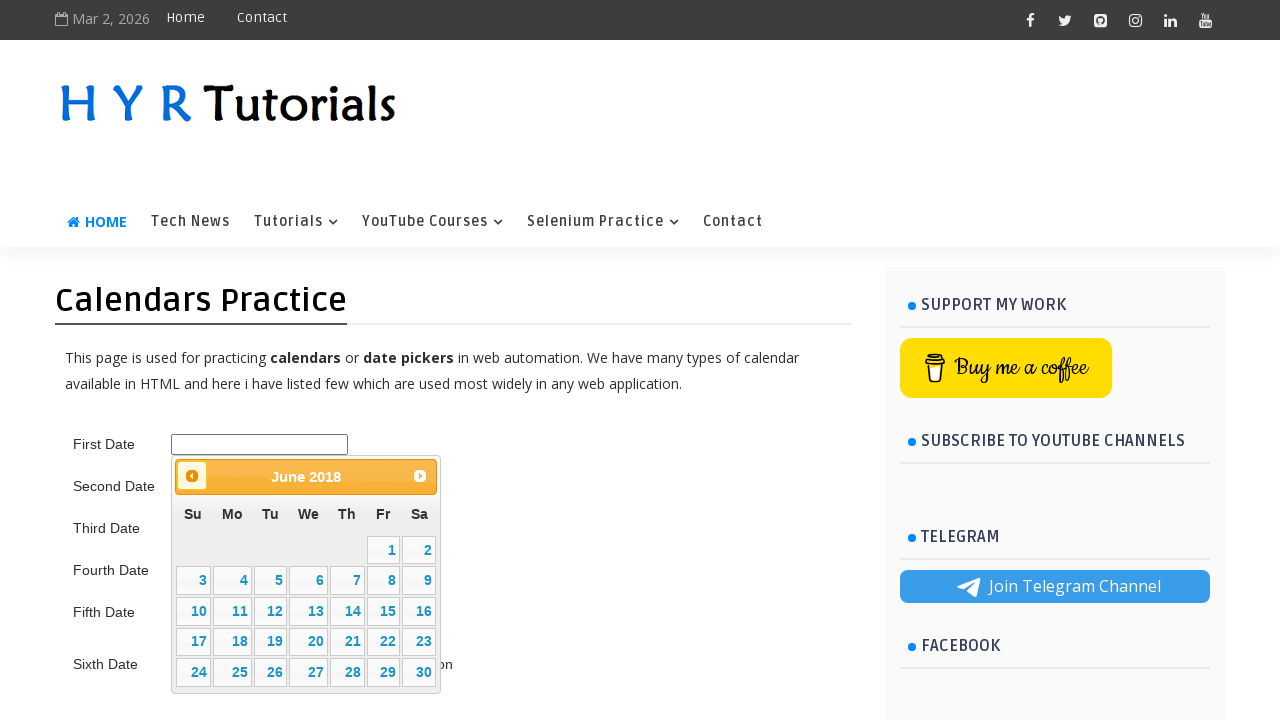

Waited 200ms for date picker to update
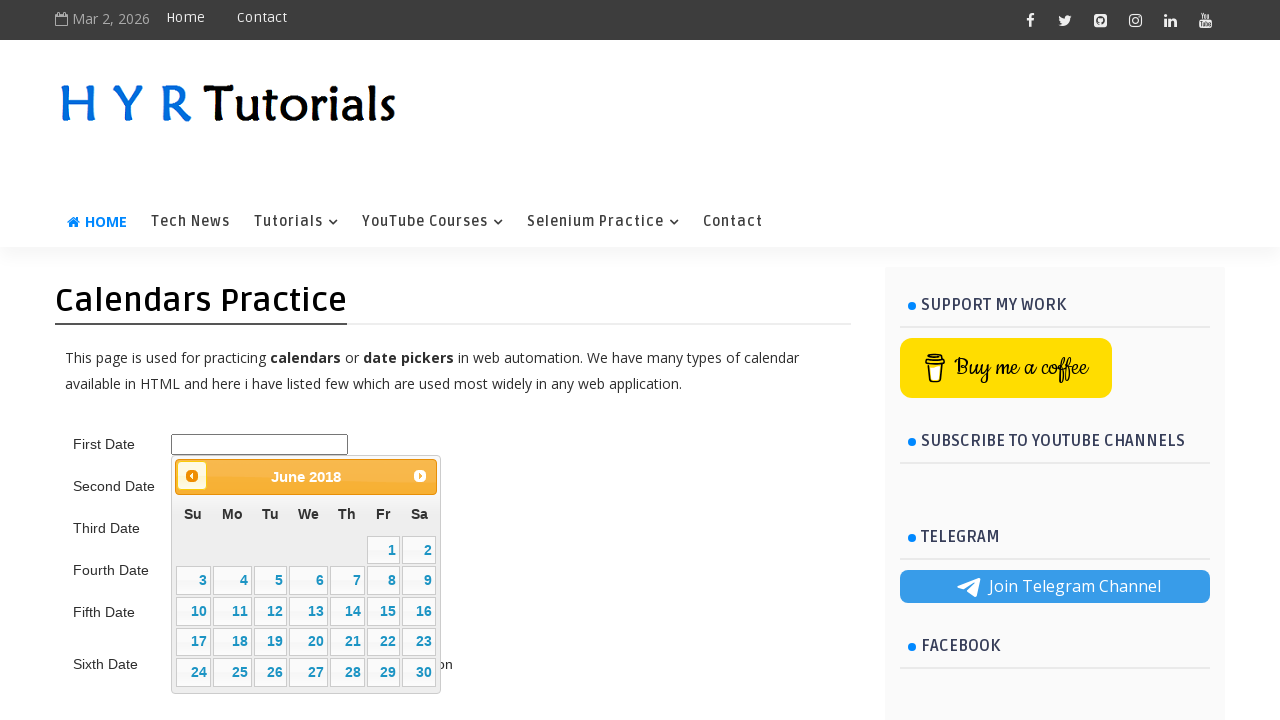

Clicked previous month button to navigate backward in date picker at (192, 476) on .ui-datepicker-prev
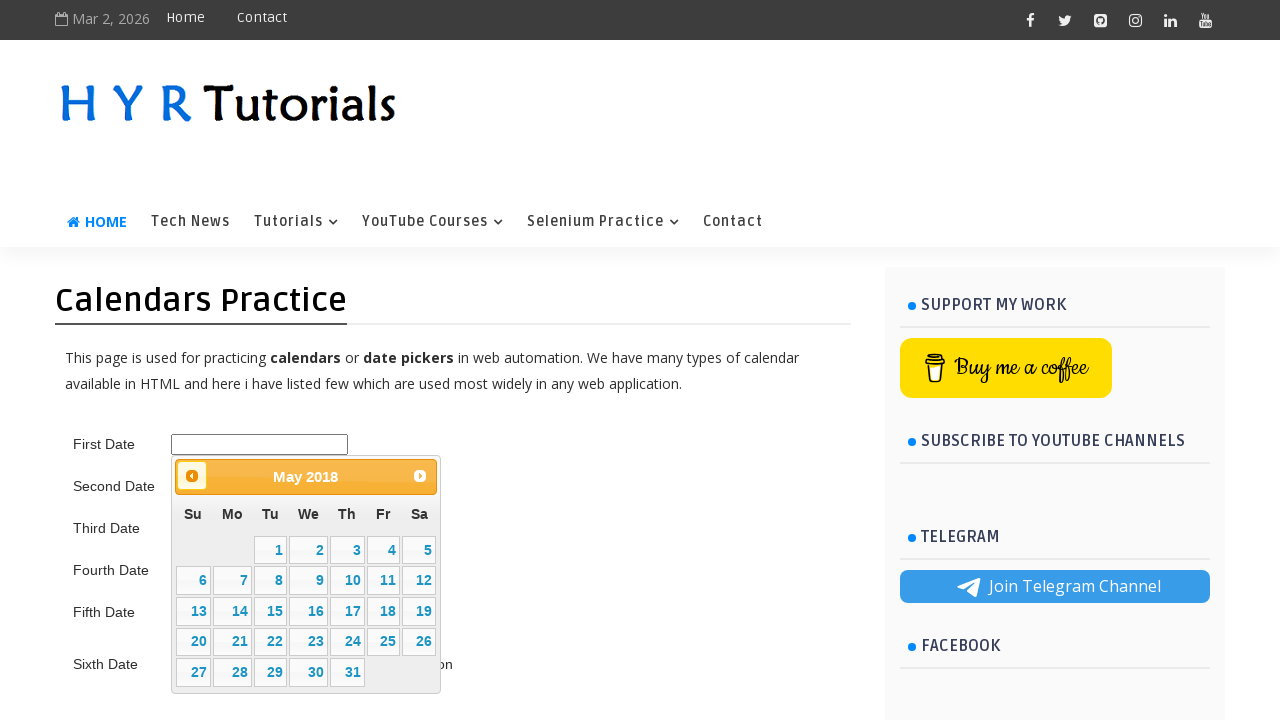

Waited 200ms for date picker to update
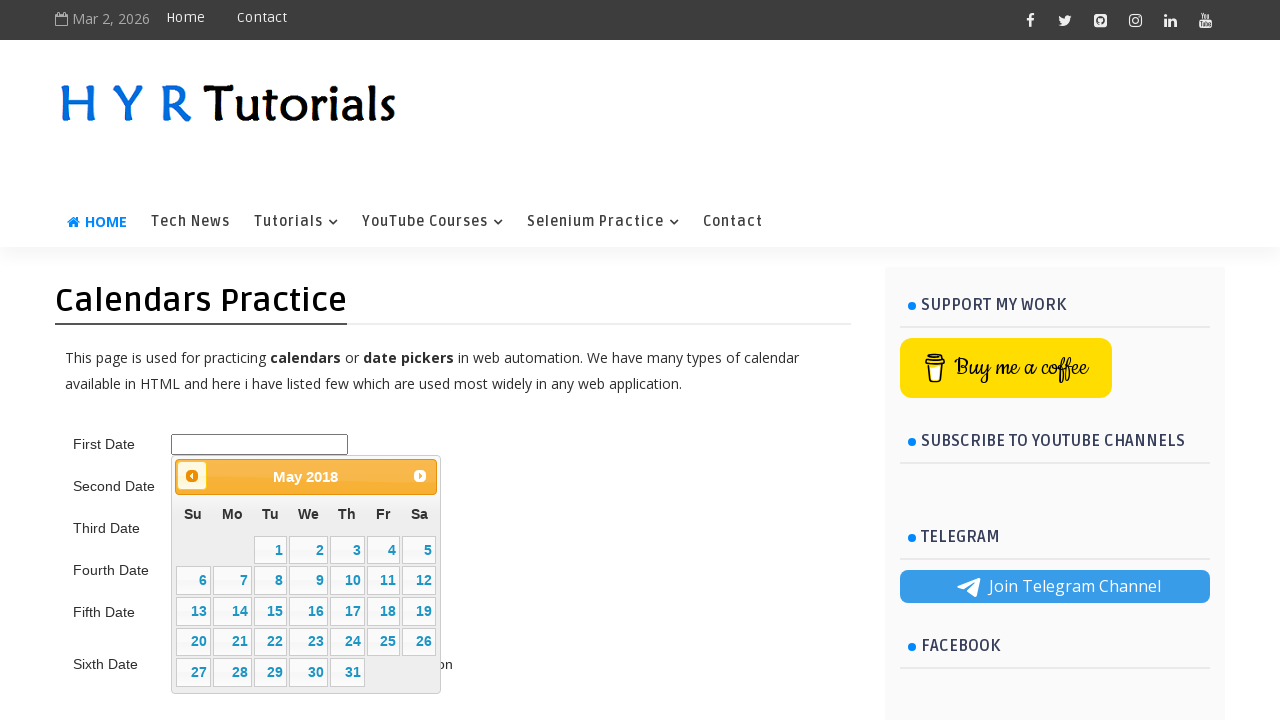

Clicked previous month button to navigate backward in date picker at (192, 476) on .ui-datepicker-prev
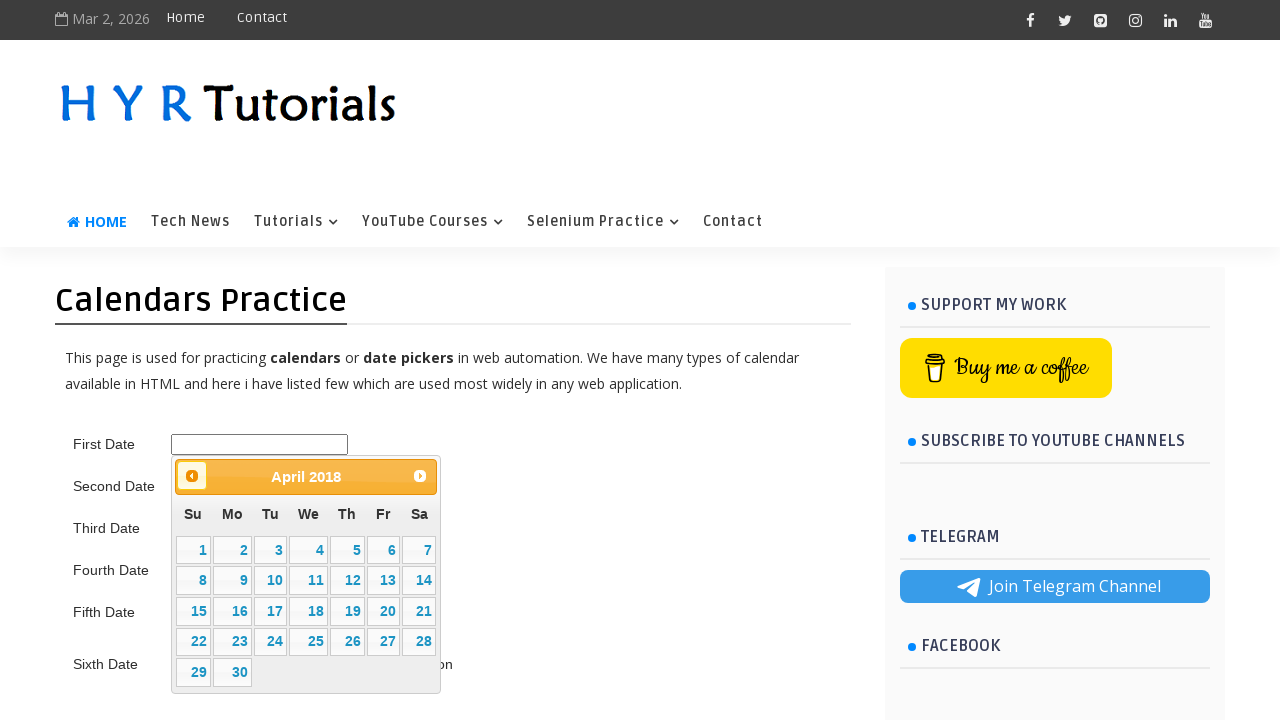

Waited 200ms for date picker to update
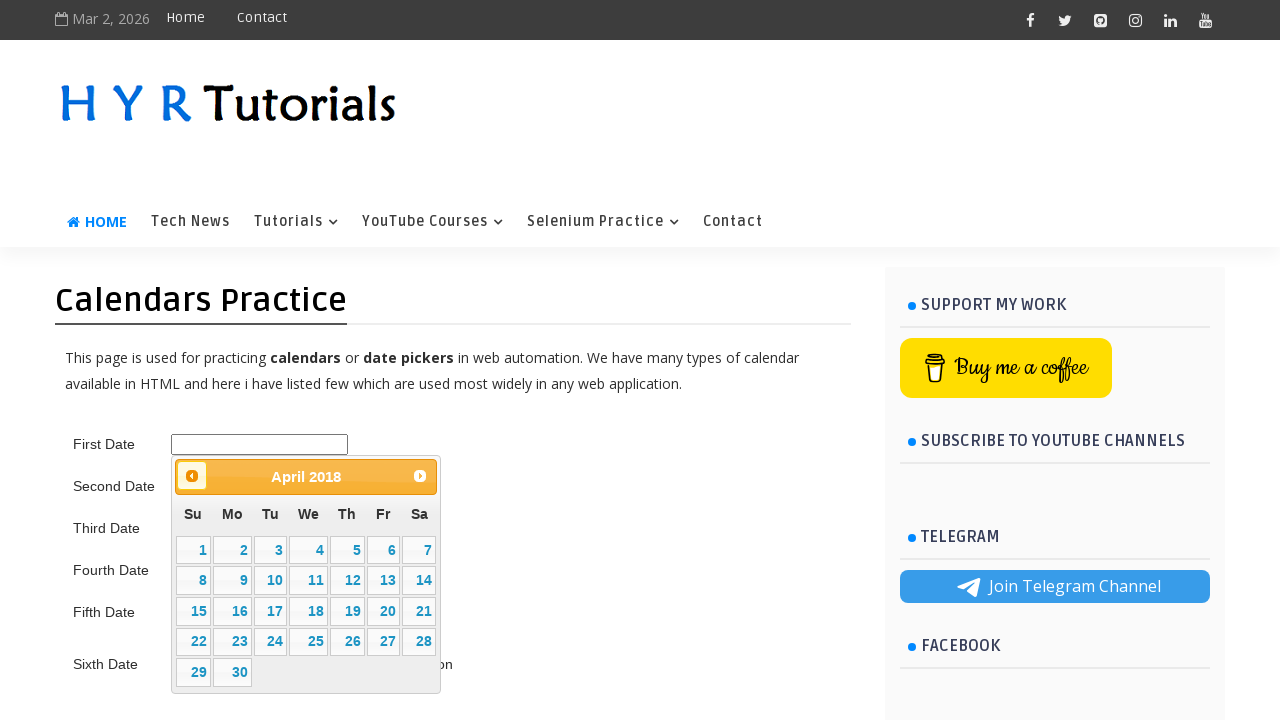

Clicked previous month button to navigate backward in date picker at (192, 476) on .ui-datepicker-prev
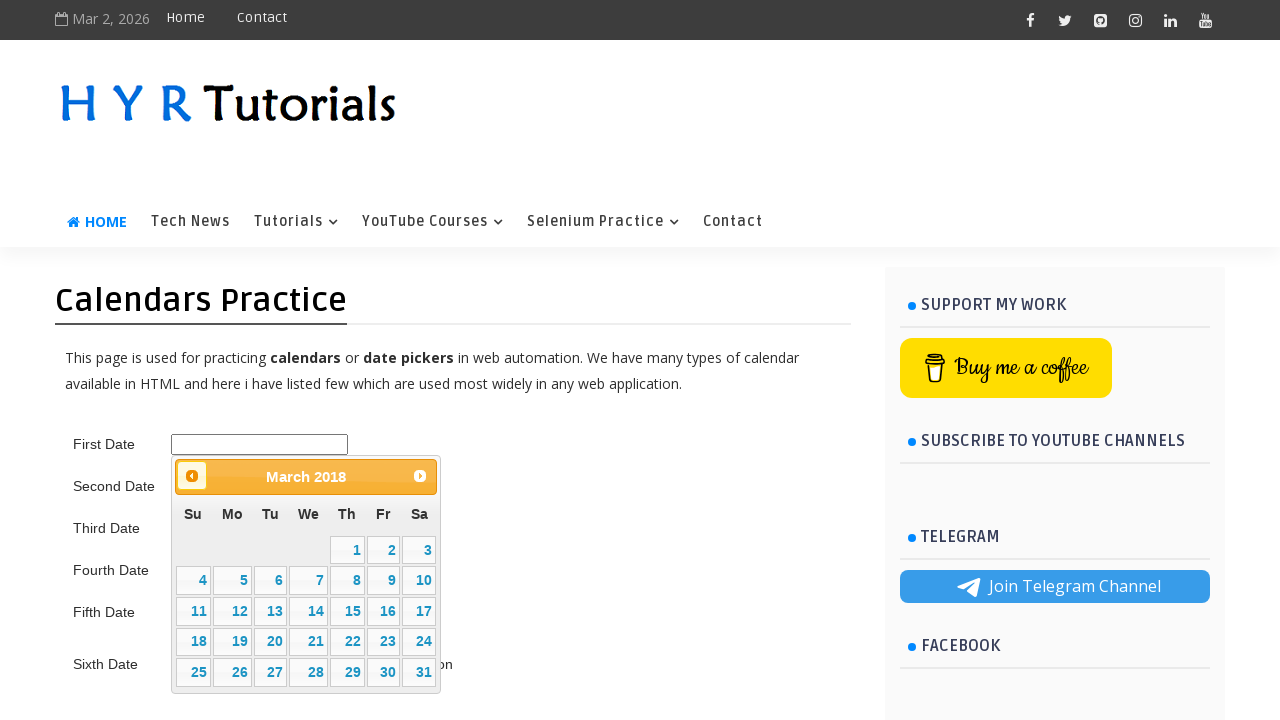

Waited 200ms for date picker to update
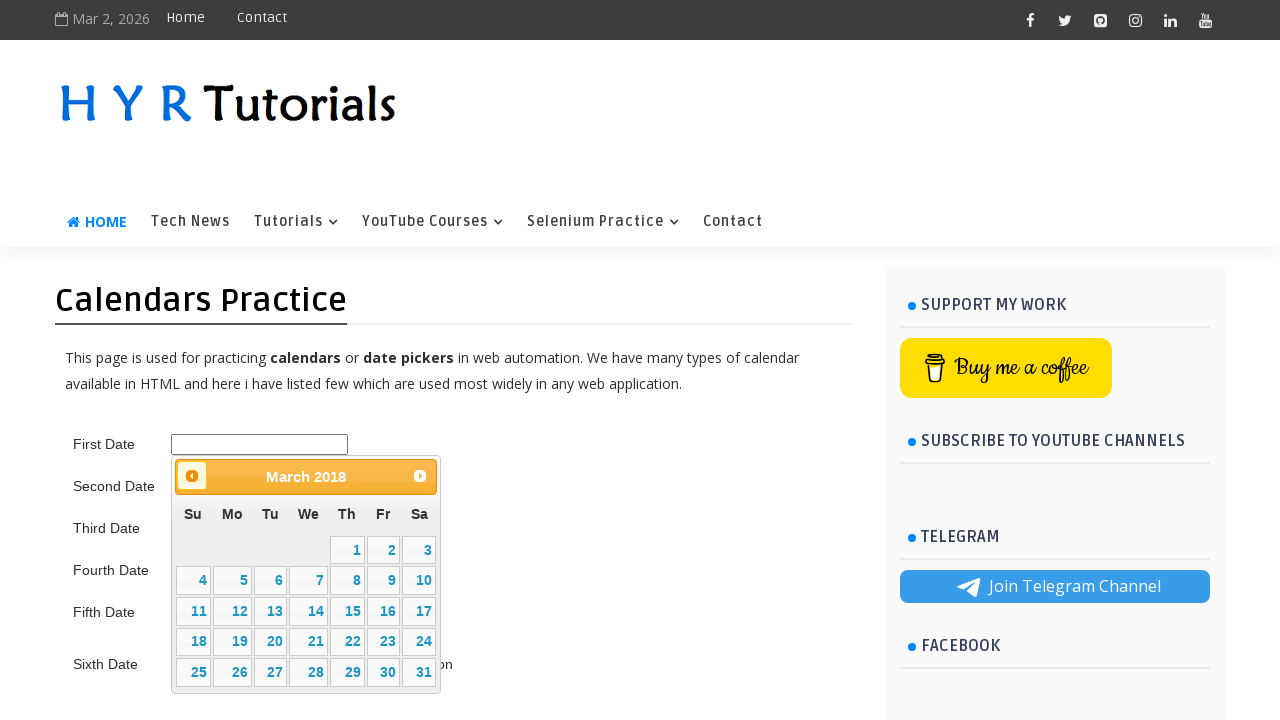

Clicked previous month button to navigate backward in date picker at (192, 476) on .ui-datepicker-prev
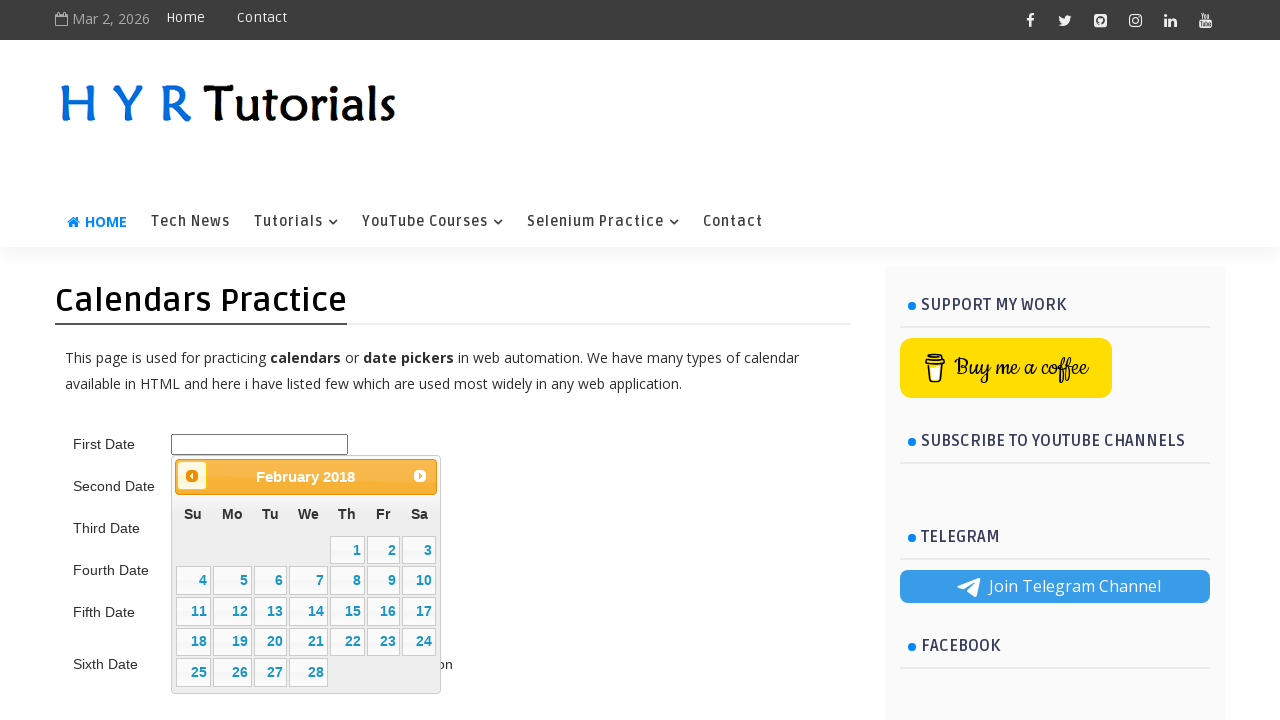

Waited 200ms for date picker to update
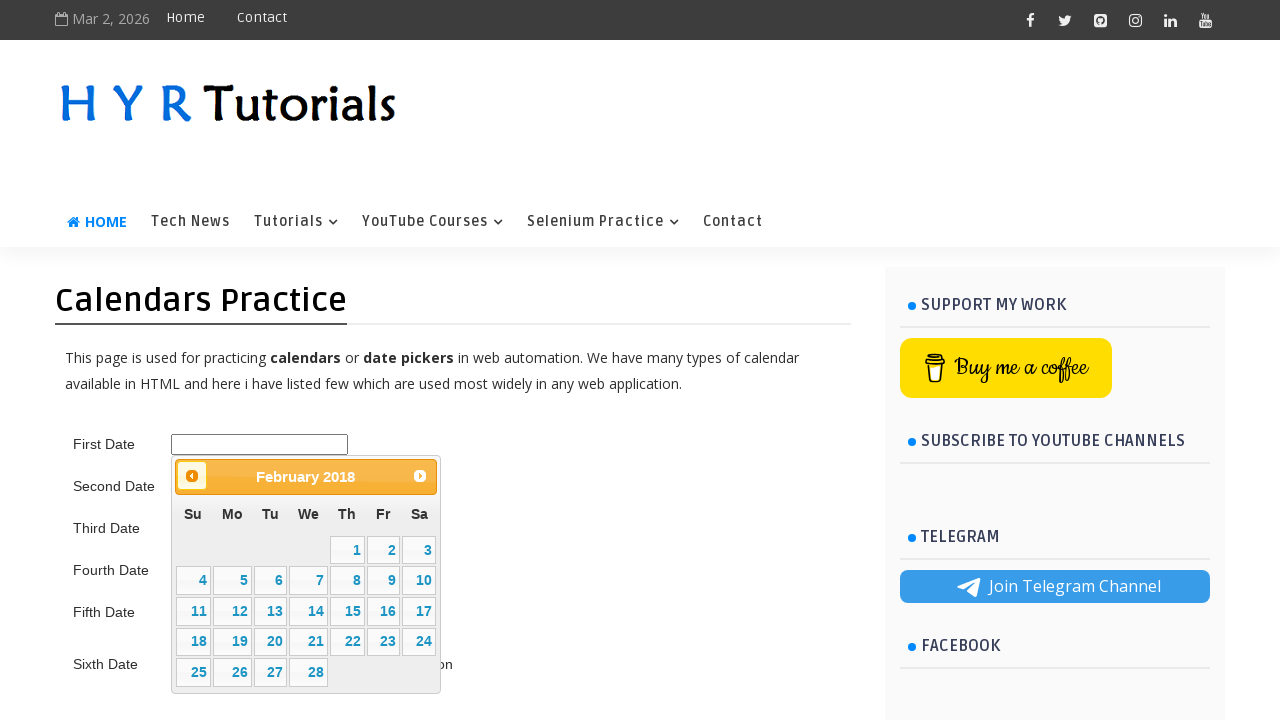

Clicked previous month button to navigate backward in date picker at (192, 476) on .ui-datepicker-prev
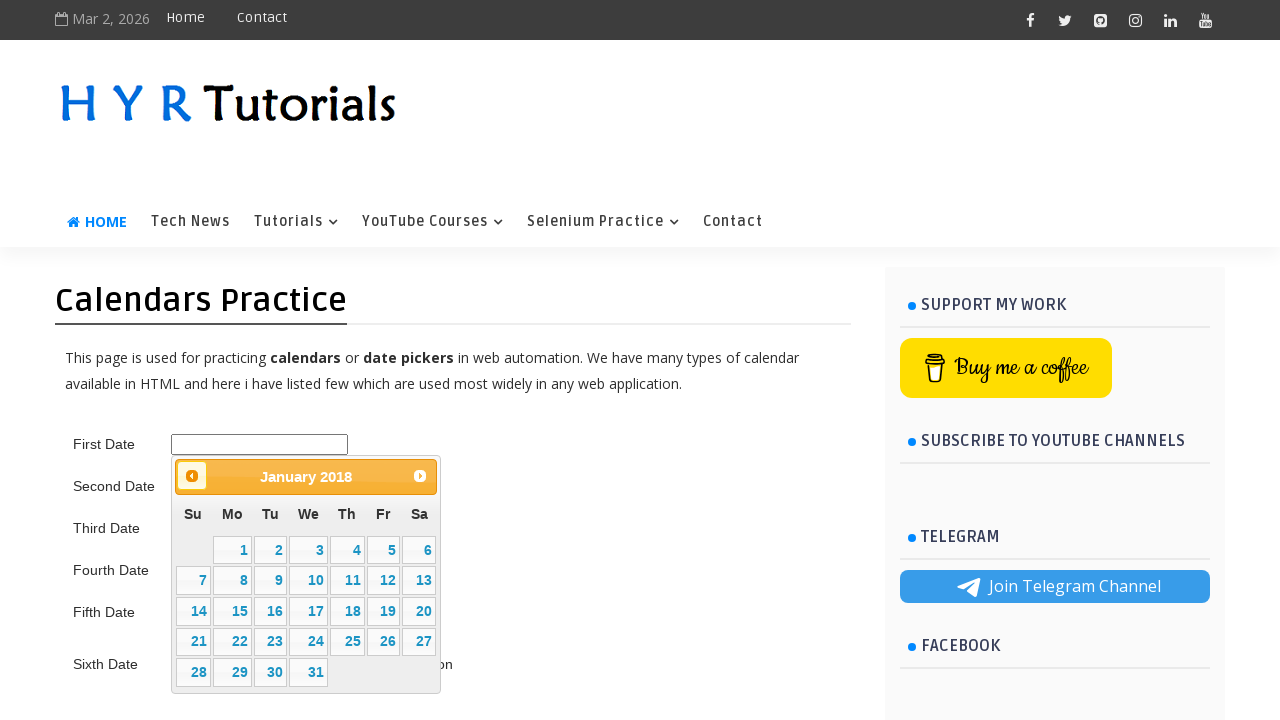

Waited 200ms for date picker to update
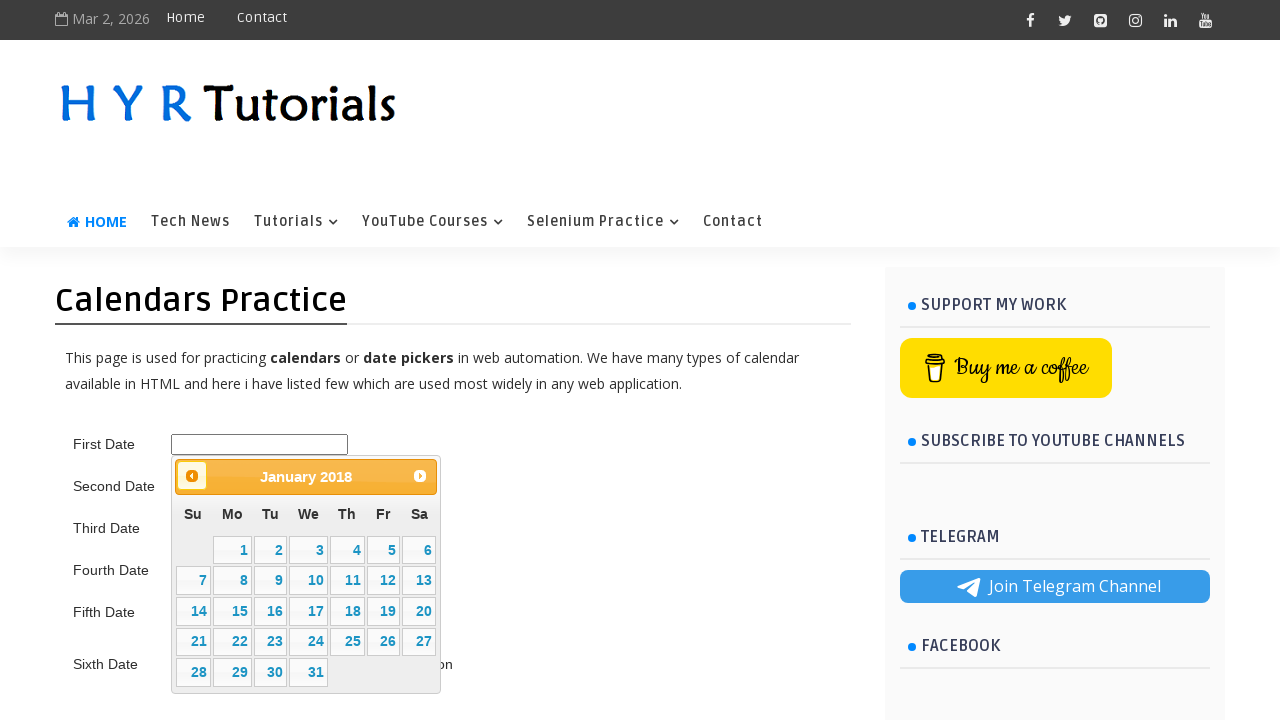

Clicked previous month button to navigate backward in date picker at (192, 476) on .ui-datepicker-prev
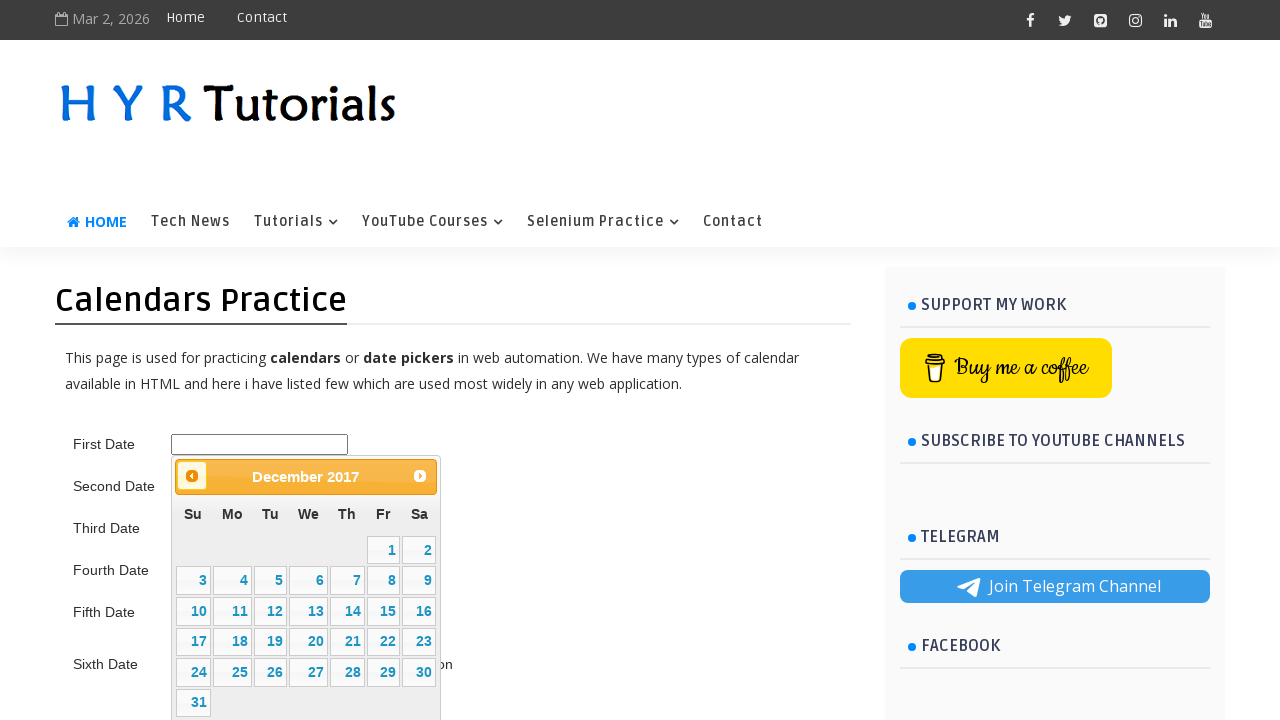

Waited 200ms for date picker to update
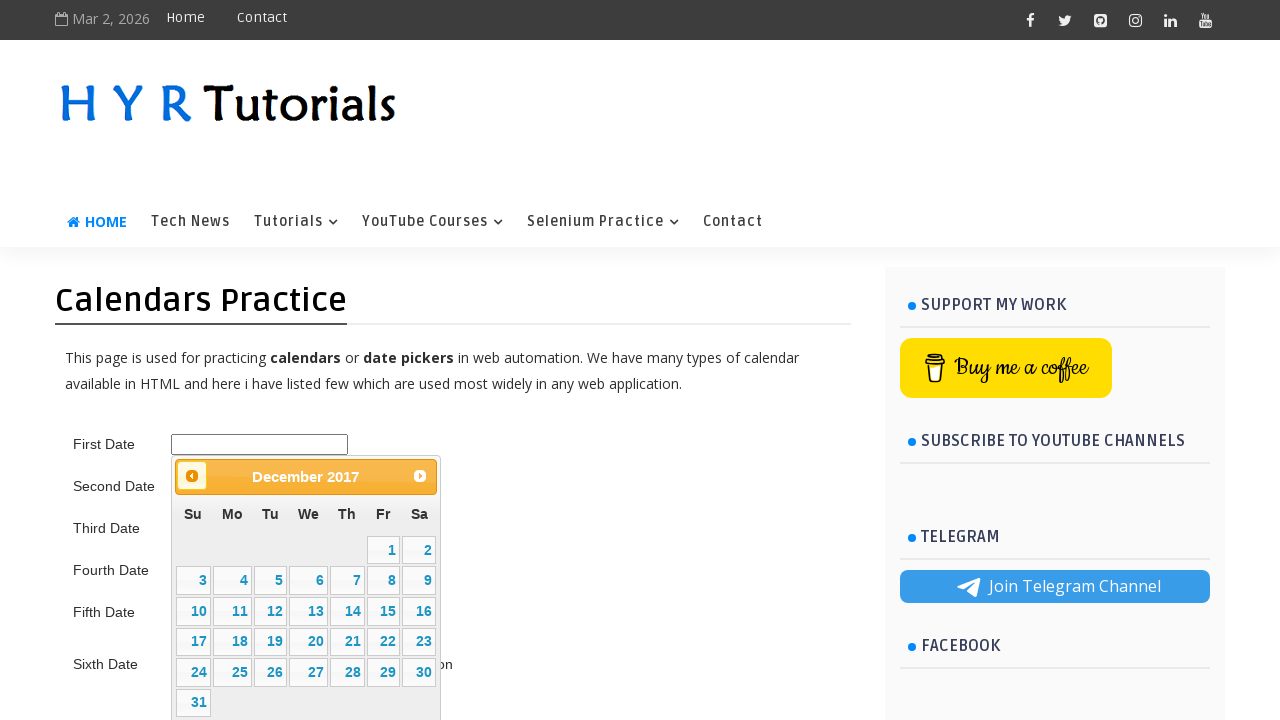

Clicked previous month button to navigate backward in date picker at (192, 476) on .ui-datepicker-prev
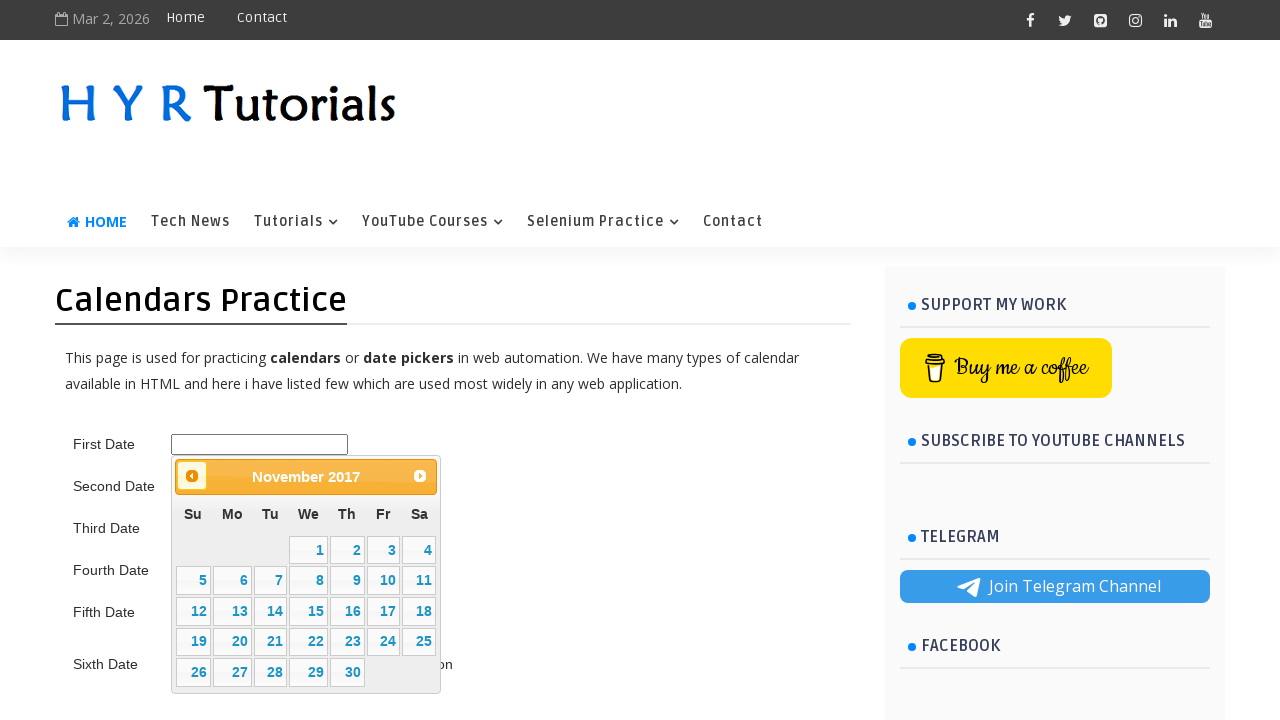

Waited 200ms for date picker to update
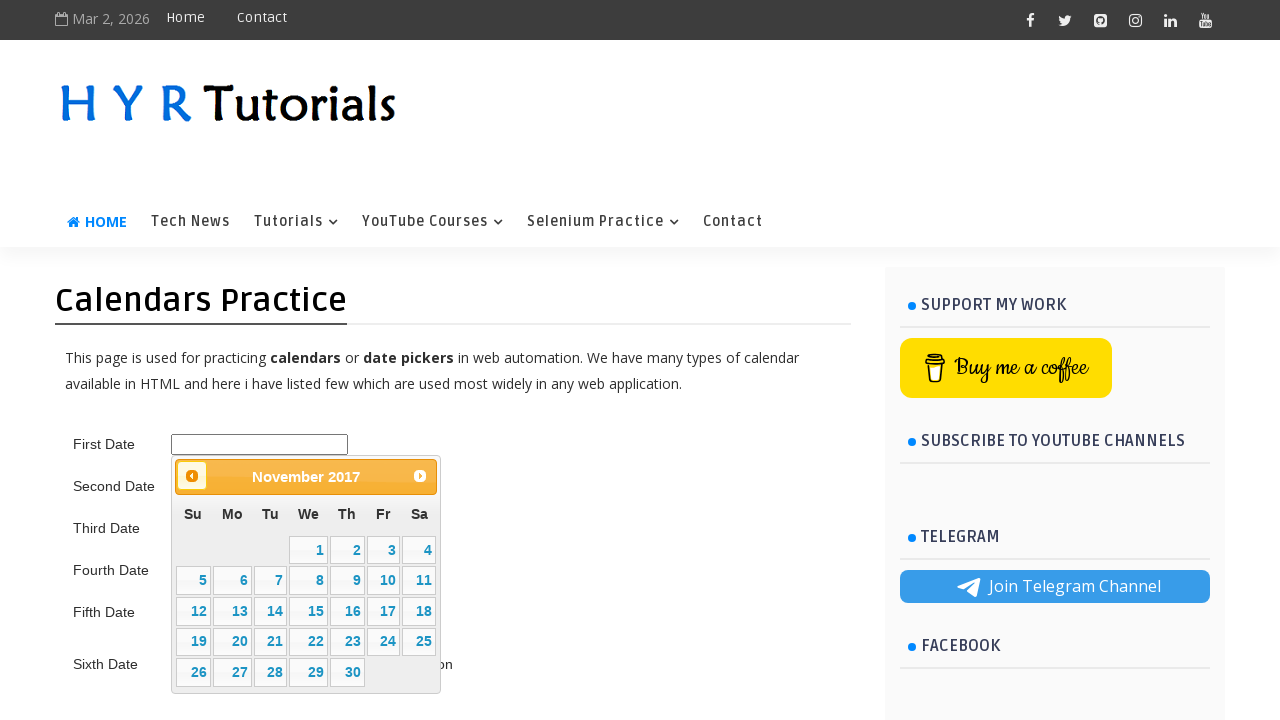

Clicked previous month button to navigate backward in date picker at (192, 476) on .ui-datepicker-prev
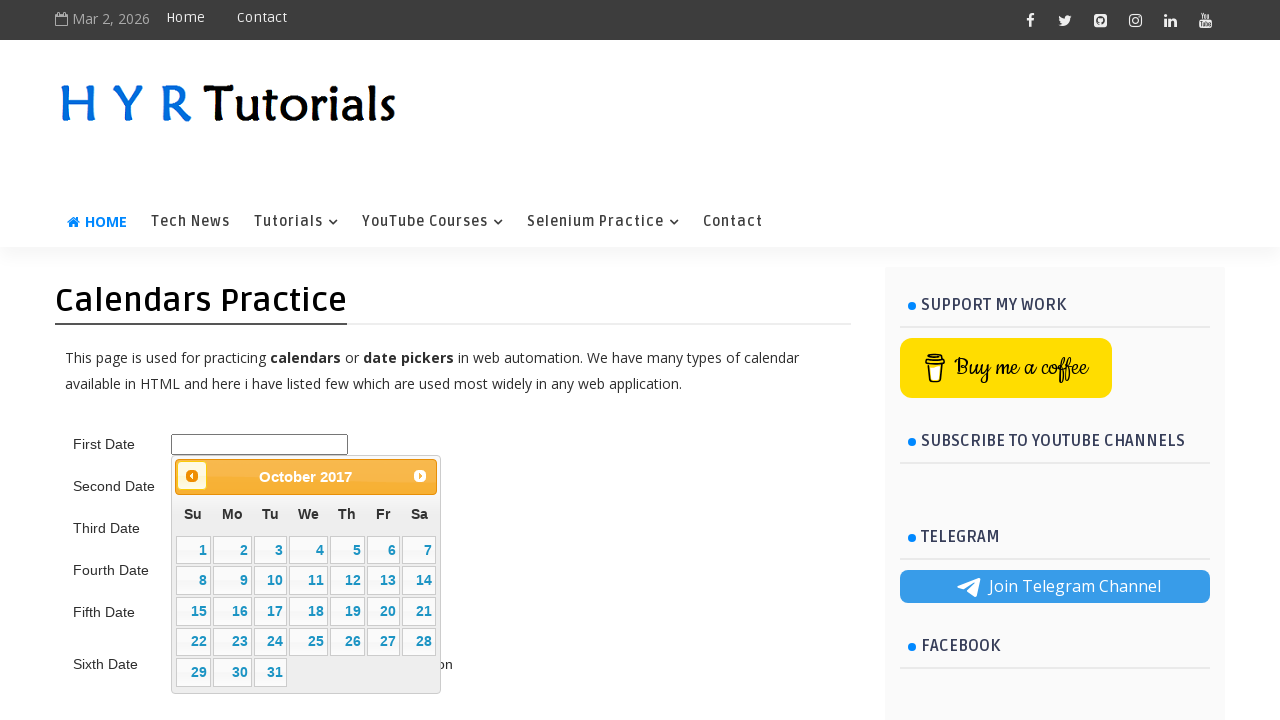

Waited 200ms for date picker to update
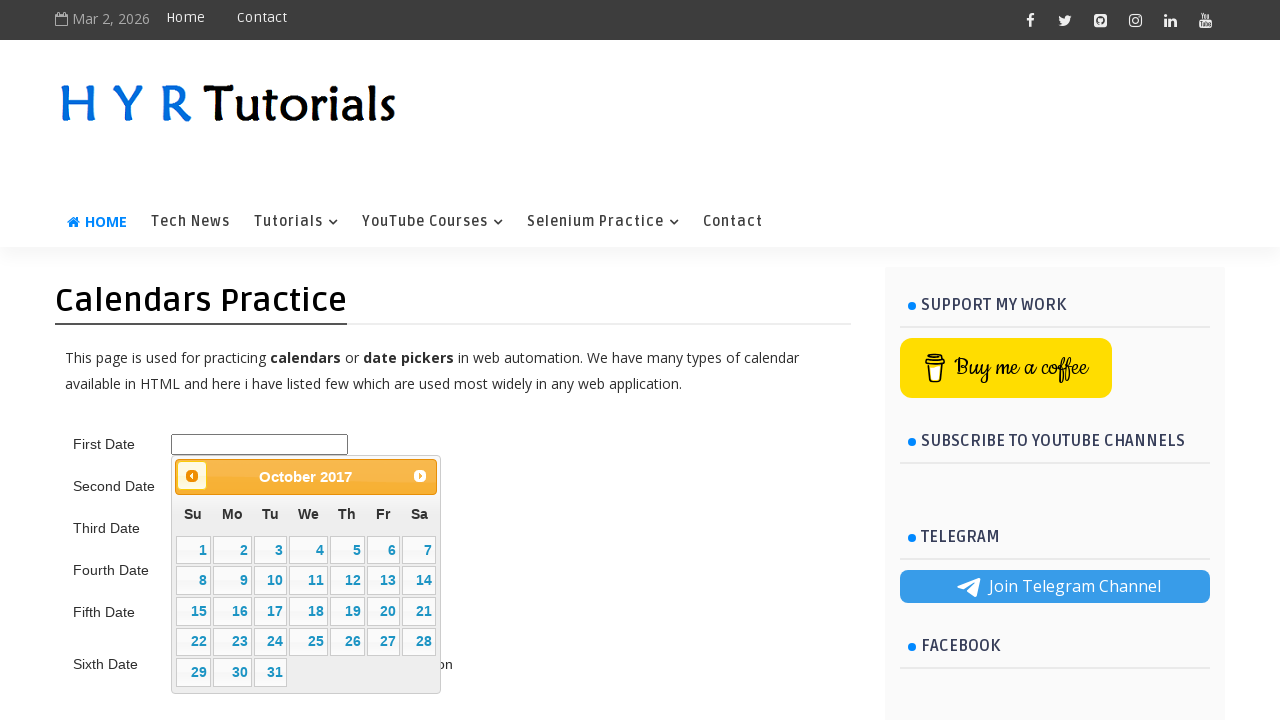

Clicked previous month button to navigate backward in date picker at (192, 476) on .ui-datepicker-prev
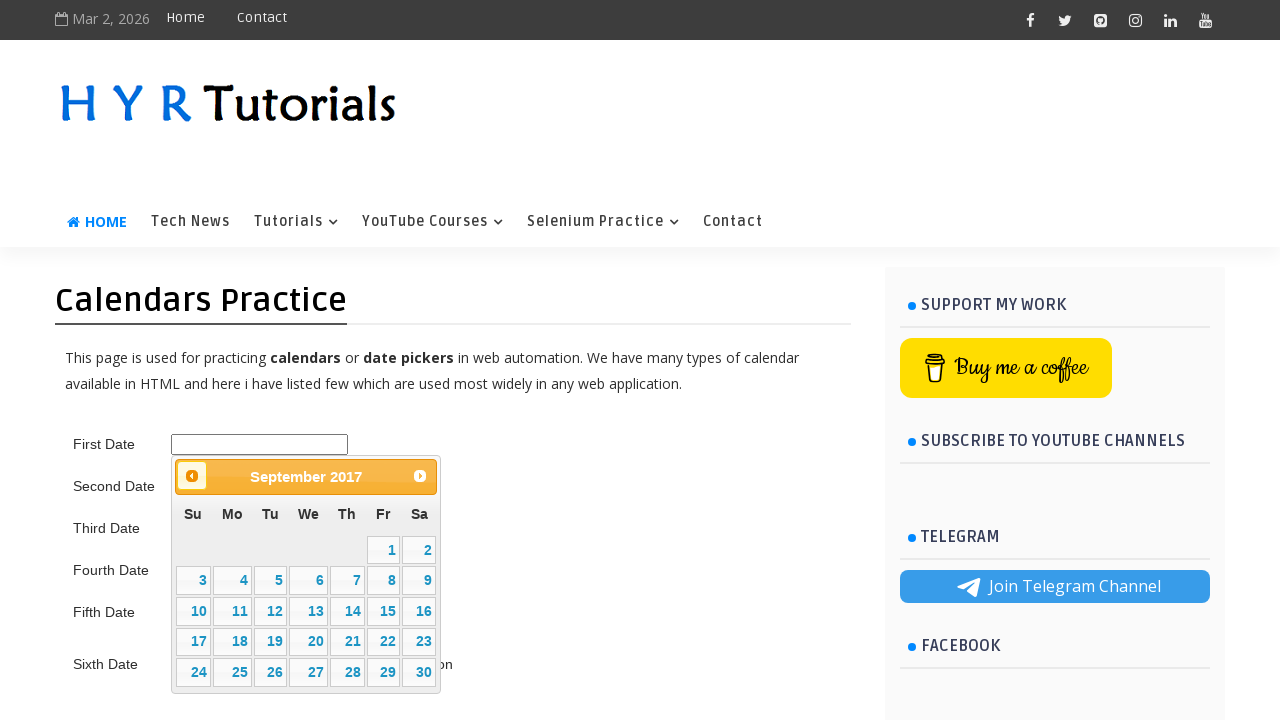

Waited 200ms for date picker to update
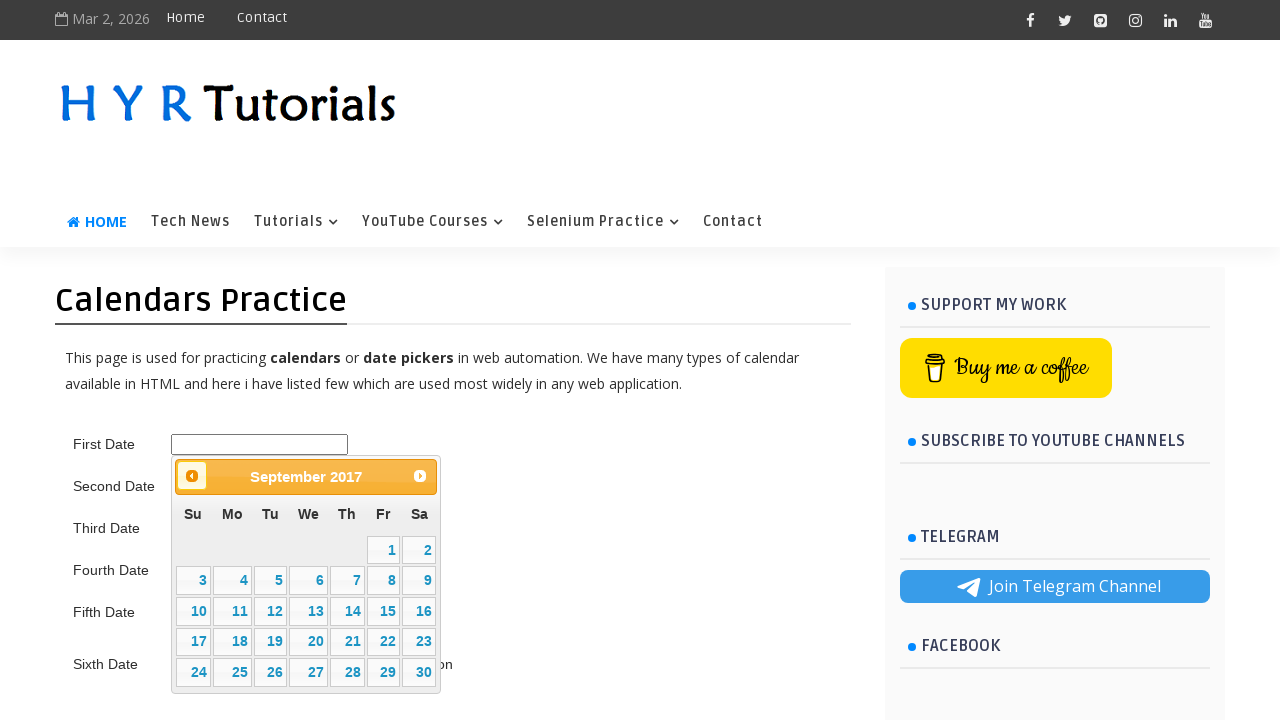

Clicked previous month button to navigate backward in date picker at (192, 476) on .ui-datepicker-prev
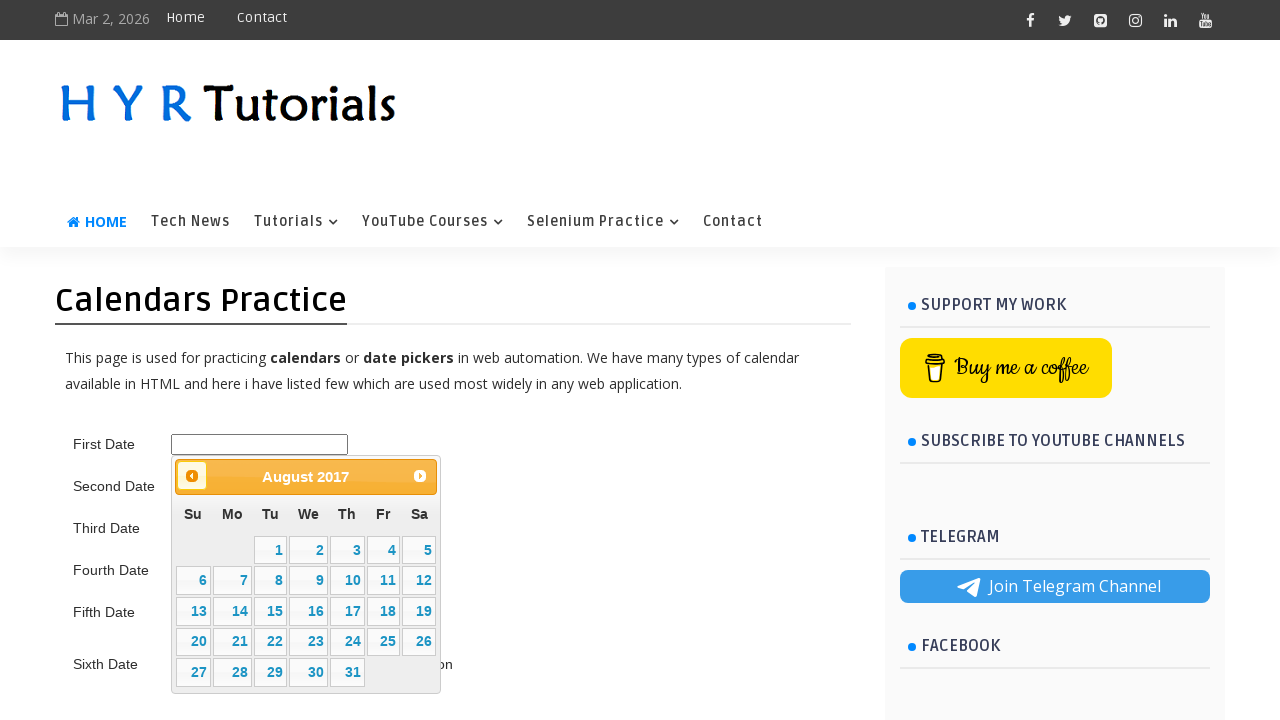

Waited 200ms for date picker to update
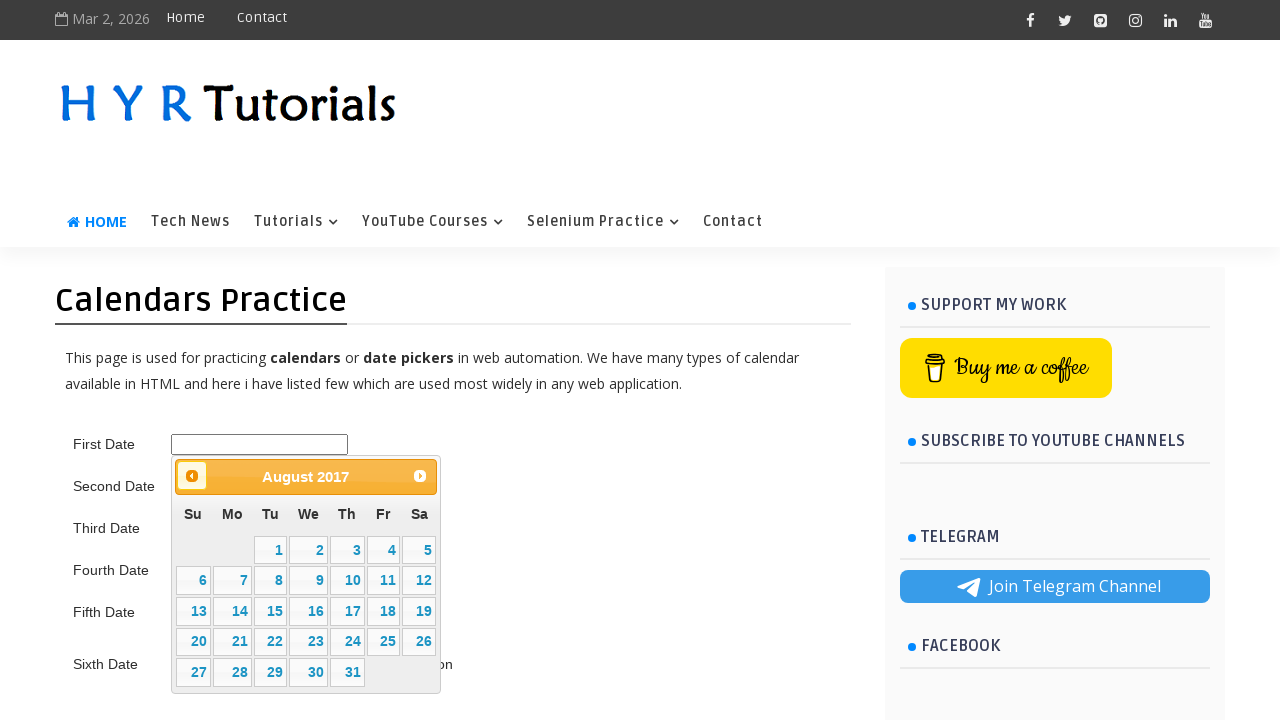

Clicked previous month button to navigate backward in date picker at (192, 476) on .ui-datepicker-prev
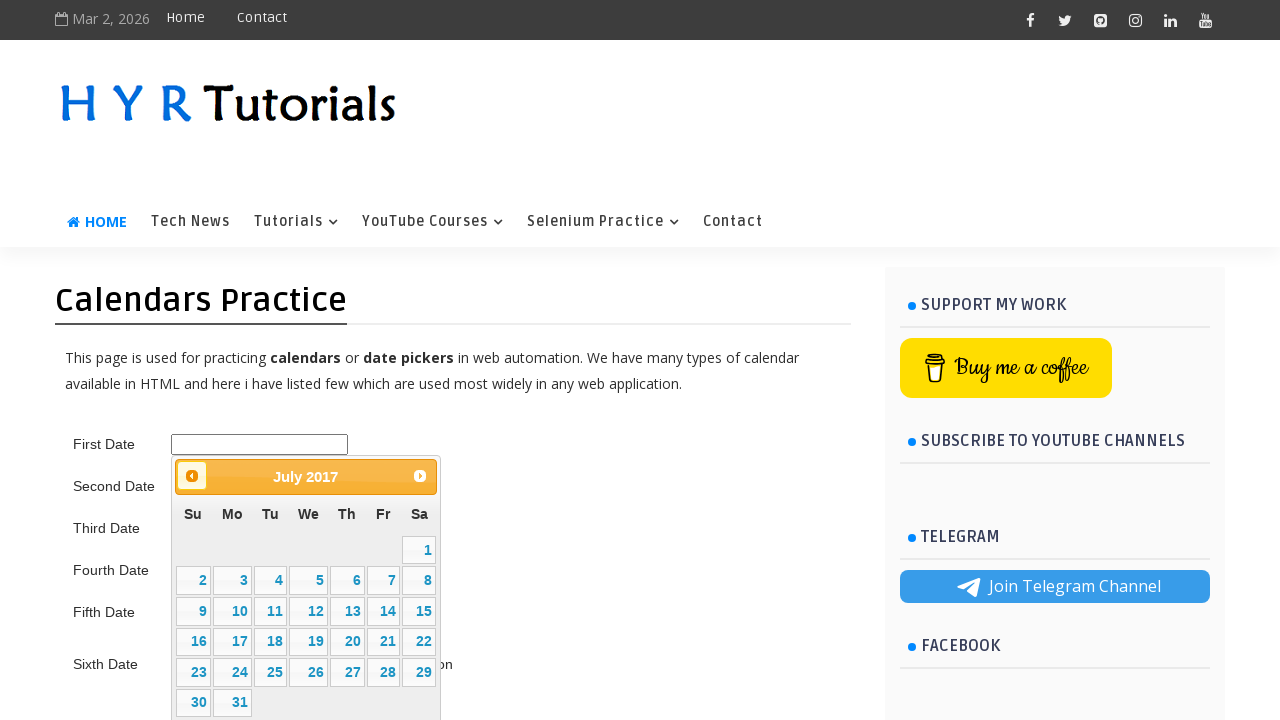

Waited 200ms for date picker to update
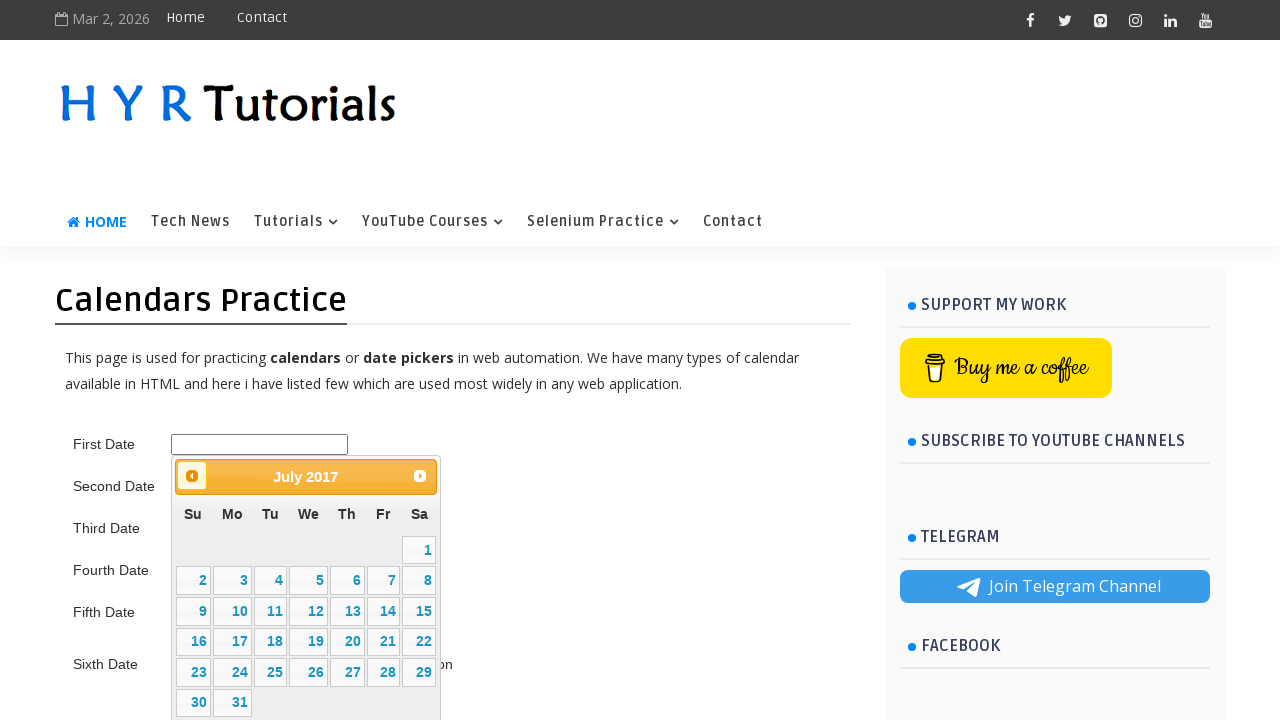

Clicked previous month button to navigate backward in date picker at (192, 476) on .ui-datepicker-prev
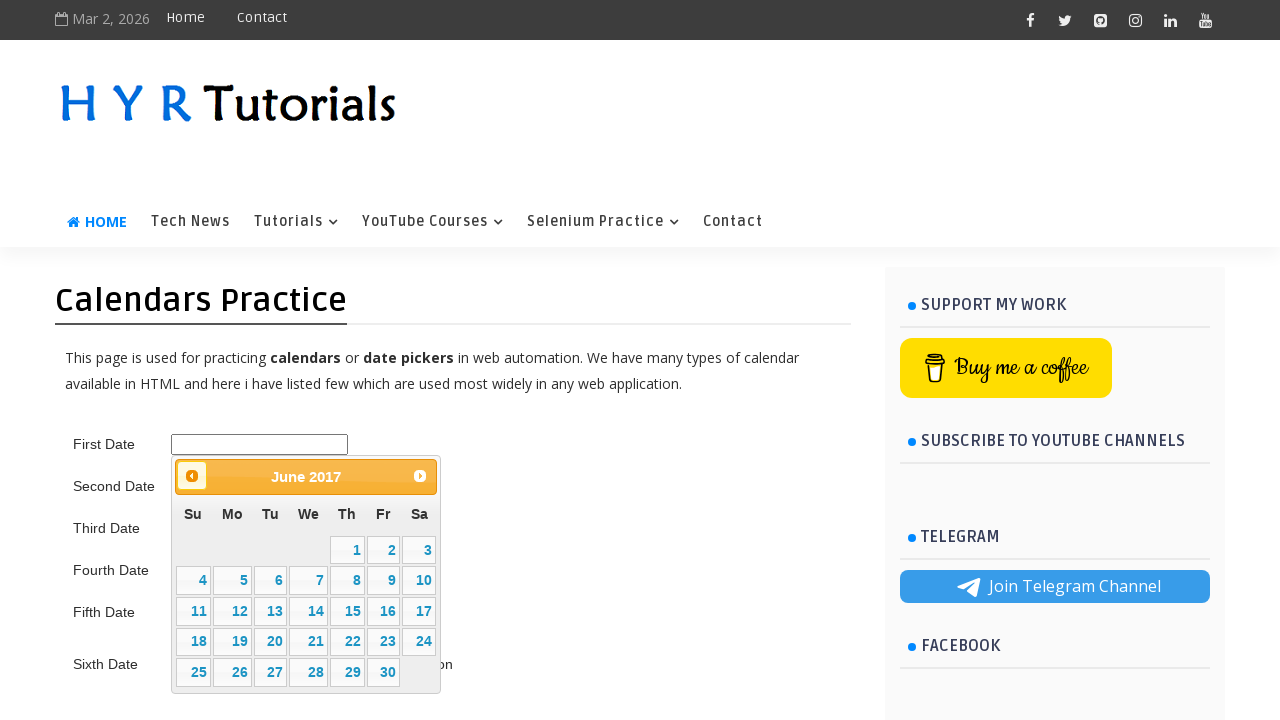

Waited 200ms for date picker to update
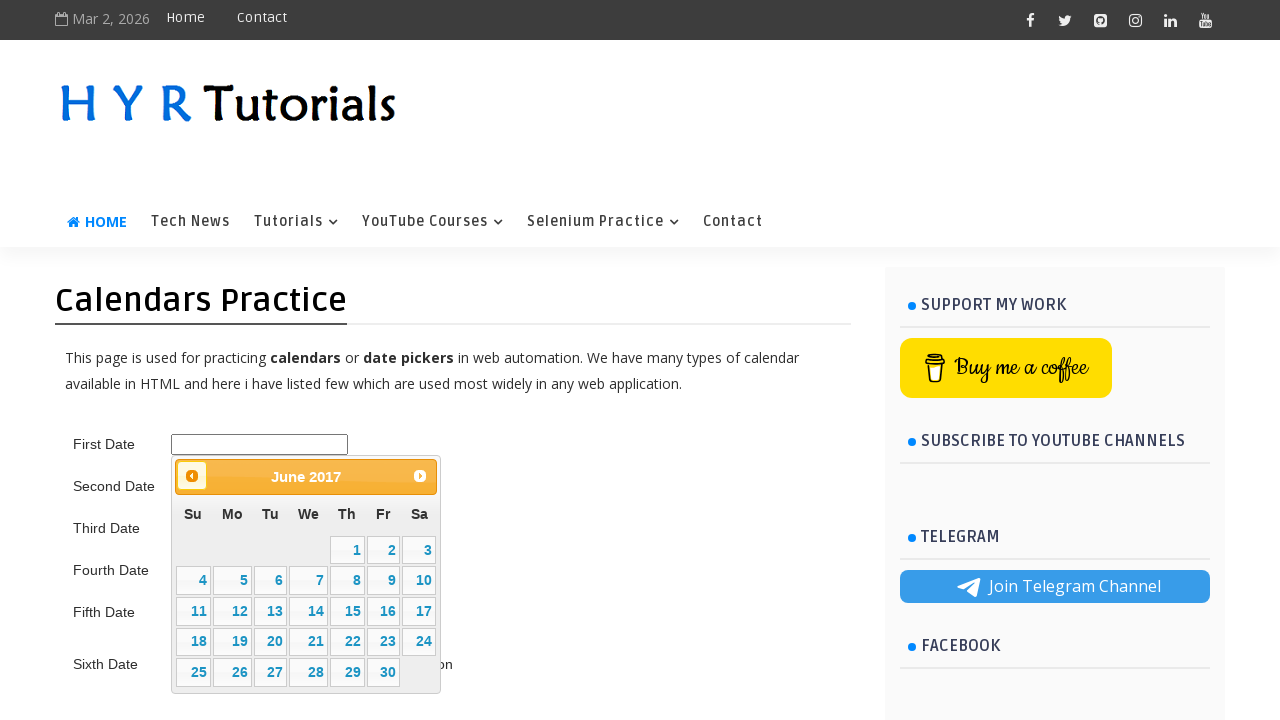

Clicked previous month button to navigate backward in date picker at (192, 476) on .ui-datepicker-prev
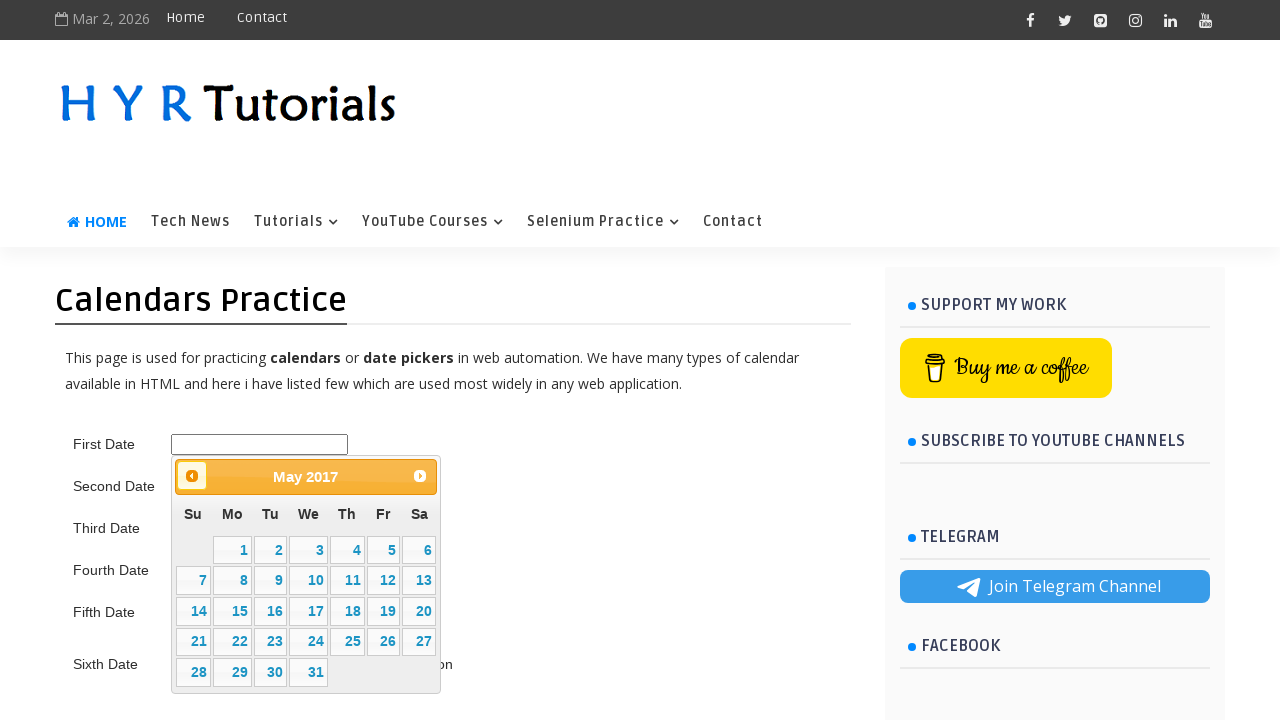

Waited 200ms for date picker to update
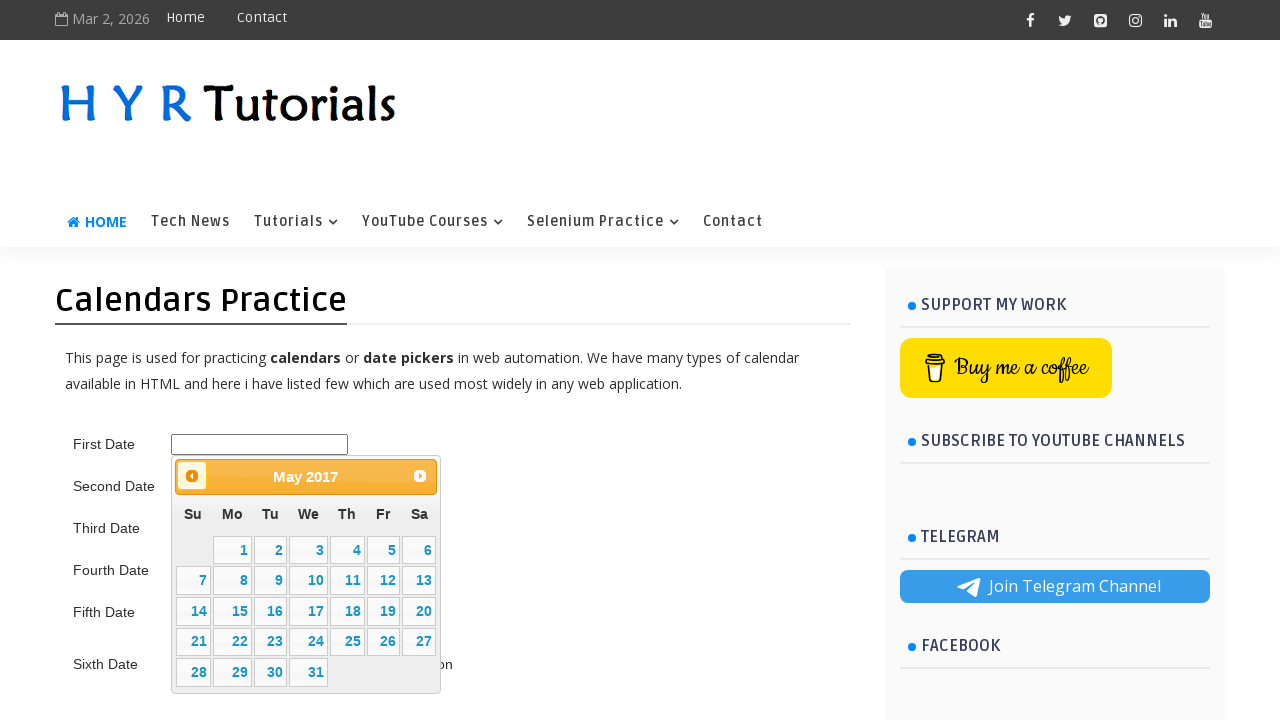

Clicked previous month button to navigate backward in date picker at (192, 476) on .ui-datepicker-prev
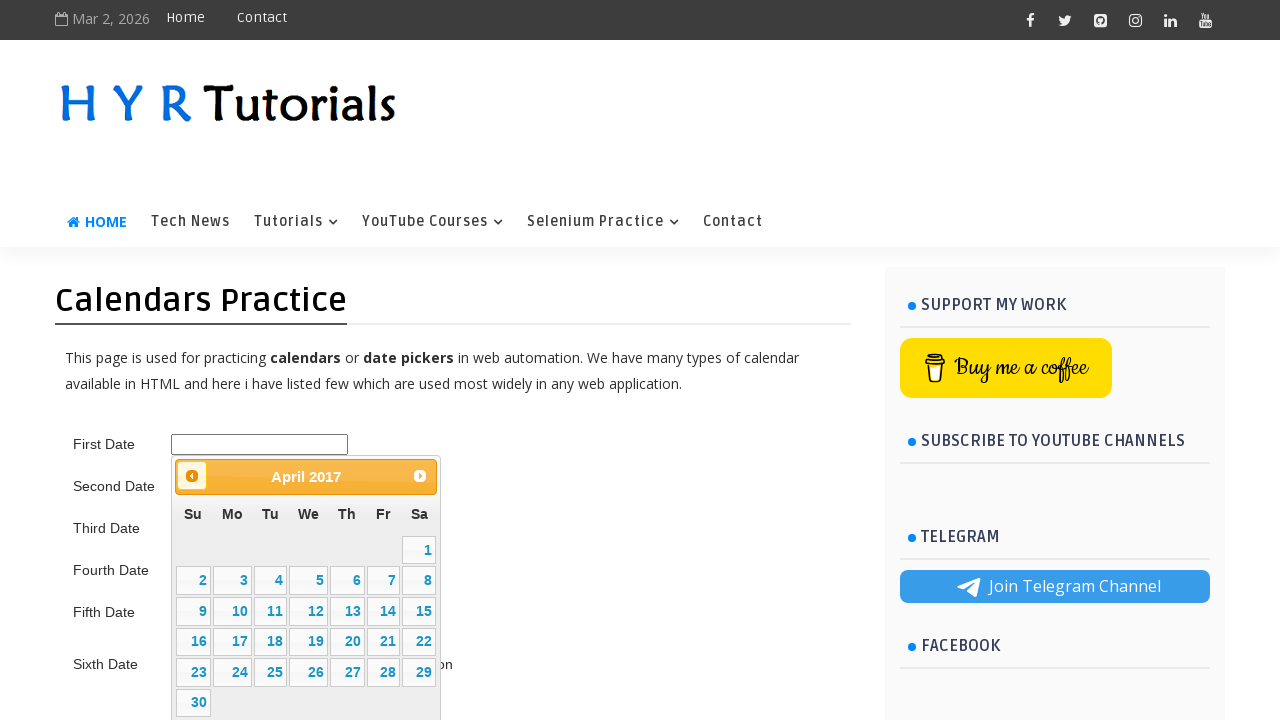

Waited 200ms for date picker to update
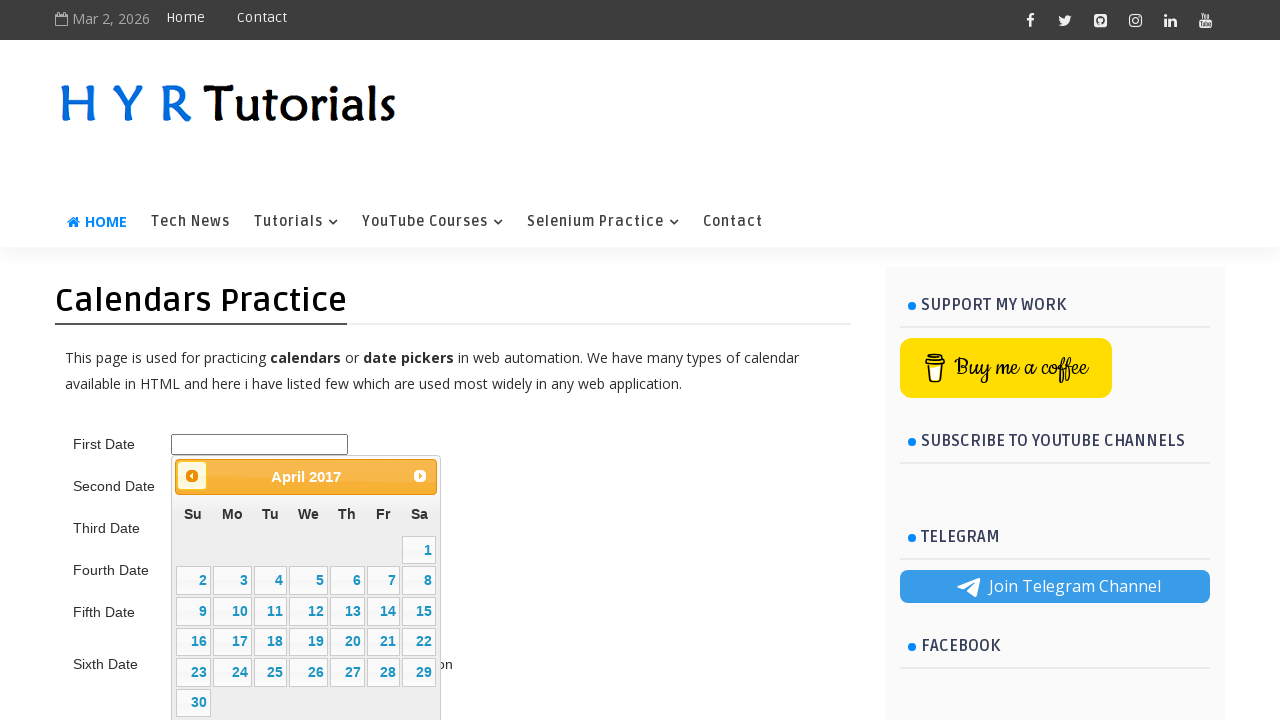

Clicked previous month button to navigate backward in date picker at (192, 476) on .ui-datepicker-prev
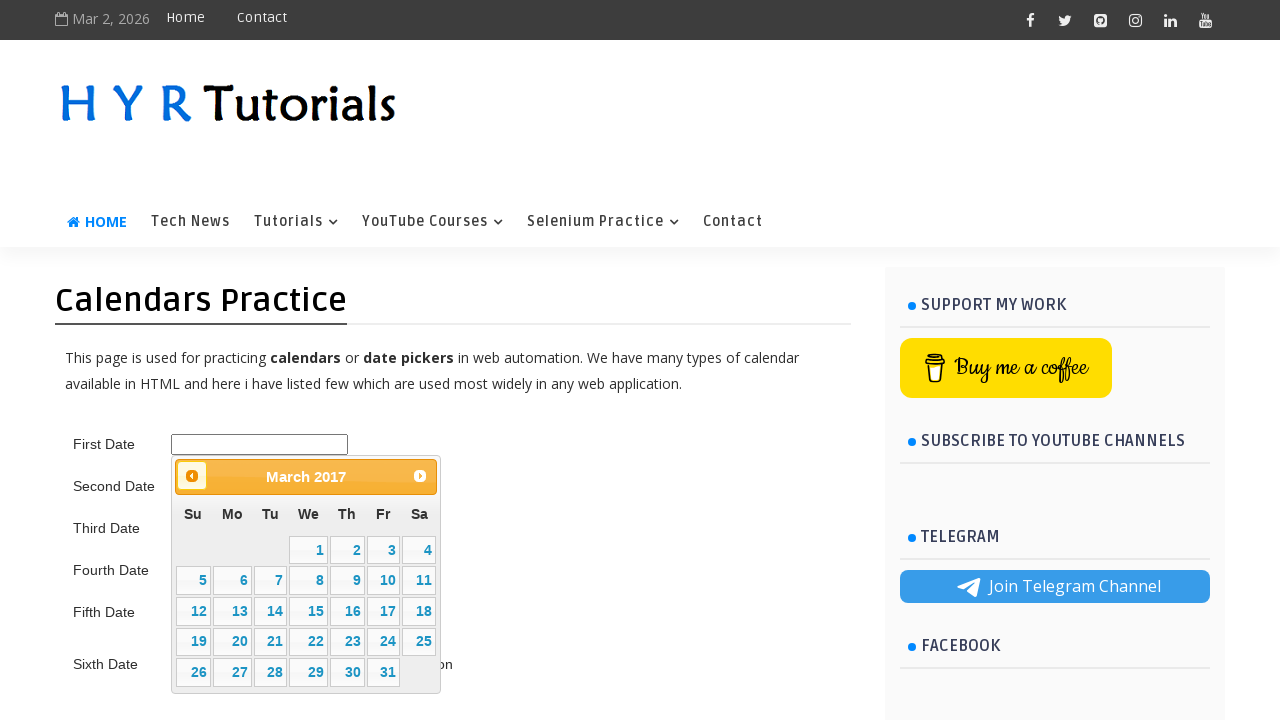

Waited 200ms for date picker to update
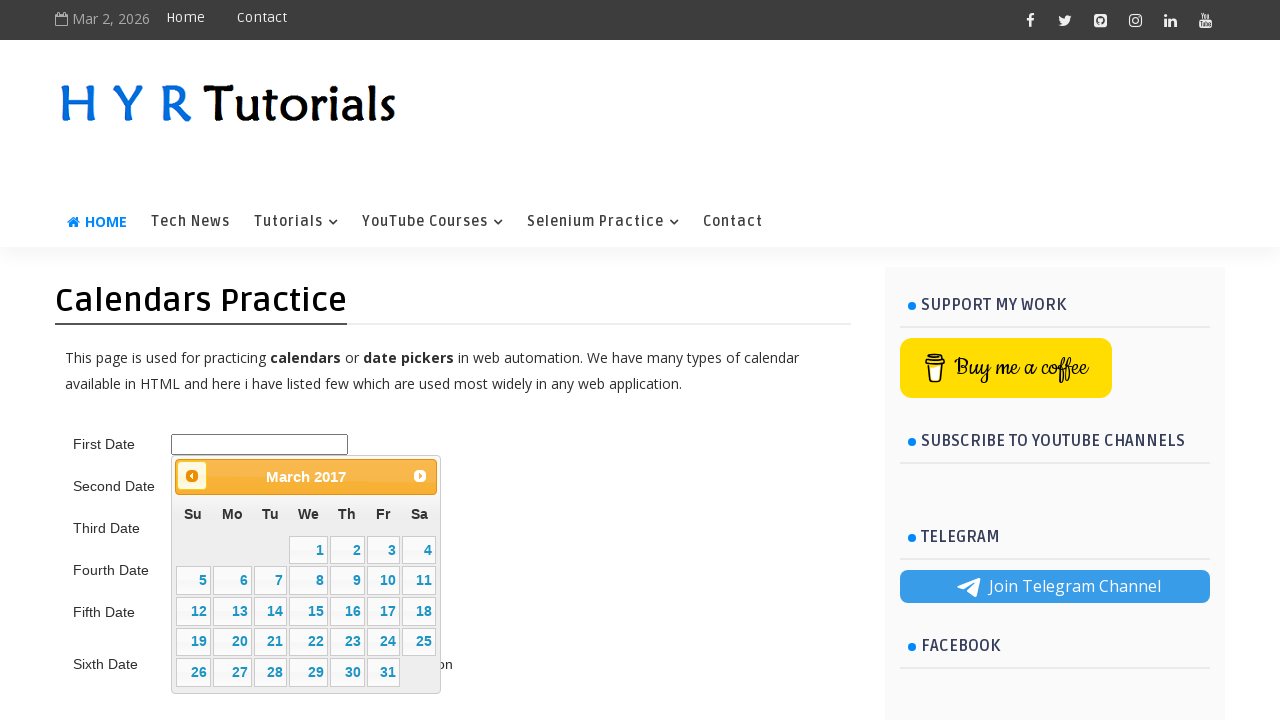

Clicked previous month button to navigate backward in date picker at (192, 476) on .ui-datepicker-prev
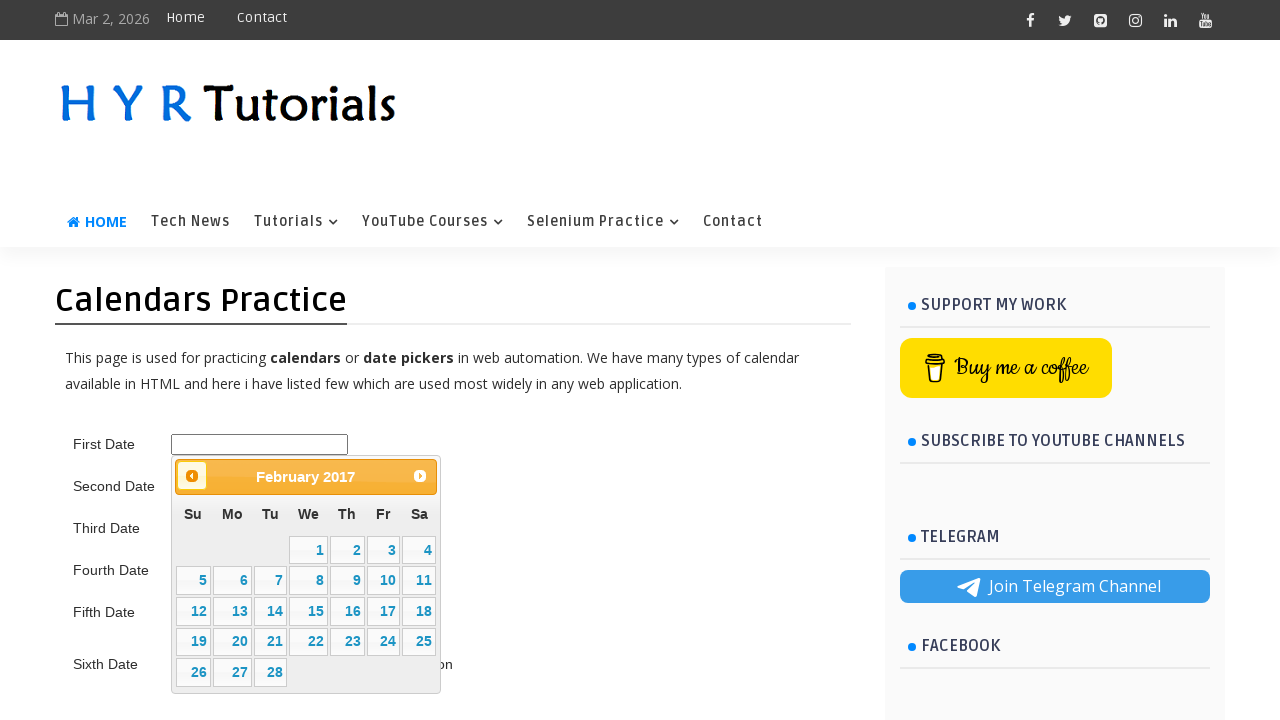

Waited 200ms for date picker to update
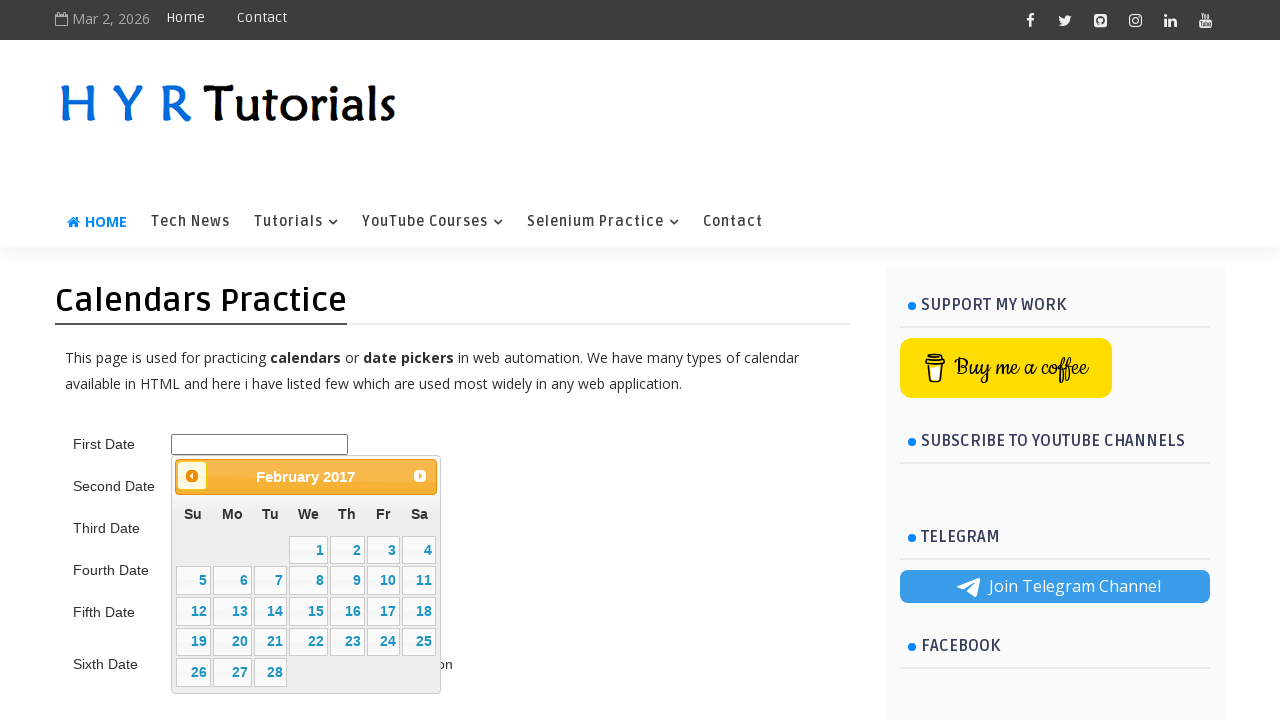

Clicked previous month button to navigate backward in date picker at (192, 476) on .ui-datepicker-prev
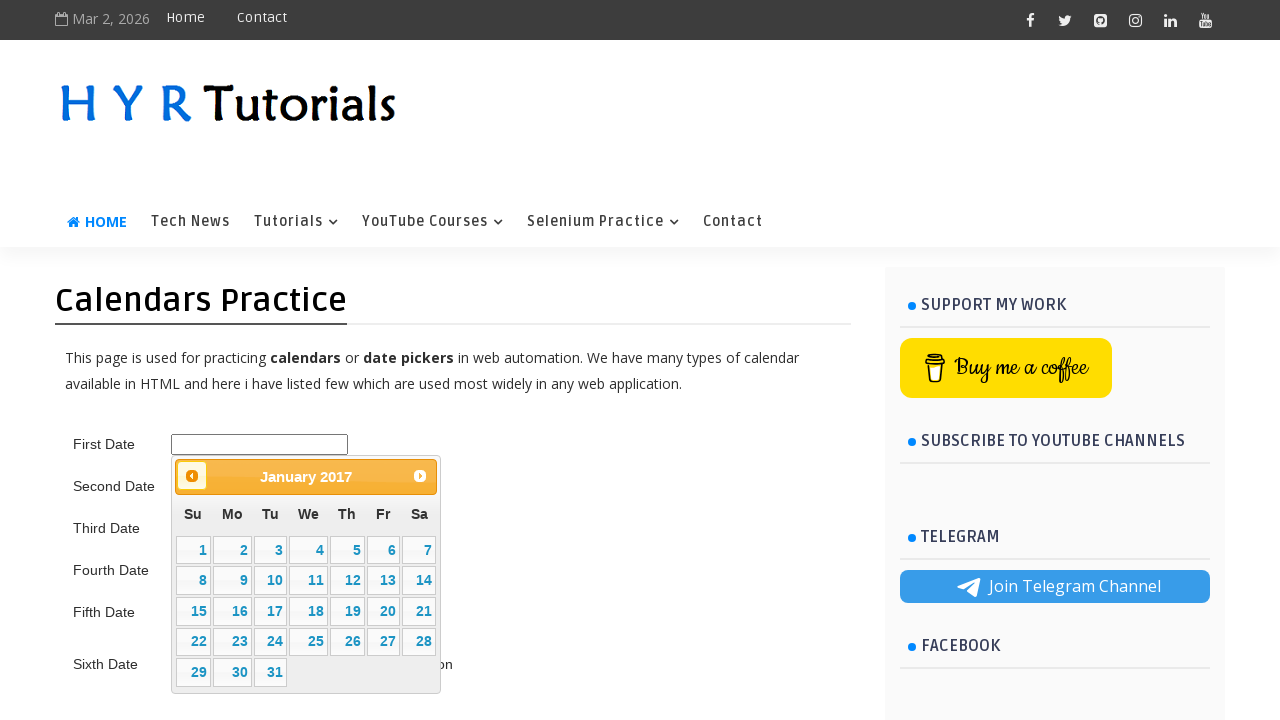

Waited 200ms for date picker to update
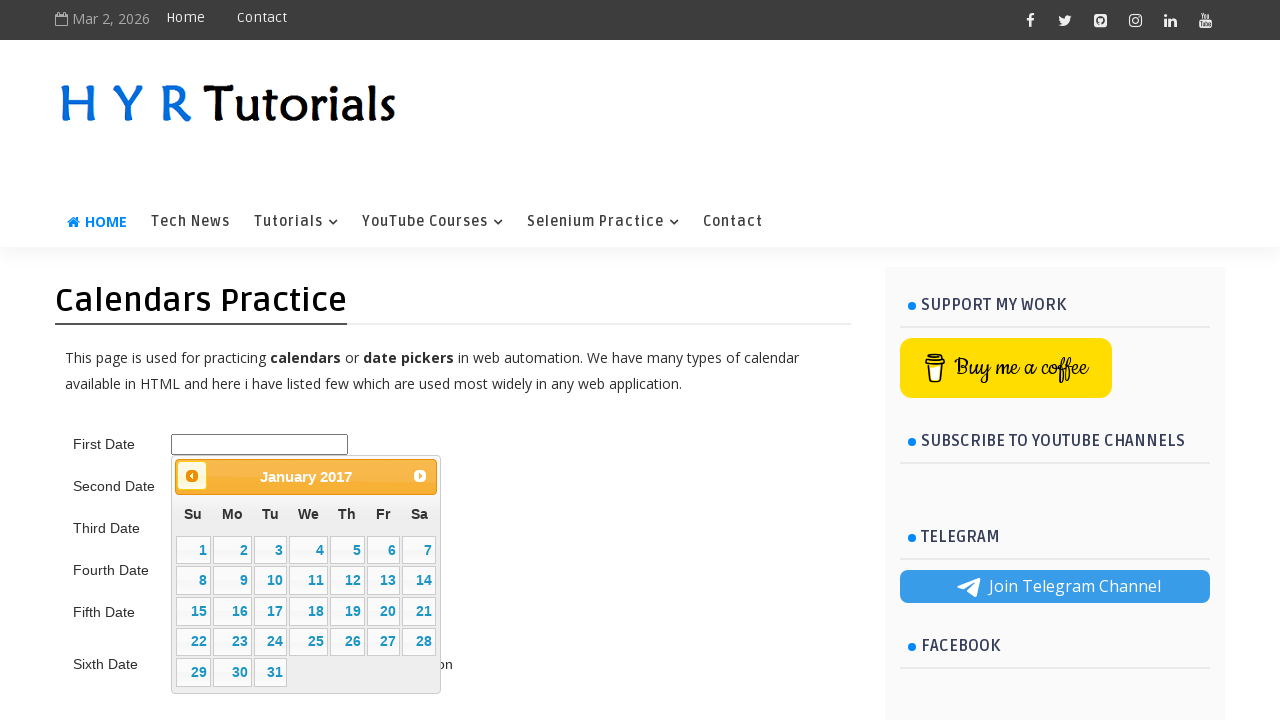

Clicked previous month button to navigate backward in date picker at (192, 476) on .ui-datepicker-prev
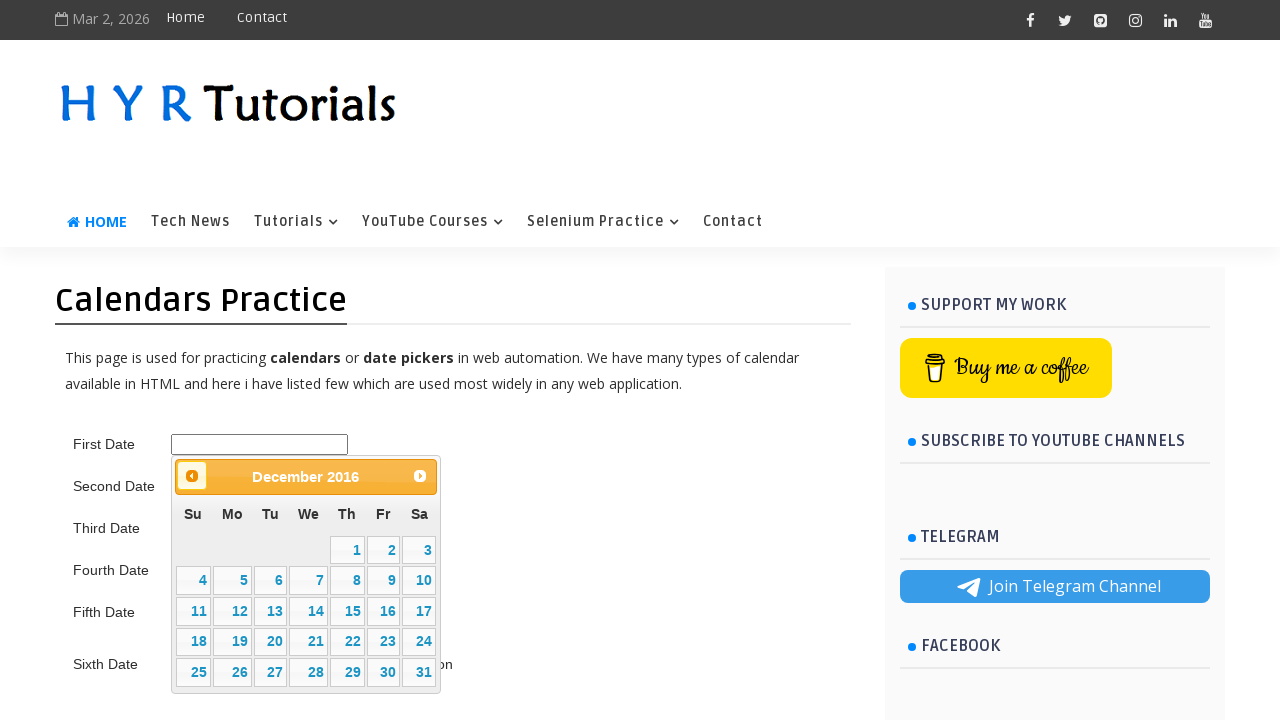

Waited 200ms for date picker to update
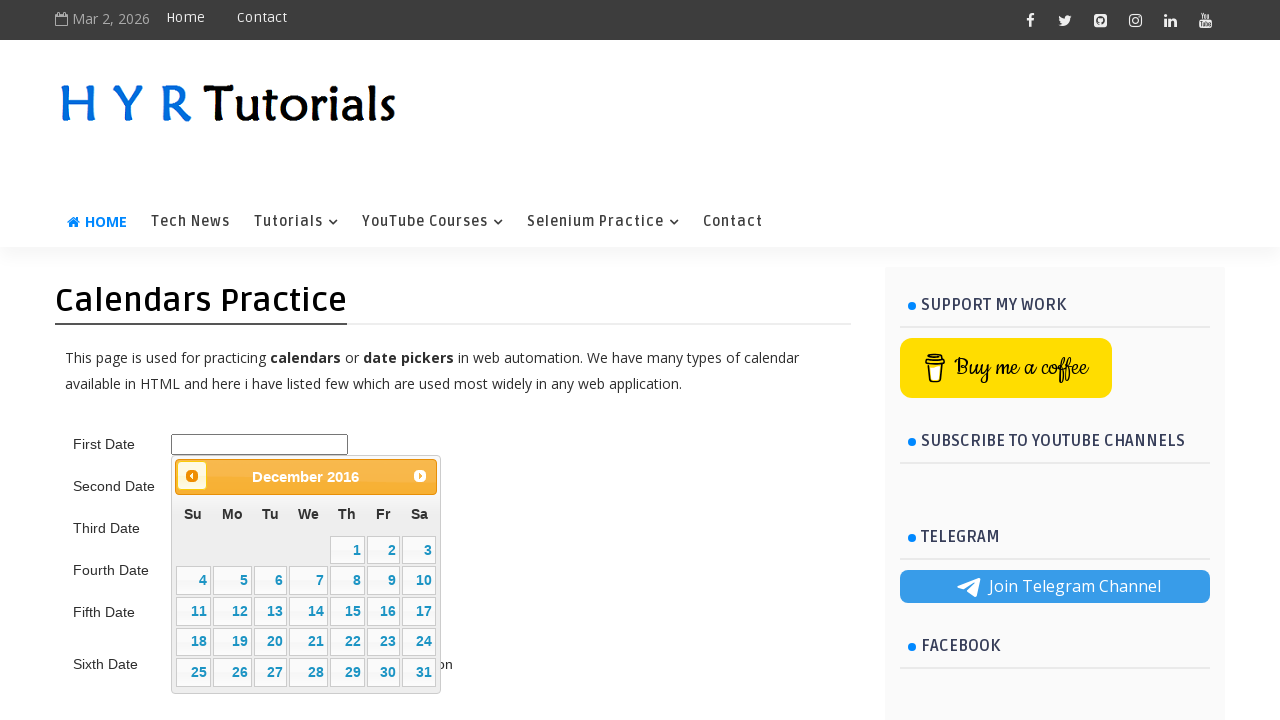

Clicked previous month button to navigate backward in date picker at (192, 476) on .ui-datepicker-prev
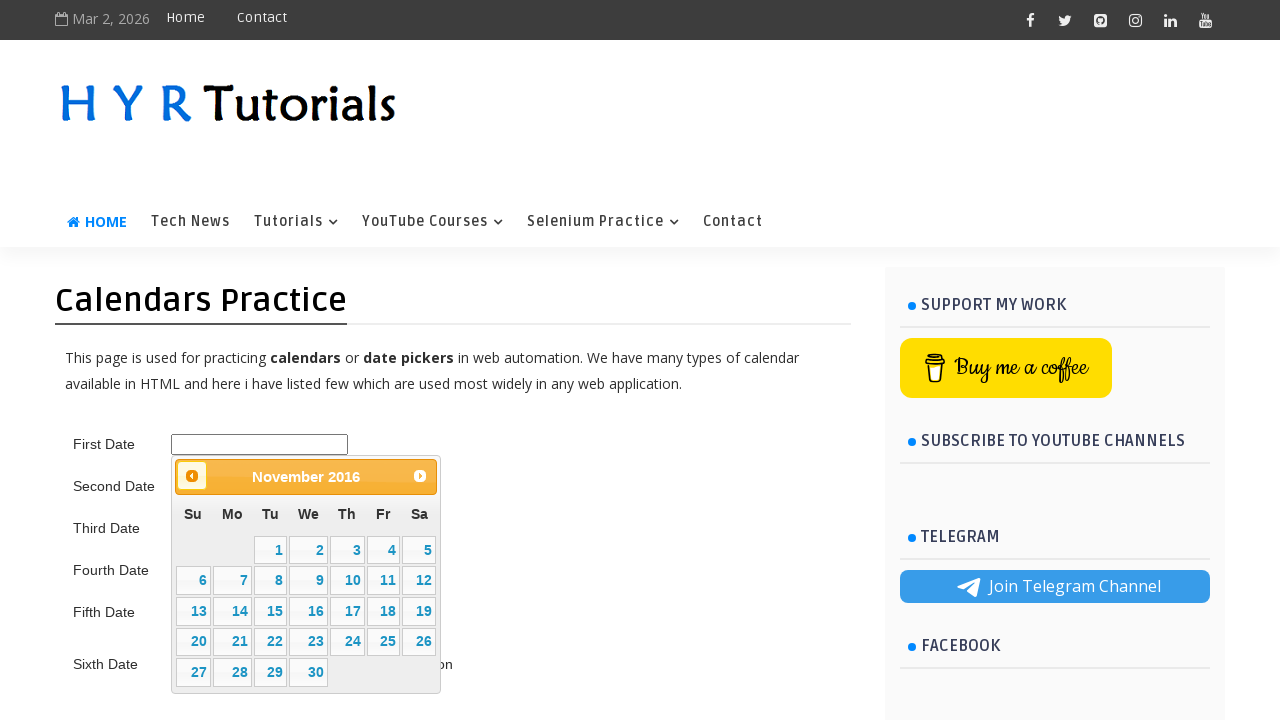

Waited 200ms for date picker to update
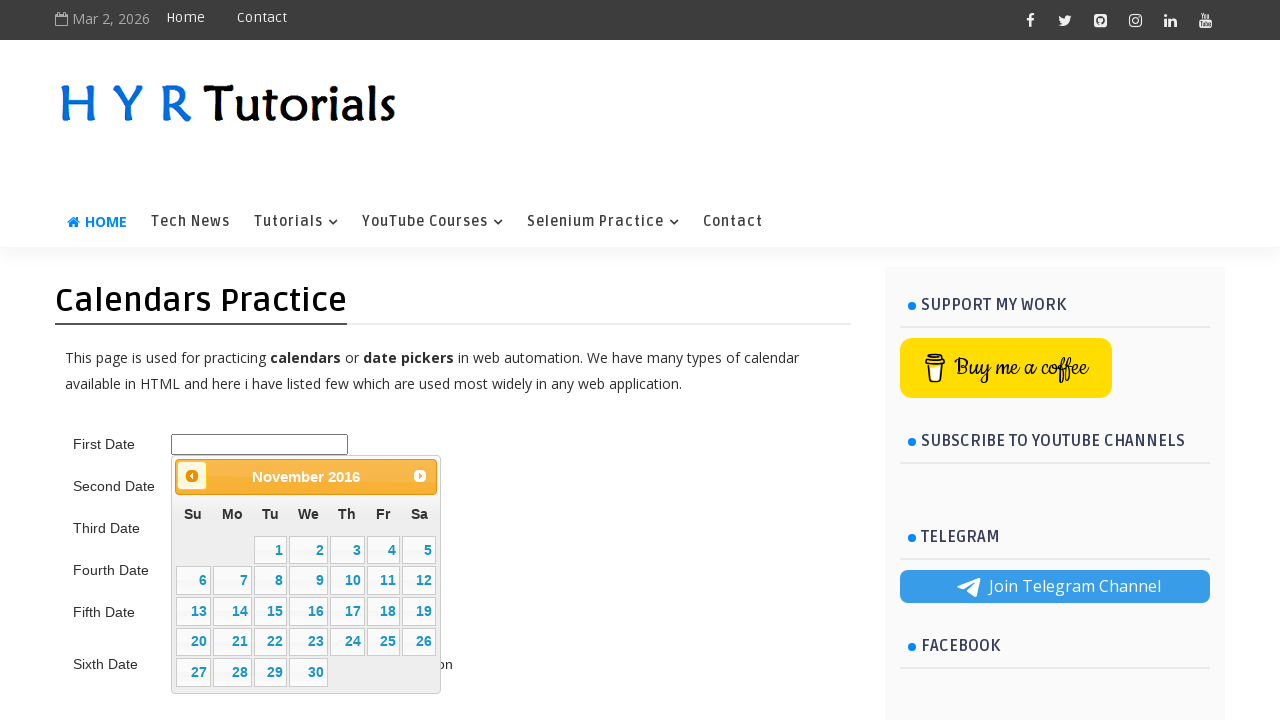

Clicked previous month button to navigate backward in date picker at (192, 476) on .ui-datepicker-prev
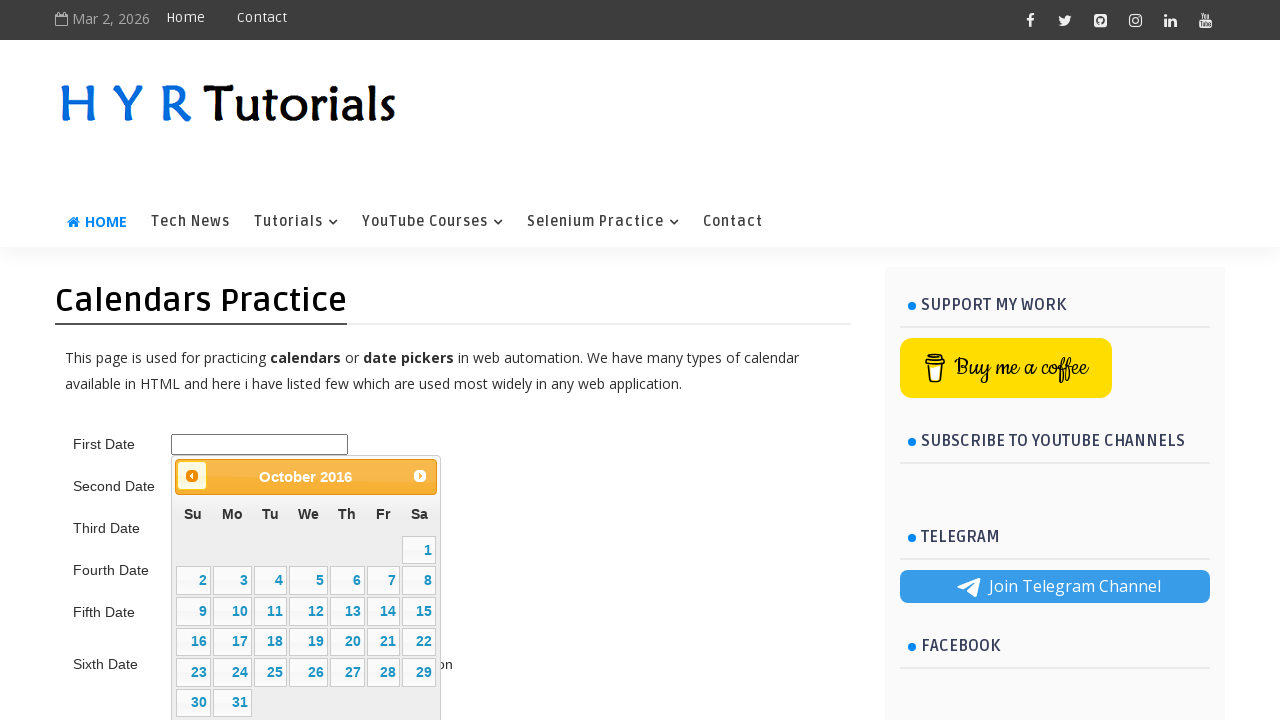

Waited 200ms for date picker to update
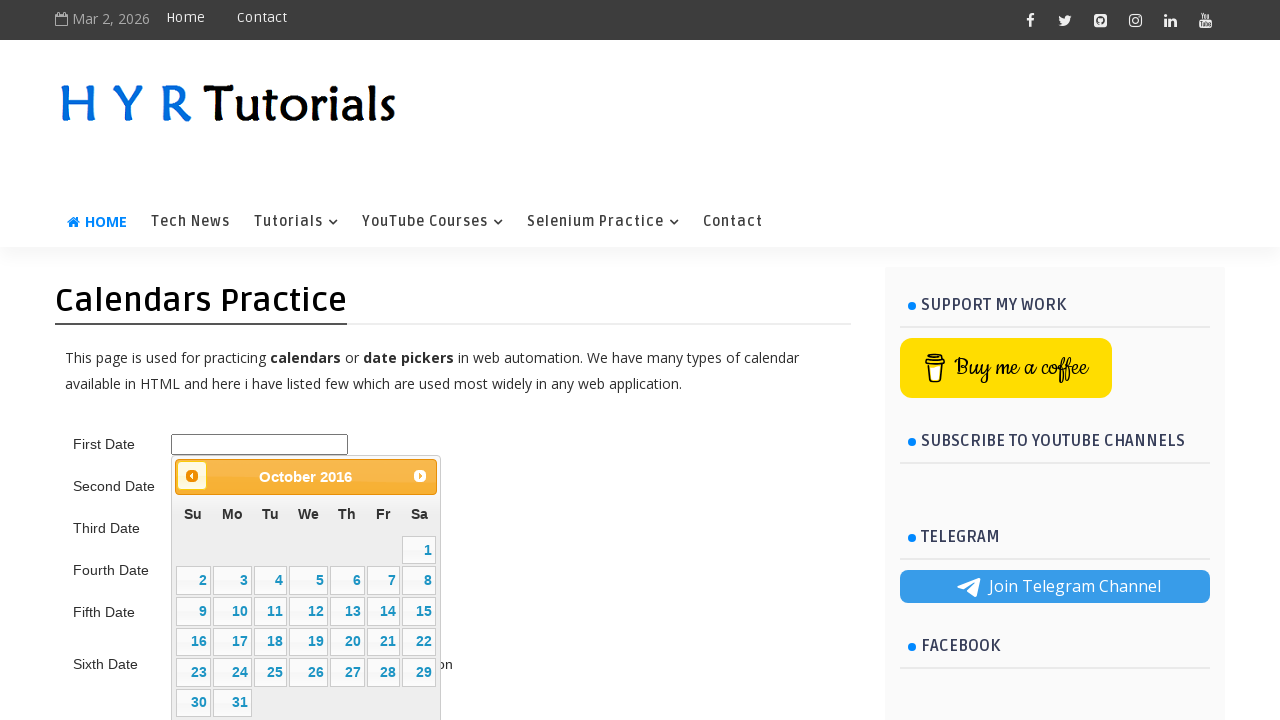

Clicked previous month button to navigate backward in date picker at (192, 476) on .ui-datepicker-prev
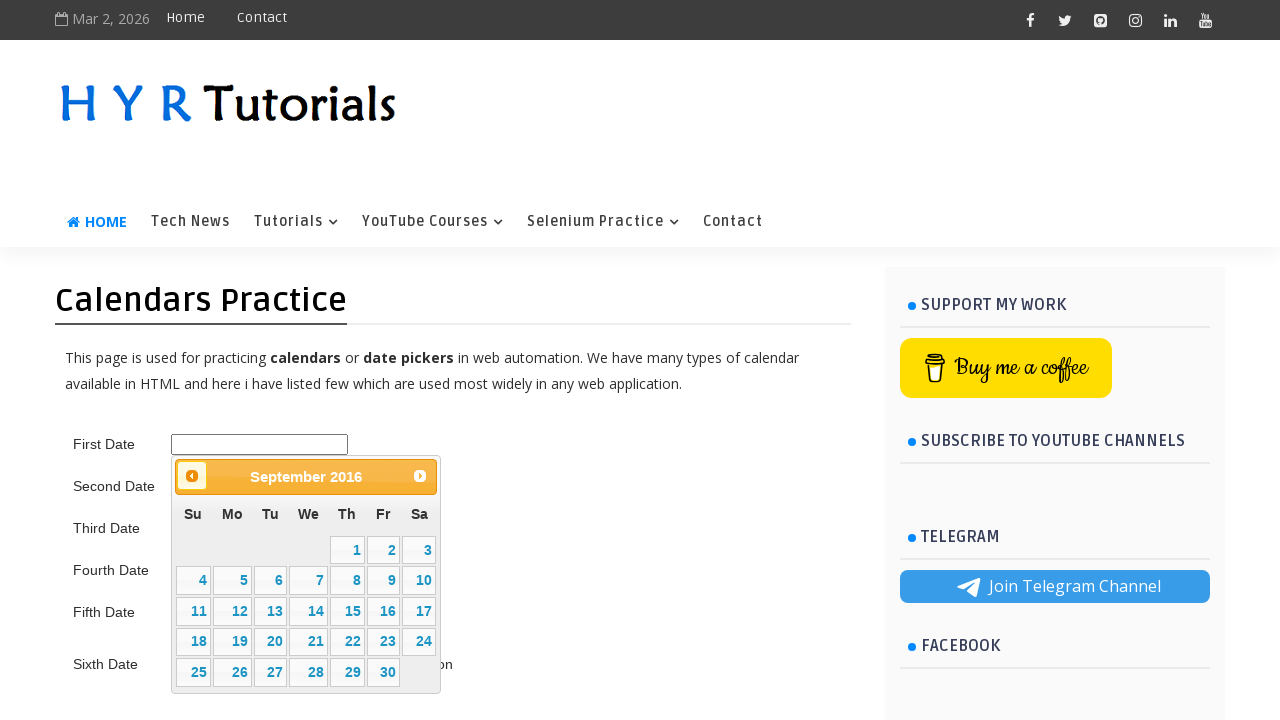

Waited 200ms for date picker to update
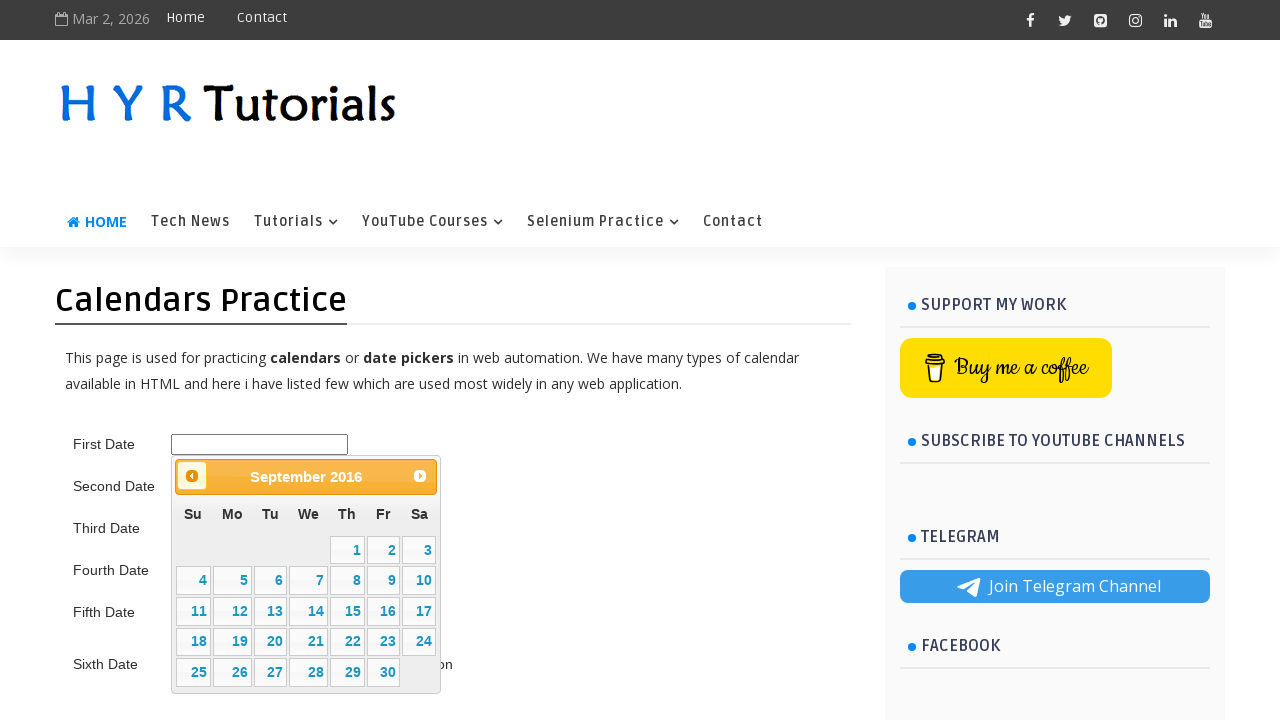

Clicked previous month button to navigate backward in date picker at (192, 476) on .ui-datepicker-prev
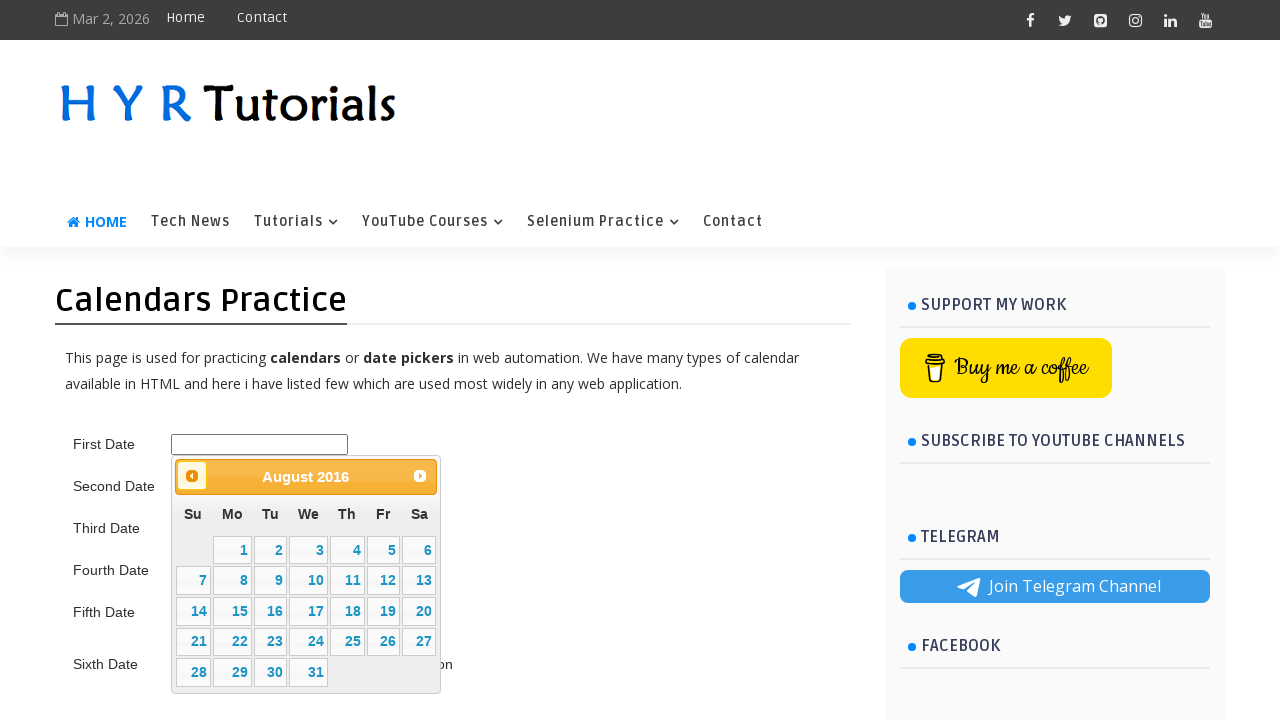

Waited 200ms for date picker to update
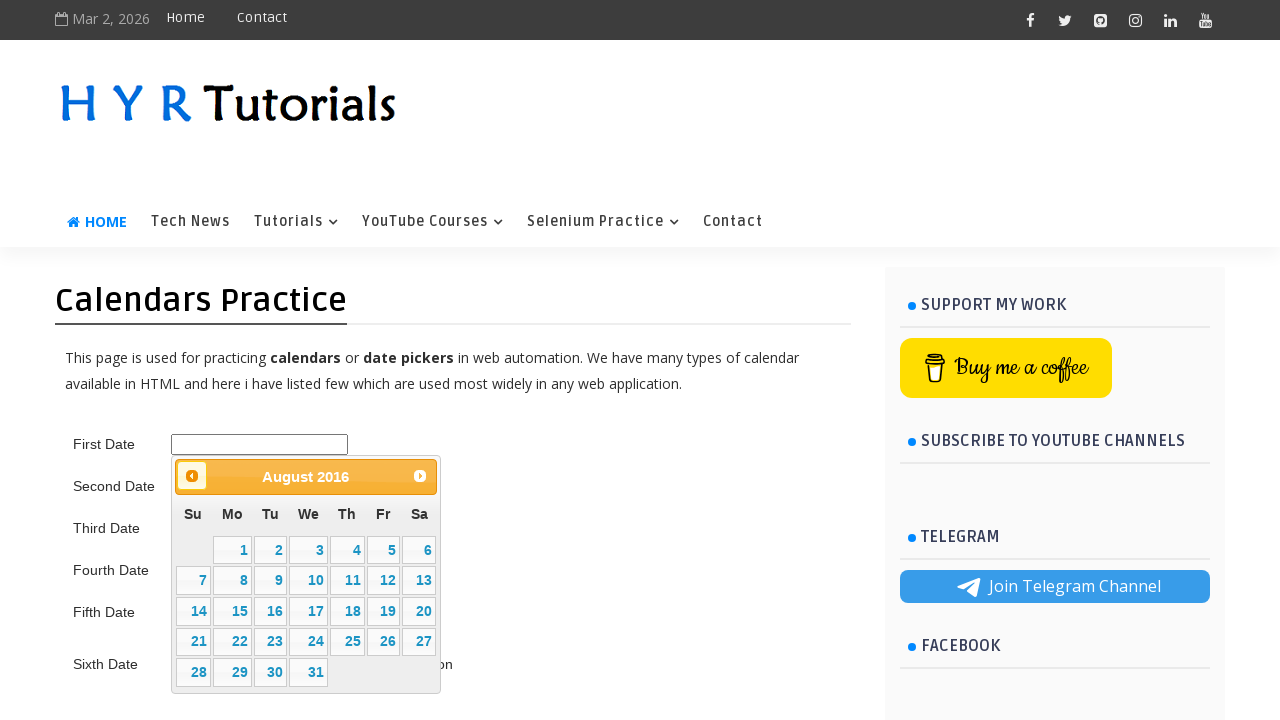

Clicked previous month button to navigate backward in date picker at (192, 476) on .ui-datepicker-prev
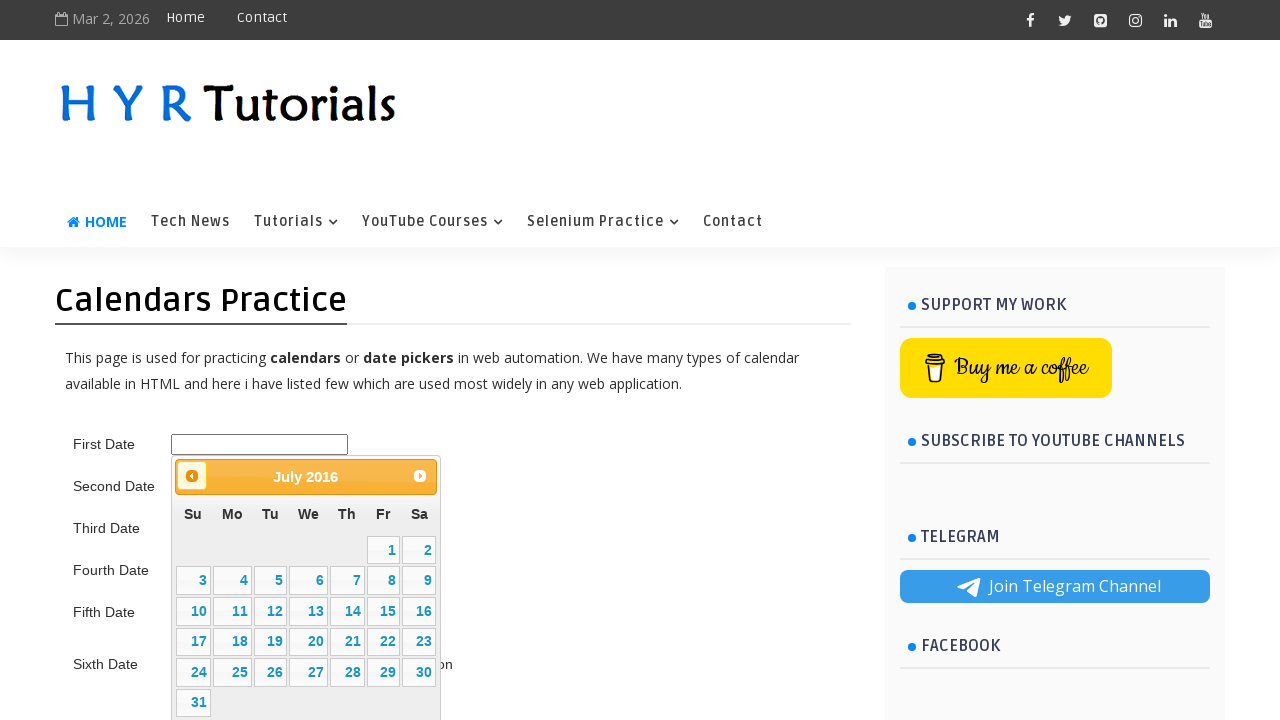

Waited 200ms for date picker to update
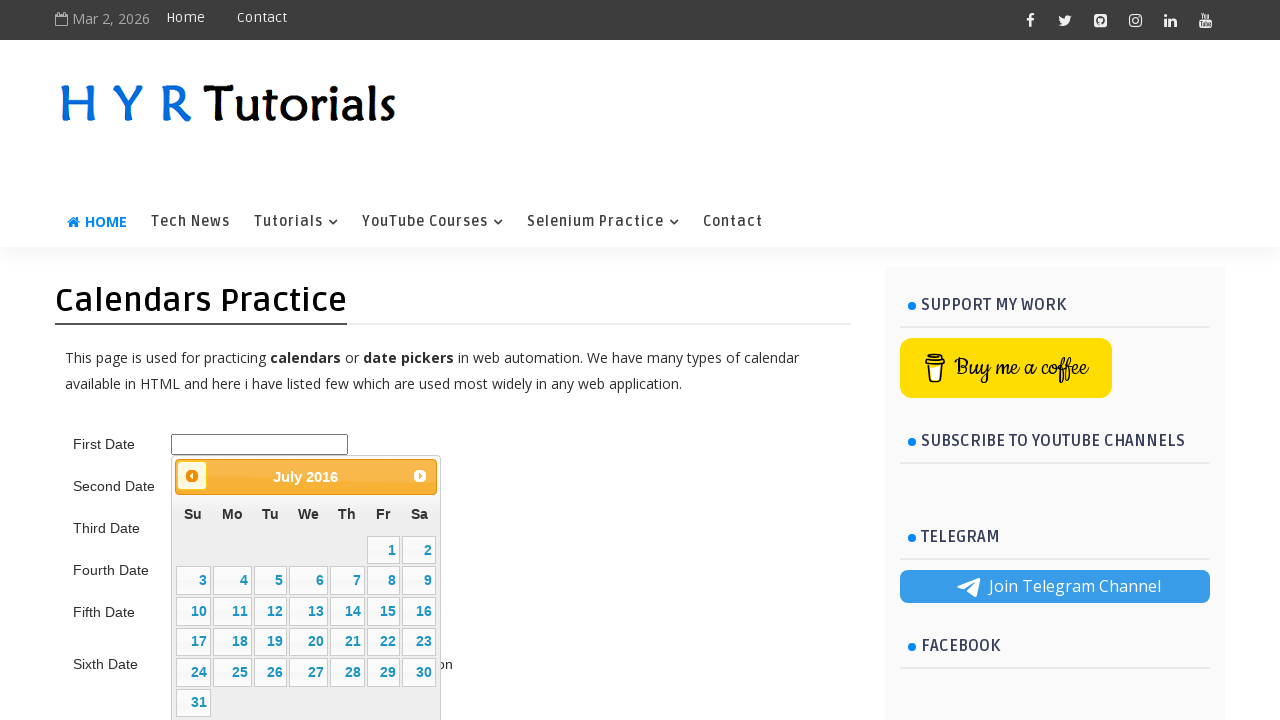

Clicked previous month button to navigate backward in date picker at (192, 476) on .ui-datepicker-prev
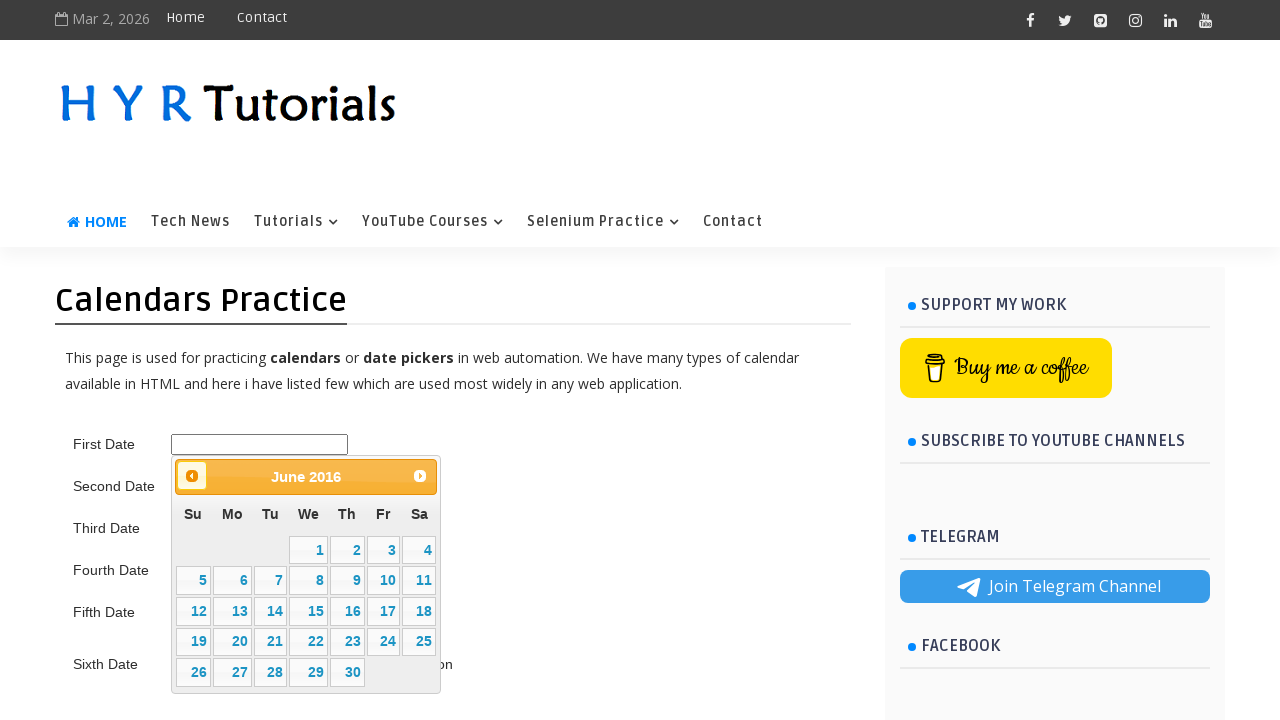

Waited 200ms for date picker to update
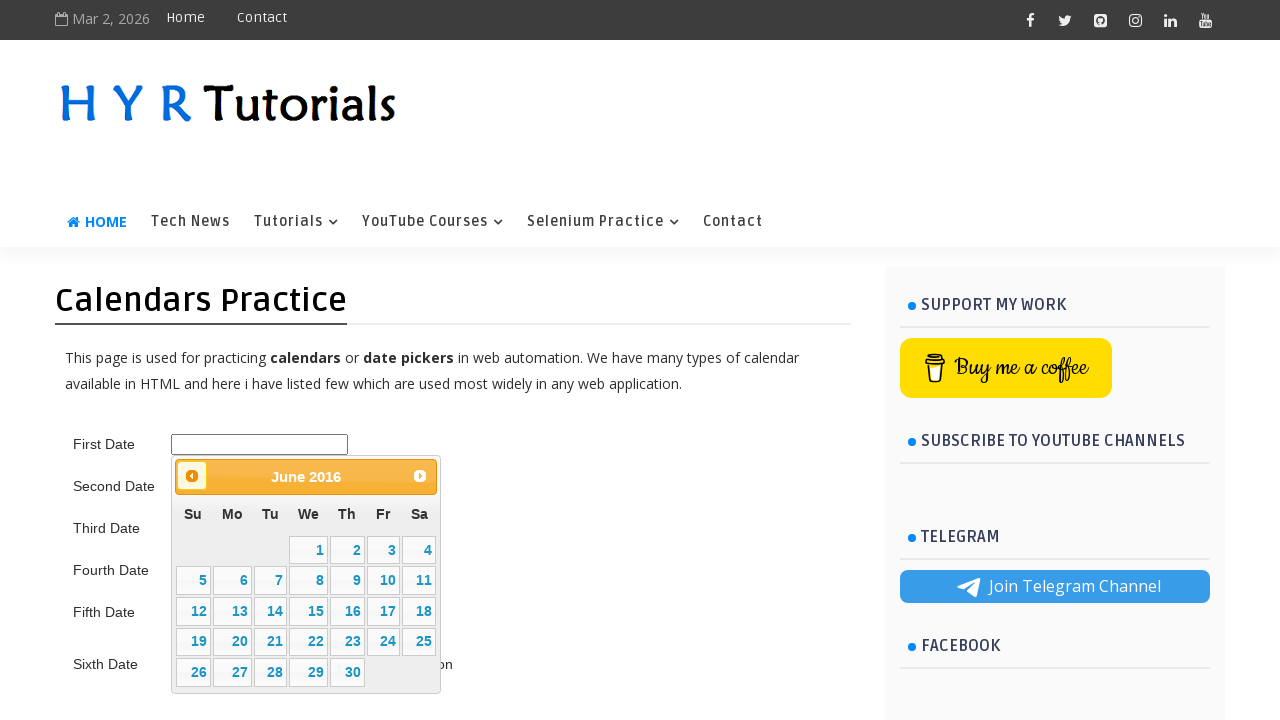

Clicked previous month button to navigate backward in date picker at (192, 476) on .ui-datepicker-prev
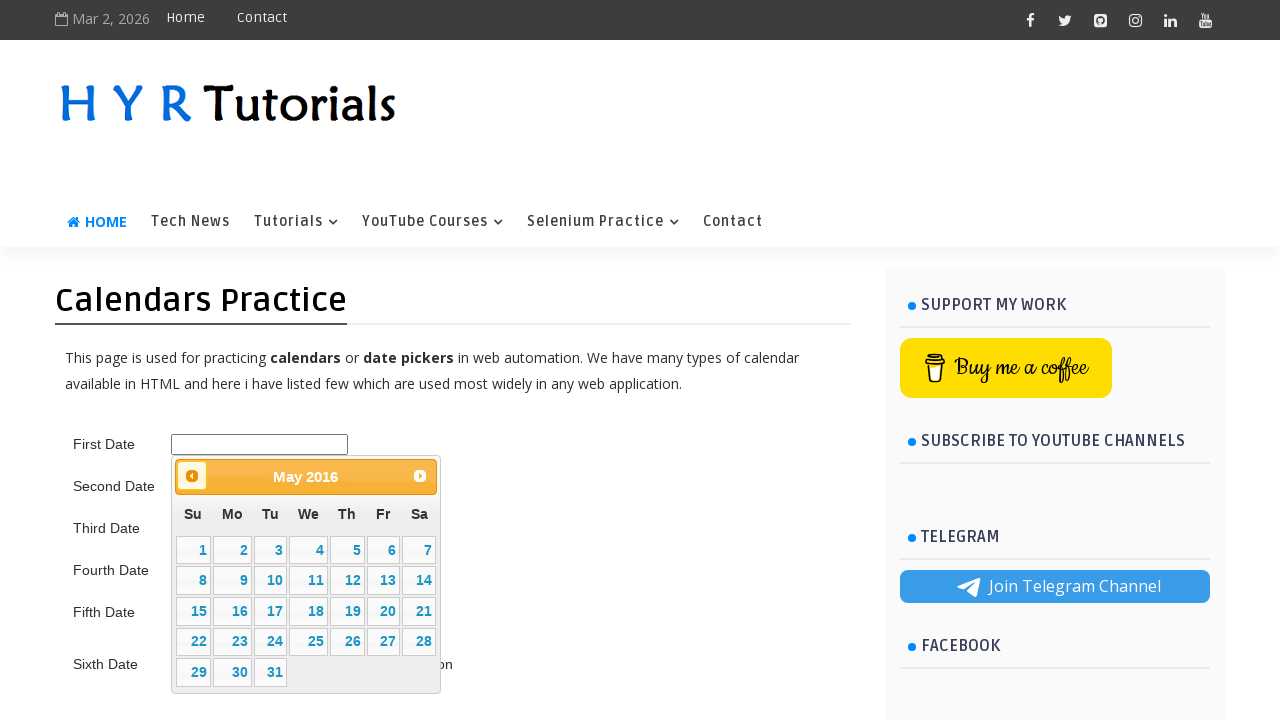

Waited 200ms for date picker to update
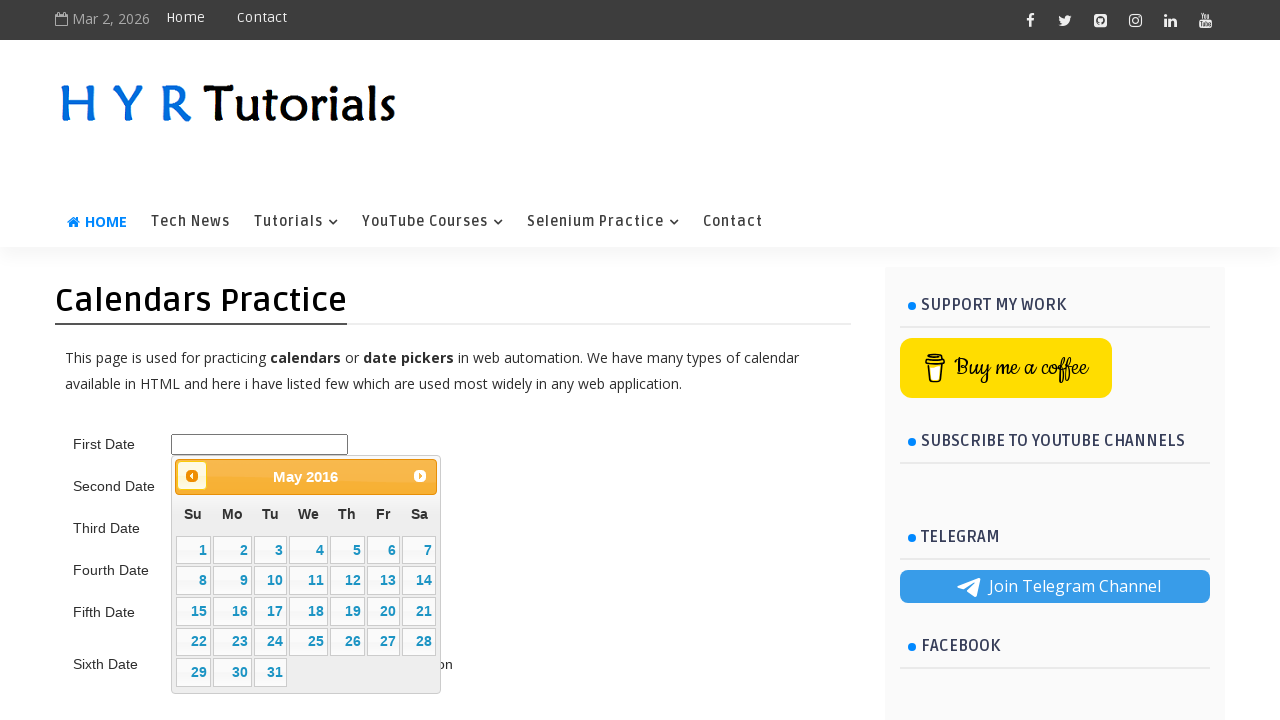

Clicked previous month button to navigate backward in date picker at (192, 476) on .ui-datepicker-prev
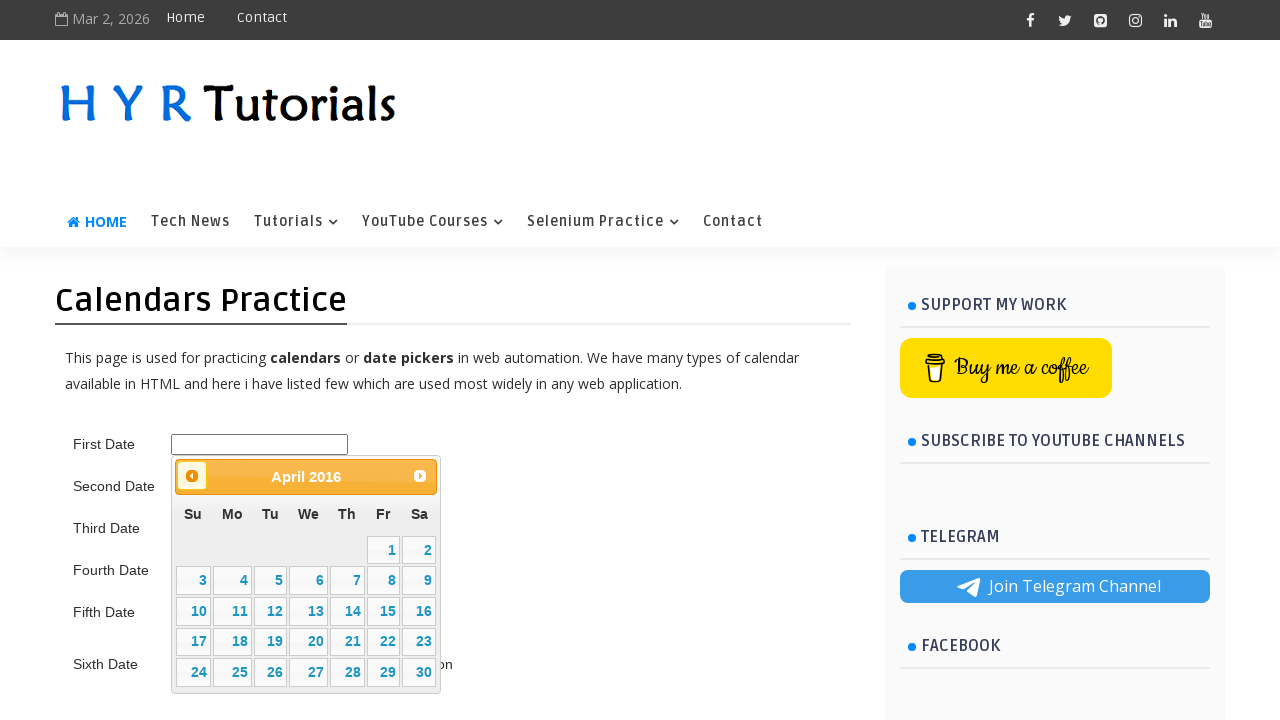

Waited 200ms for date picker to update
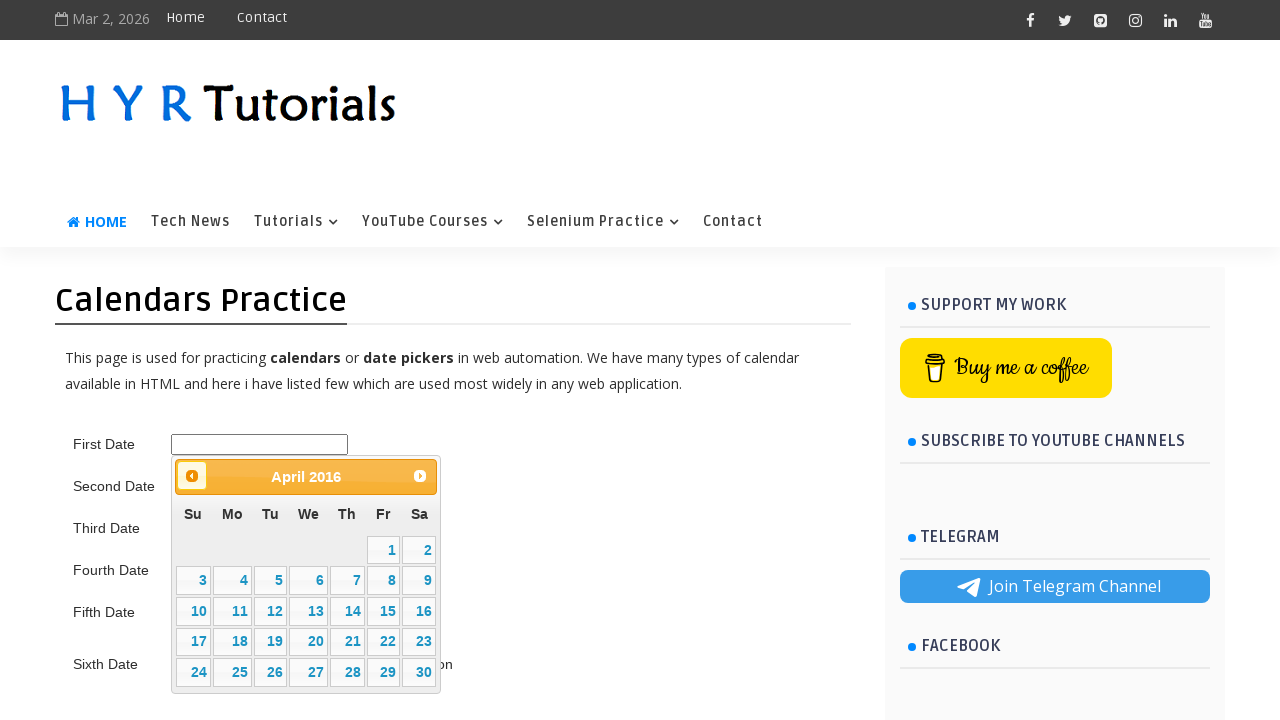

Clicked previous month button to navigate backward in date picker at (192, 476) on .ui-datepicker-prev
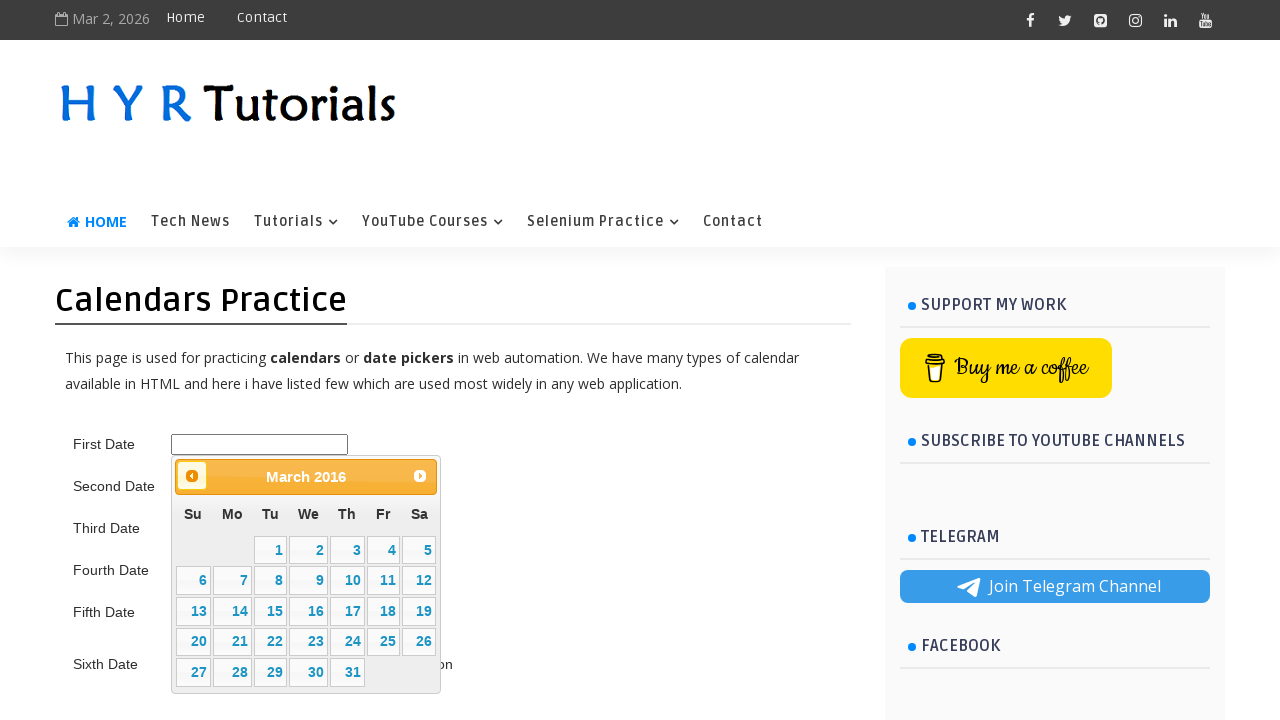

Waited 200ms for date picker to update
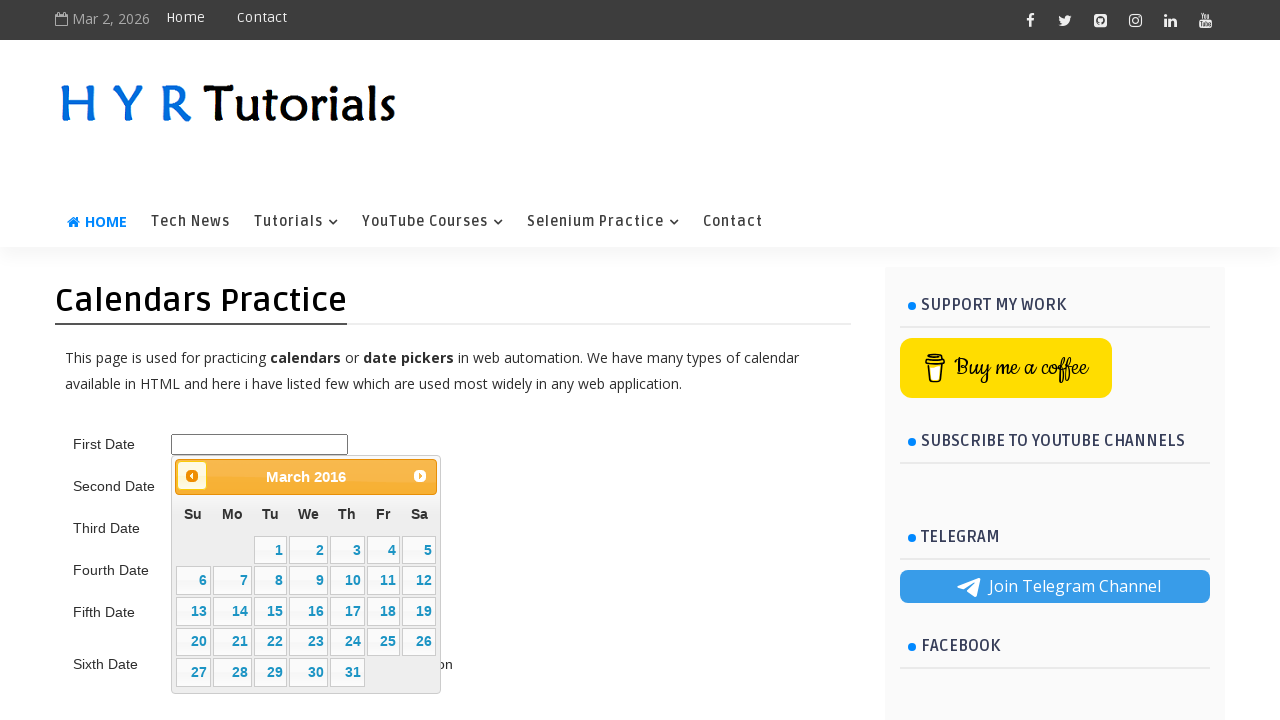

Clicked previous month button to navigate backward in date picker at (192, 476) on .ui-datepicker-prev
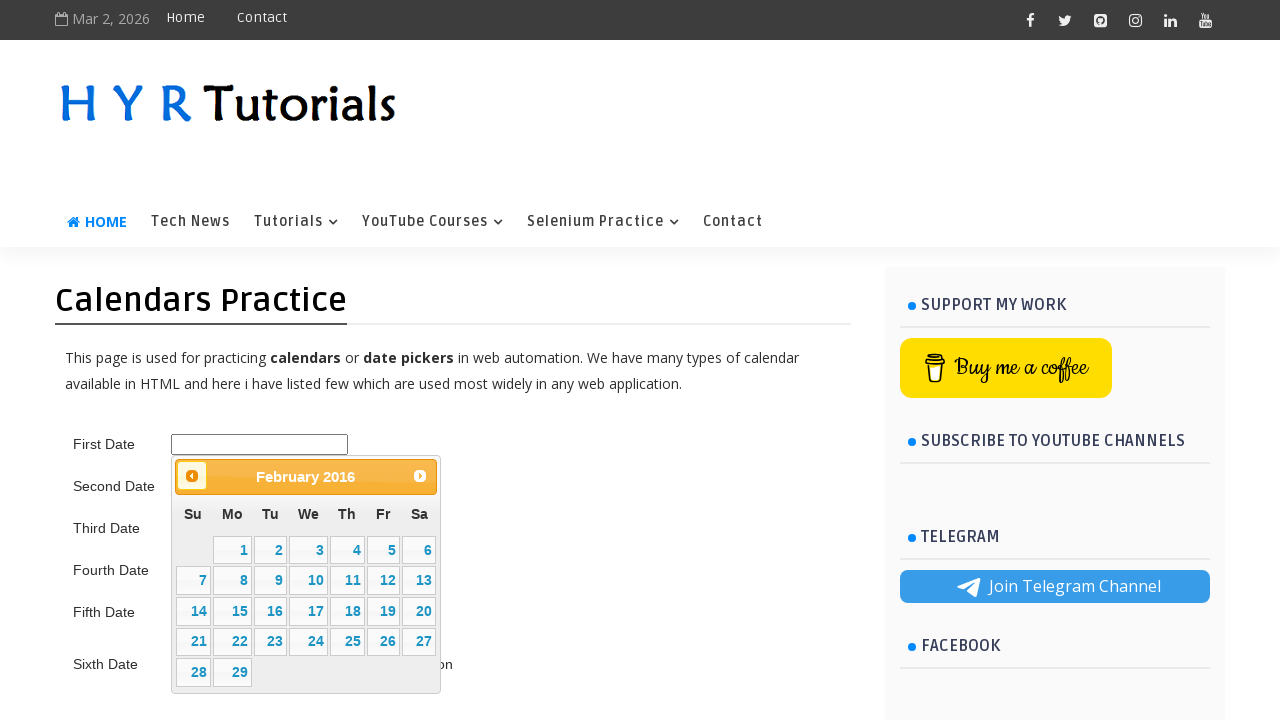

Waited 200ms for date picker to update
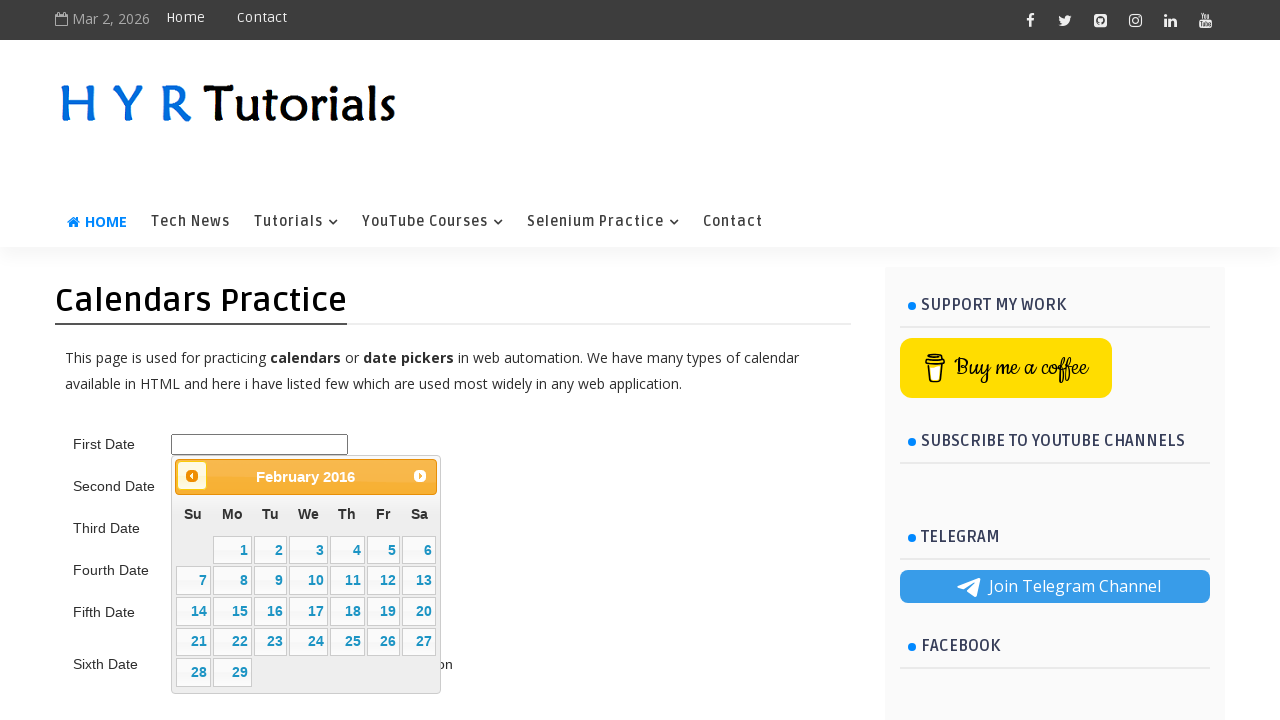

Clicked previous month button to navigate backward in date picker at (192, 476) on .ui-datepicker-prev
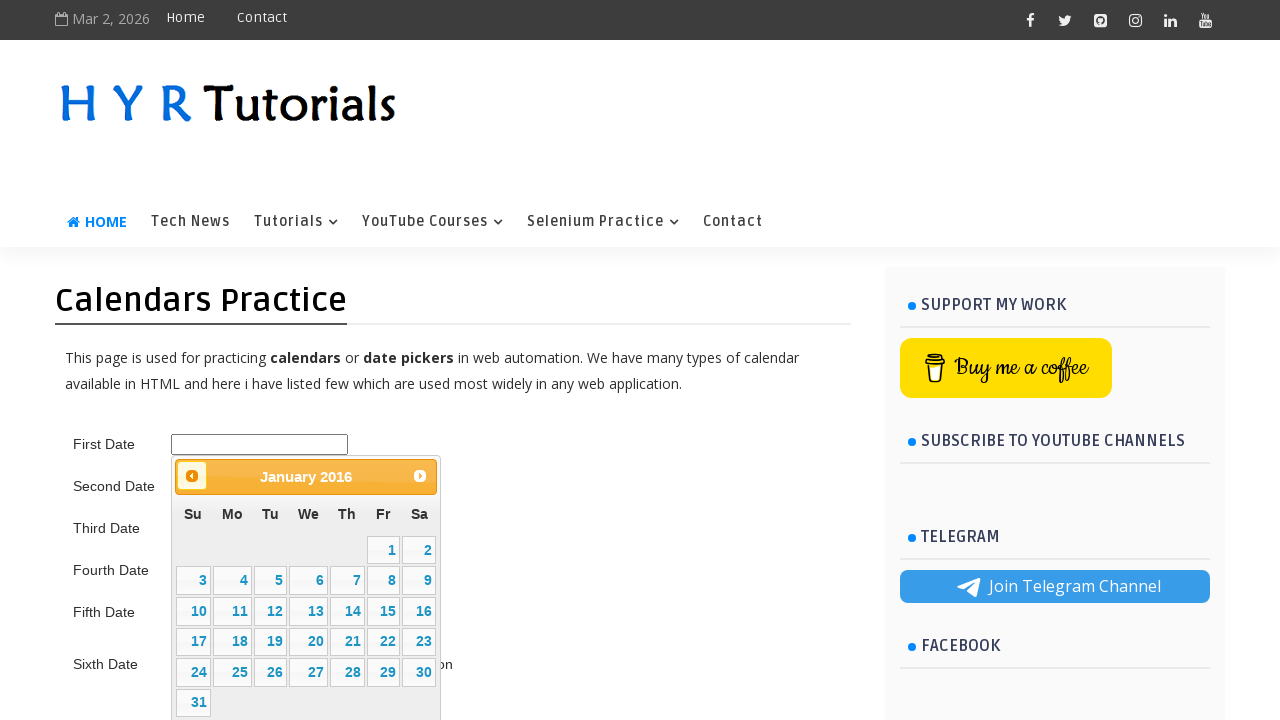

Waited 200ms for date picker to update
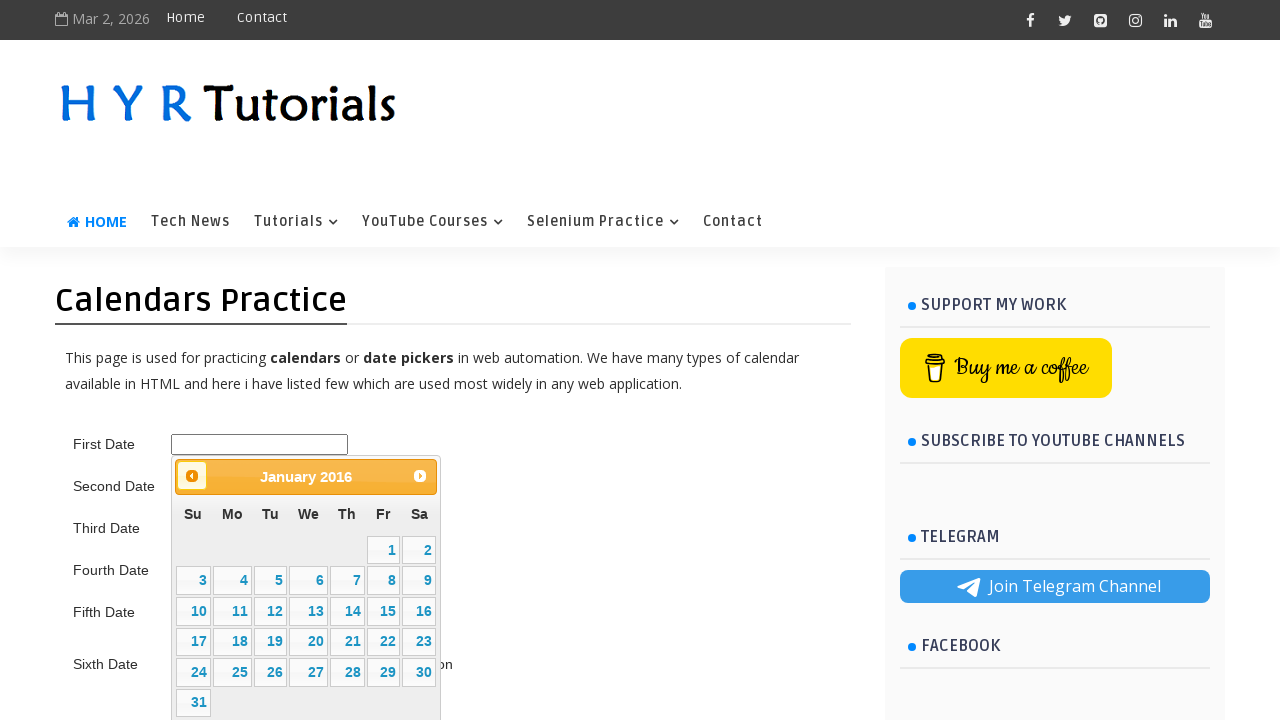

Clicked previous month button to navigate backward in date picker at (192, 476) on .ui-datepicker-prev
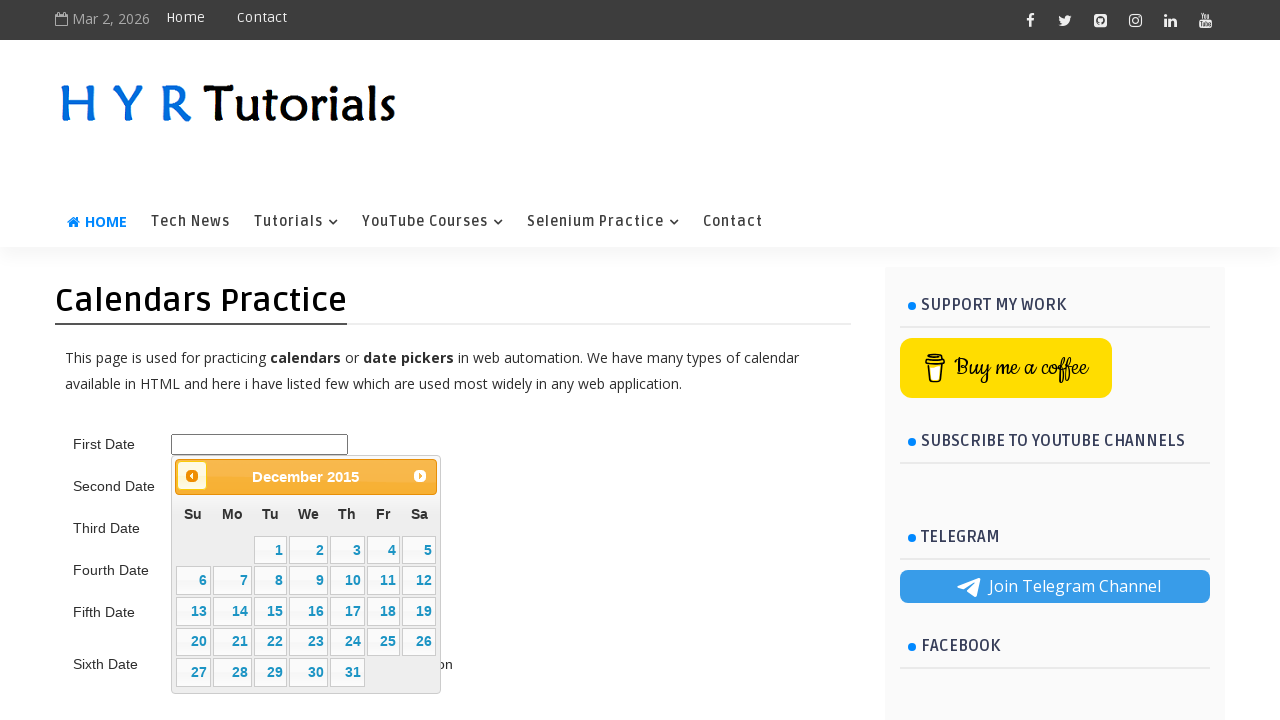

Waited 200ms for date picker to update
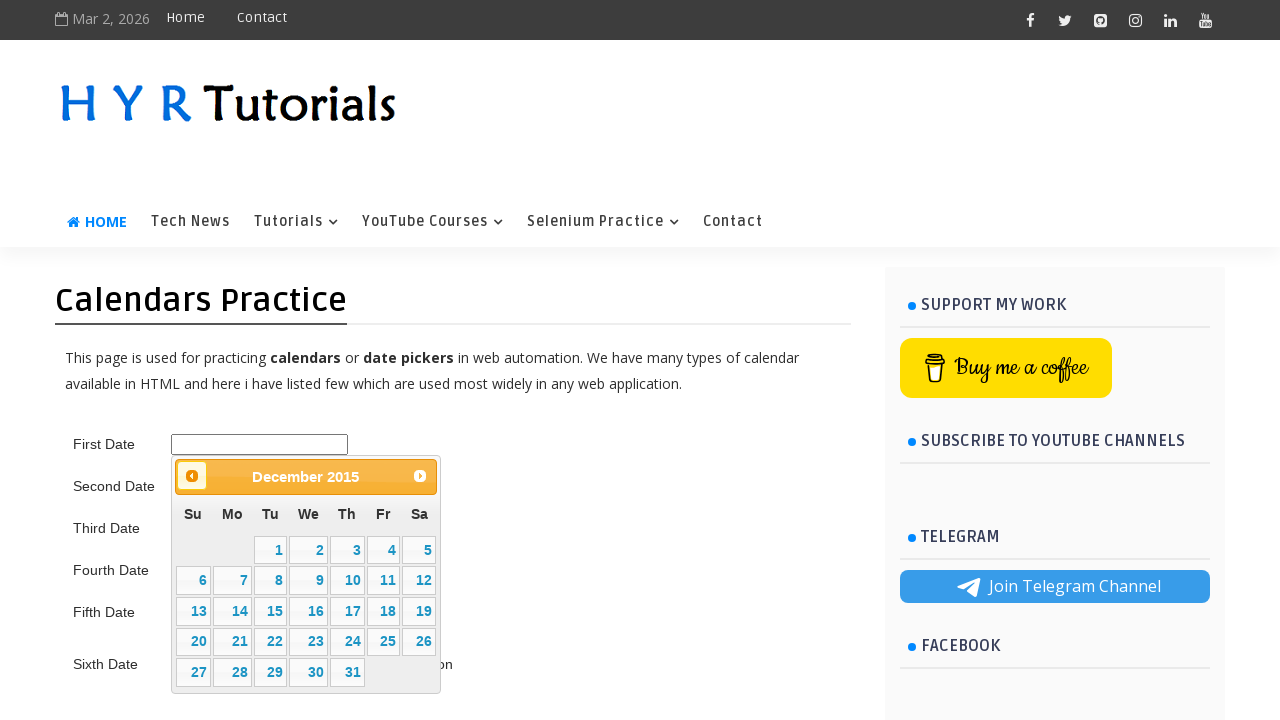

Clicked previous month button to navigate backward in date picker at (192, 476) on .ui-datepicker-prev
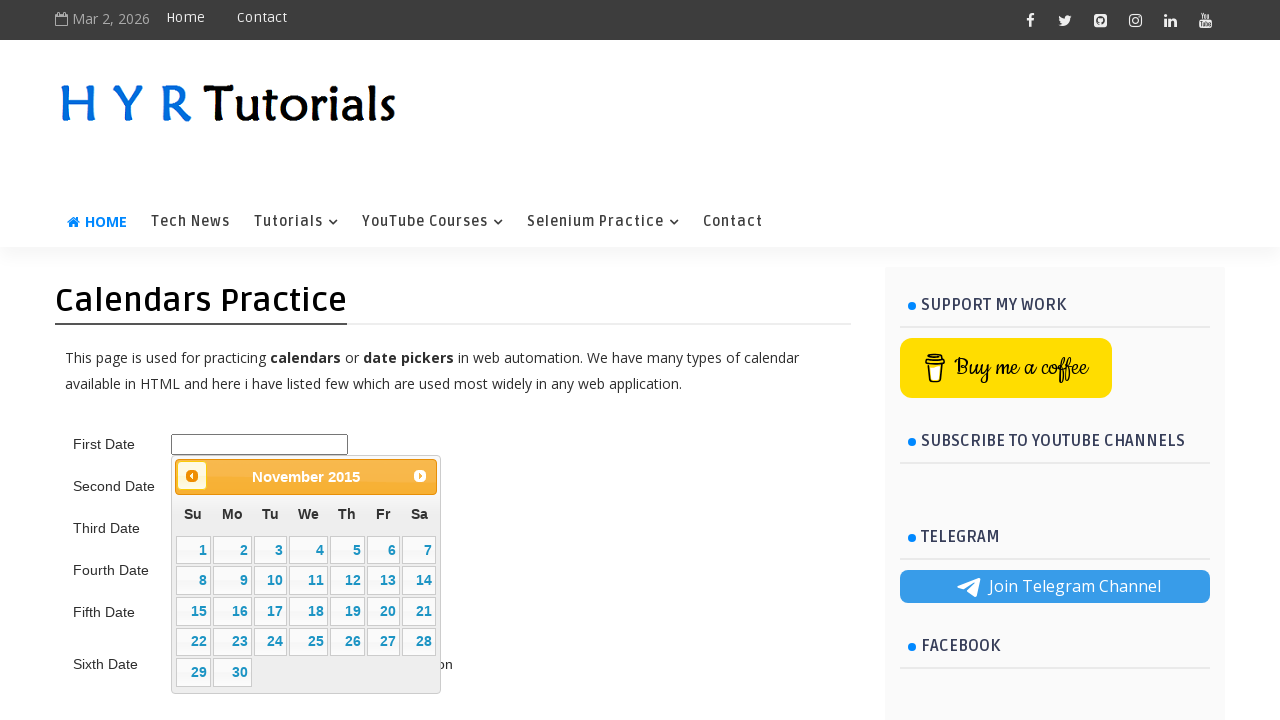

Waited 200ms for date picker to update
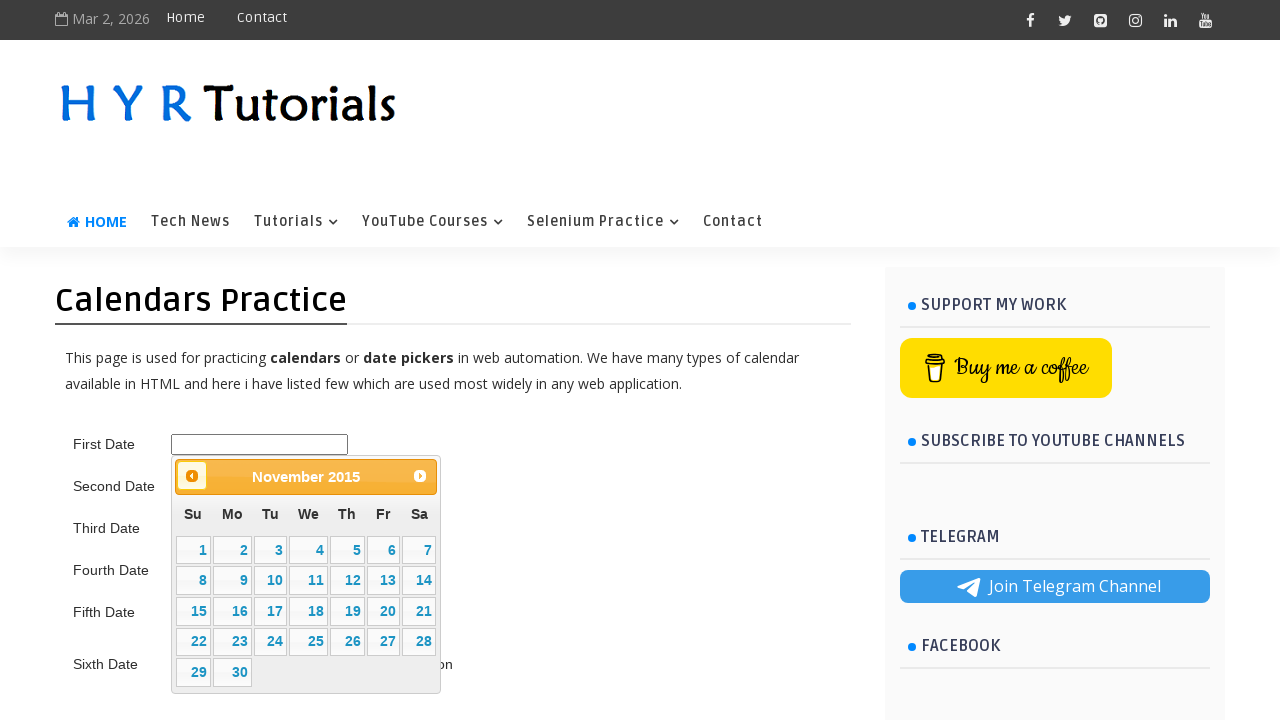

Clicked previous month button to navigate backward in date picker at (192, 476) on .ui-datepicker-prev
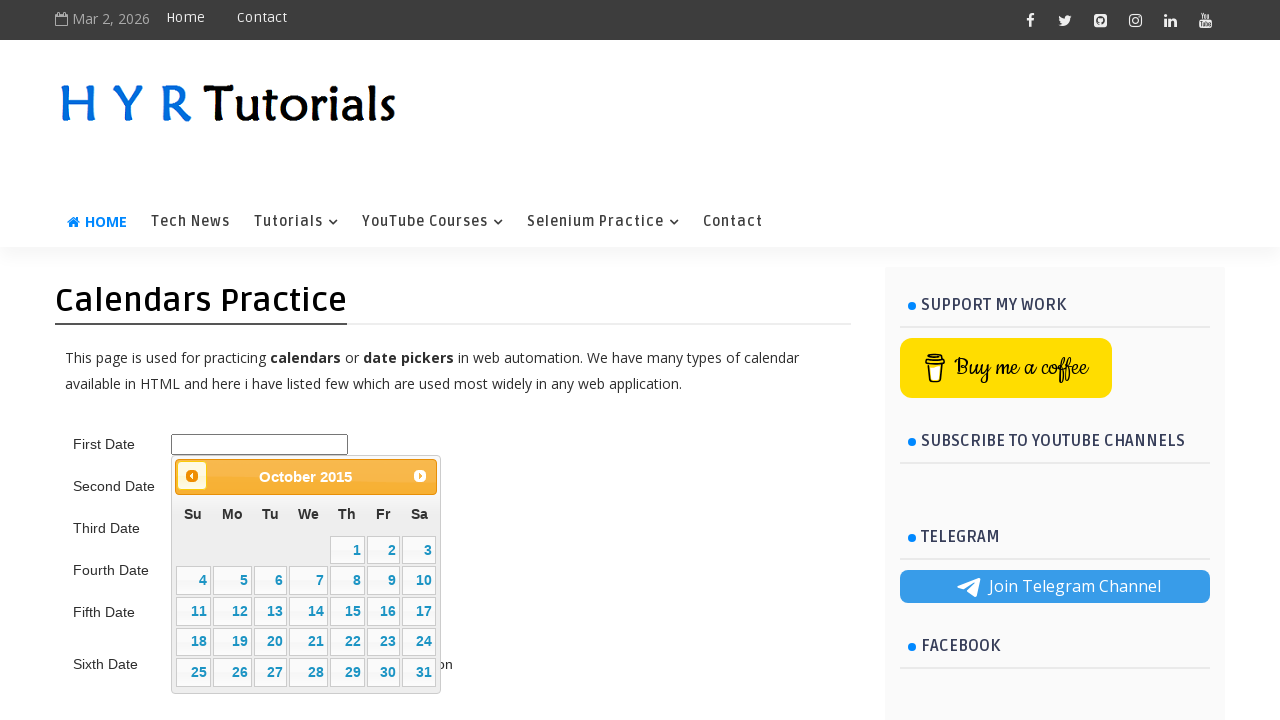

Waited 200ms for date picker to update
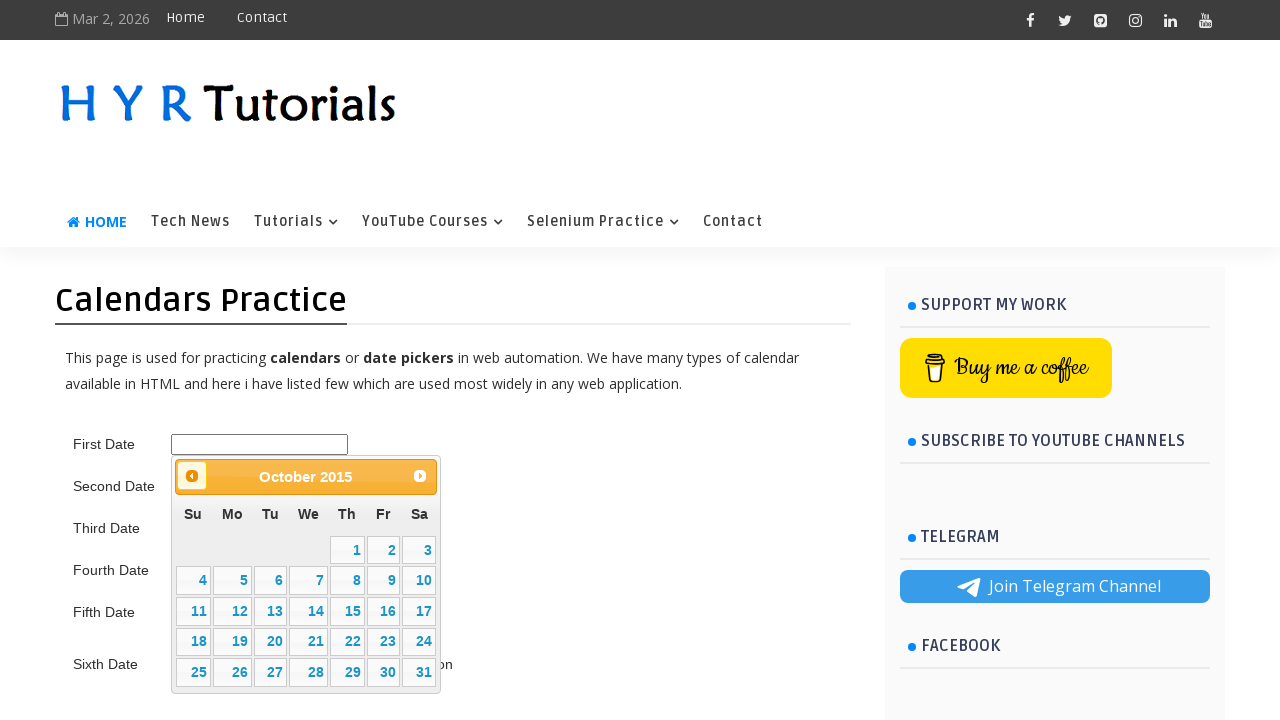

Clicked previous month button to navigate backward in date picker at (192, 476) on .ui-datepicker-prev
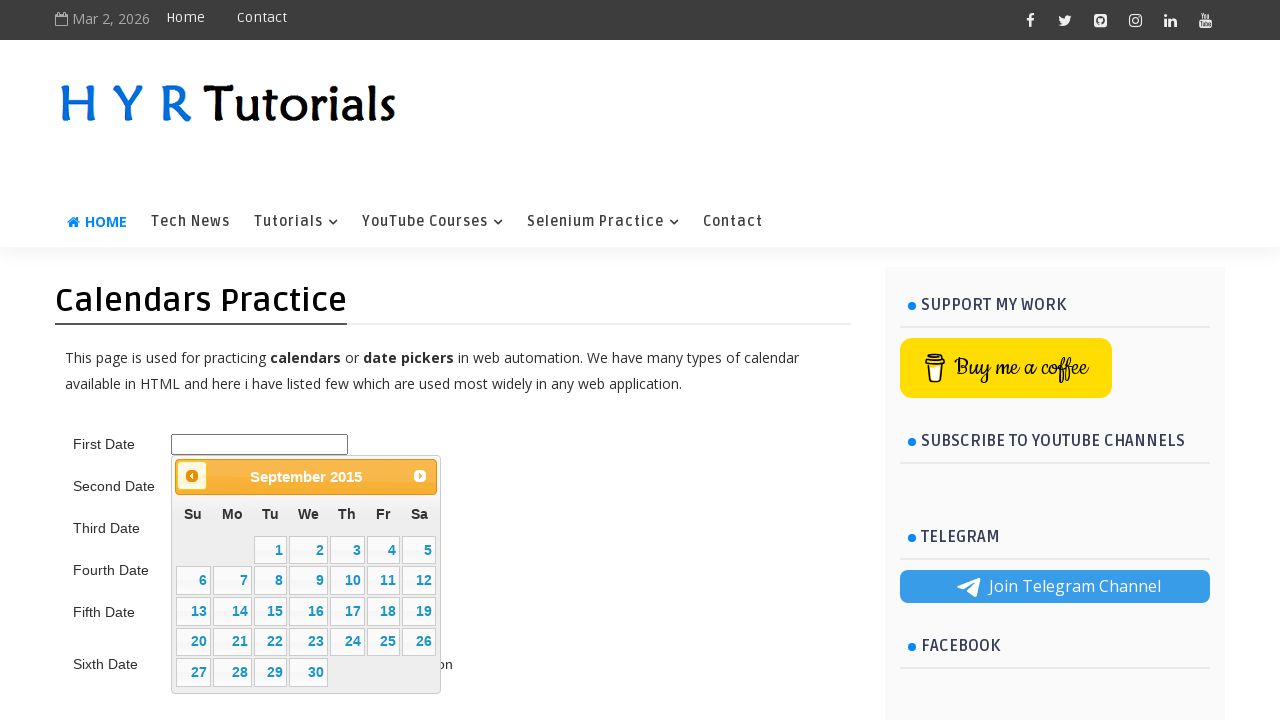

Waited 200ms for date picker to update
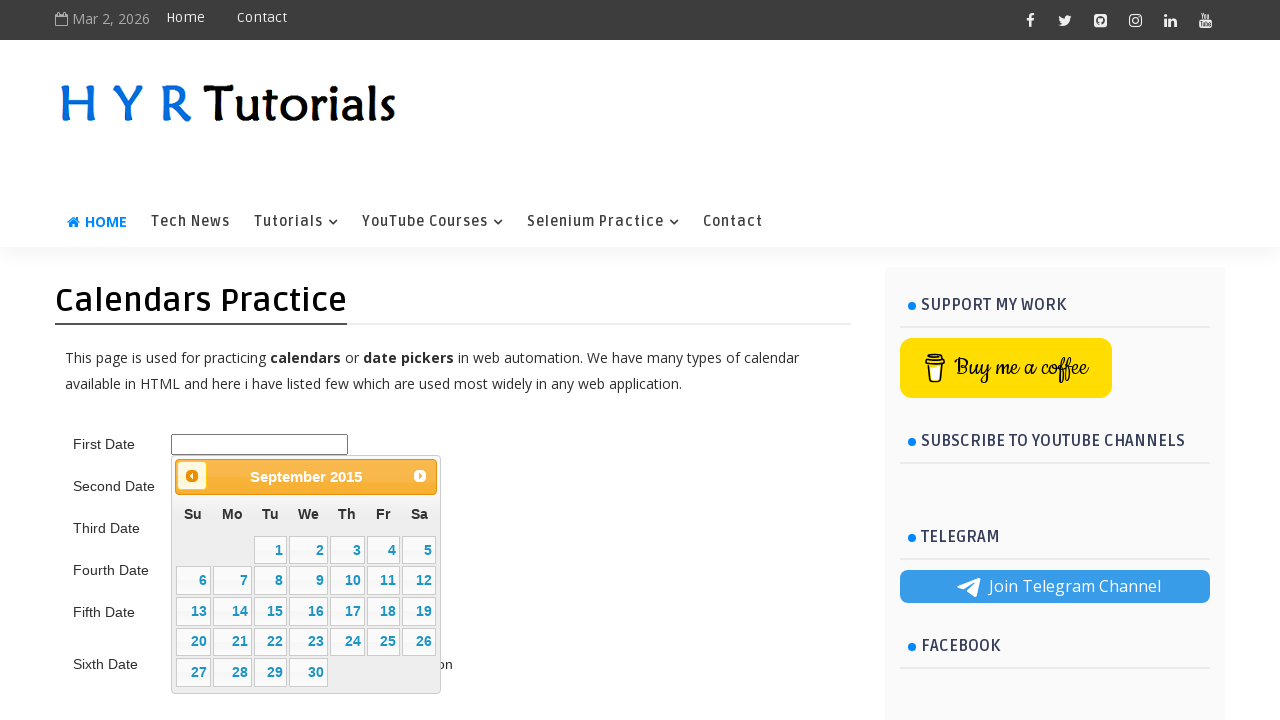

Clicked previous month button to navigate backward in date picker at (192, 476) on .ui-datepicker-prev
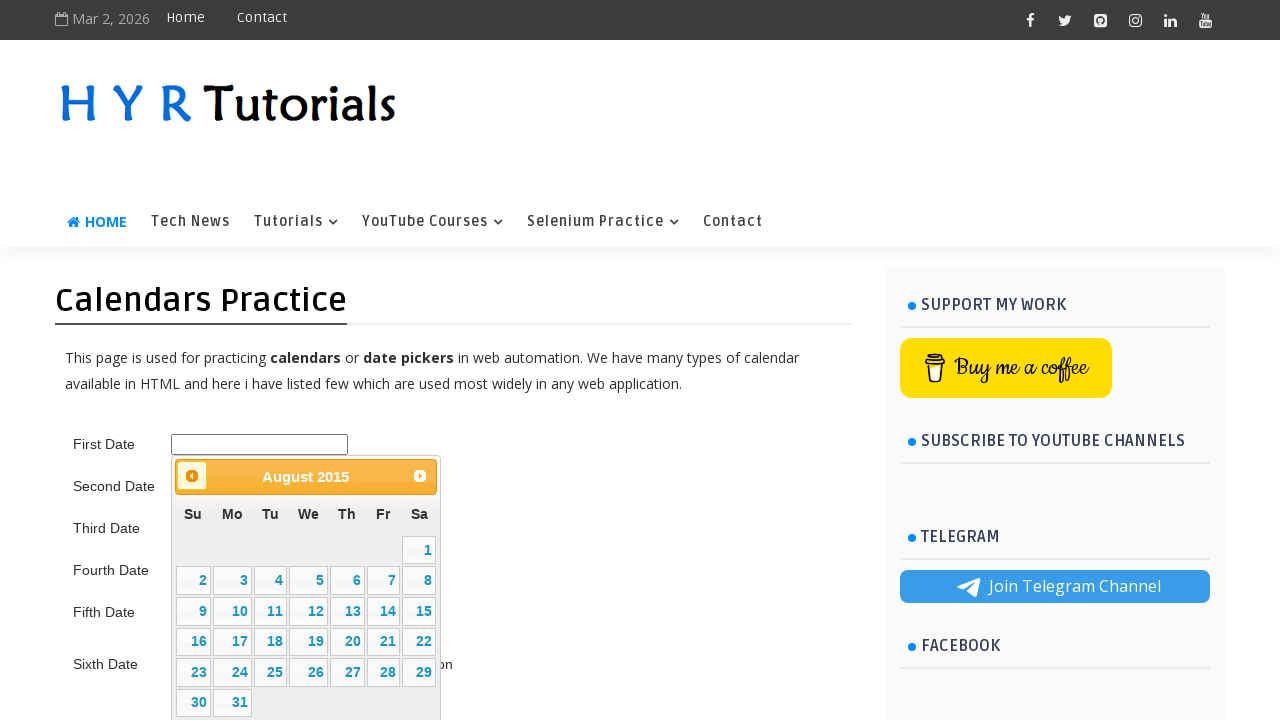

Waited 200ms for date picker to update
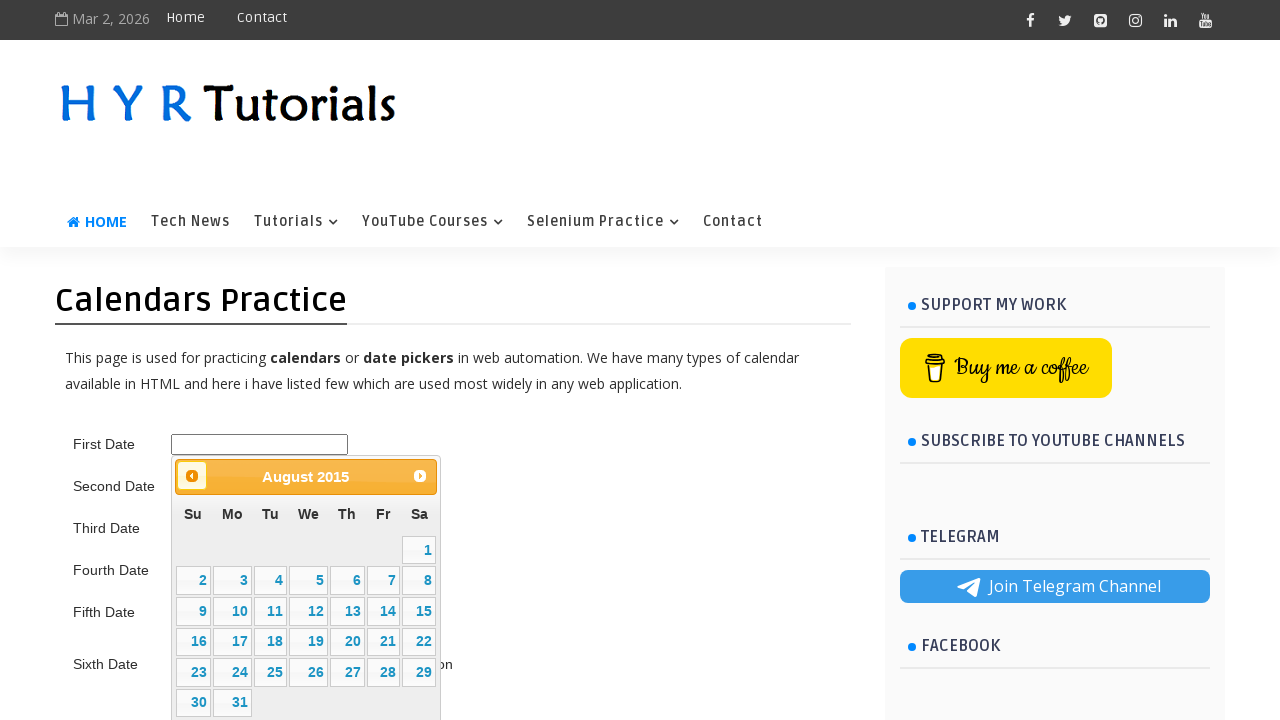

Clicked previous month button to navigate backward in date picker at (192, 476) on .ui-datepicker-prev
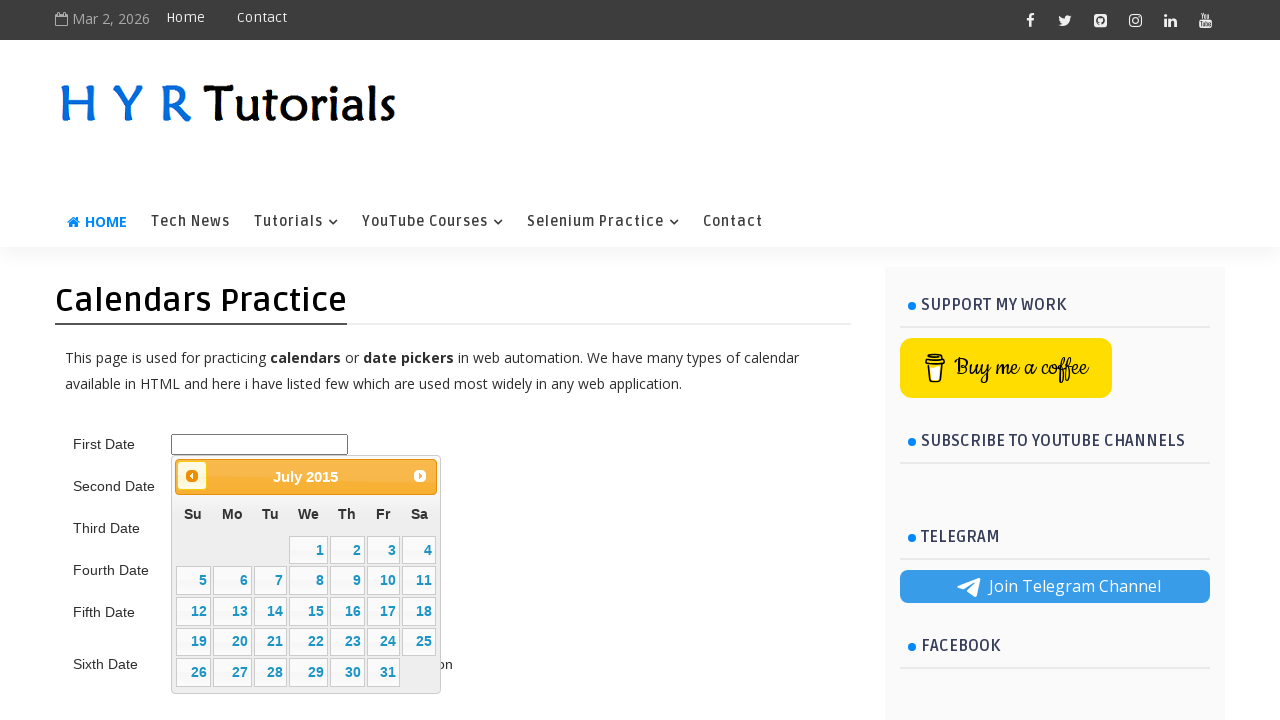

Waited 200ms for date picker to update
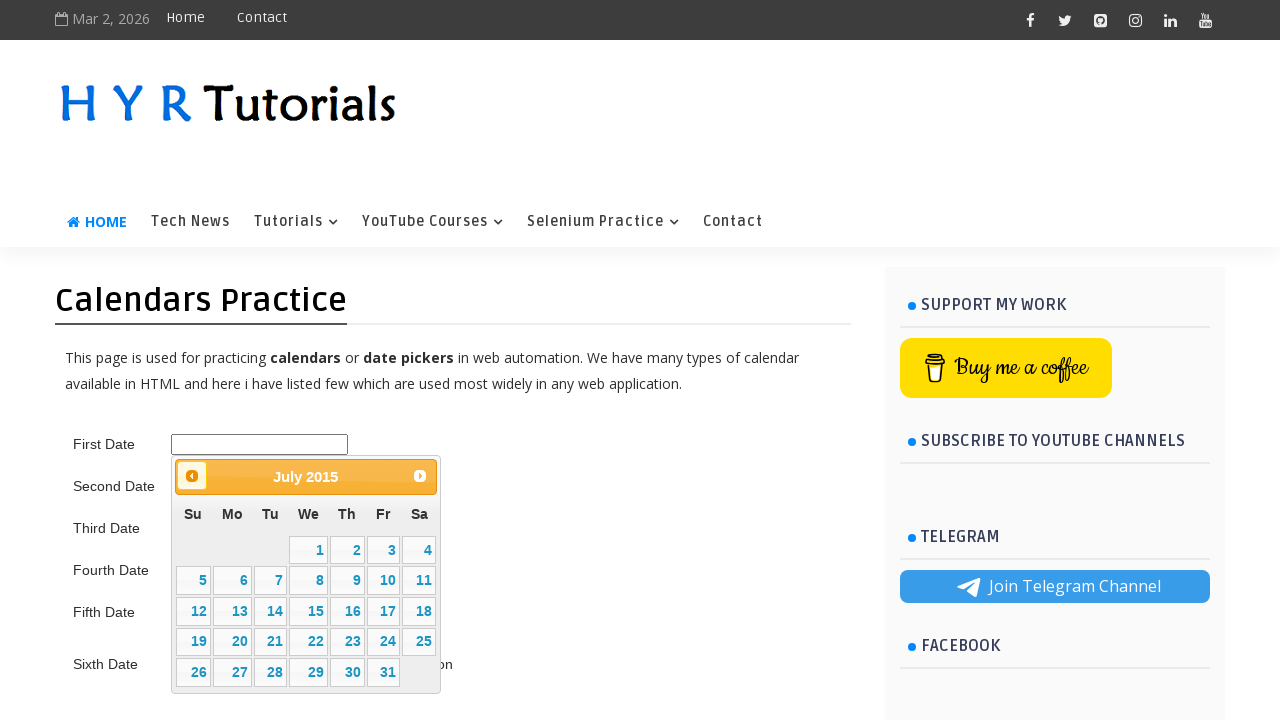

Clicked previous month button to navigate backward in date picker at (192, 476) on .ui-datepicker-prev
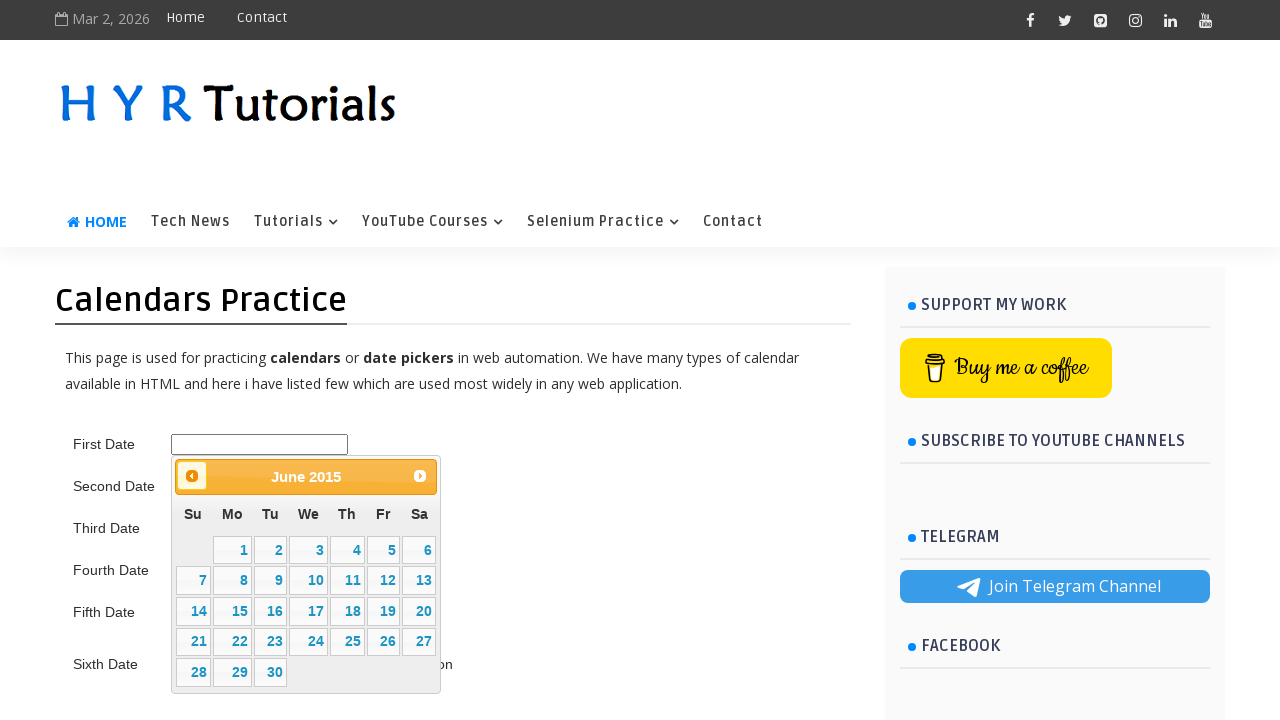

Waited 200ms for date picker to update
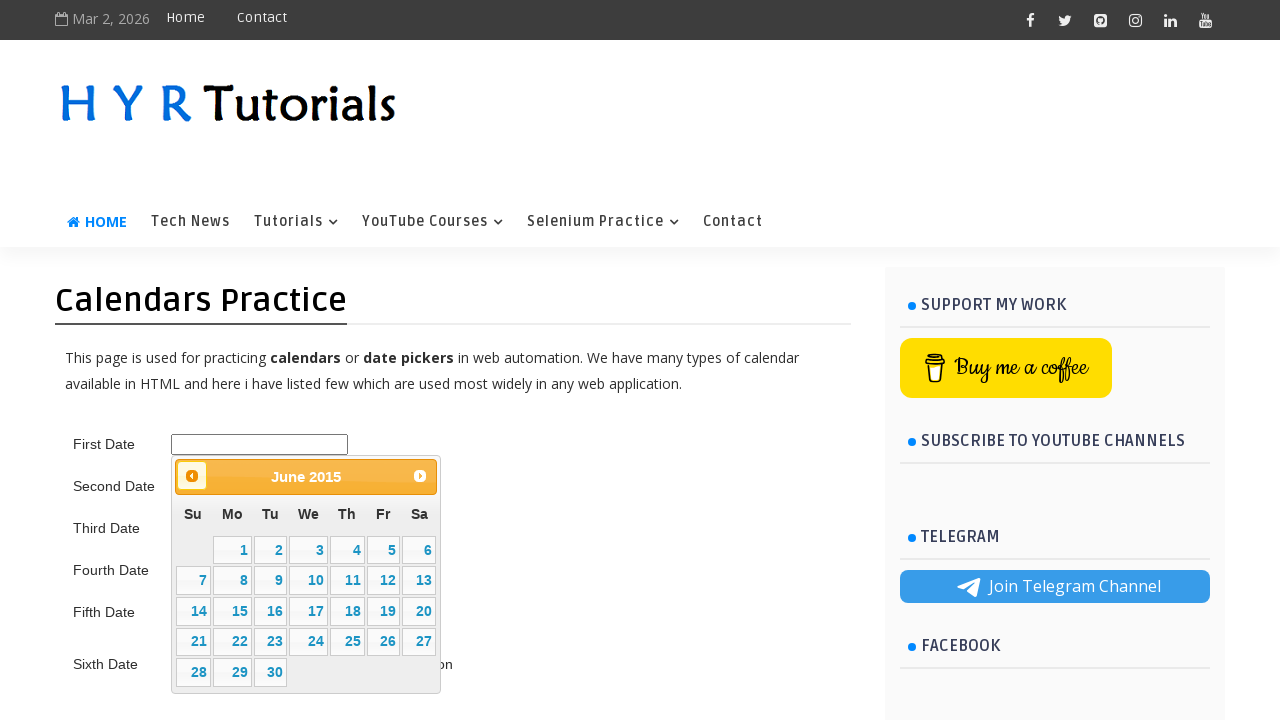

Selected day 5 from the date picker calendar at (383, 550) on //table[contains(@class,'ui-datepicker-calendar')]//td[not(contains(@class,'ui-d
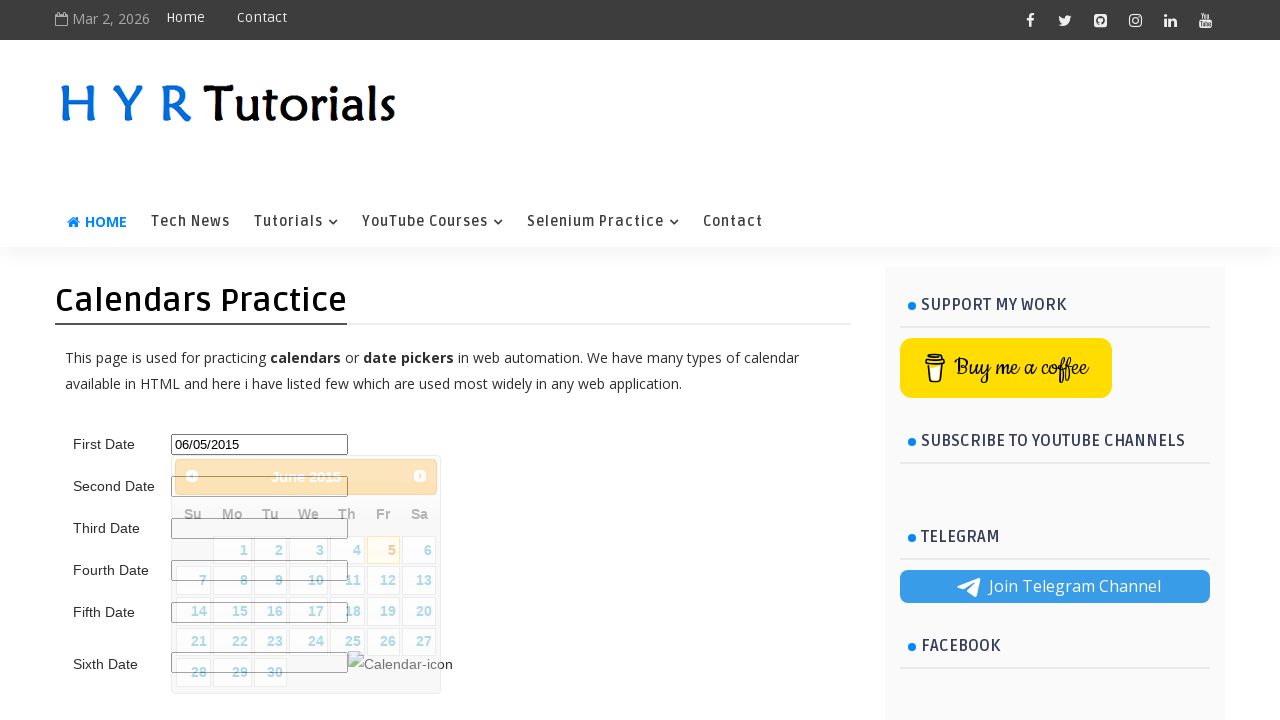

Navigated to and selected June 5, 2015 in the first date picker
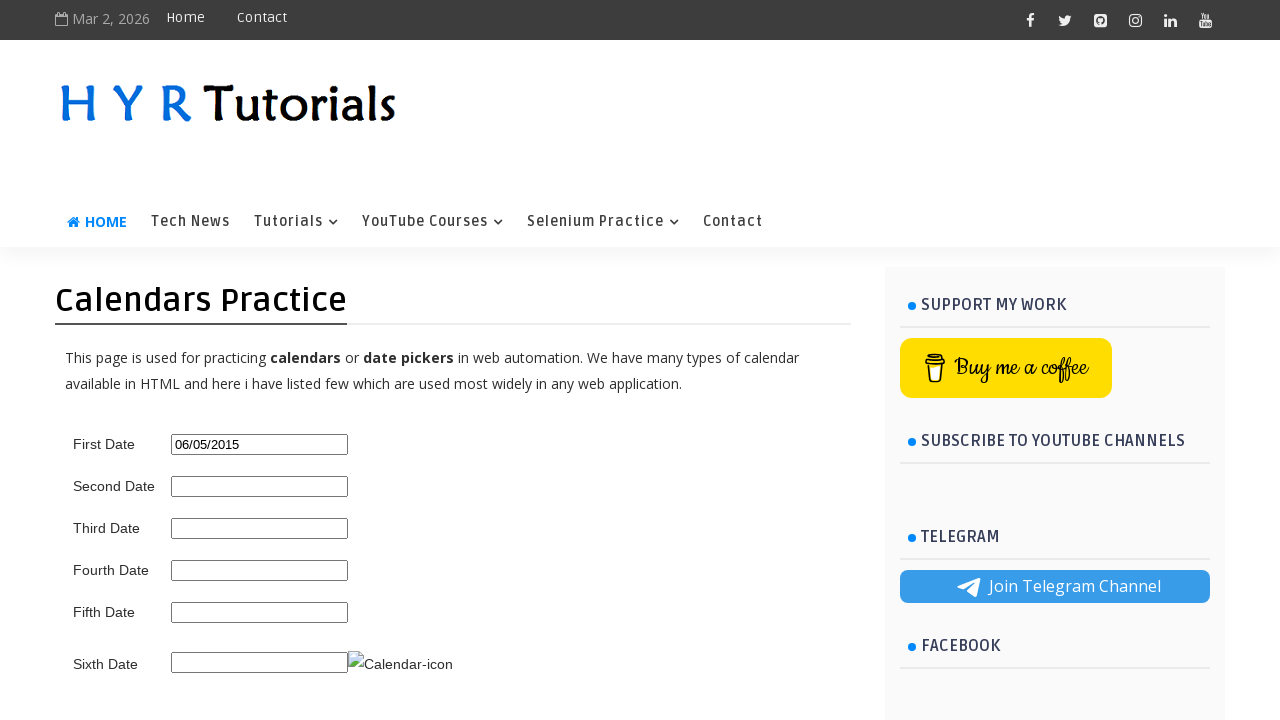

Clicked on the second date picker input at (260, 486) on #second_date_picker
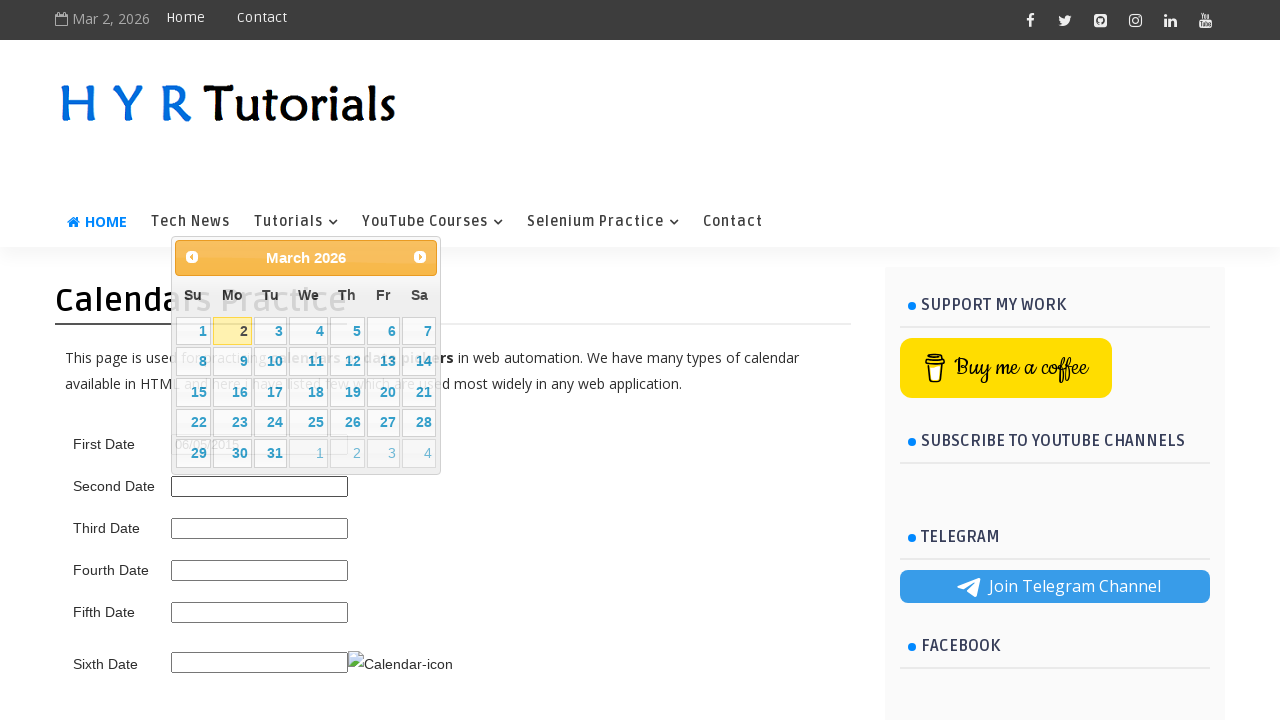

Date picker title element loaded
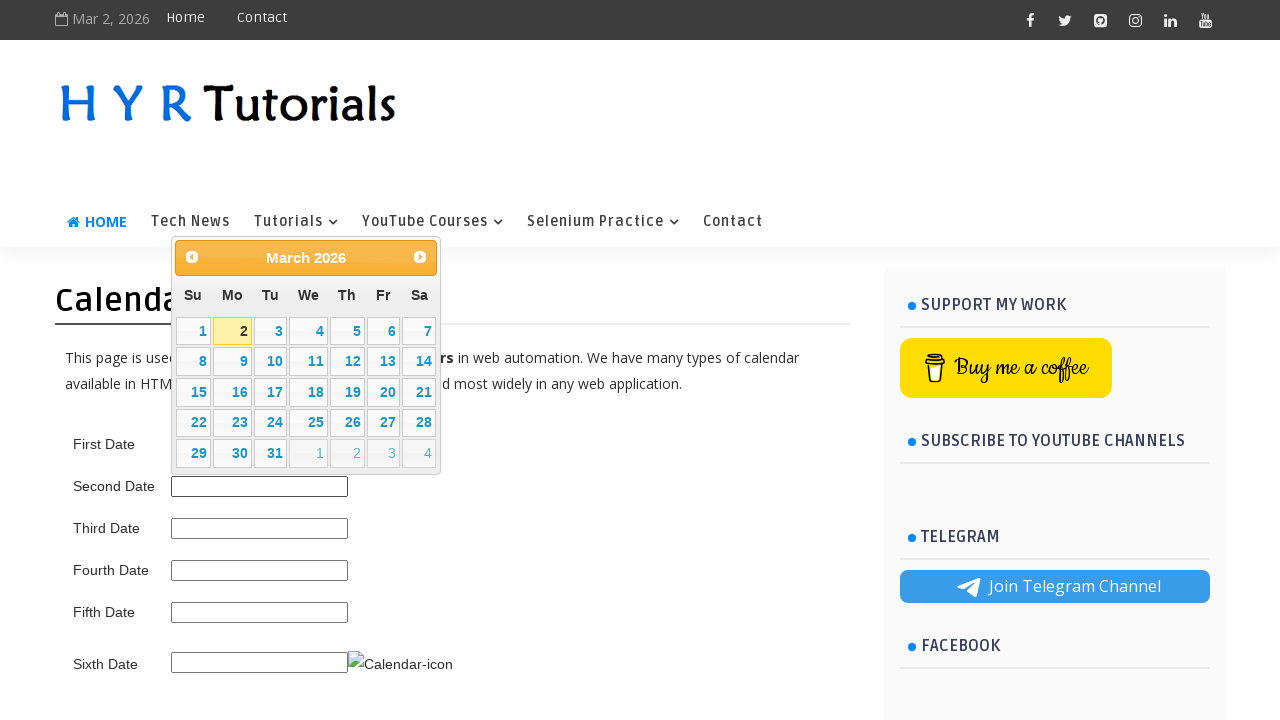

Clicked previous month button to navigate backward in date picker at (192, 257) on .ui-datepicker-prev
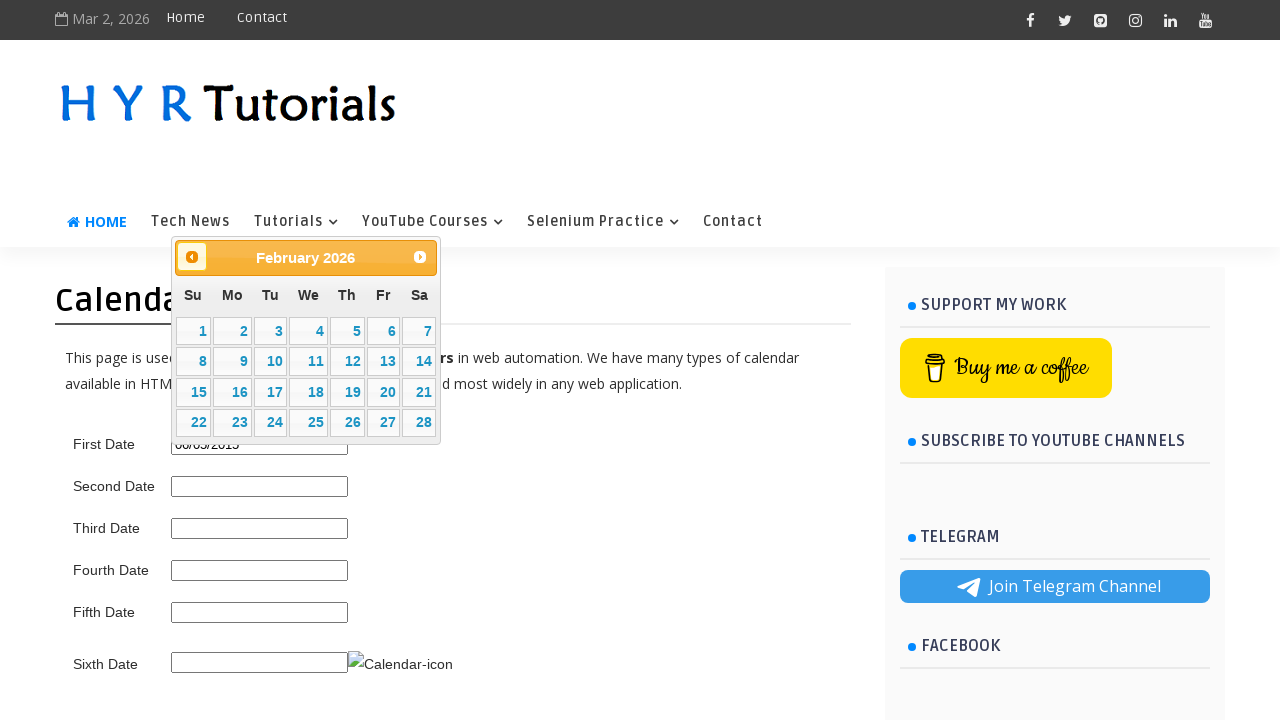

Waited 200ms for date picker to update
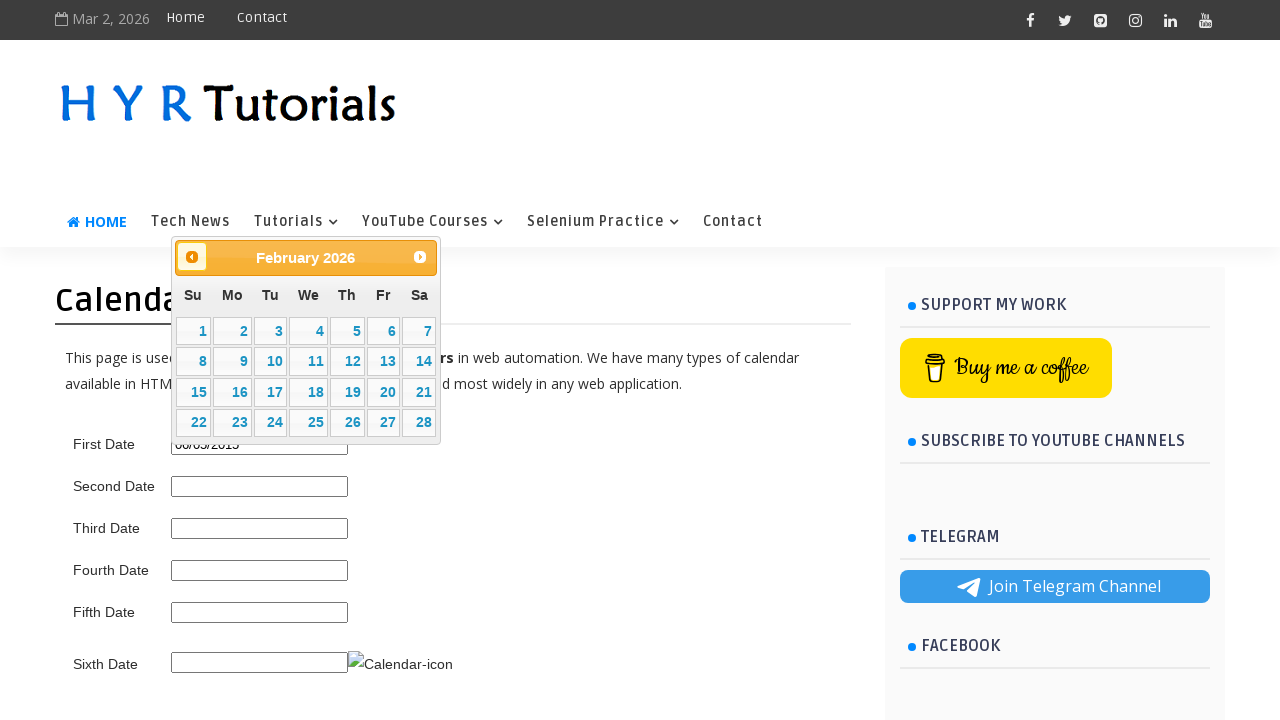

Clicked previous month button to navigate backward in date picker at (192, 257) on .ui-datepicker-prev
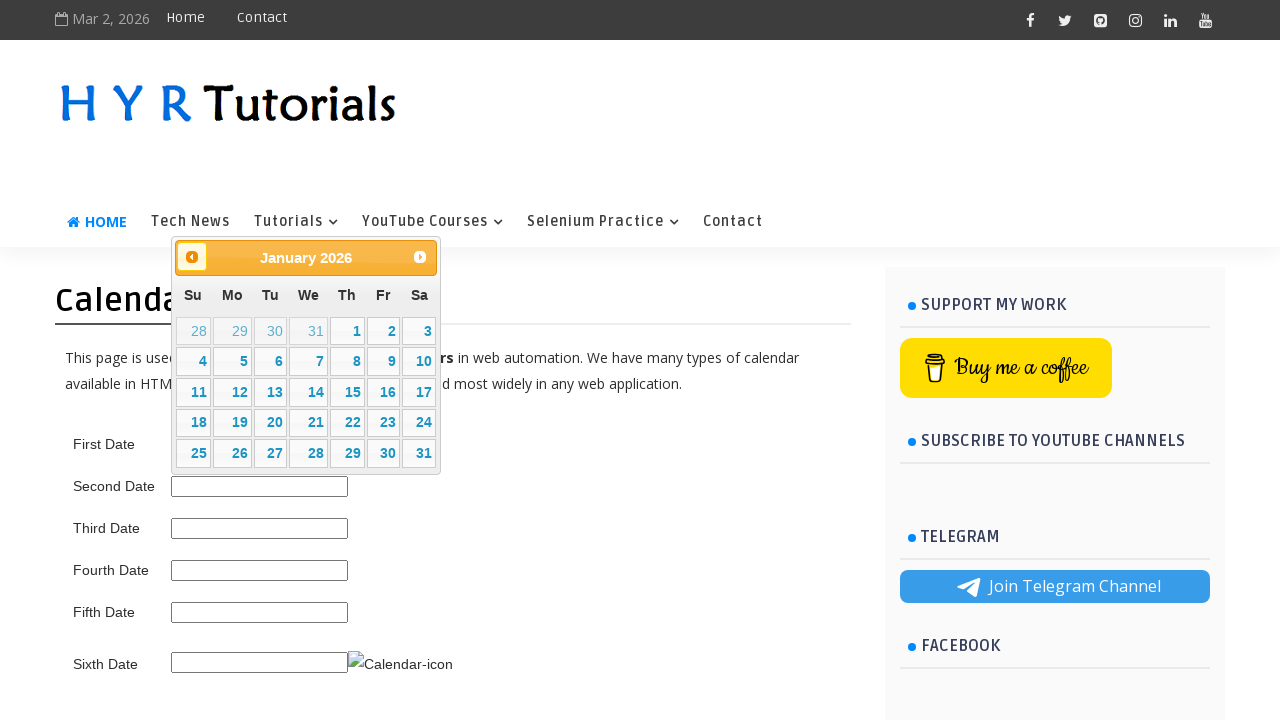

Waited 200ms for date picker to update
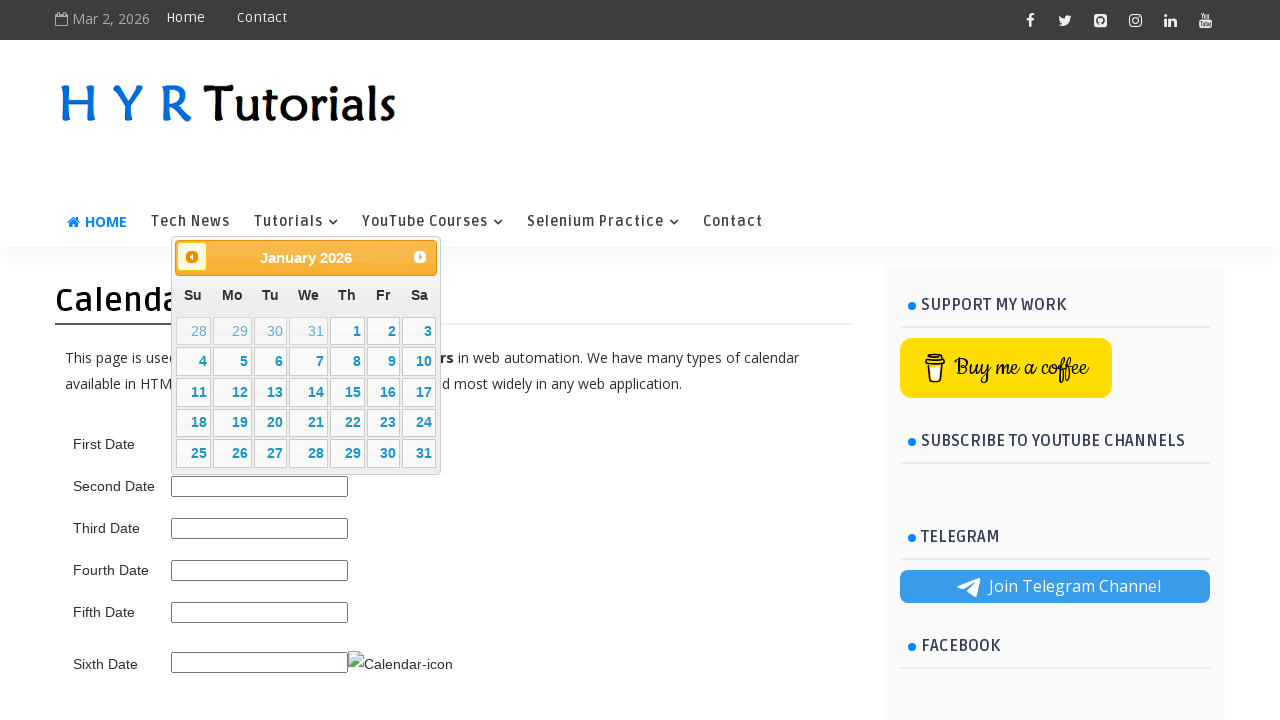

Clicked previous month button to navigate backward in date picker at (192, 257) on .ui-datepicker-prev
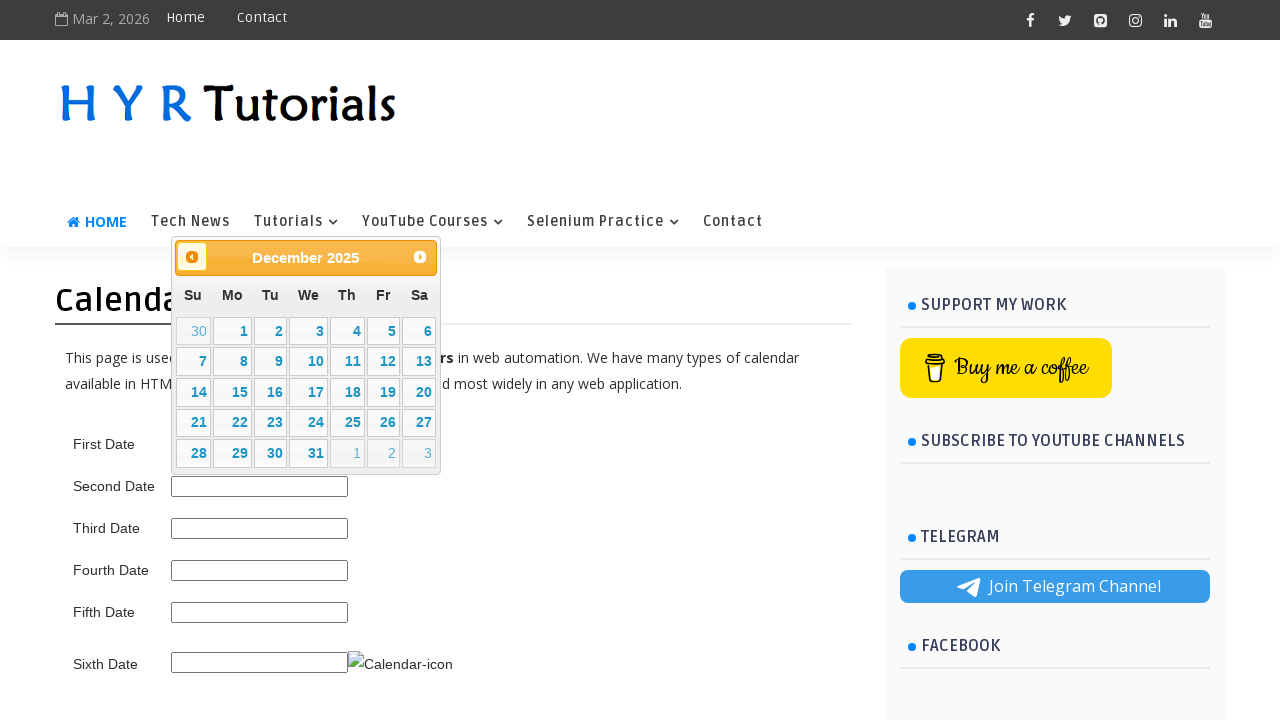

Waited 200ms for date picker to update
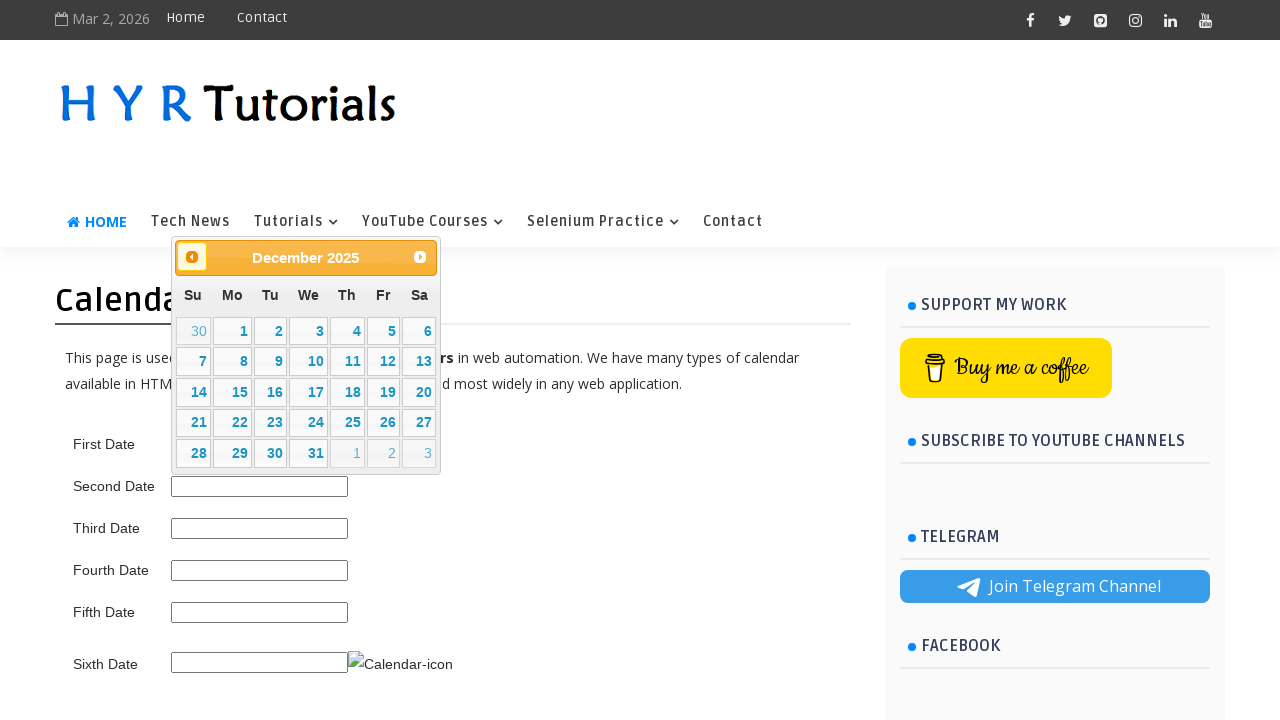

Clicked previous month button to navigate backward in date picker at (192, 257) on .ui-datepicker-prev
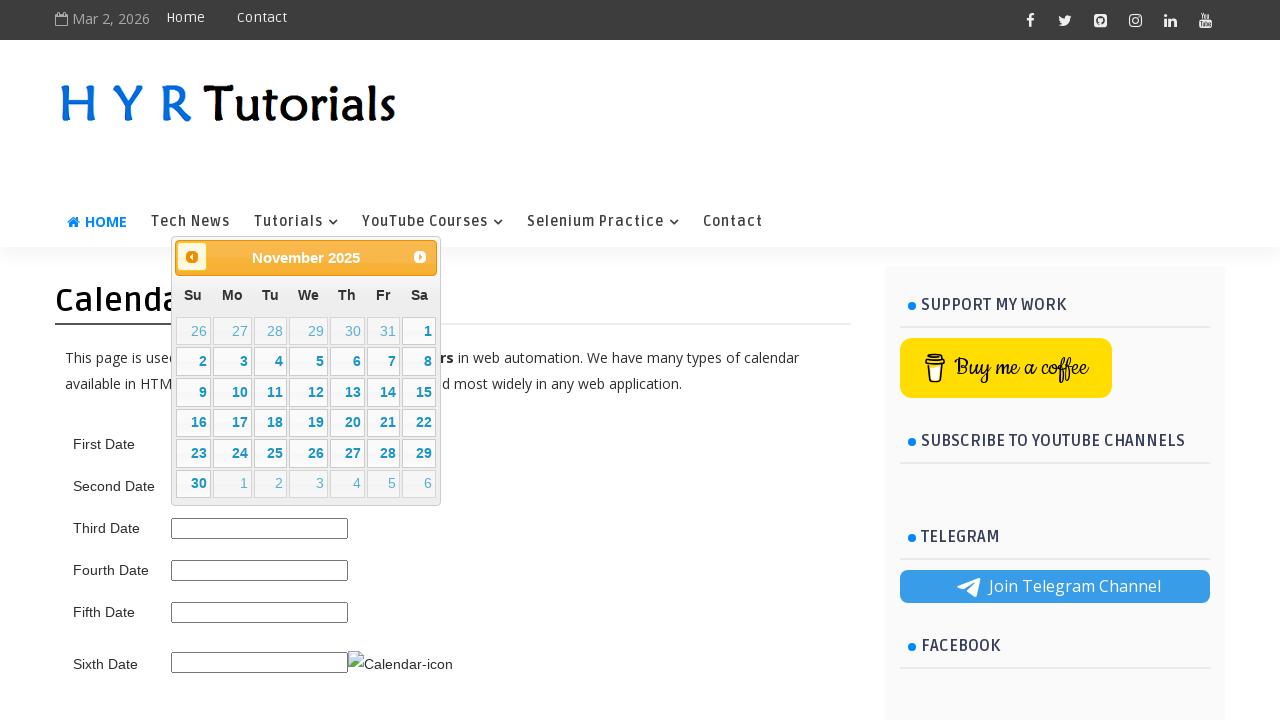

Waited 200ms for date picker to update
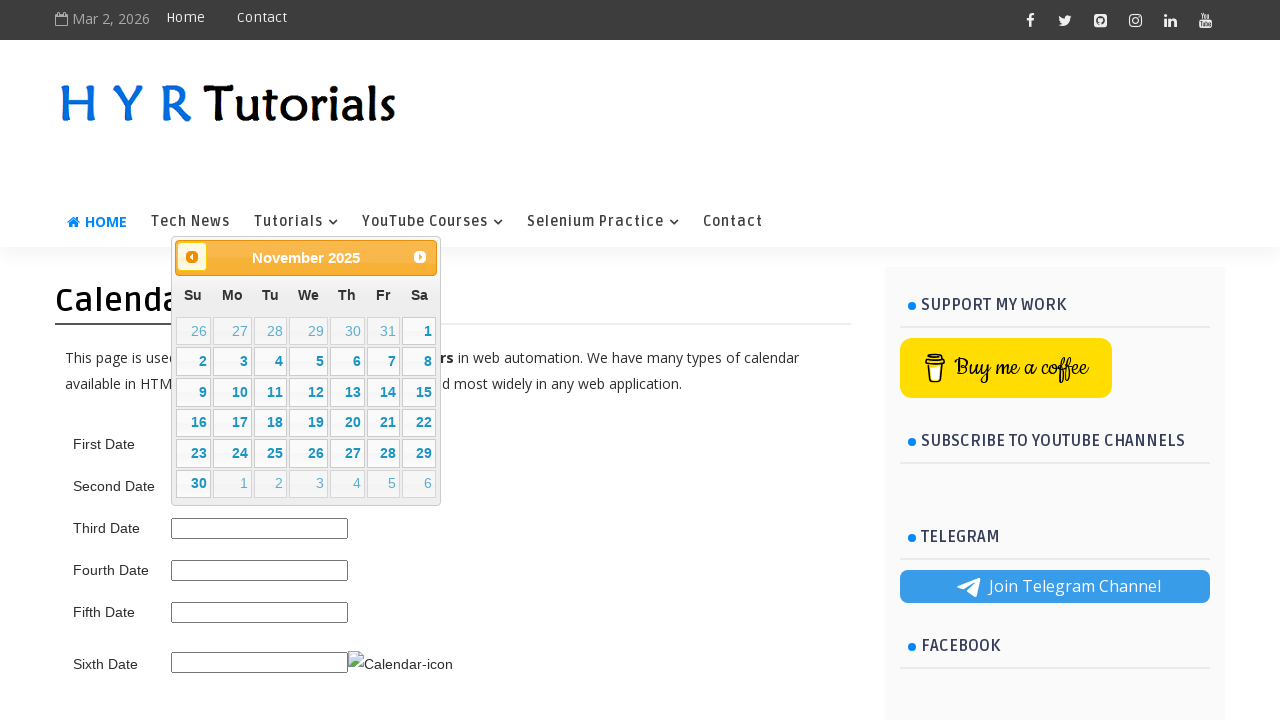

Clicked previous month button to navigate backward in date picker at (192, 257) on .ui-datepicker-prev
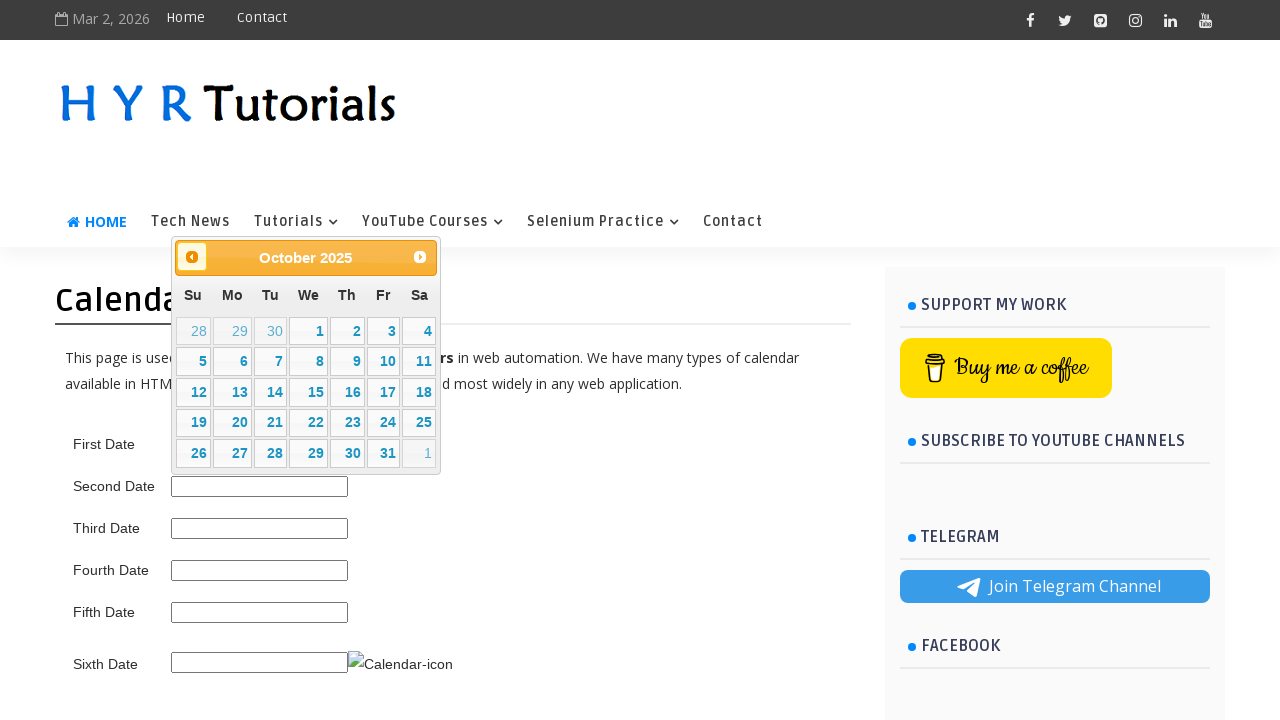

Waited 200ms for date picker to update
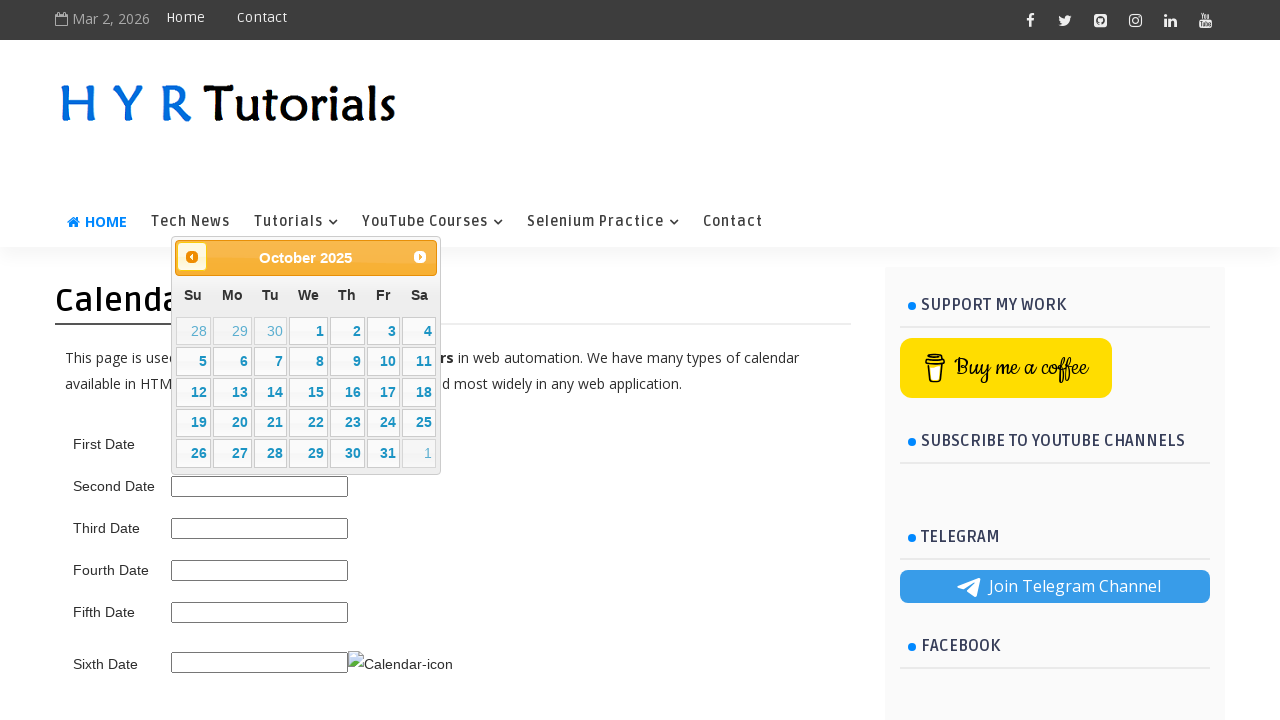

Clicked previous month button to navigate backward in date picker at (192, 257) on .ui-datepicker-prev
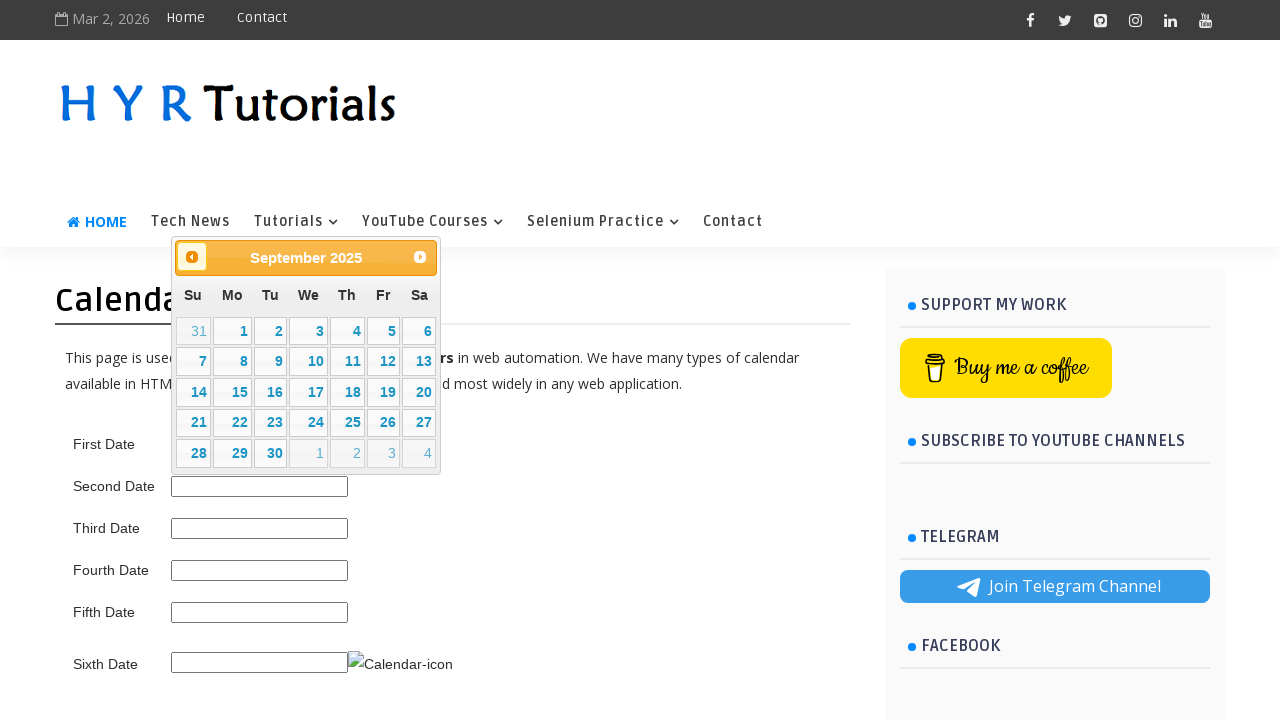

Waited 200ms for date picker to update
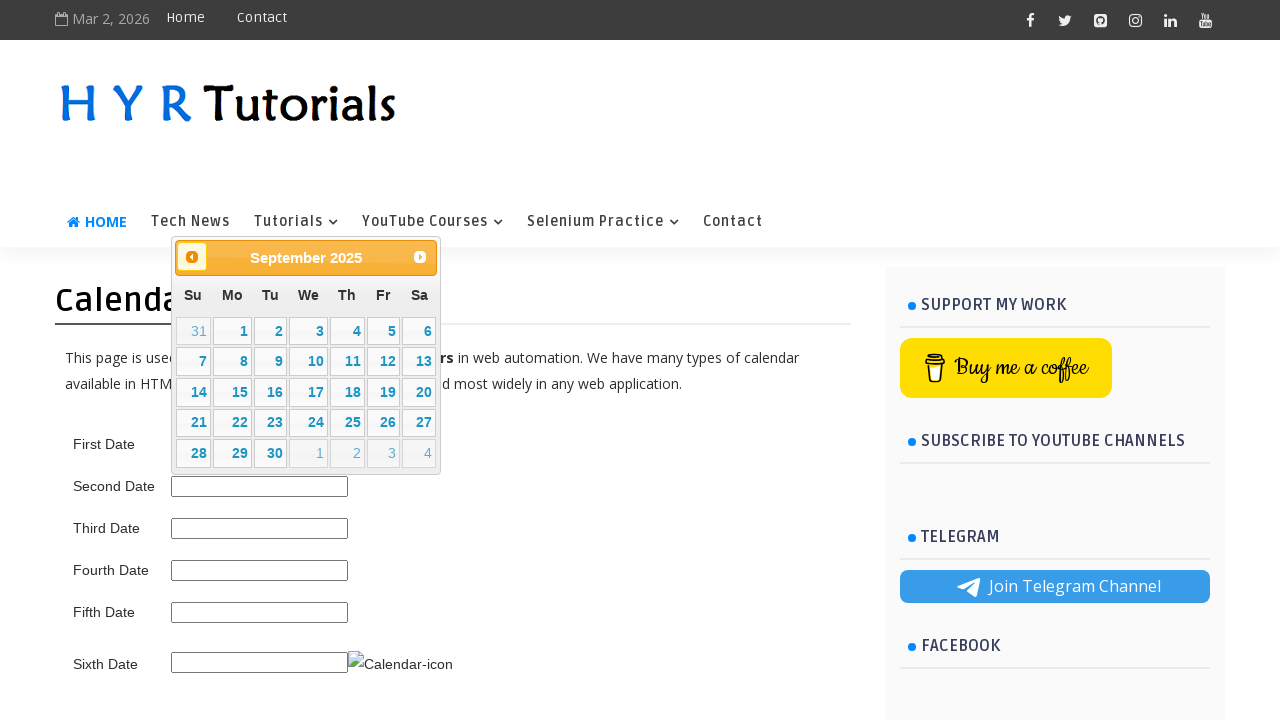

Clicked previous month button to navigate backward in date picker at (192, 257) on .ui-datepicker-prev
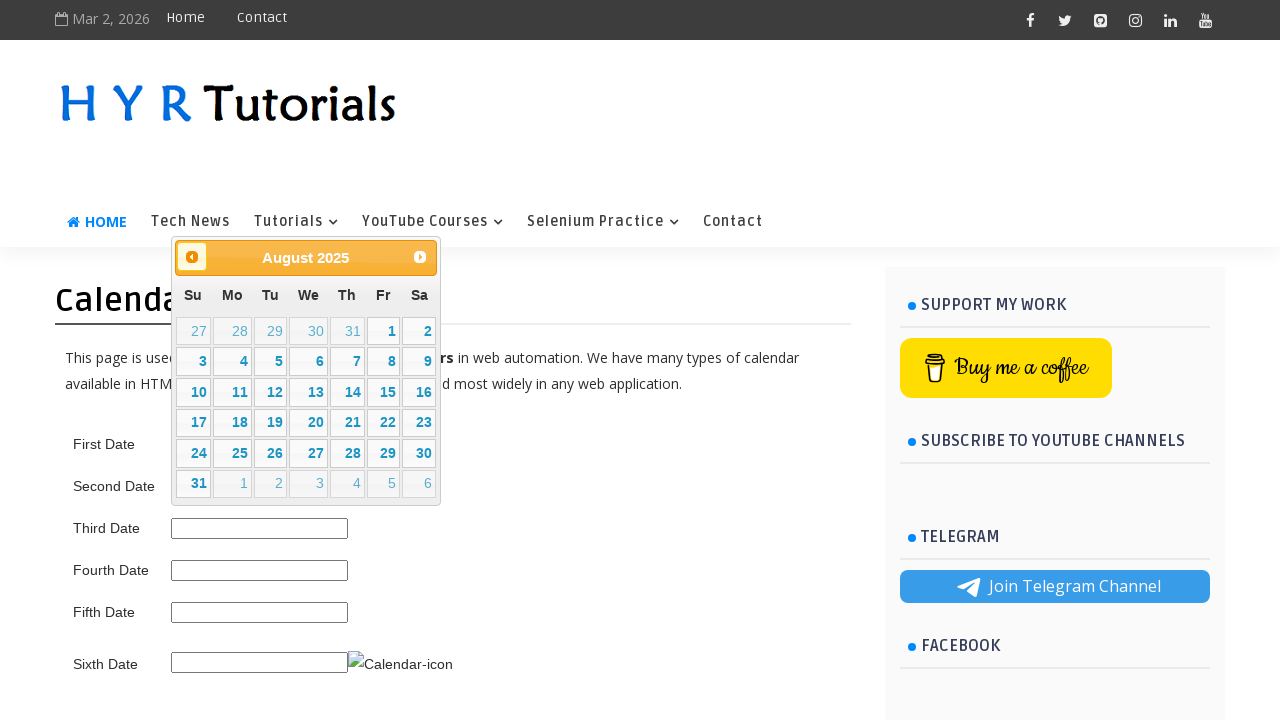

Waited 200ms for date picker to update
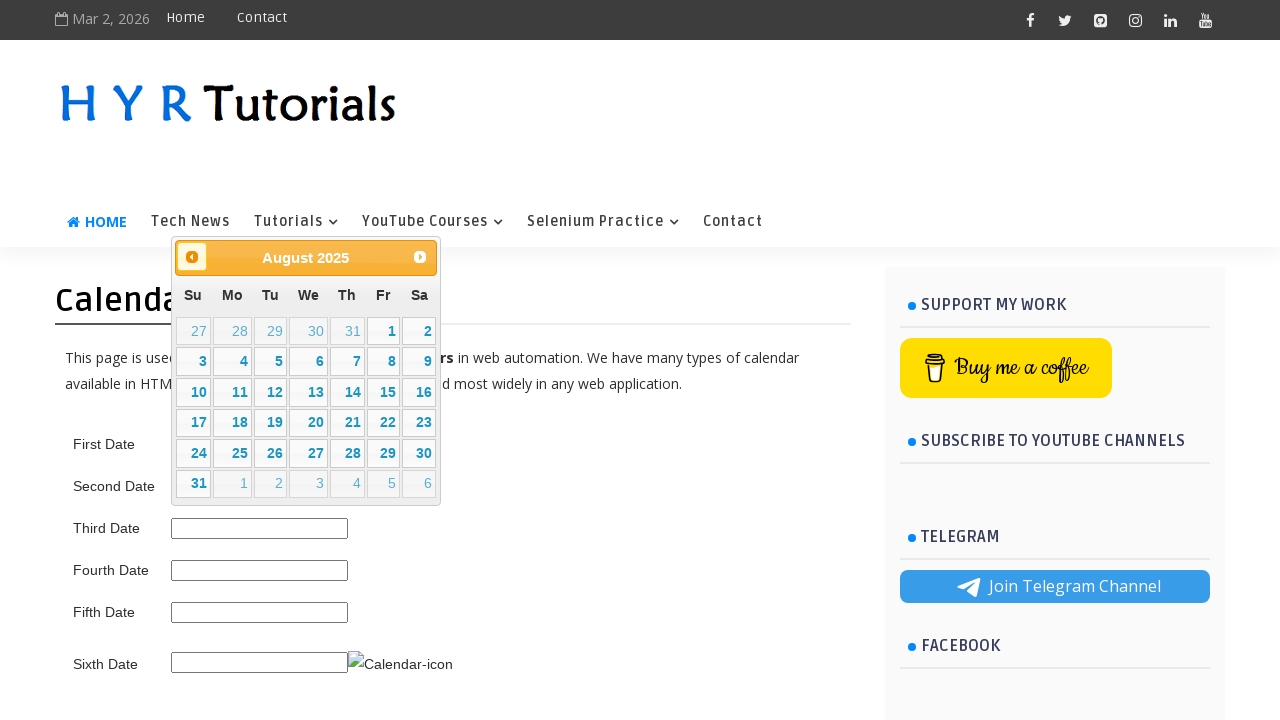

Clicked previous month button to navigate backward in date picker at (192, 257) on .ui-datepicker-prev
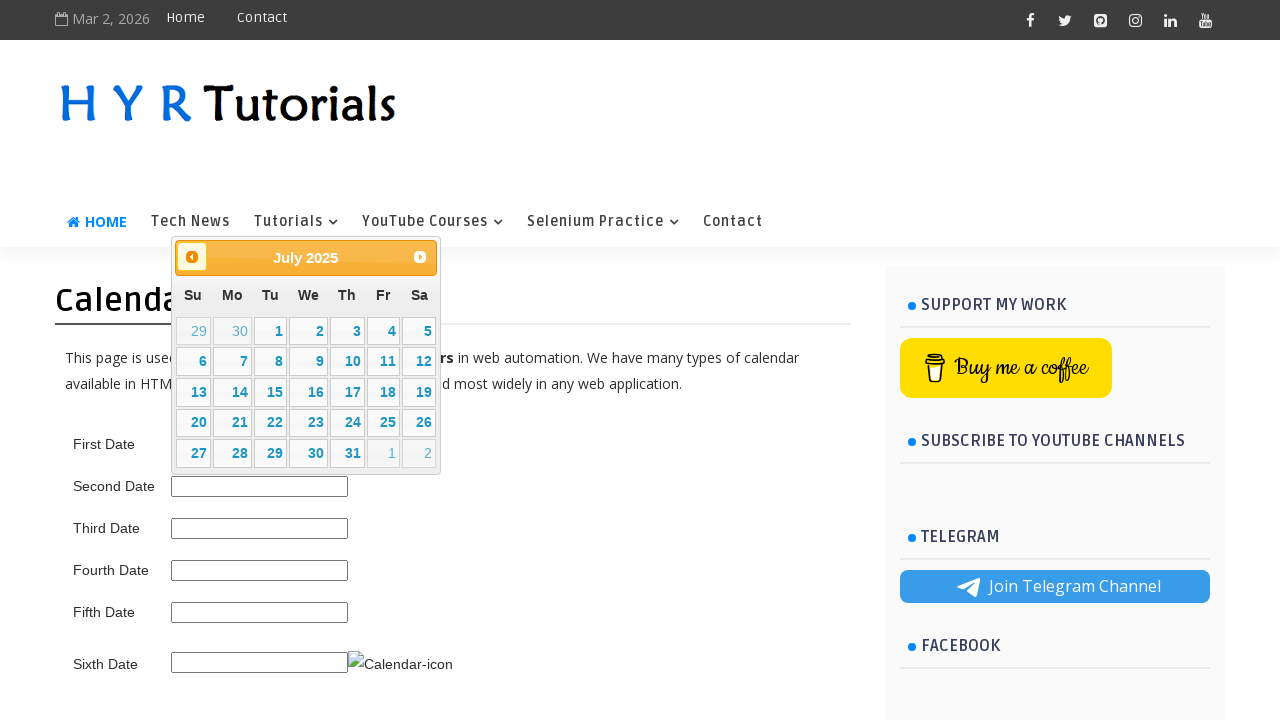

Waited 200ms for date picker to update
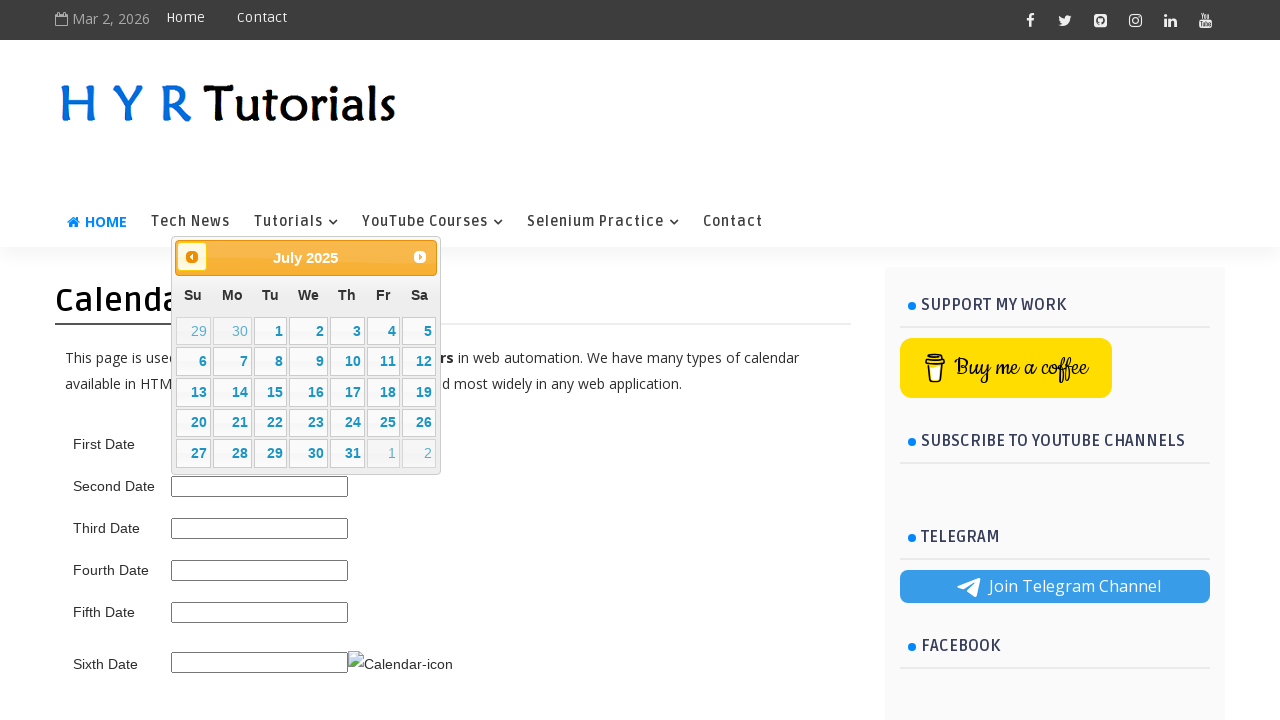

Clicked previous month button to navigate backward in date picker at (192, 257) on .ui-datepicker-prev
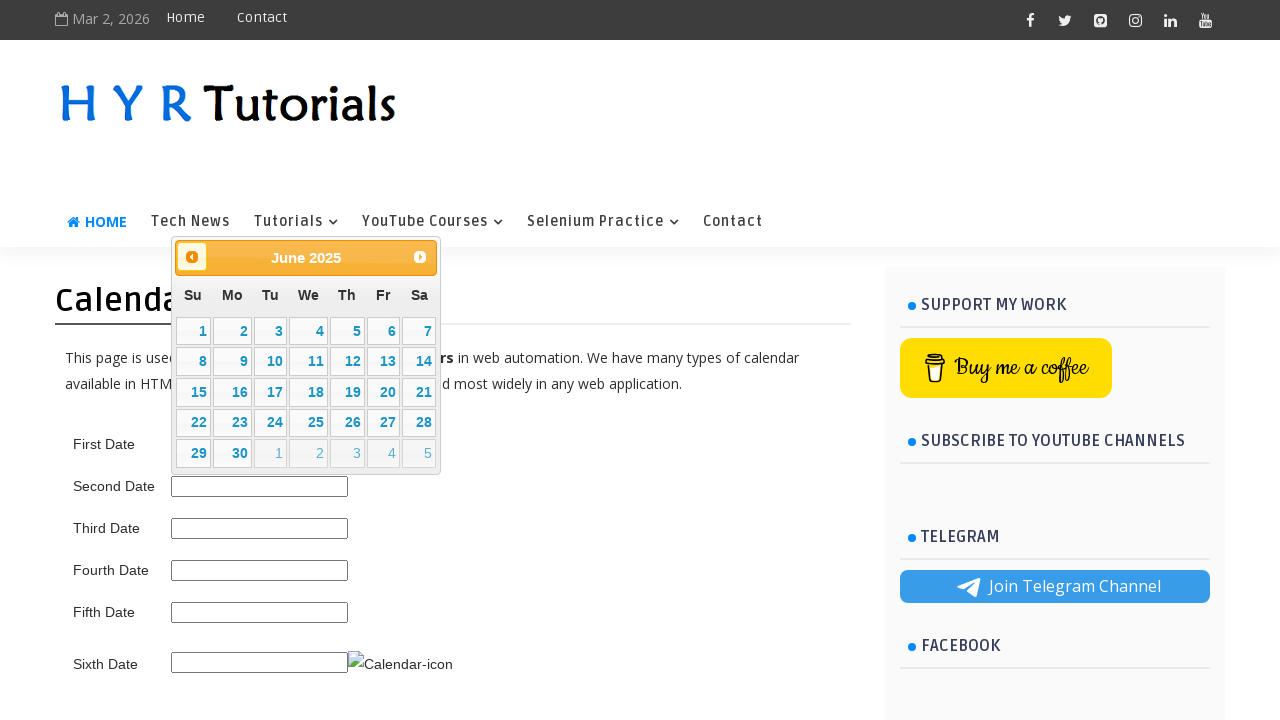

Waited 200ms for date picker to update
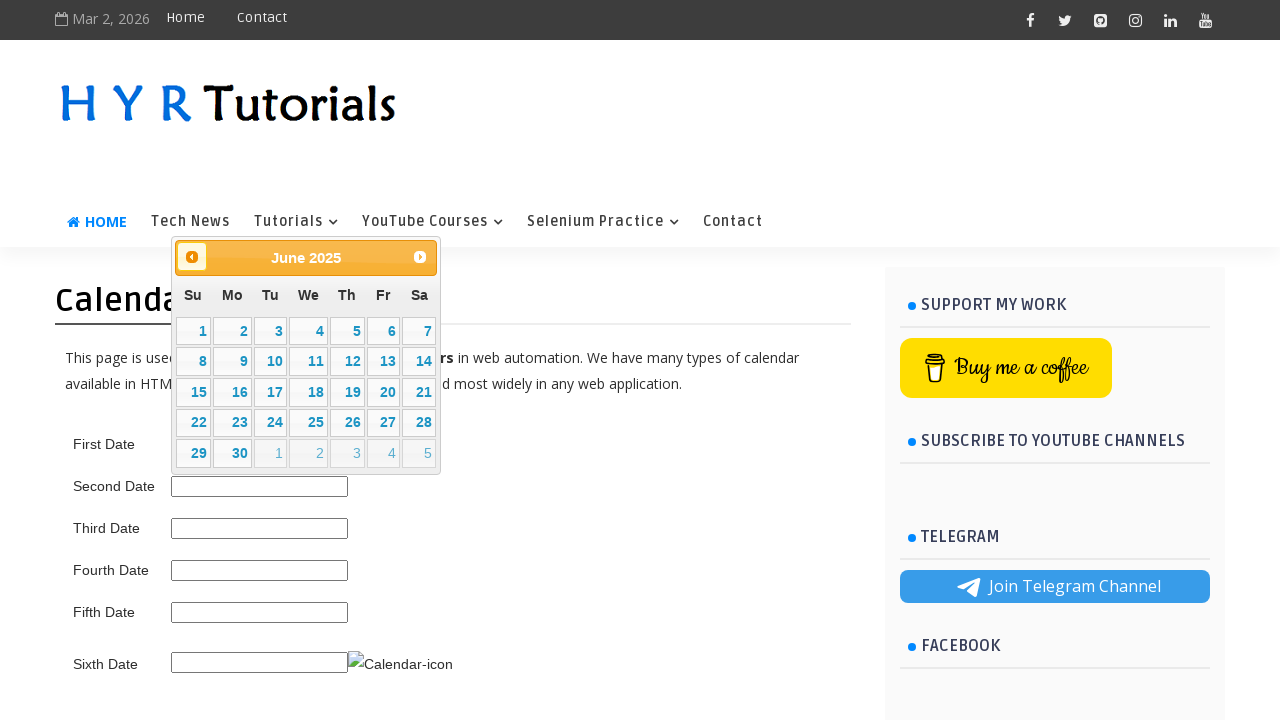

Selected day 5 from the date picker calendar at (347, 331) on //table[contains(@class,'ui-datepicker-calendar')]//td[not(contains(@class,'ui-d
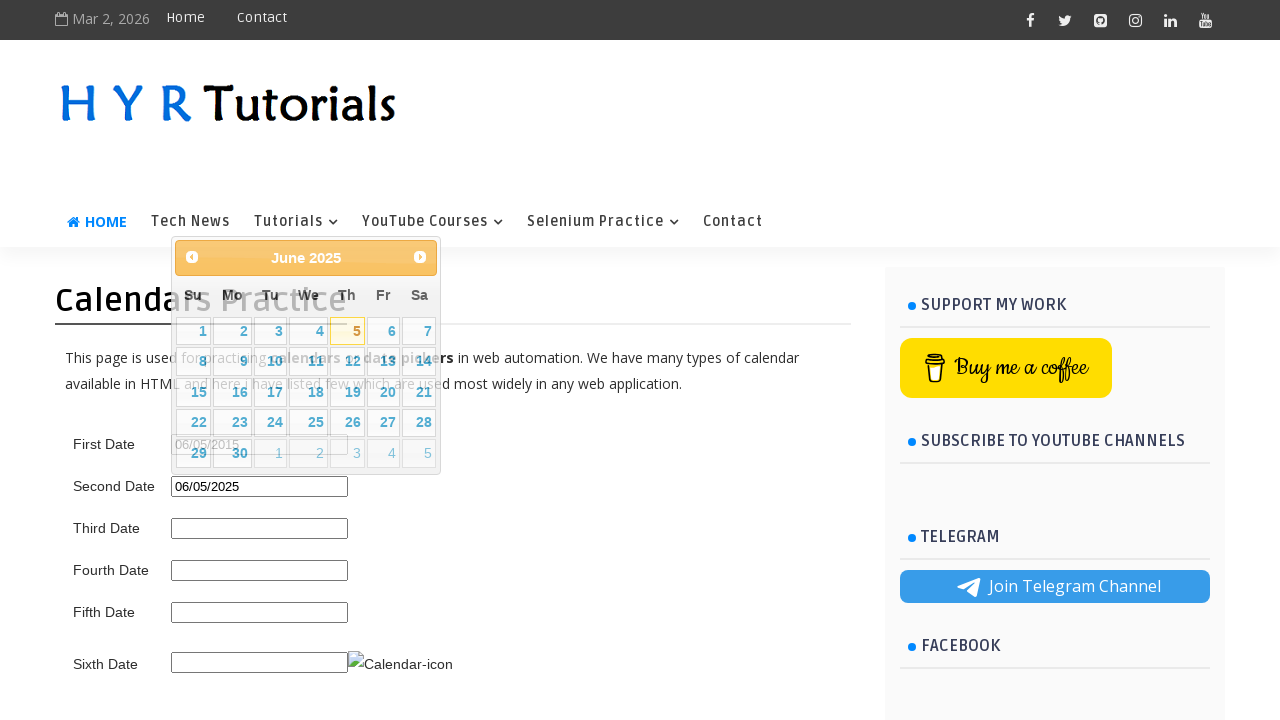

Navigated to and selected June 5, 2025 in the second date picker
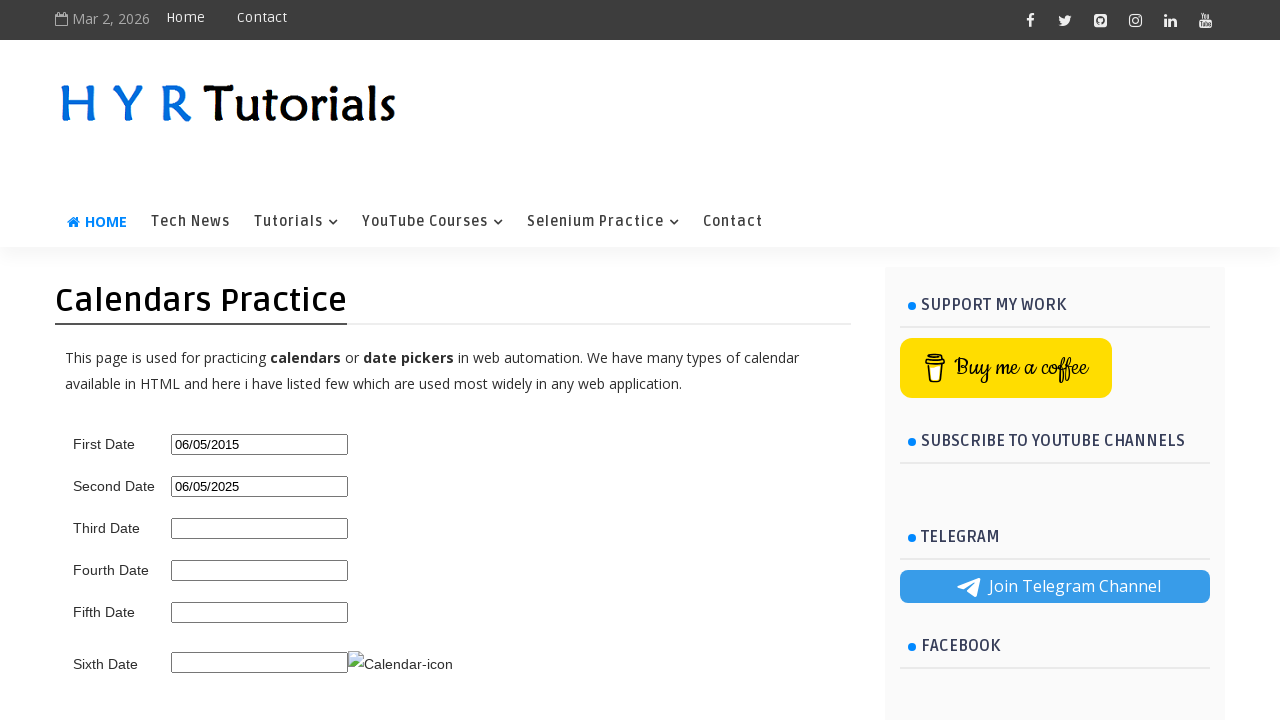

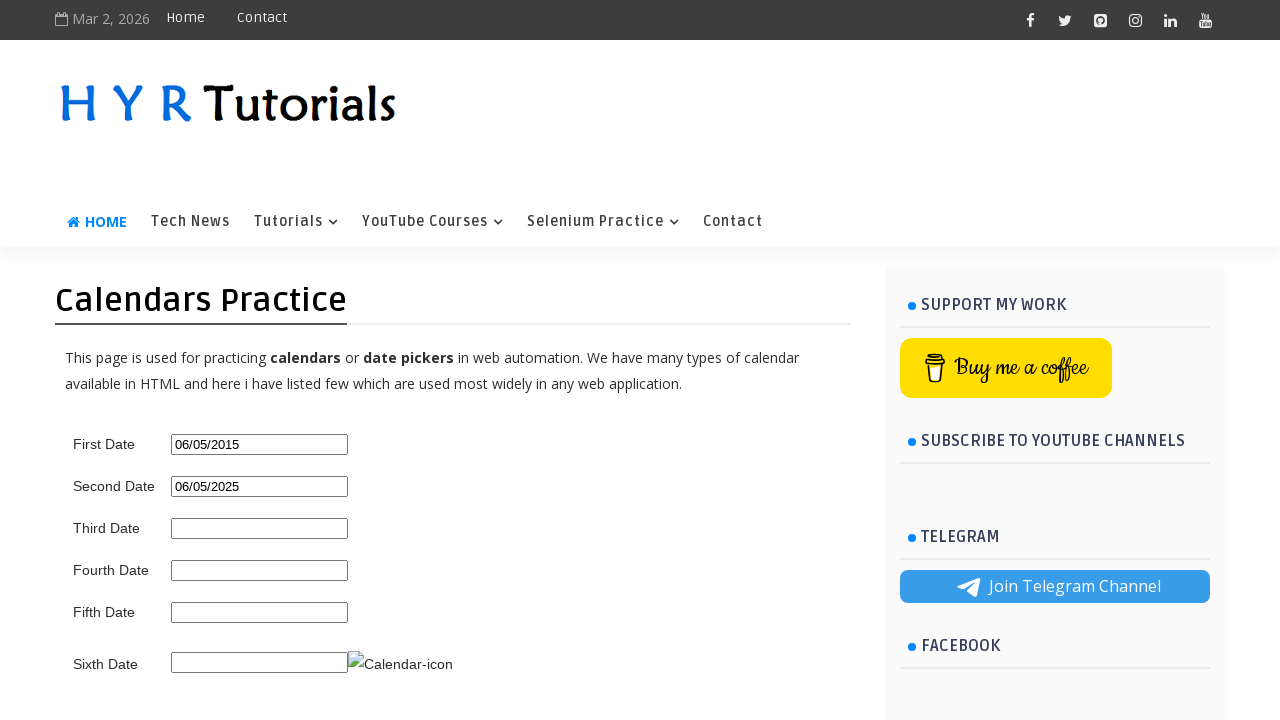